Tests dropdown selection functionality by iterating through country options and selecting India from the dropdown list

Starting URL: https://www.orangehrm.com/30-day-free-trial/

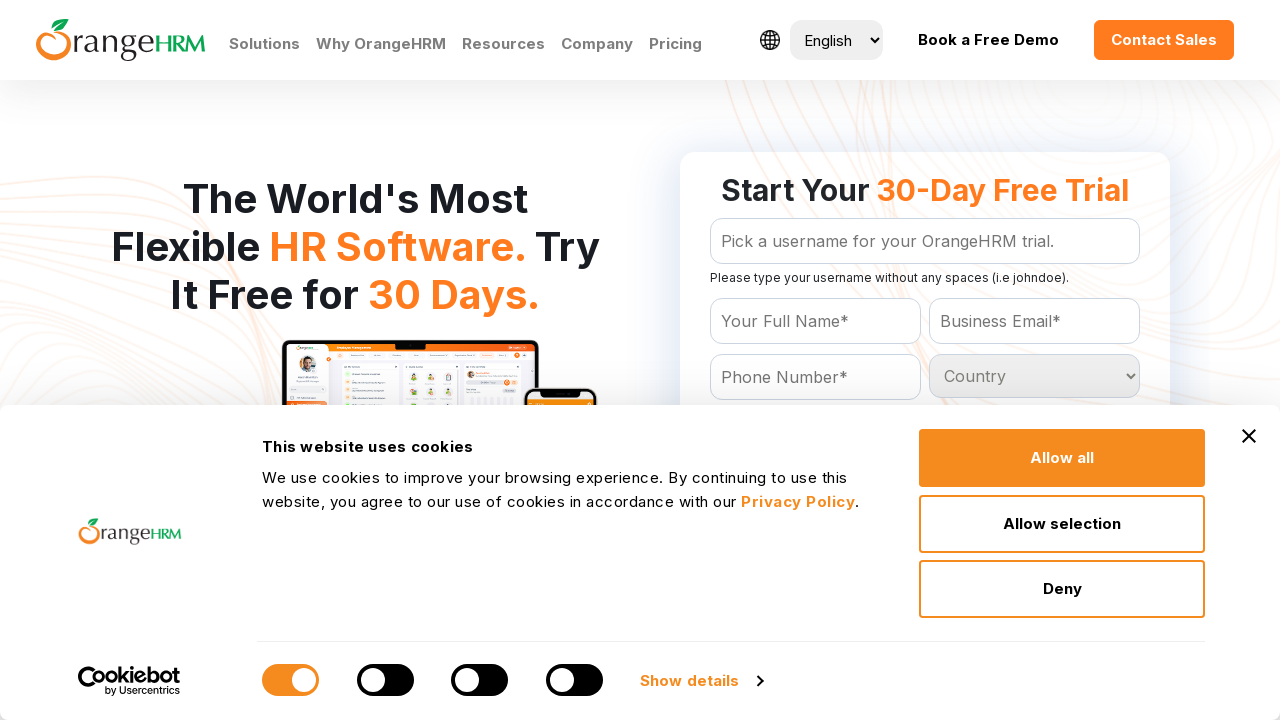

Located country dropdown element with ID 'Form_getForm_Country'
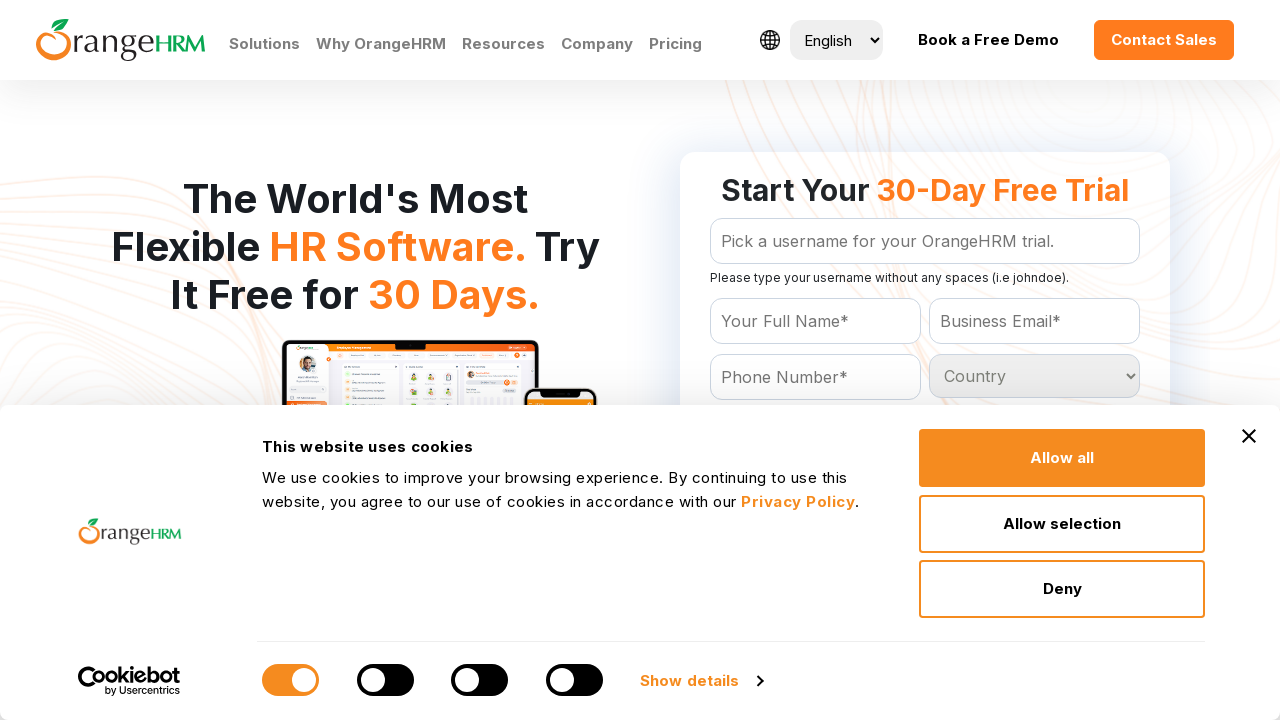

Retrieved all option elements from the country dropdown
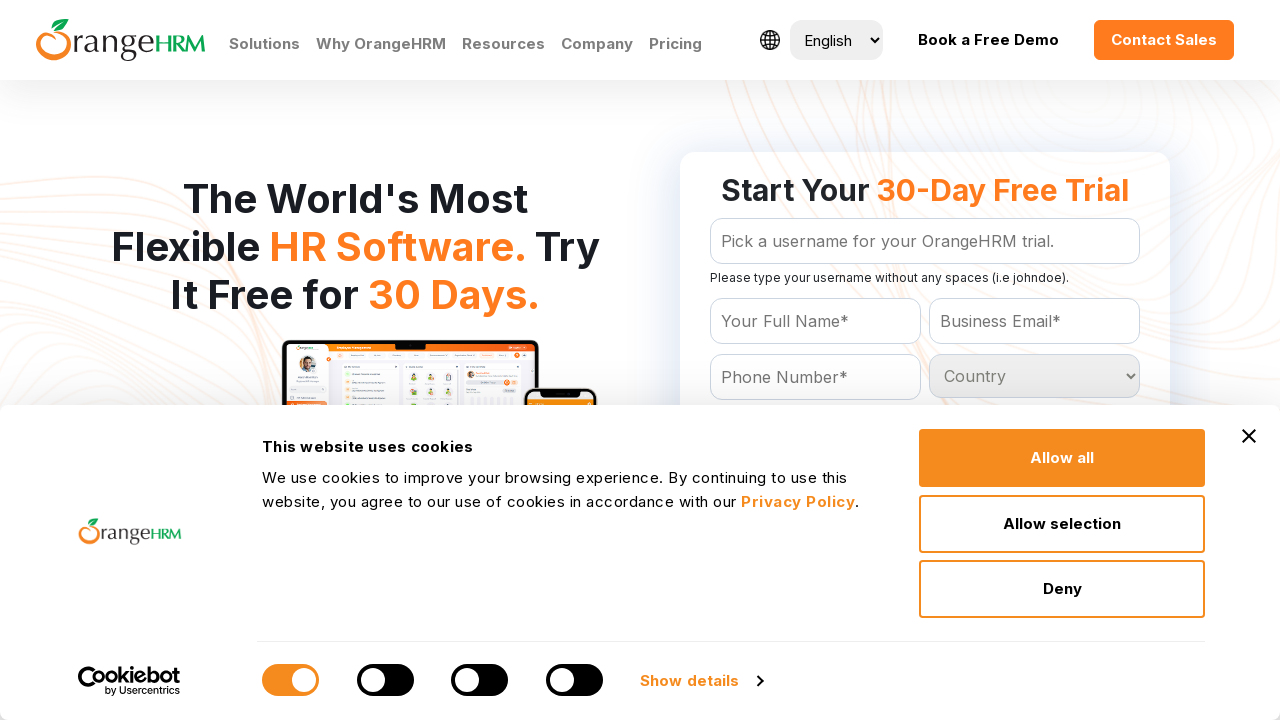

Retrieved text from dropdown option: 'Country
	'
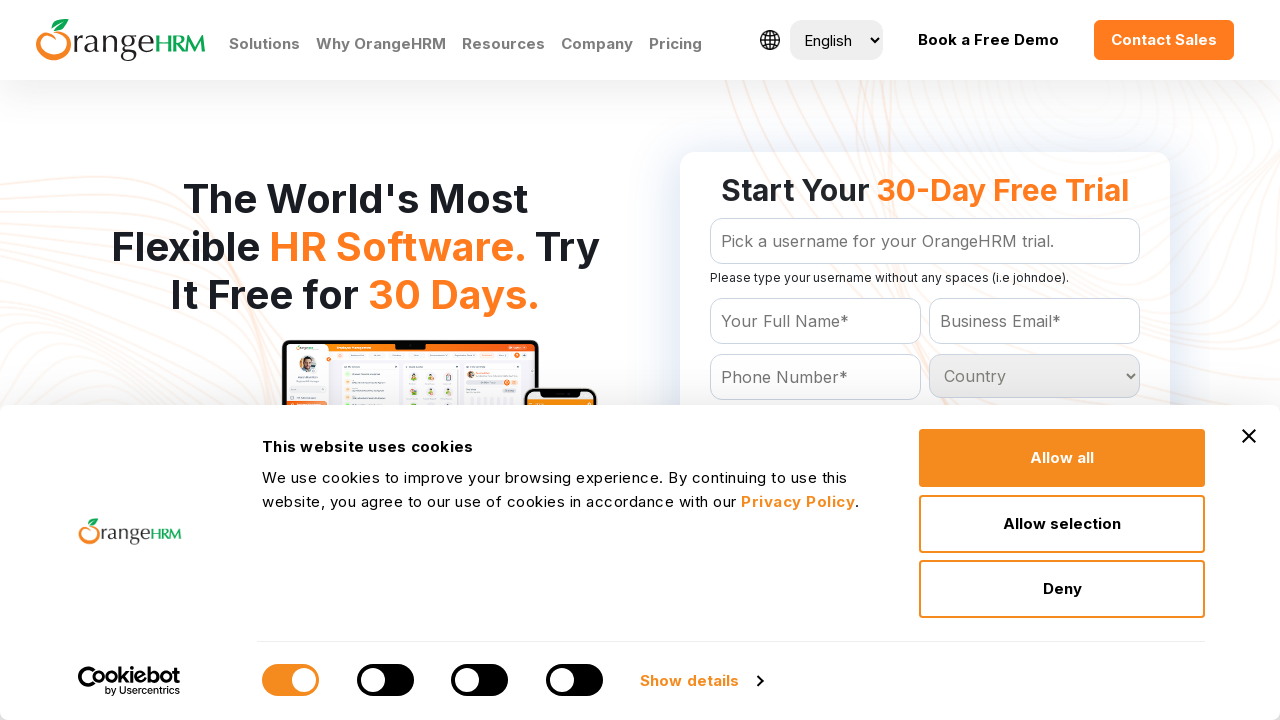

Retrieved text from dropdown option: 'Afghanistan
	'
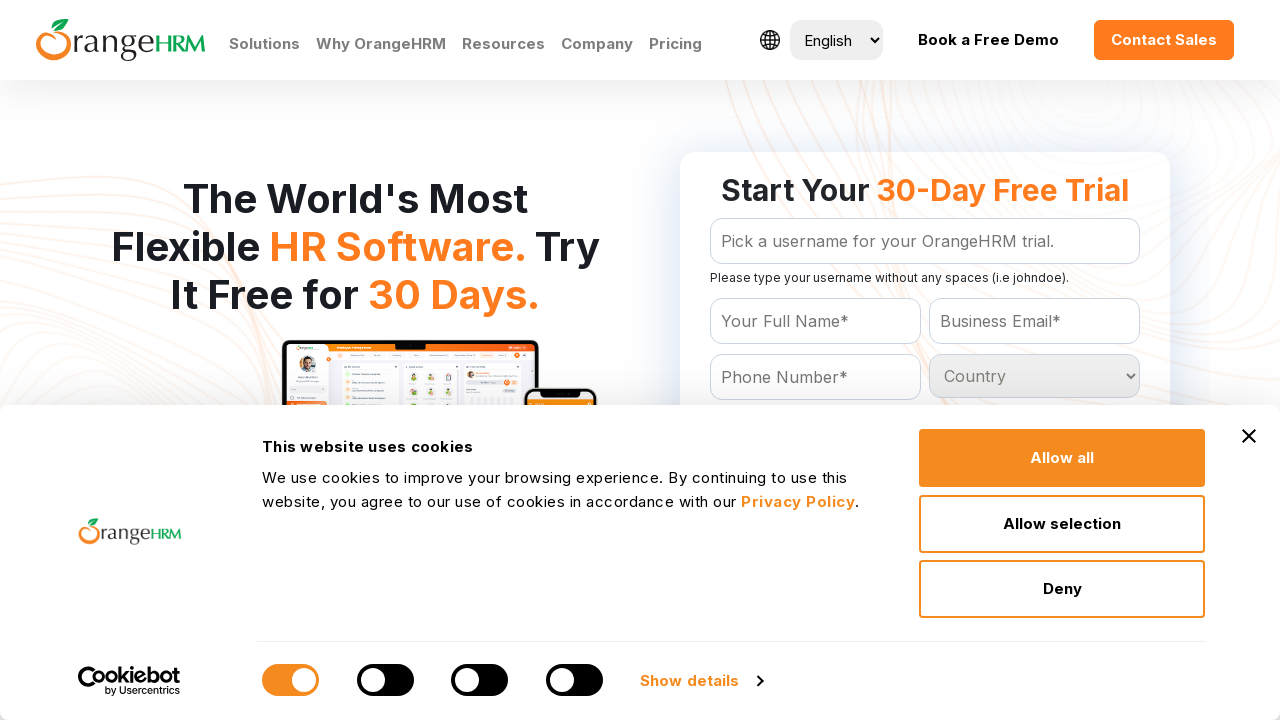

Retrieved text from dropdown option: 'Albania
	'
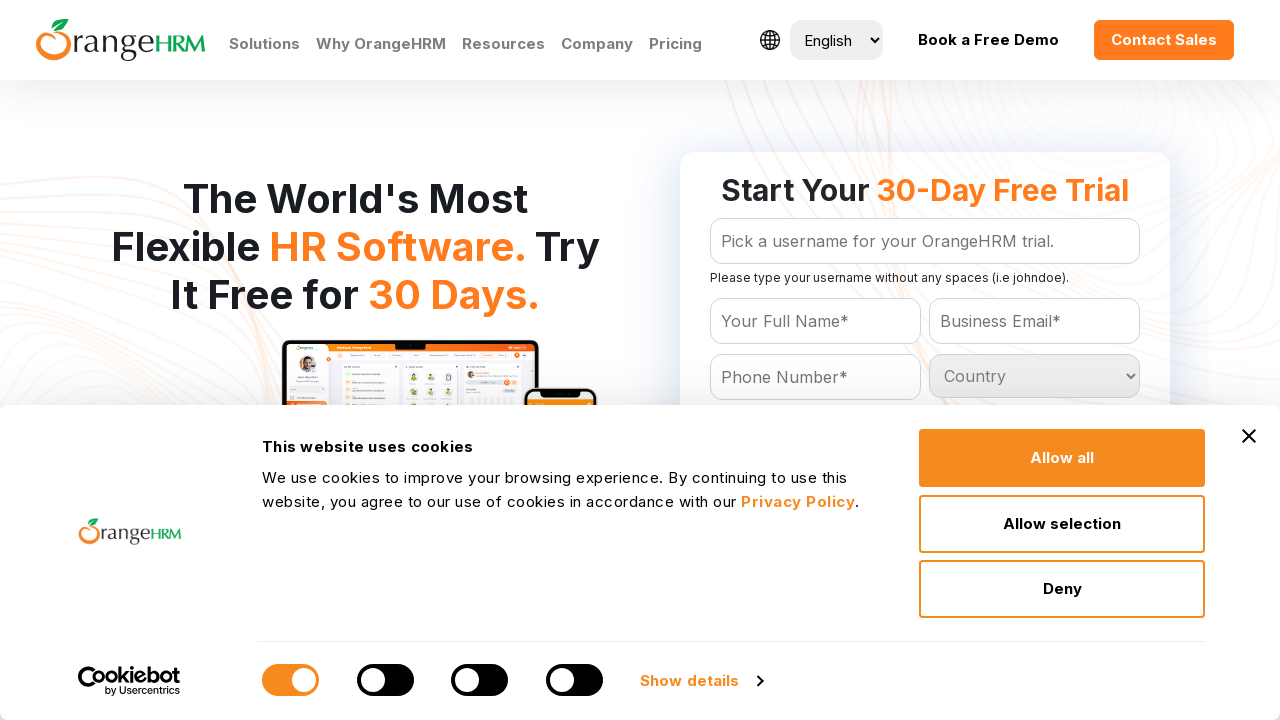

Retrieved text from dropdown option: 'Algeria
	'
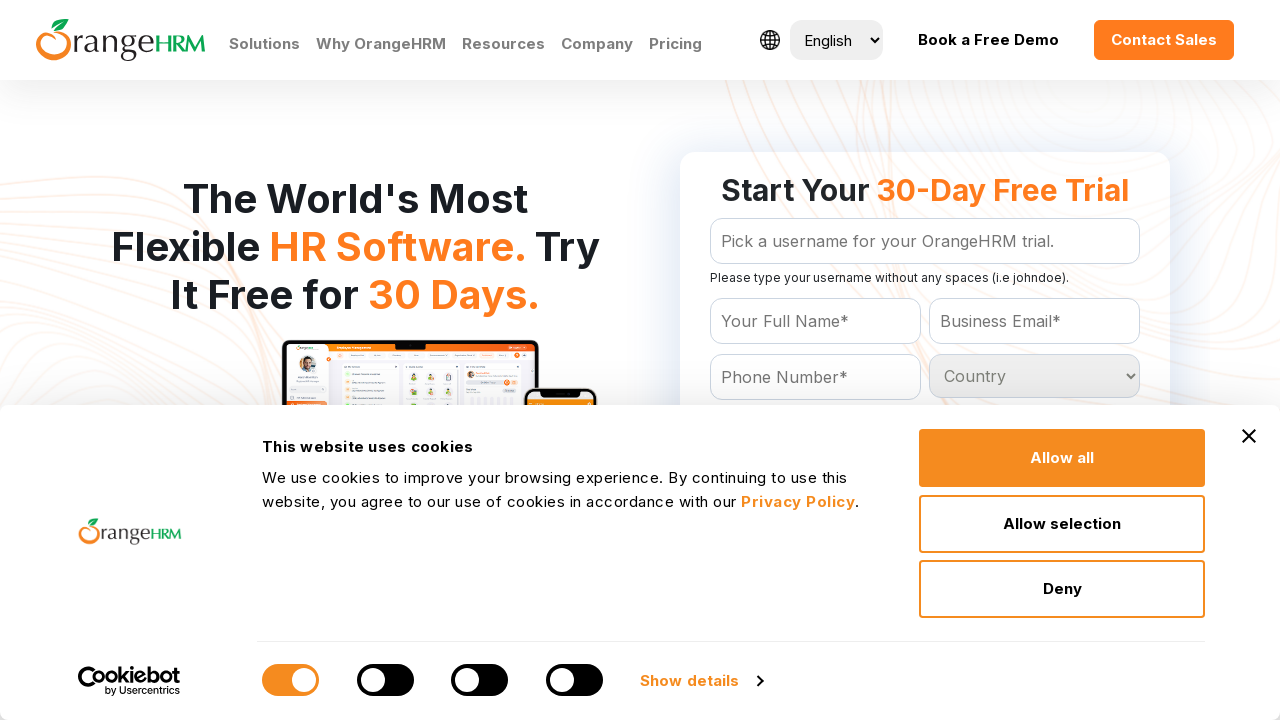

Retrieved text from dropdown option: 'American Samoa
	'
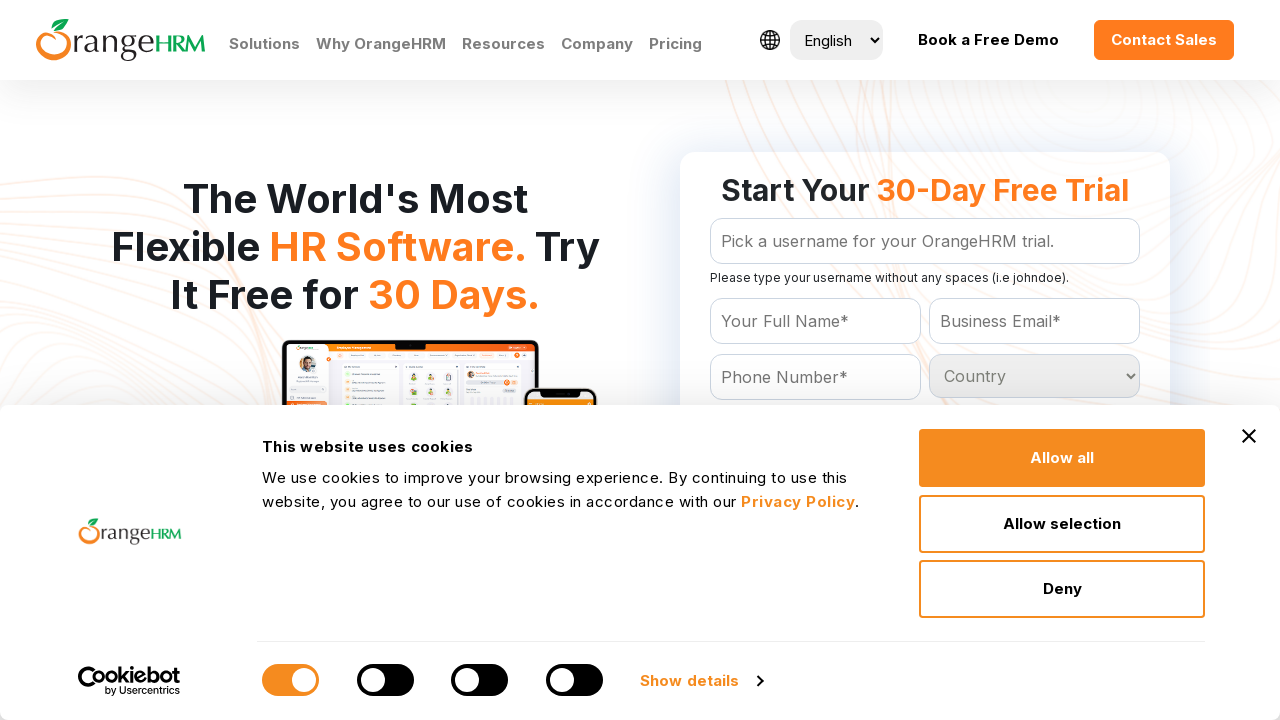

Retrieved text from dropdown option: 'Andorra
	'
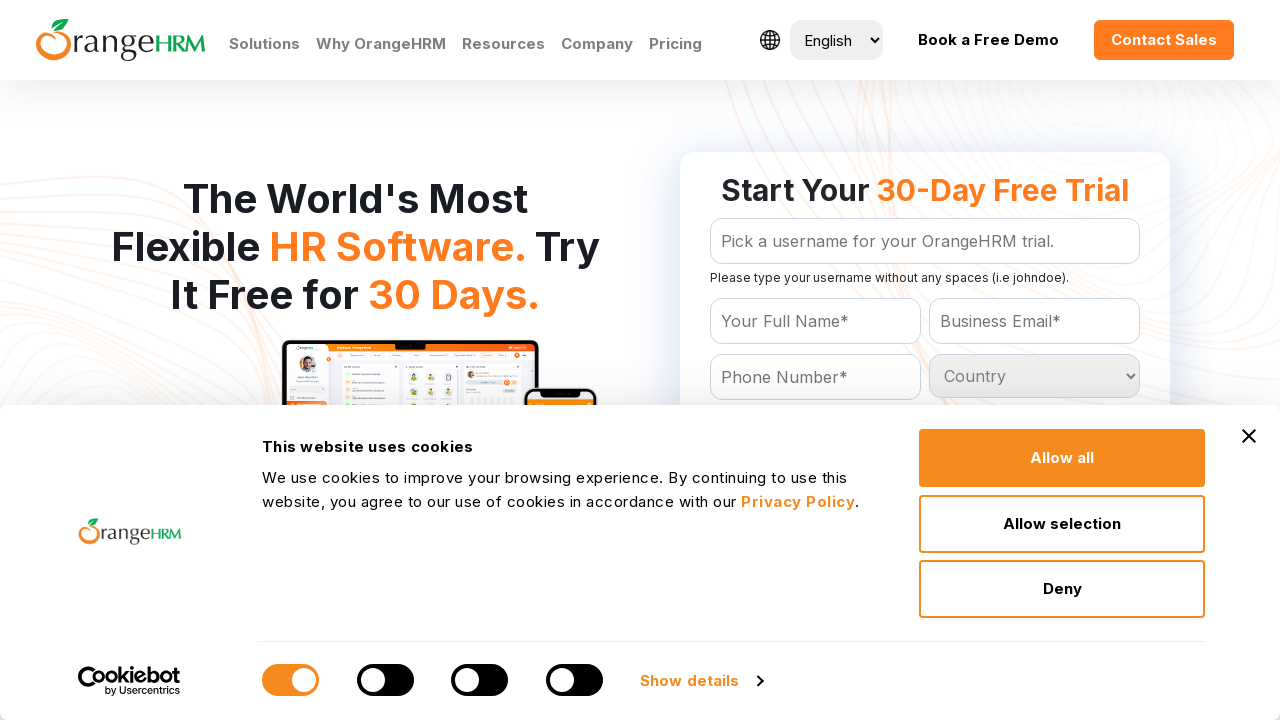

Retrieved text from dropdown option: 'Angola
	'
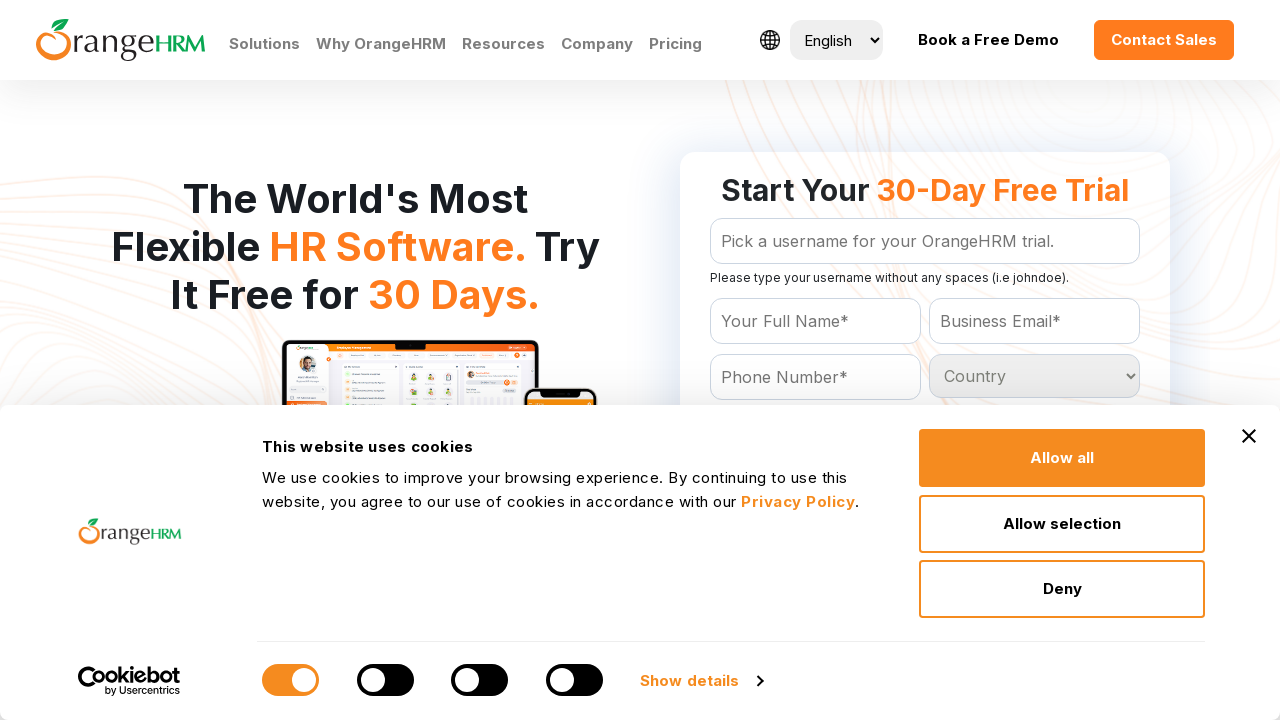

Retrieved text from dropdown option: 'Anguilla
	'
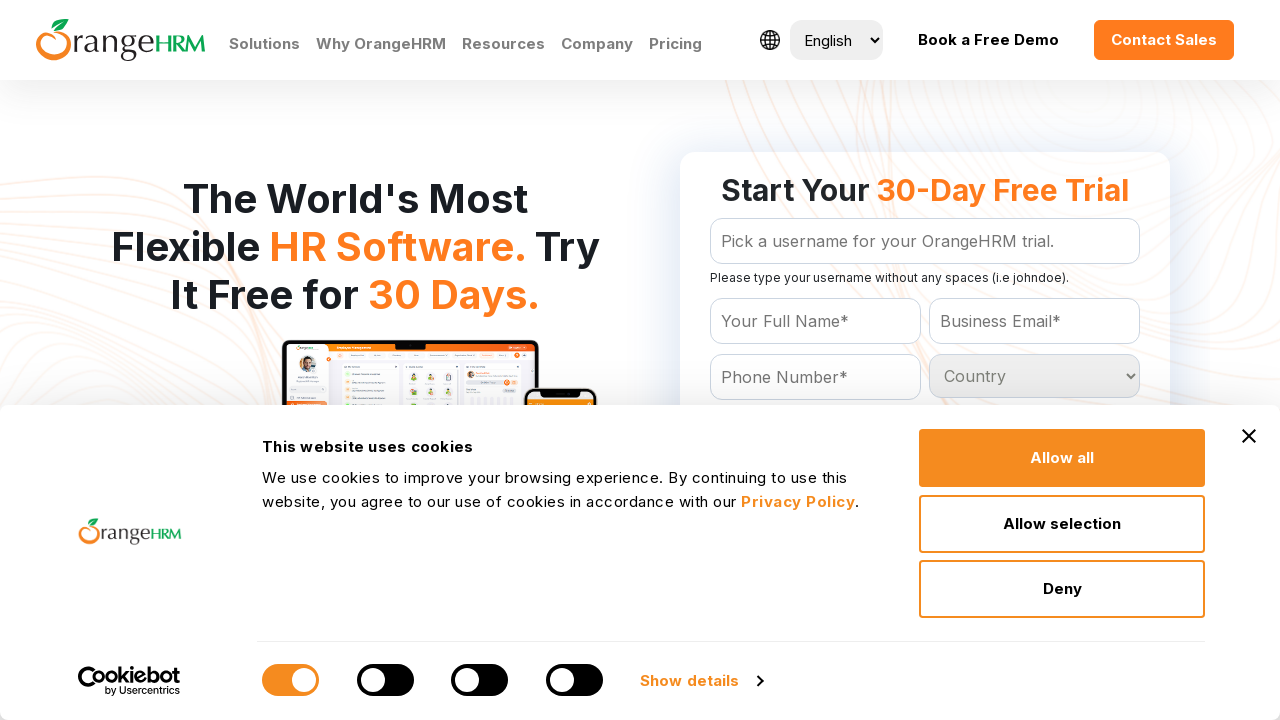

Retrieved text from dropdown option: 'Antigua and Barbuda
	'
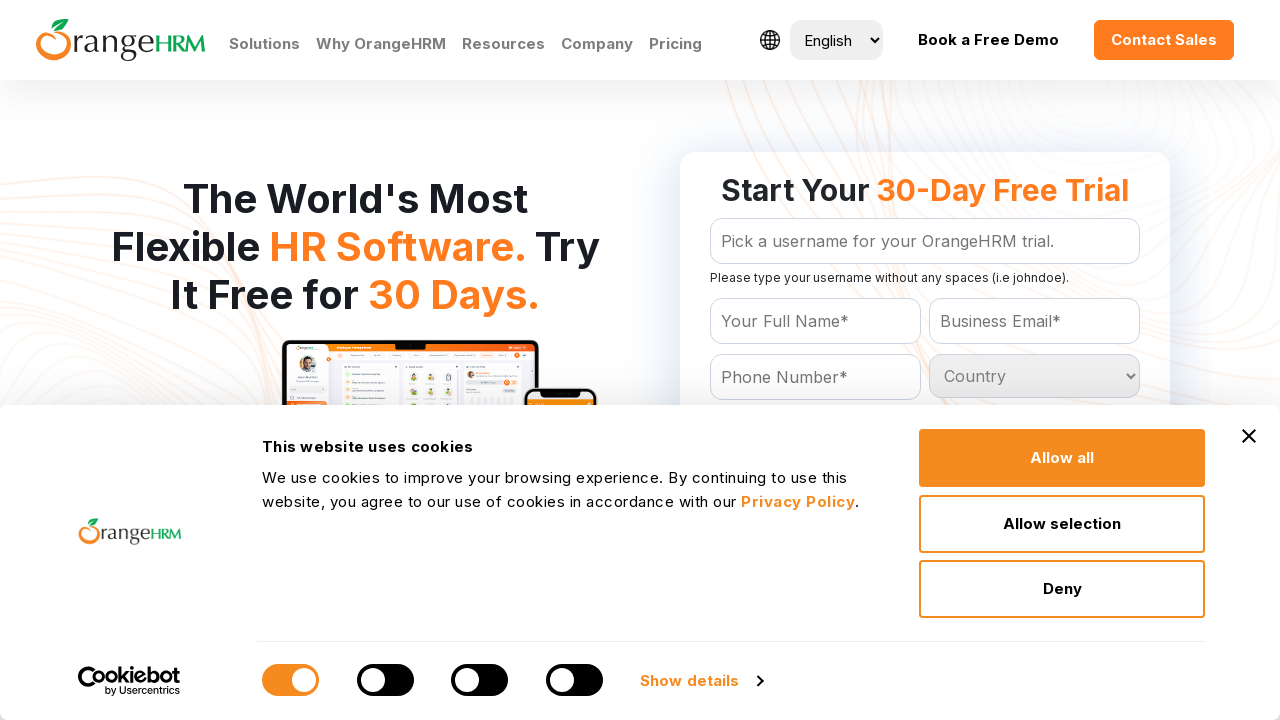

Retrieved text from dropdown option: 'Argentina
	'
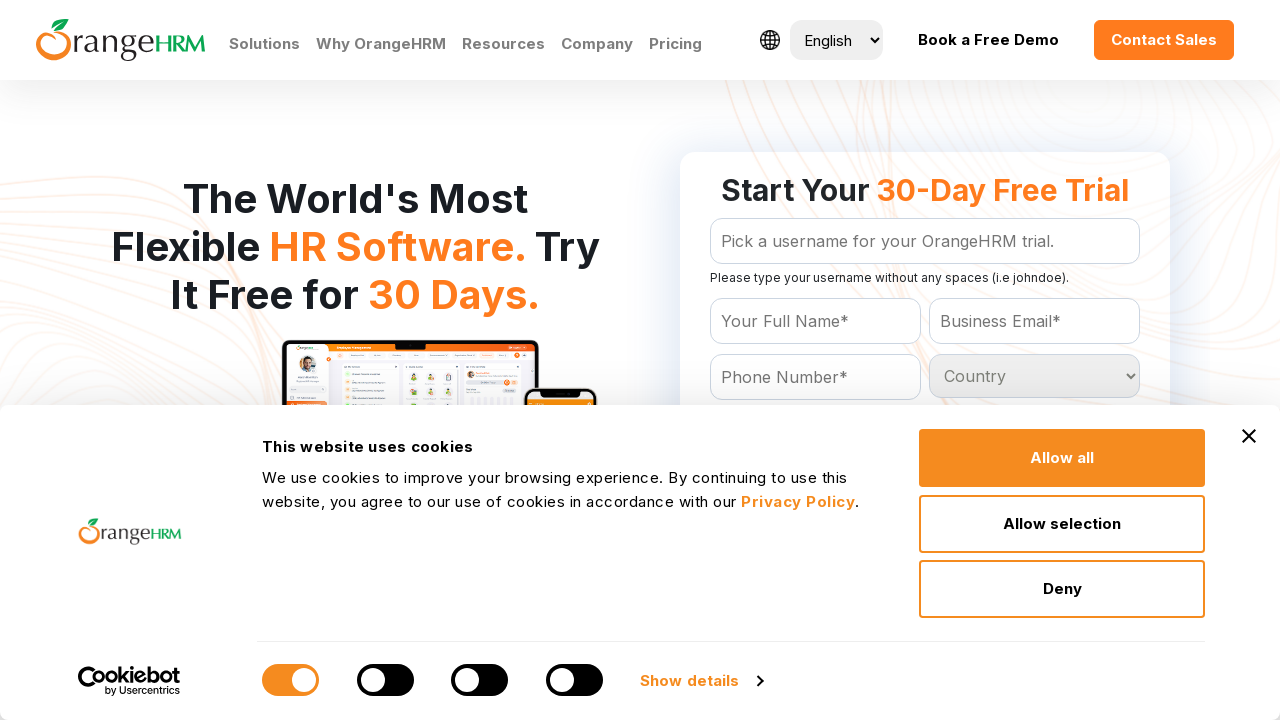

Retrieved text from dropdown option: 'Armenia
	'
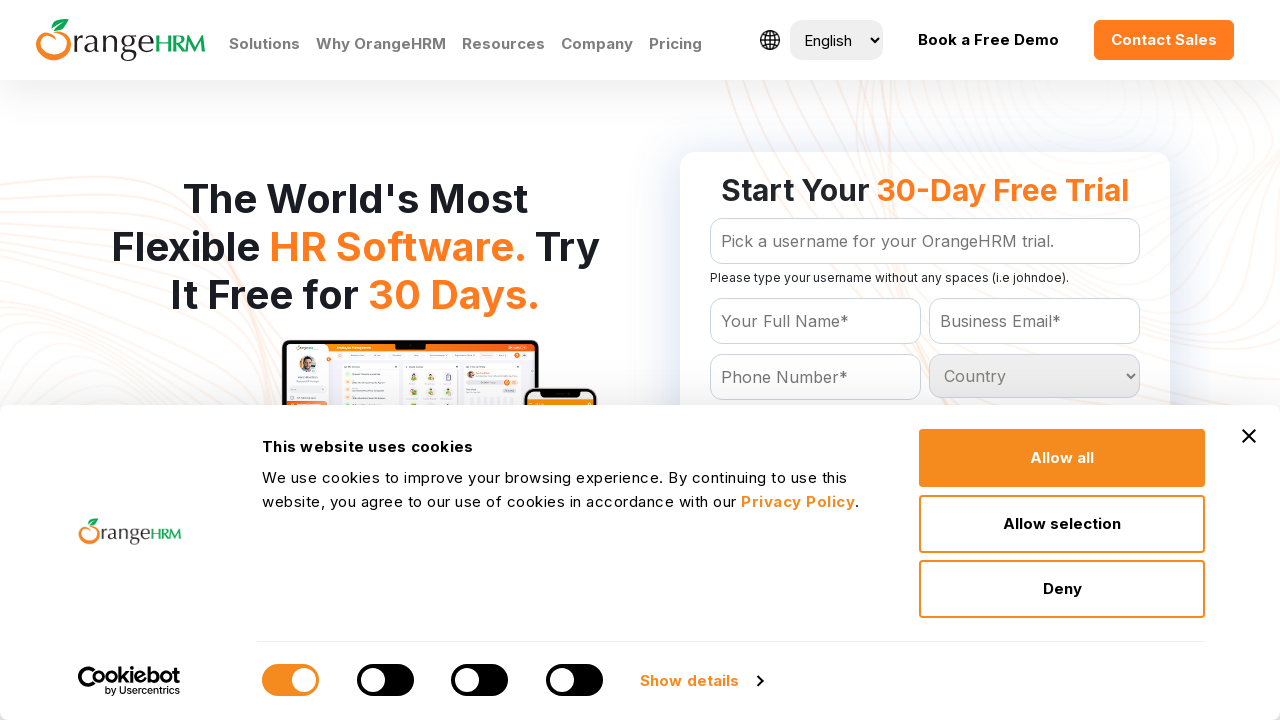

Retrieved text from dropdown option: 'Aruba
	'
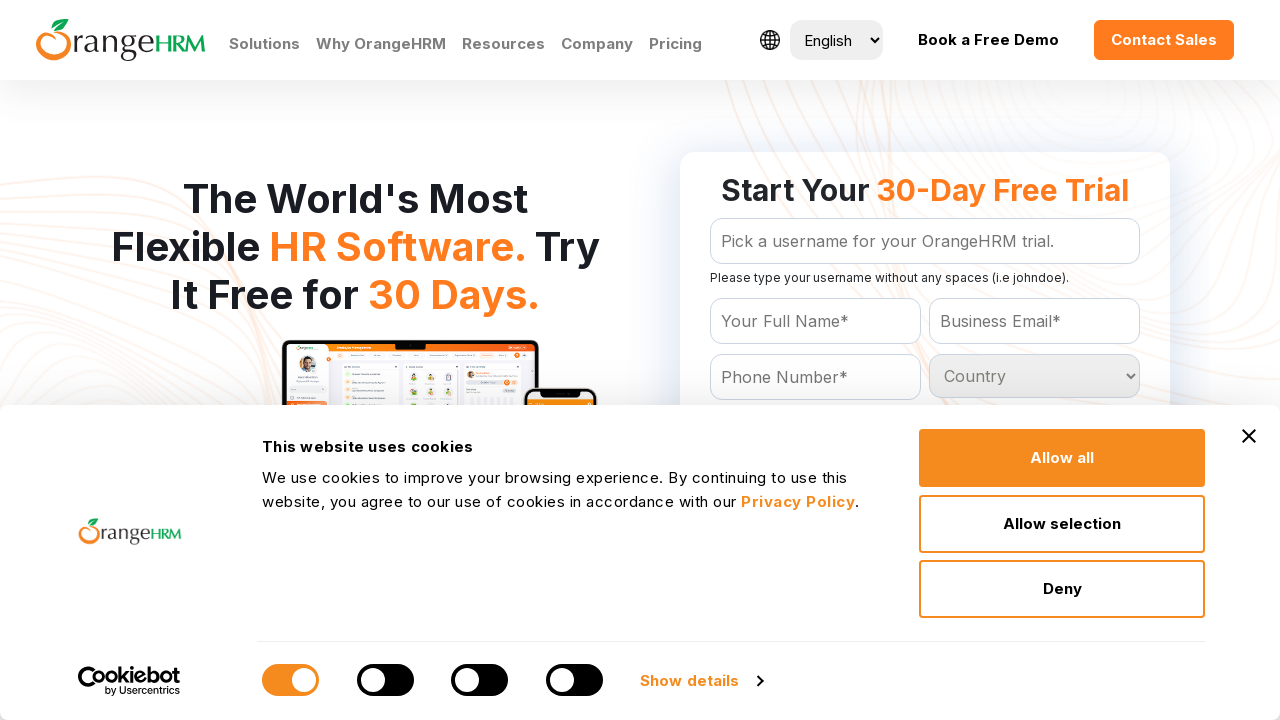

Retrieved text from dropdown option: 'Australia
	'
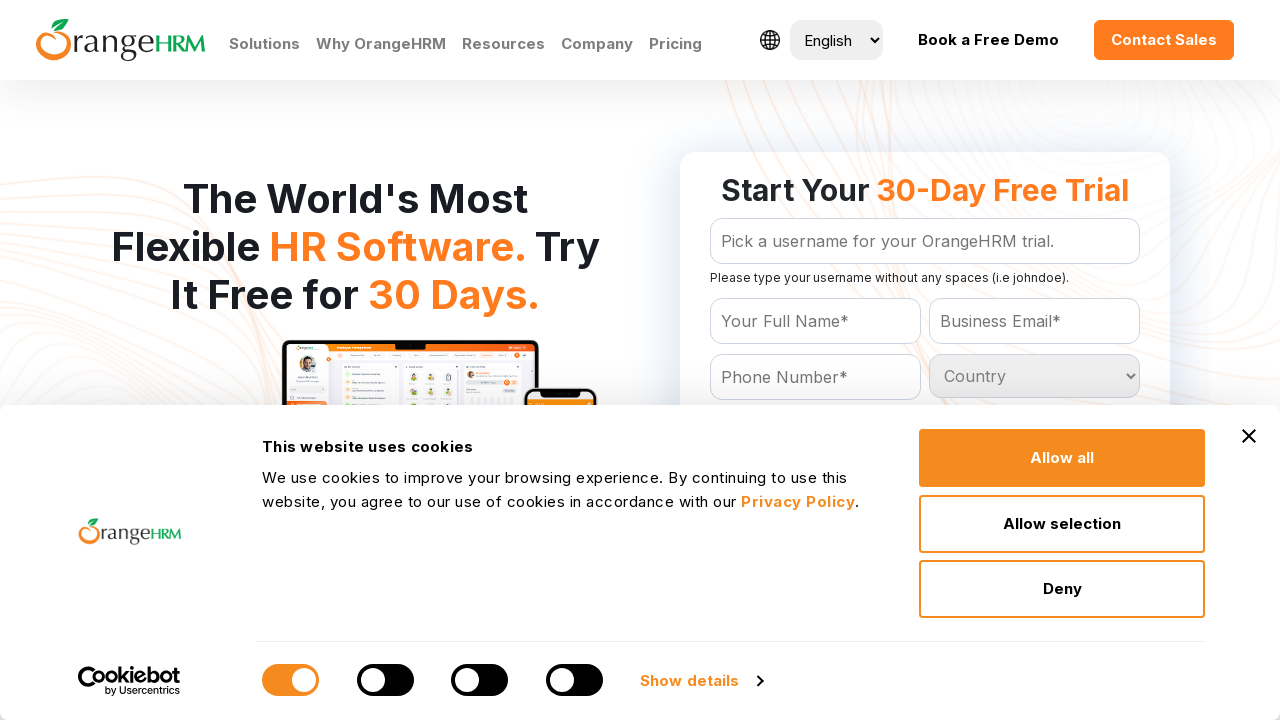

Retrieved text from dropdown option: 'Austria
	'
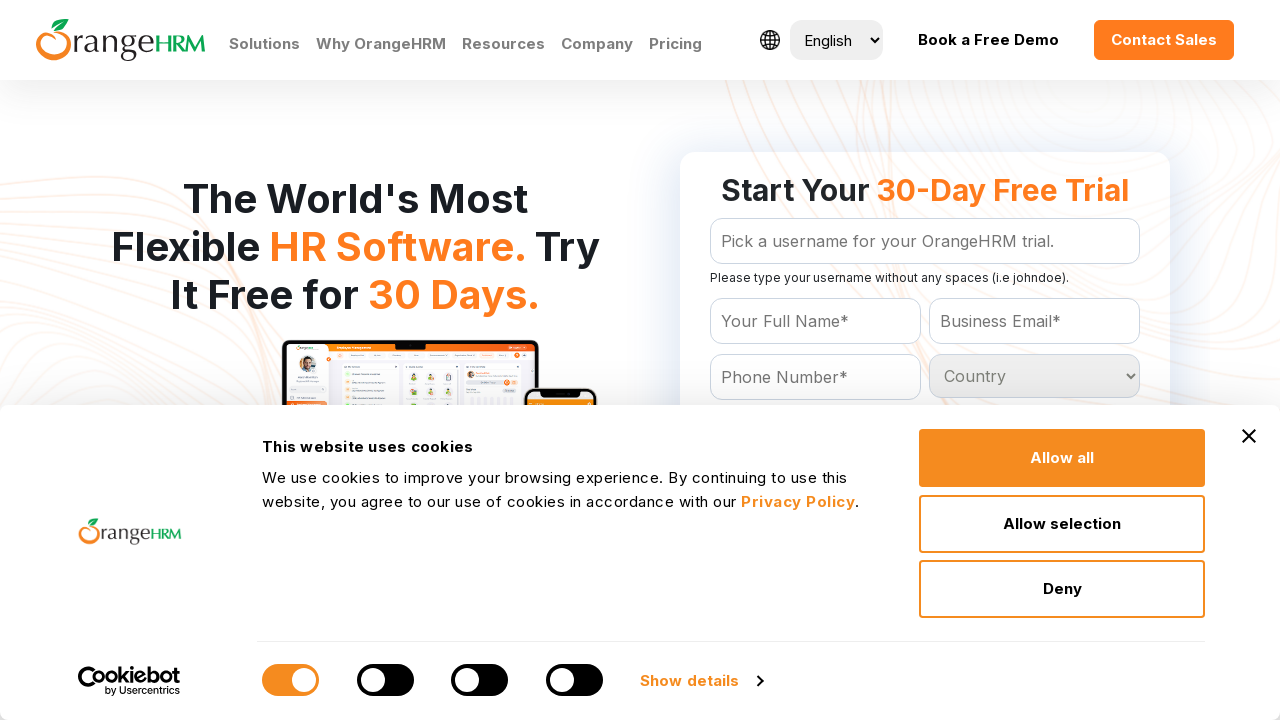

Retrieved text from dropdown option: 'Azerbaijan
	'
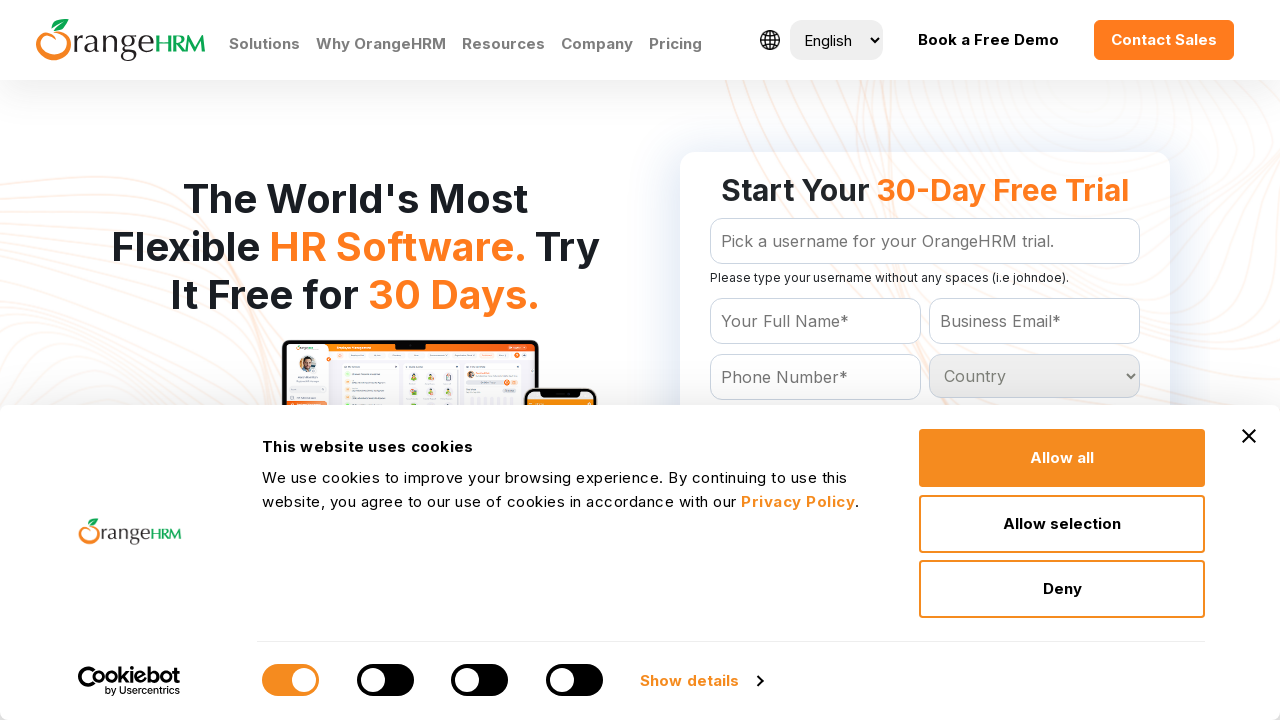

Retrieved text from dropdown option: 'Bahamas
	'
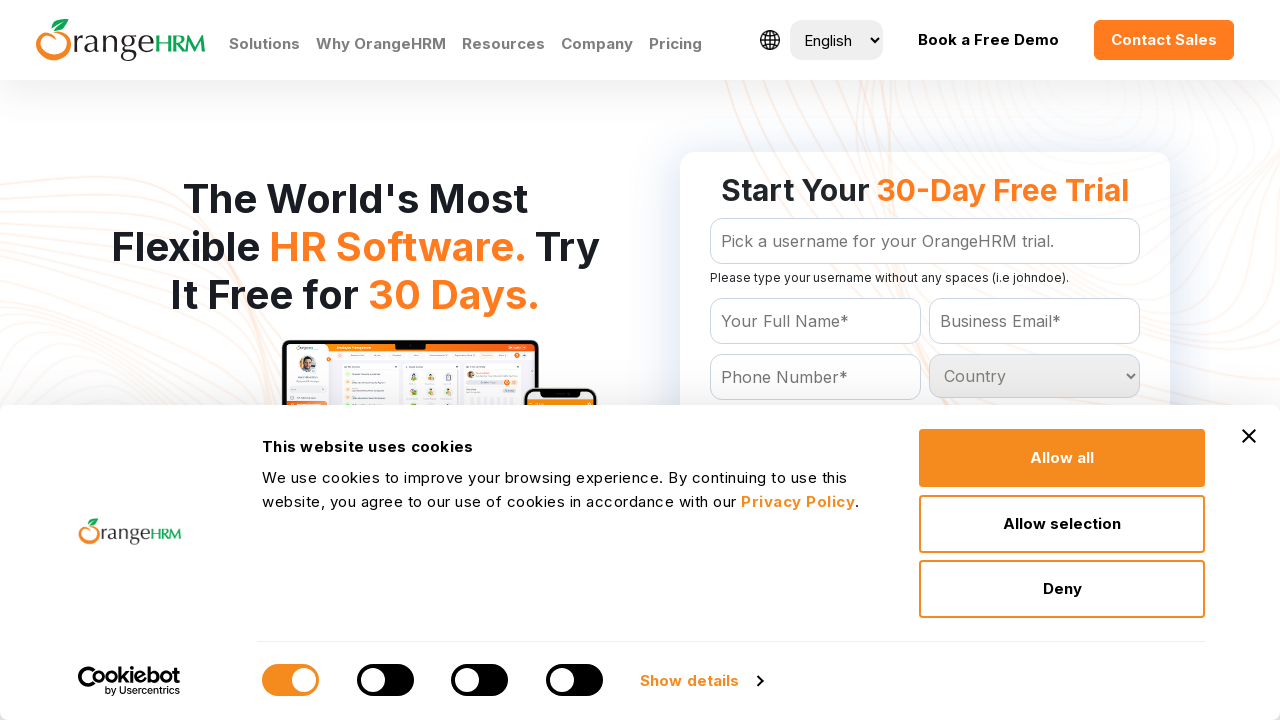

Retrieved text from dropdown option: 'Bahrain
	'
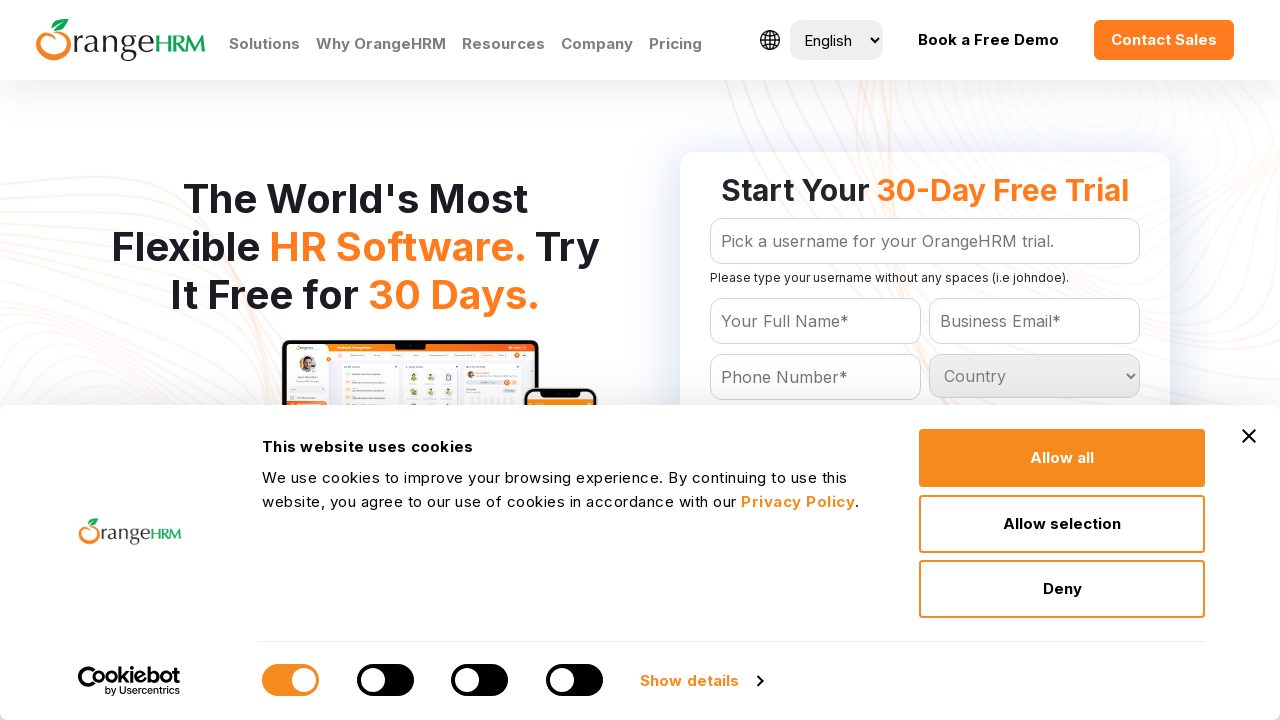

Retrieved text from dropdown option: 'Bangladesh
	'
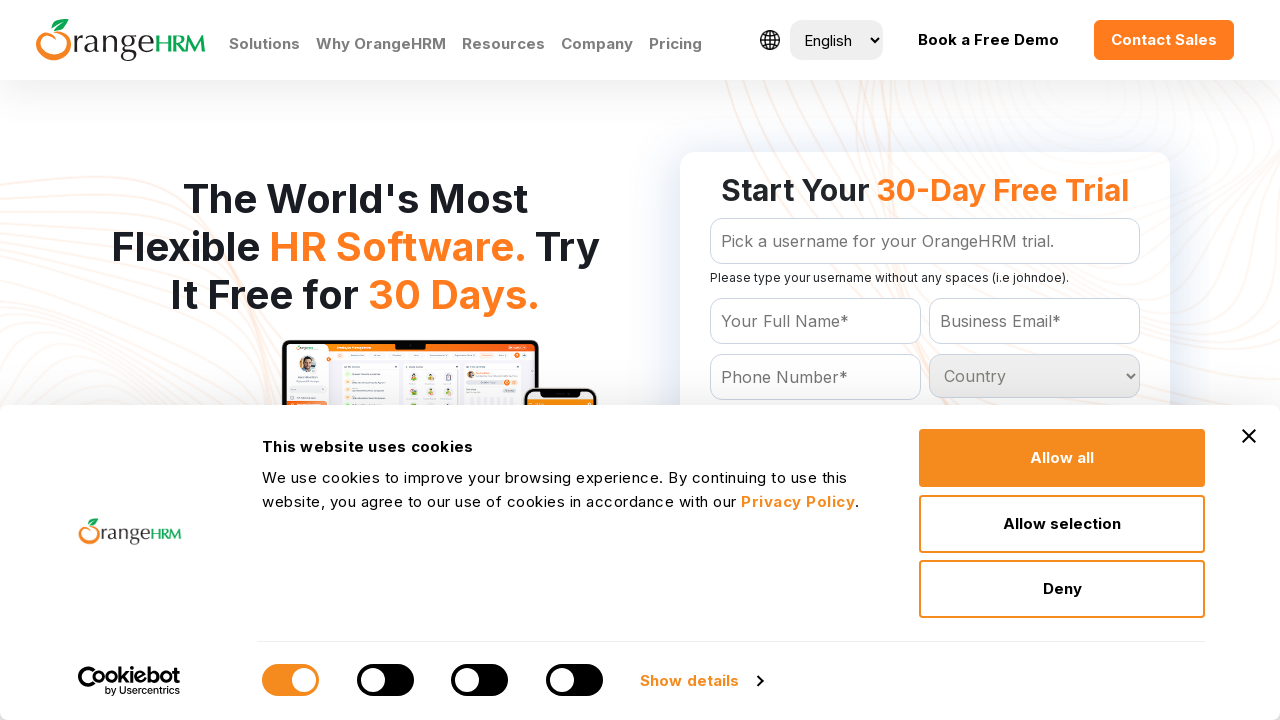

Retrieved text from dropdown option: 'Barbados
	'
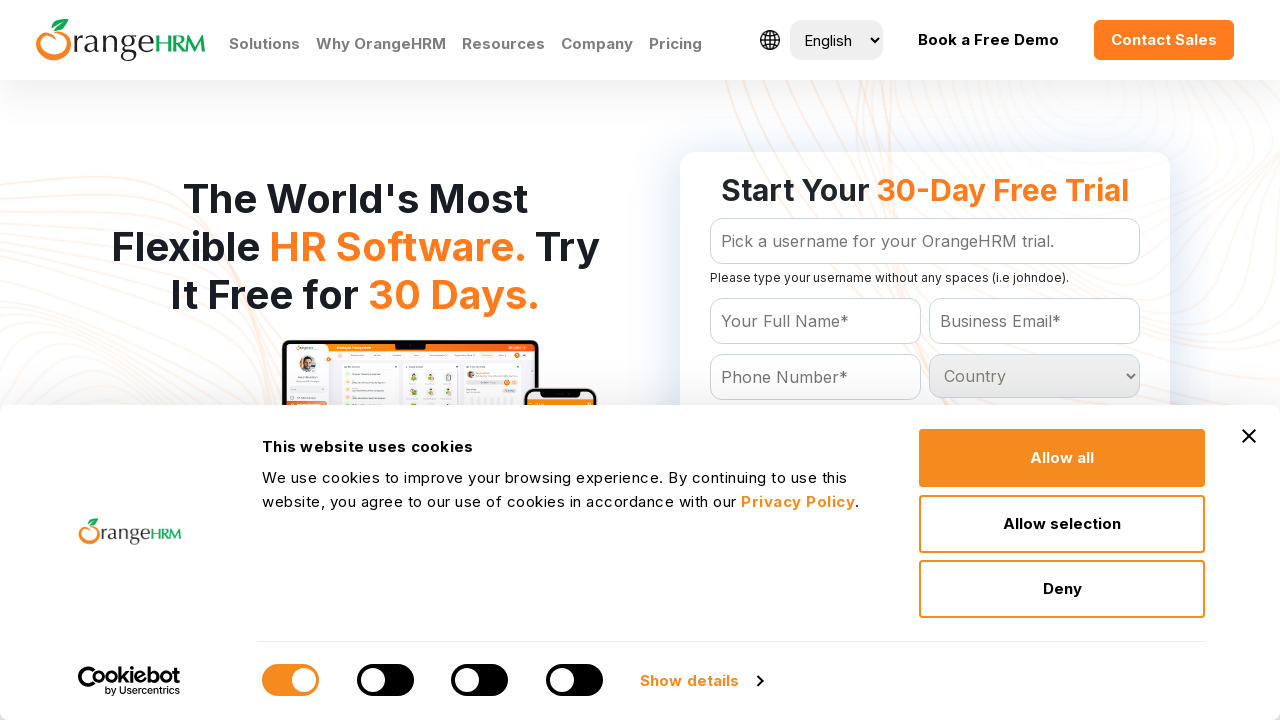

Retrieved text from dropdown option: 'Belarus
	'
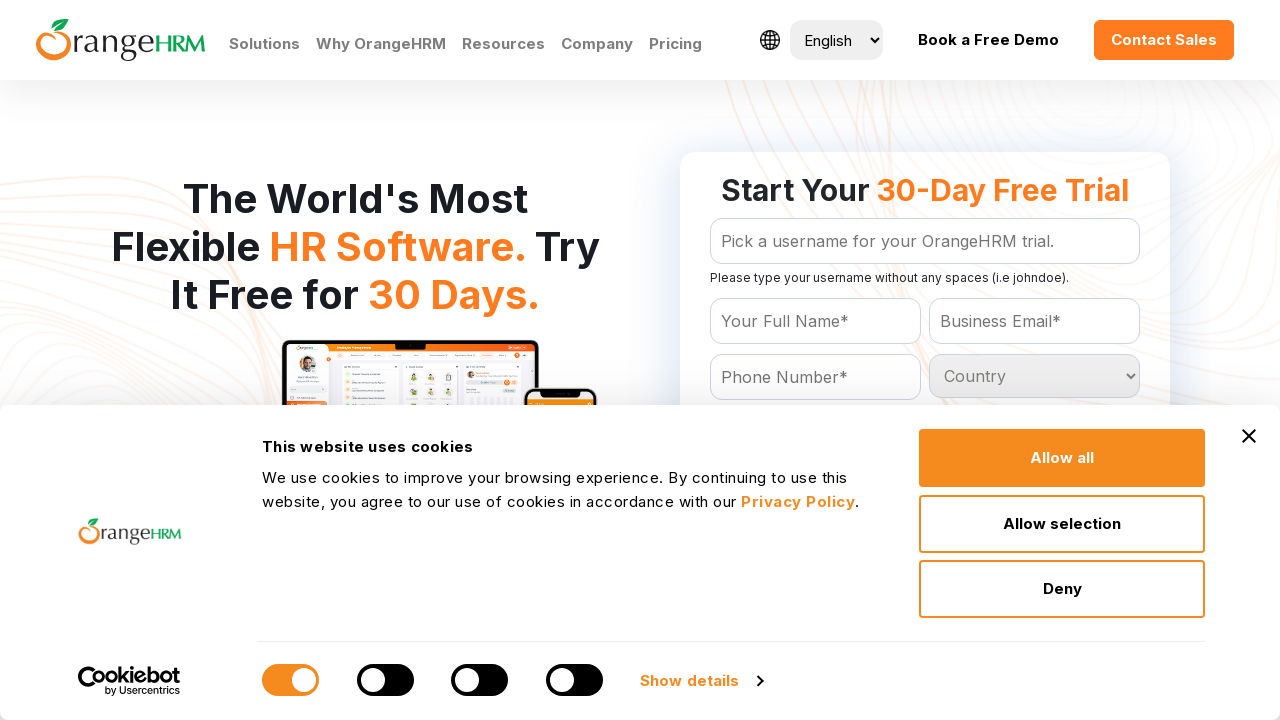

Retrieved text from dropdown option: 'Belgium
	'
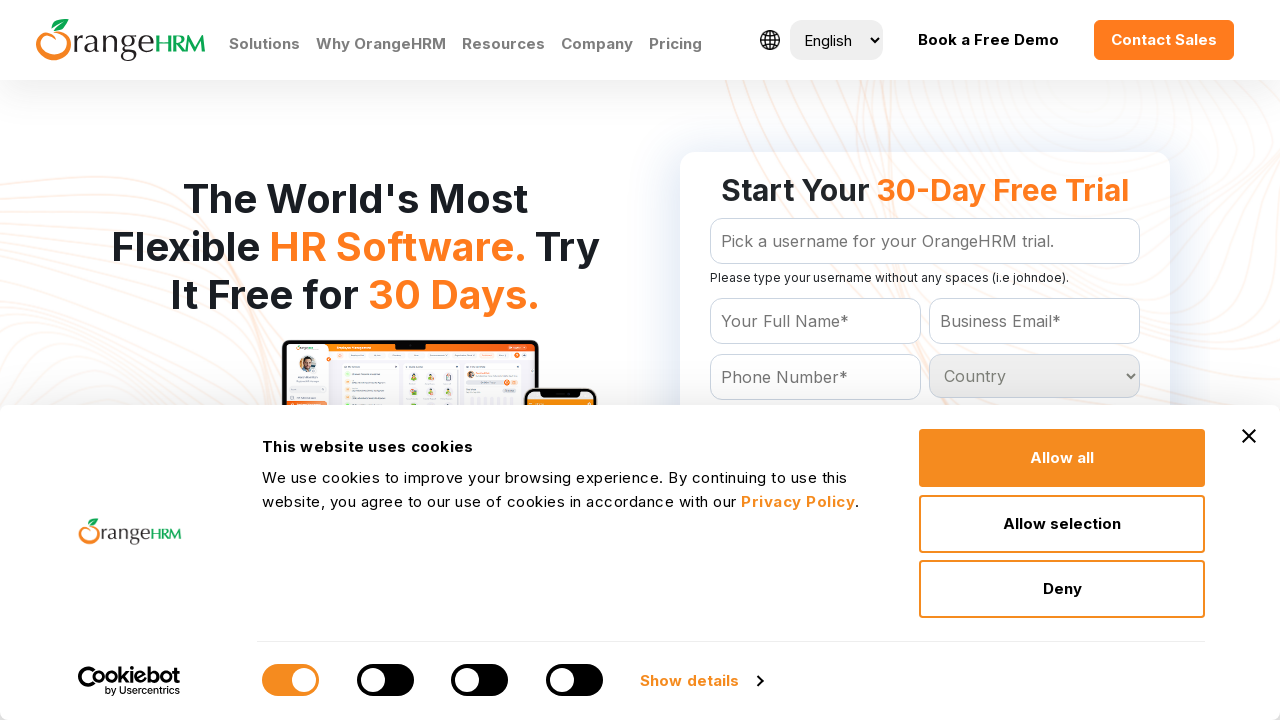

Retrieved text from dropdown option: 'Belize
	'
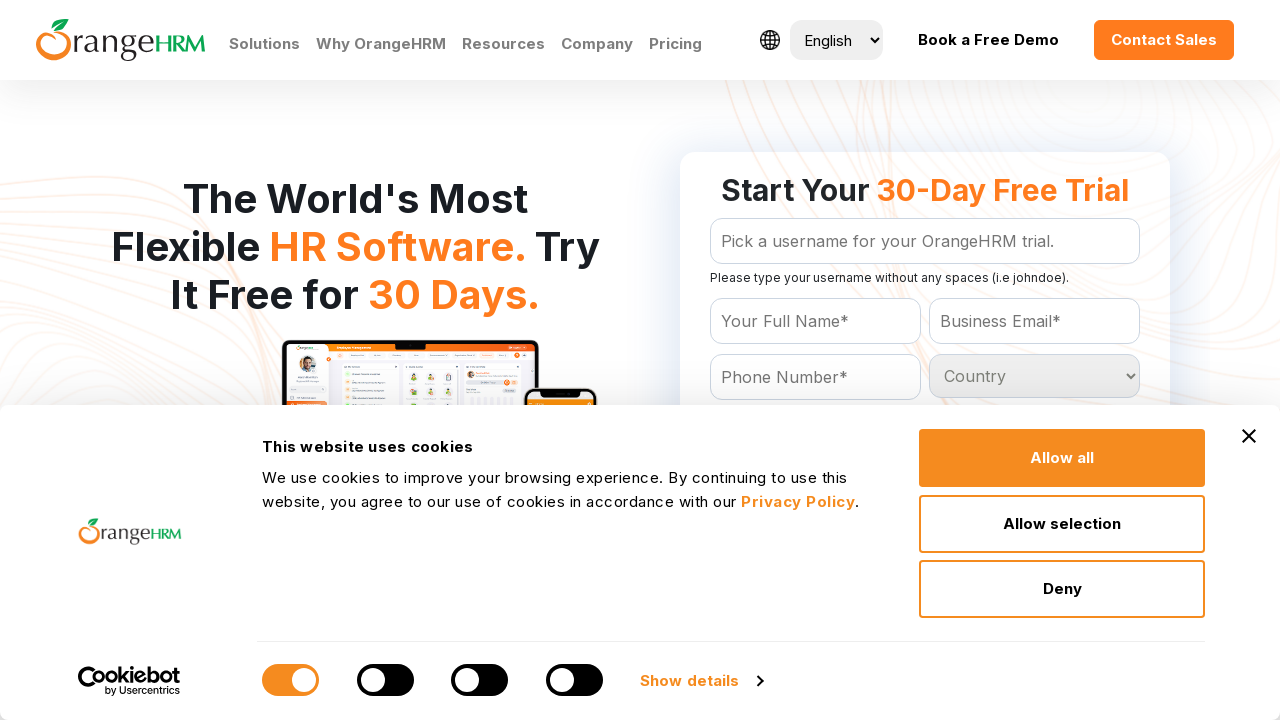

Retrieved text from dropdown option: 'Benin
	'
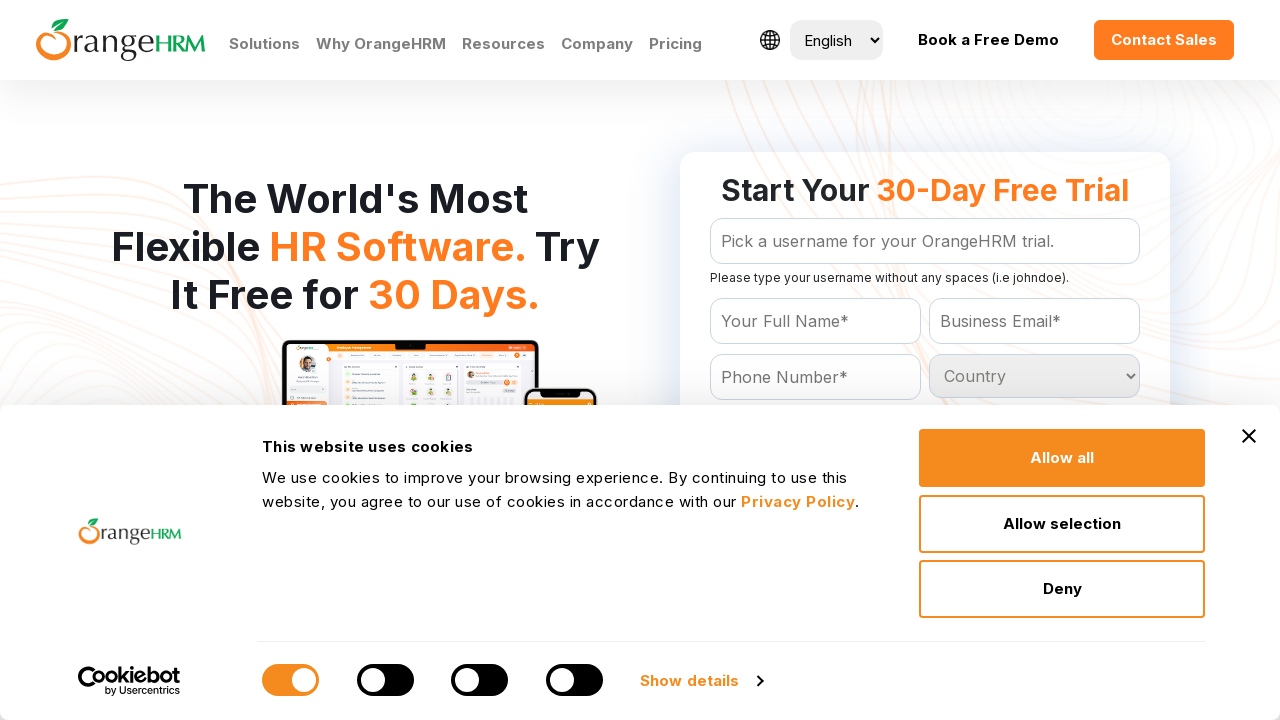

Retrieved text from dropdown option: 'Bermuda
	'
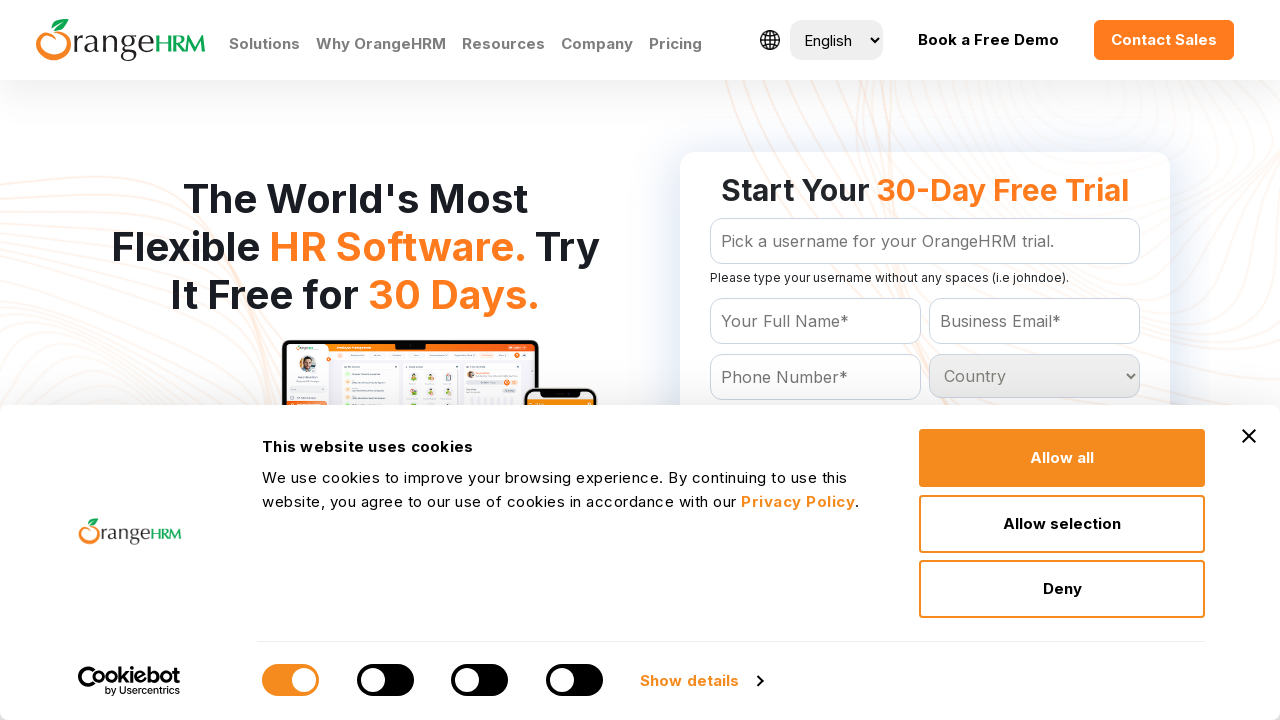

Retrieved text from dropdown option: 'Bhutan
	'
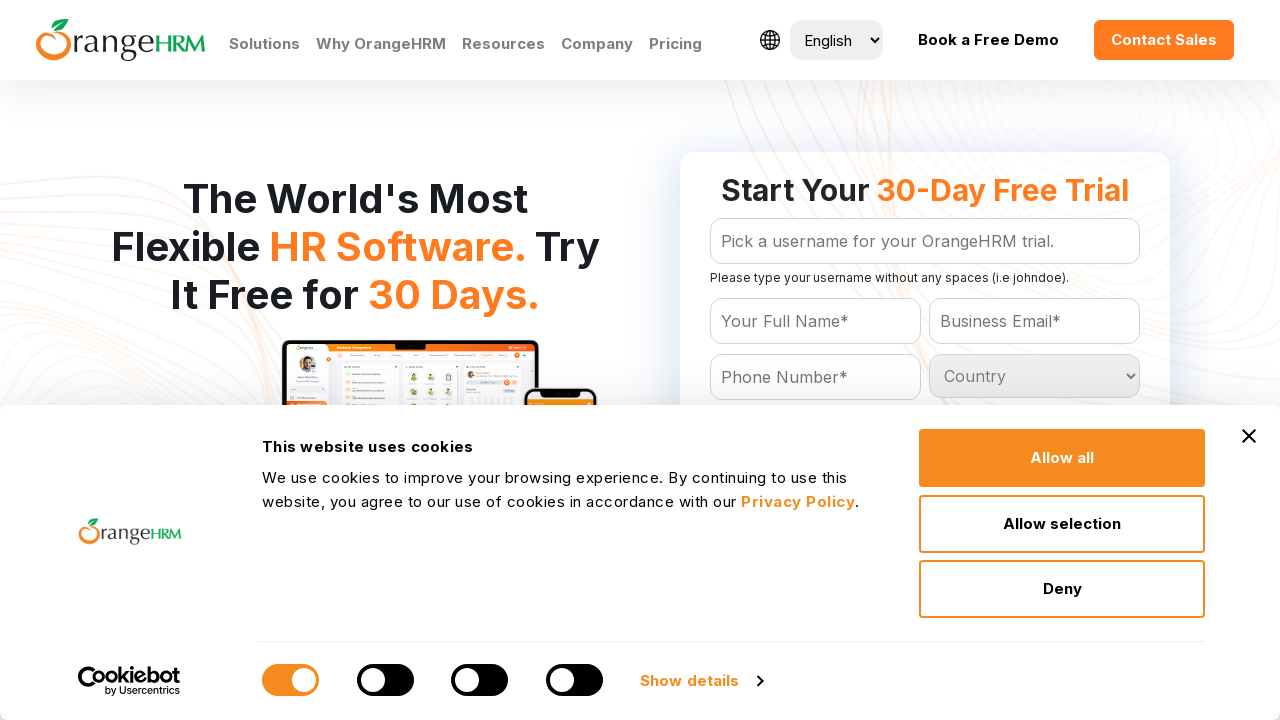

Retrieved text from dropdown option: 'Bolivia
	'
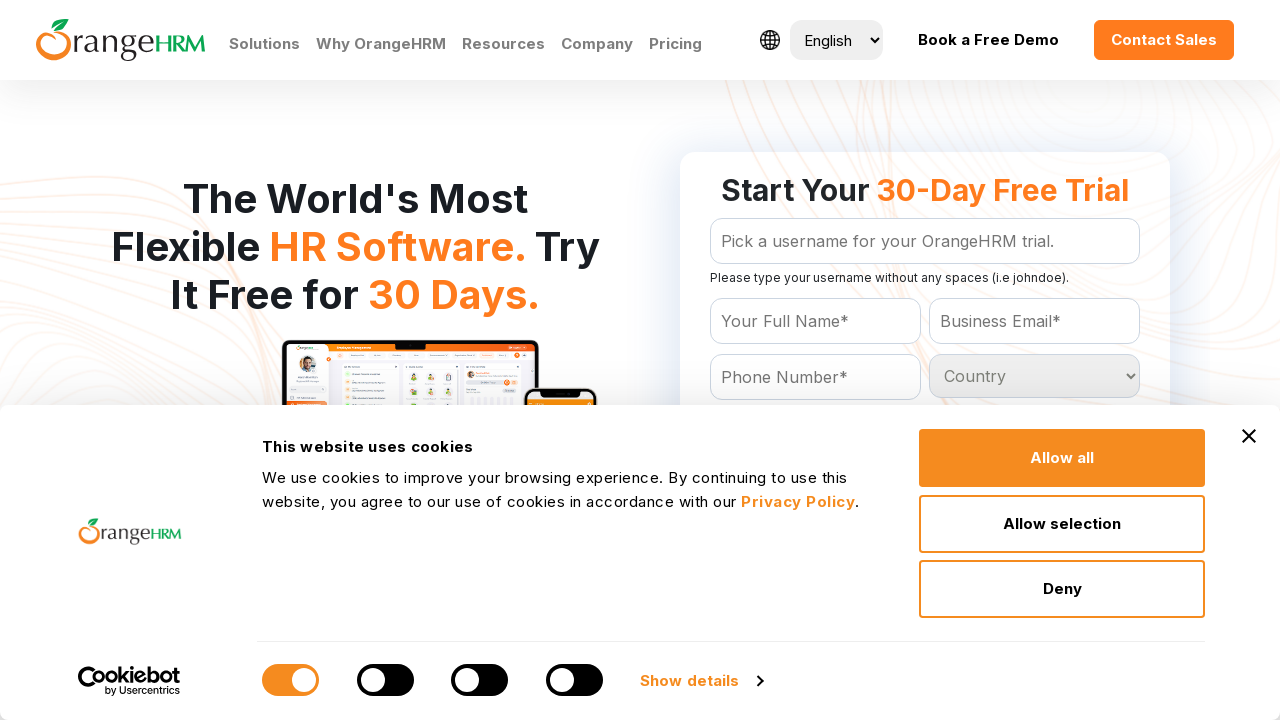

Retrieved text from dropdown option: 'Bosnia and Herzegowina
	'
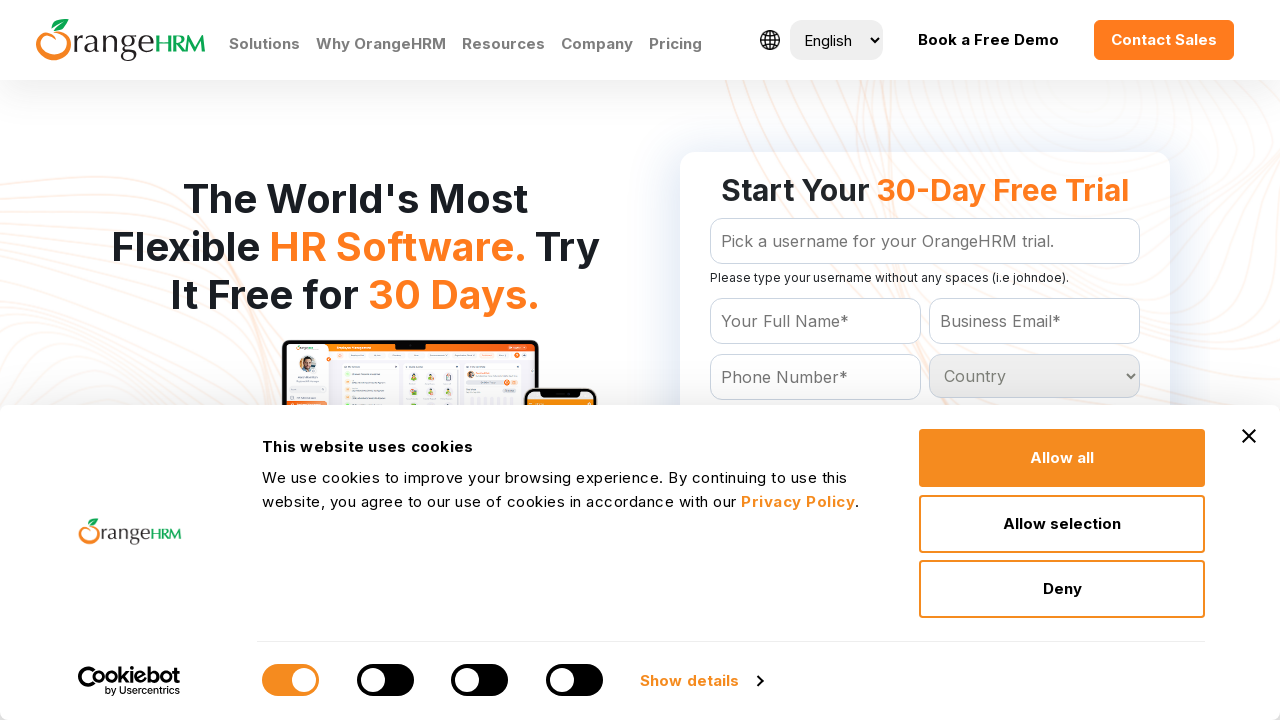

Retrieved text from dropdown option: 'Botswana
	'
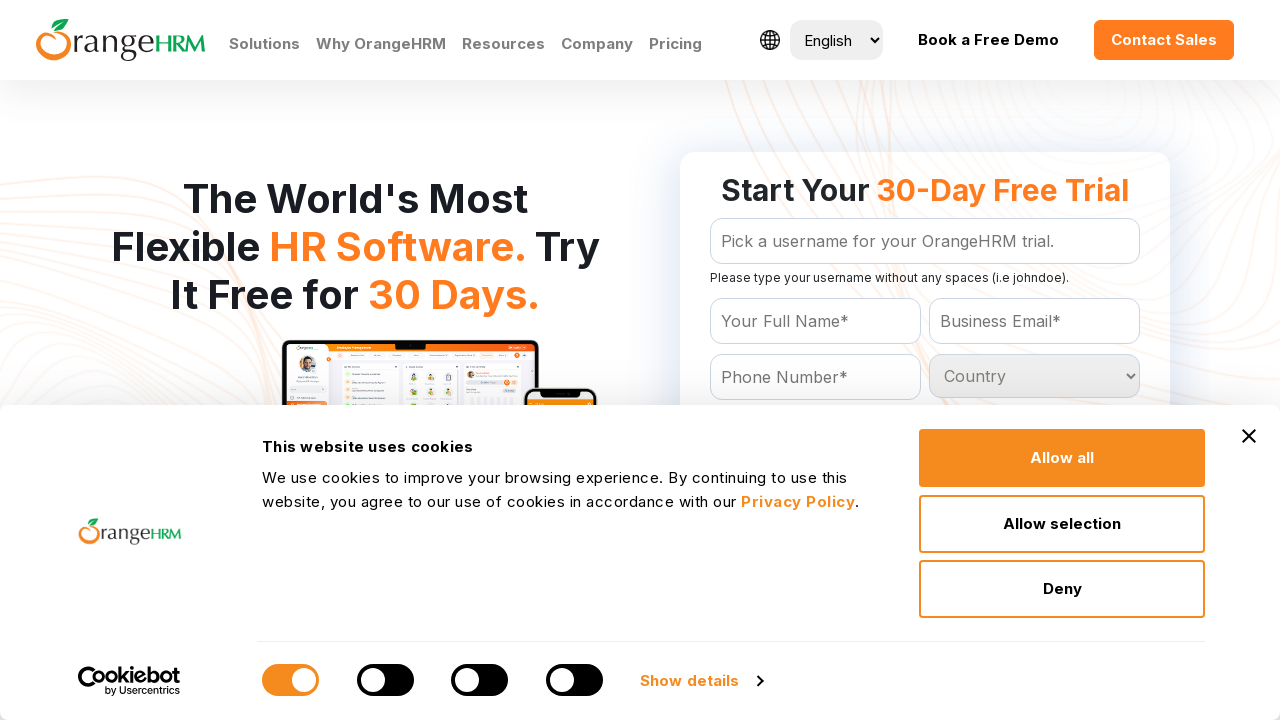

Retrieved text from dropdown option: 'Bouvet Island
	'
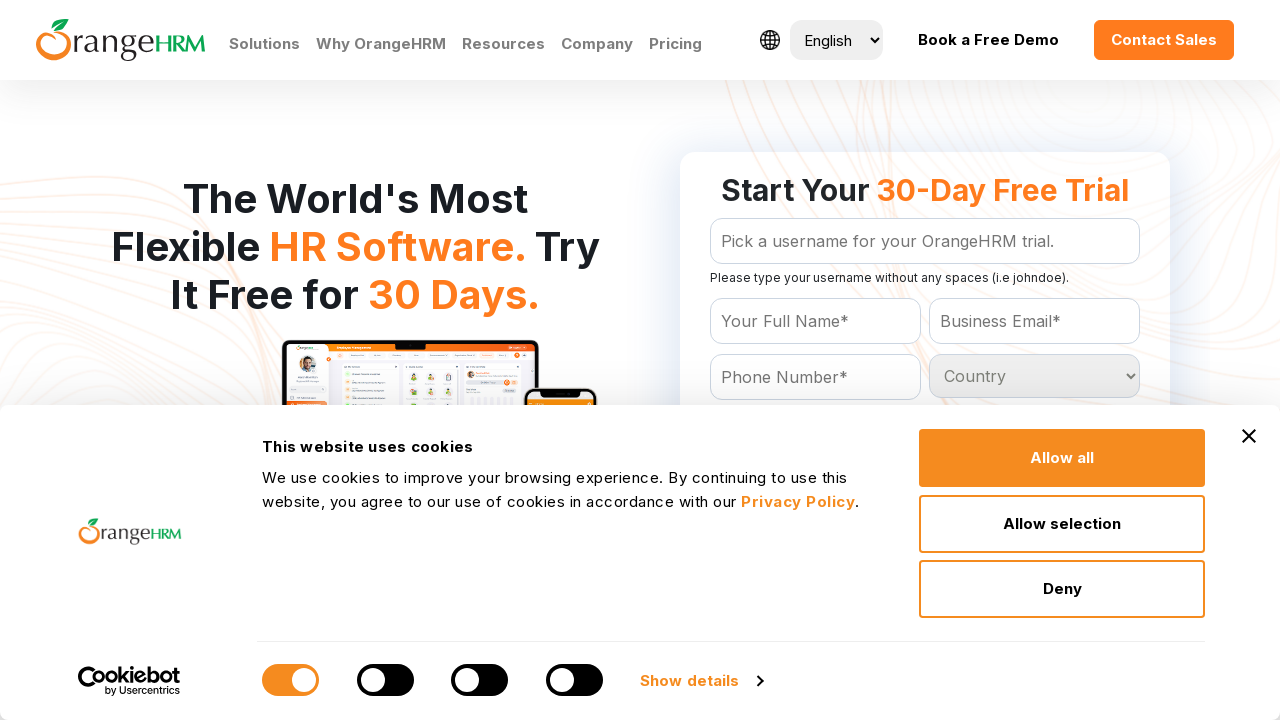

Retrieved text from dropdown option: 'Brazil
	'
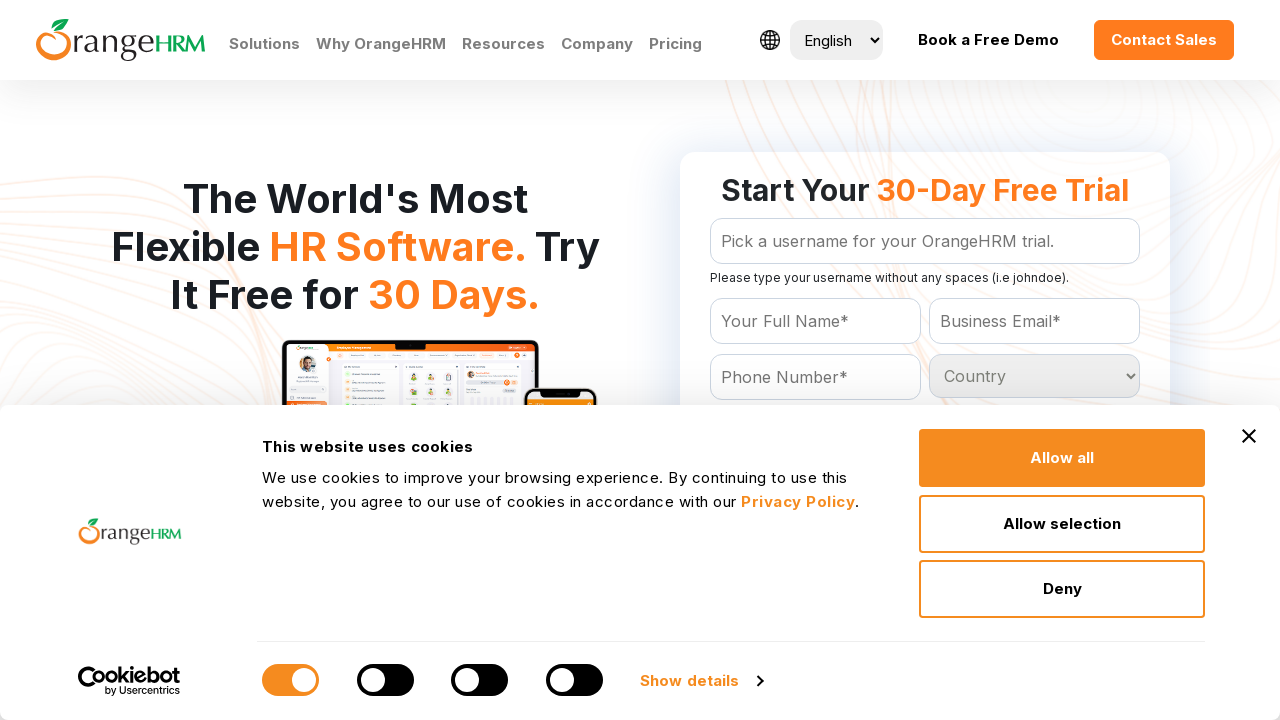

Retrieved text from dropdown option: 'Brunei Darussalam
	'
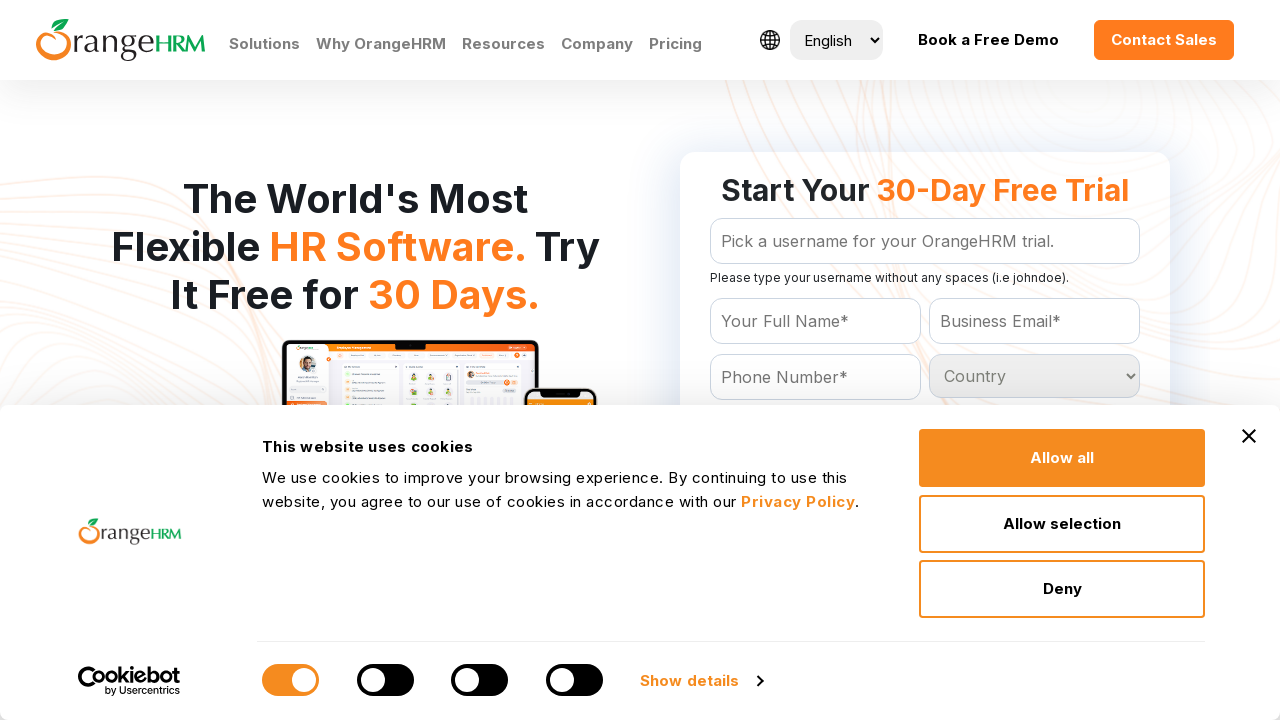

Retrieved text from dropdown option: 'Bulgaria
	'
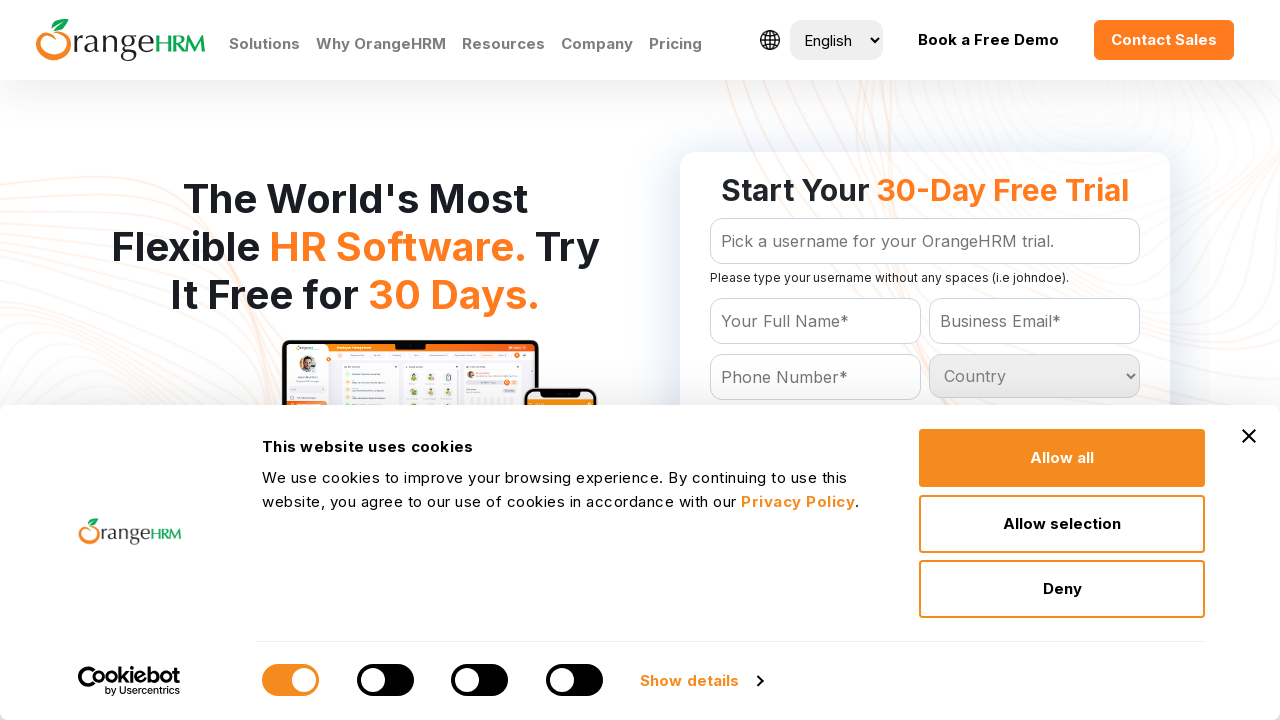

Retrieved text from dropdown option: 'Burkina Faso
	'
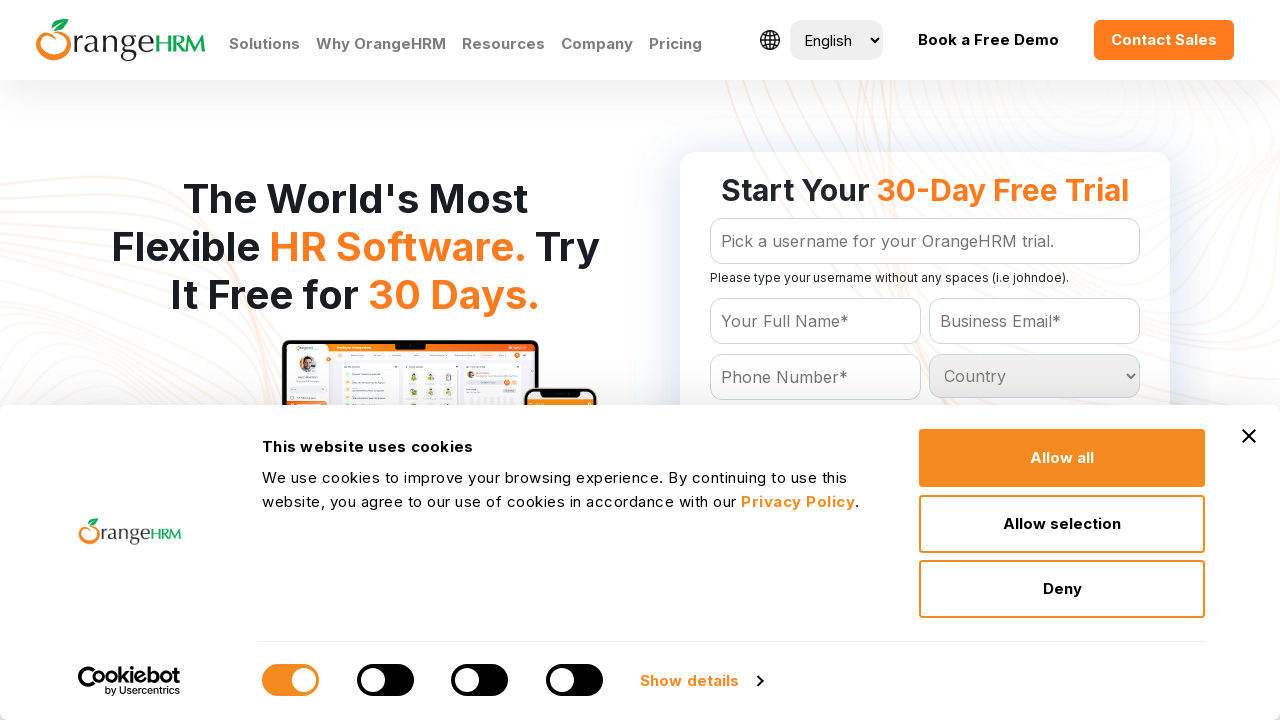

Retrieved text from dropdown option: 'Burundi
	'
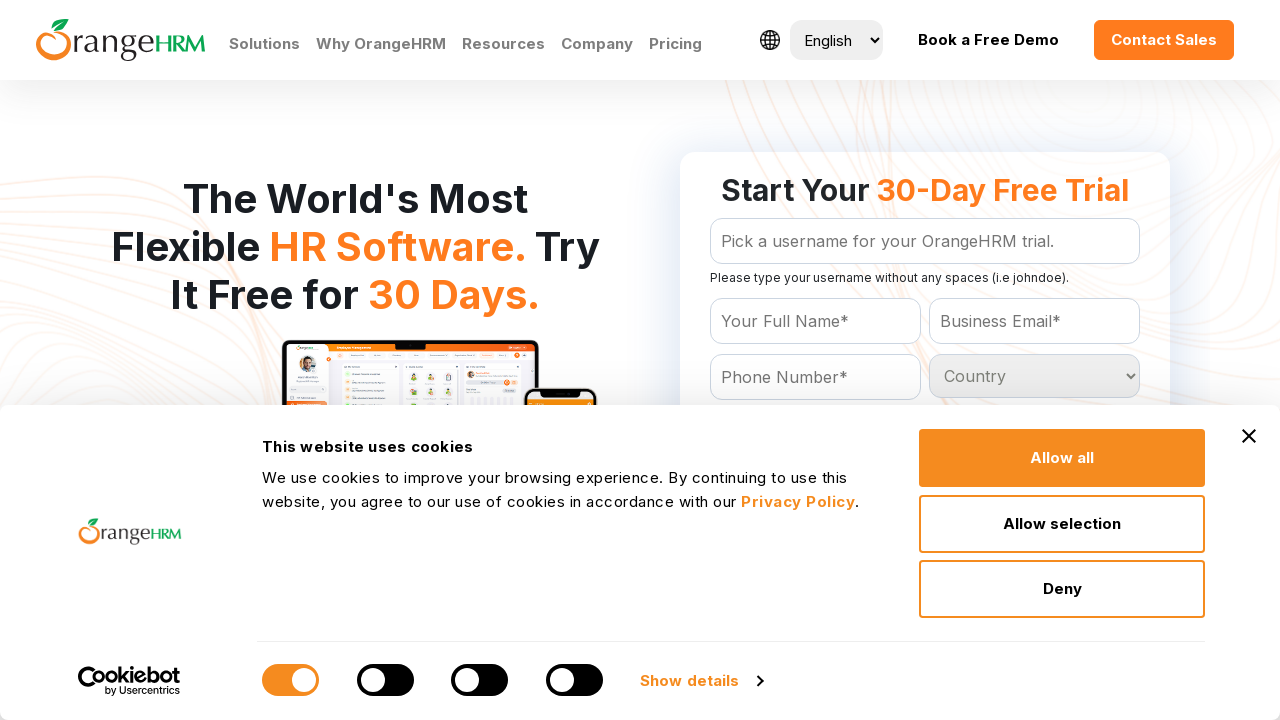

Retrieved text from dropdown option: 'Cambodia
	'
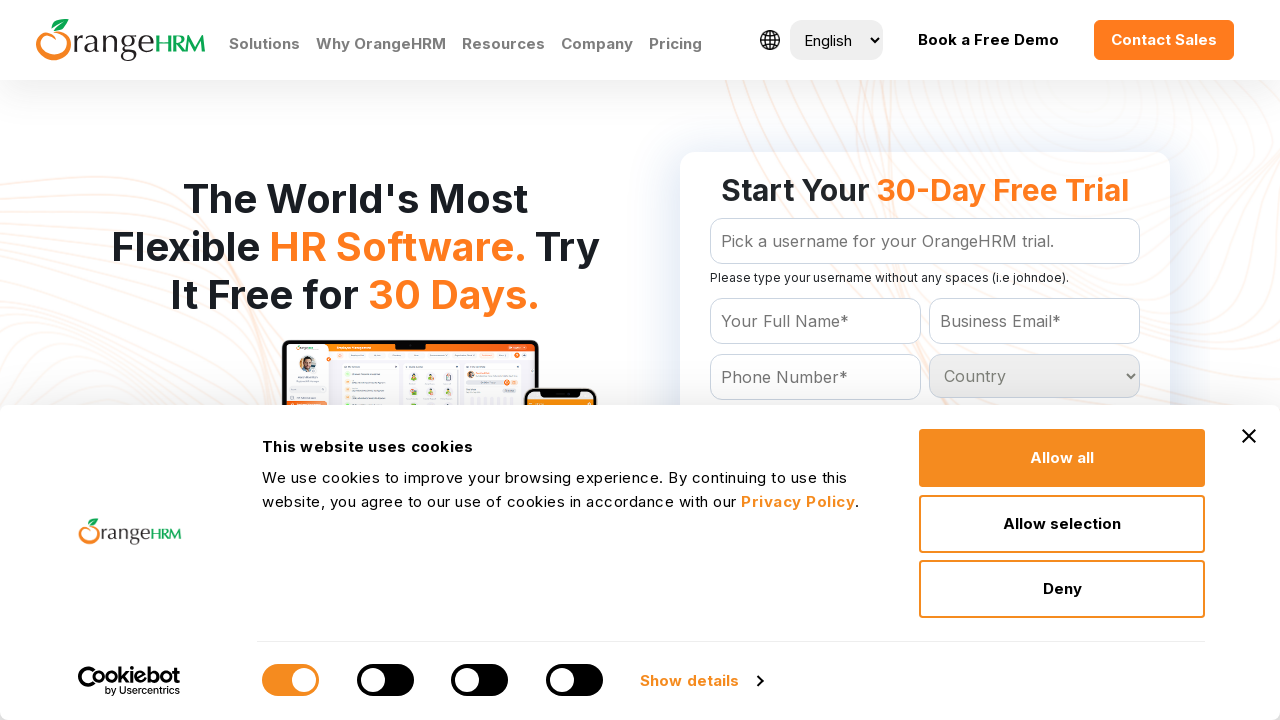

Retrieved text from dropdown option: 'Cameroon
	'
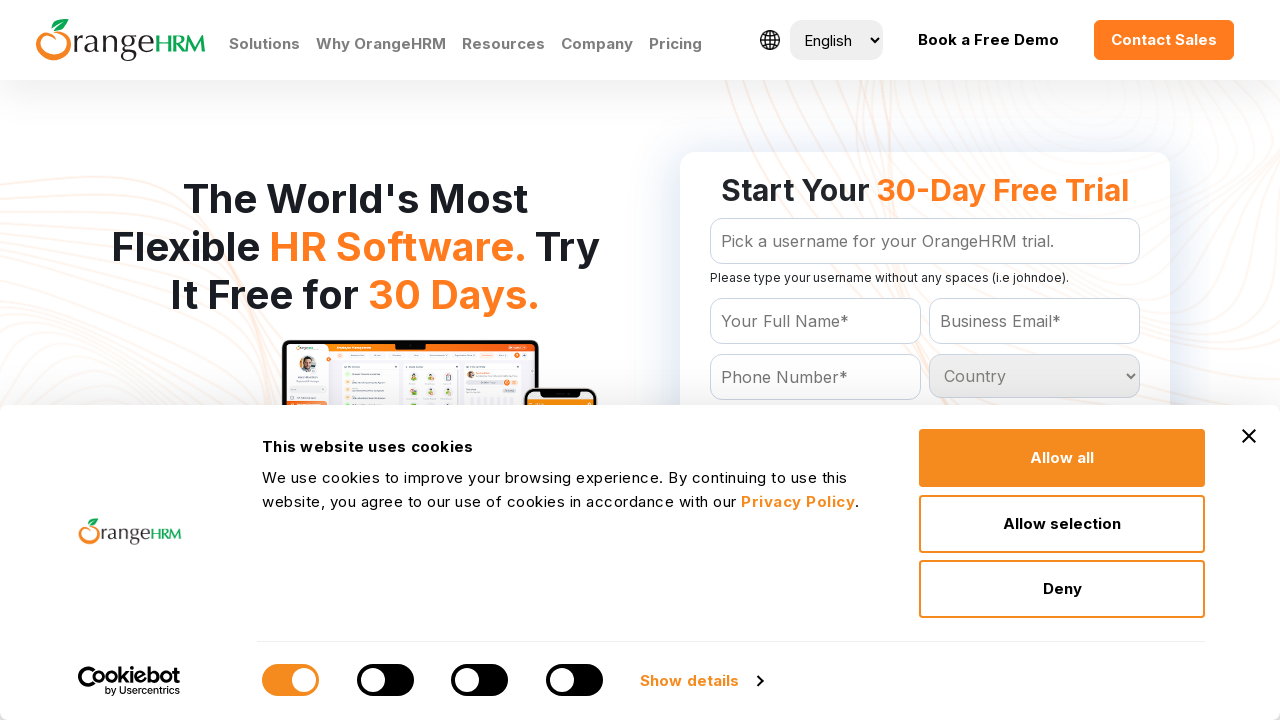

Retrieved text from dropdown option: 'Canada
	'
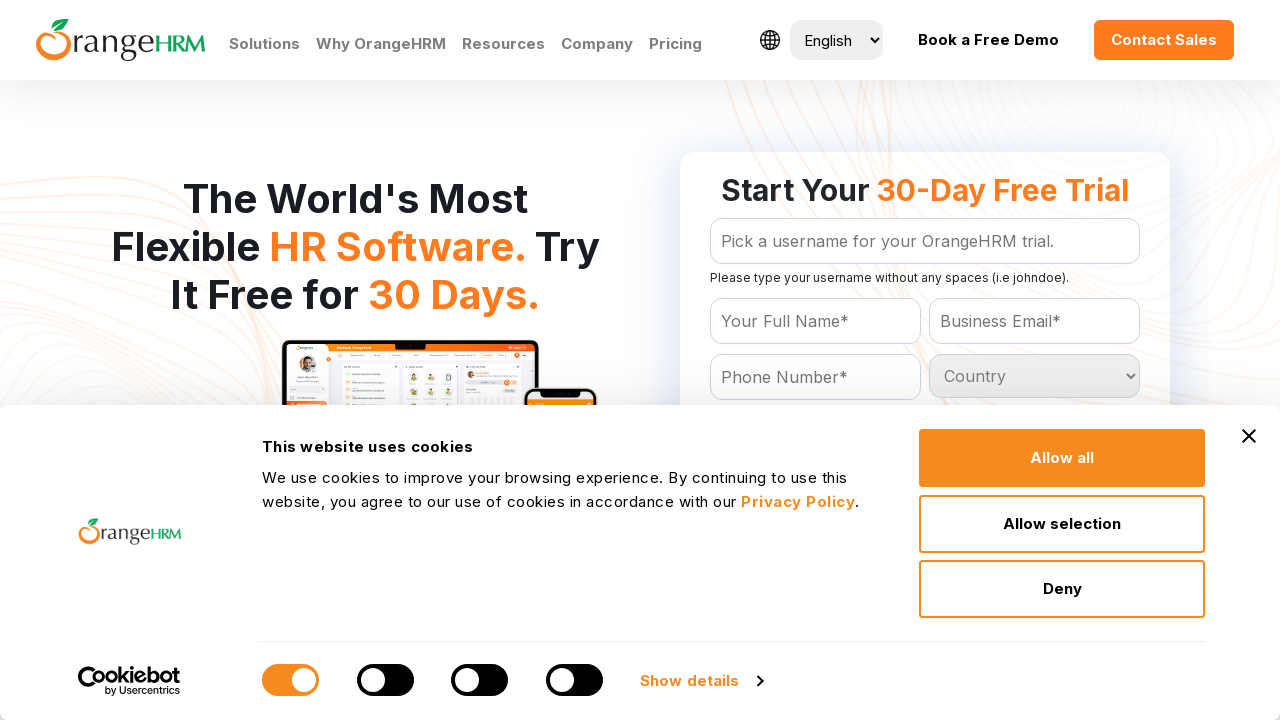

Retrieved text from dropdown option: 'Cape Verde
	'
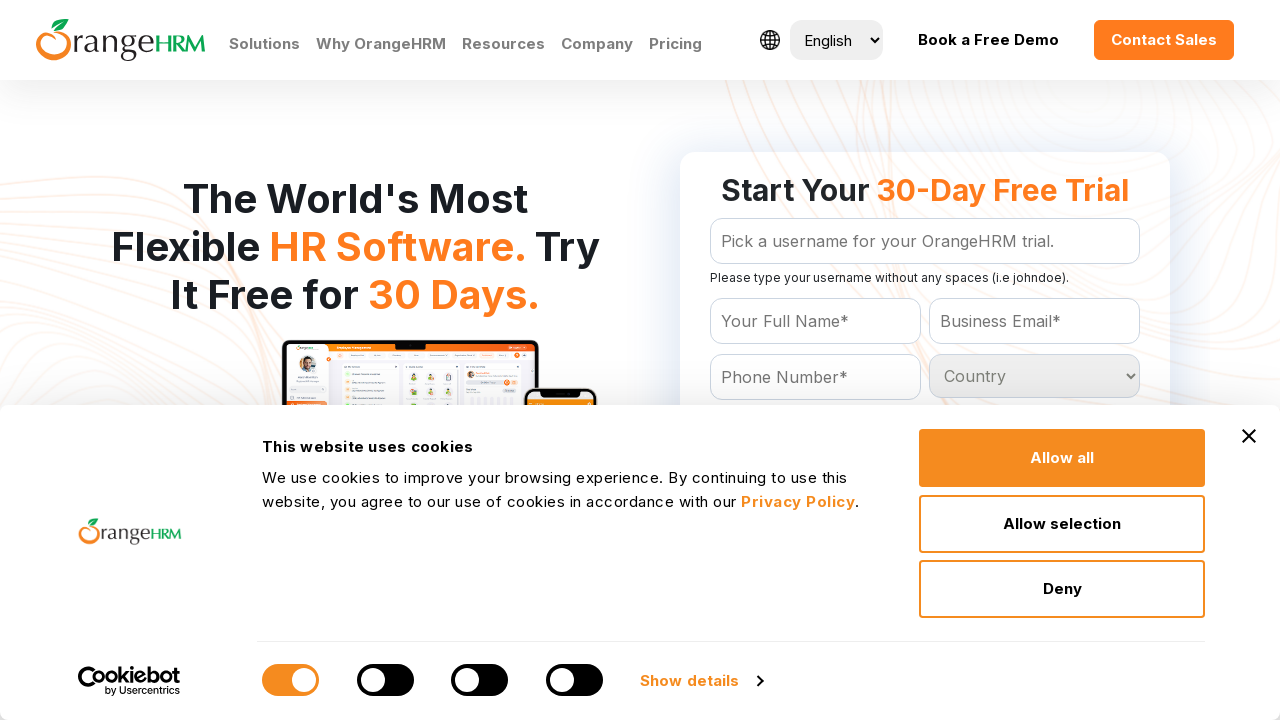

Retrieved text from dropdown option: 'Cayman Islands
	'
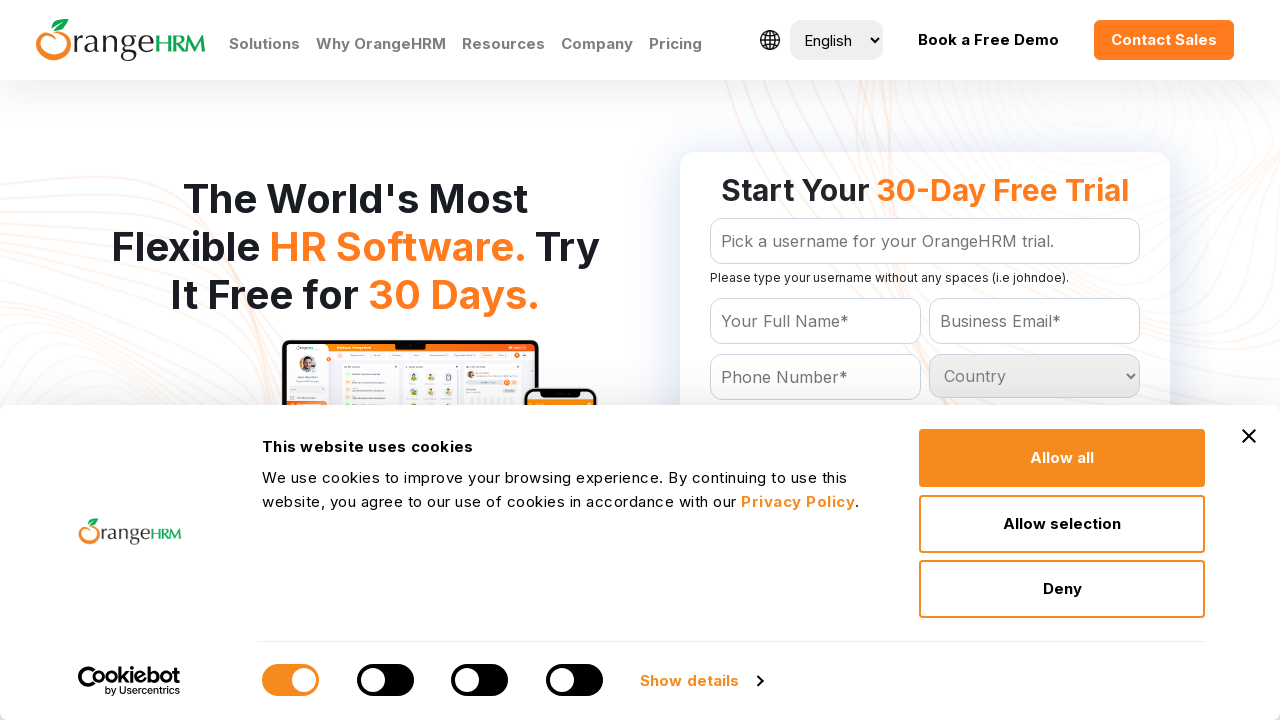

Retrieved text from dropdown option: 'Central African Republic
	'
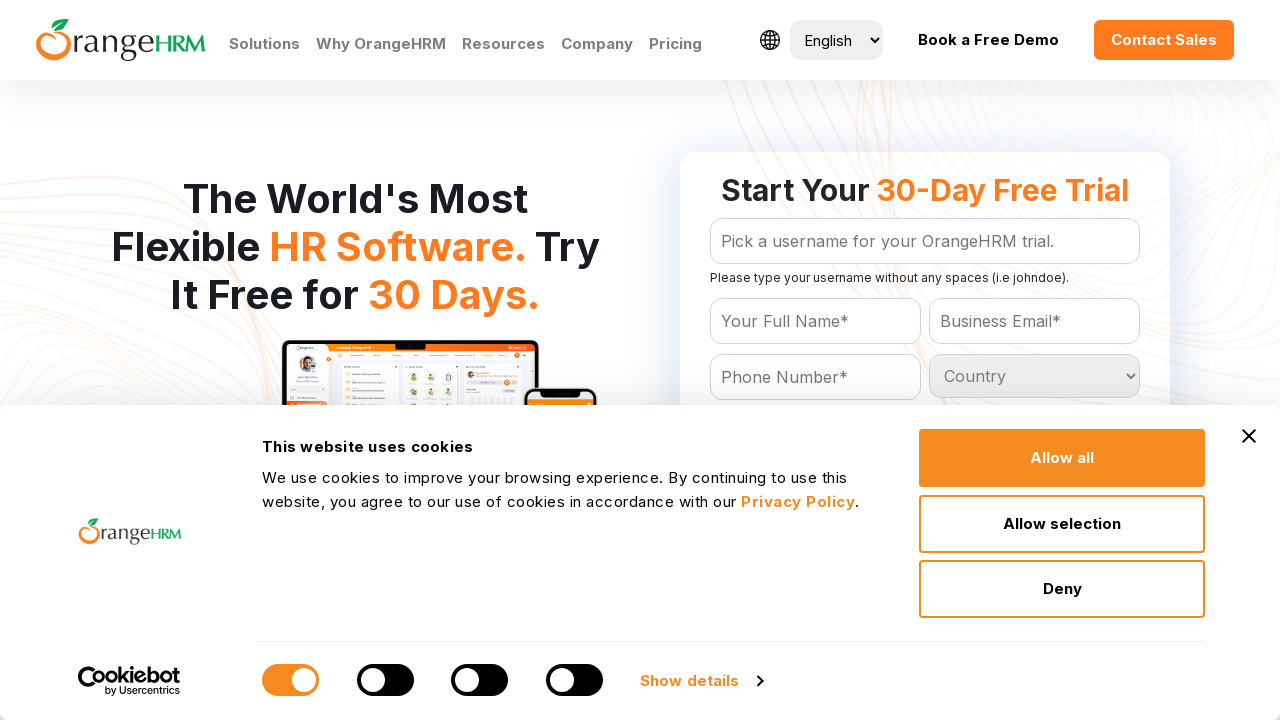

Retrieved text from dropdown option: 'Chad
	'
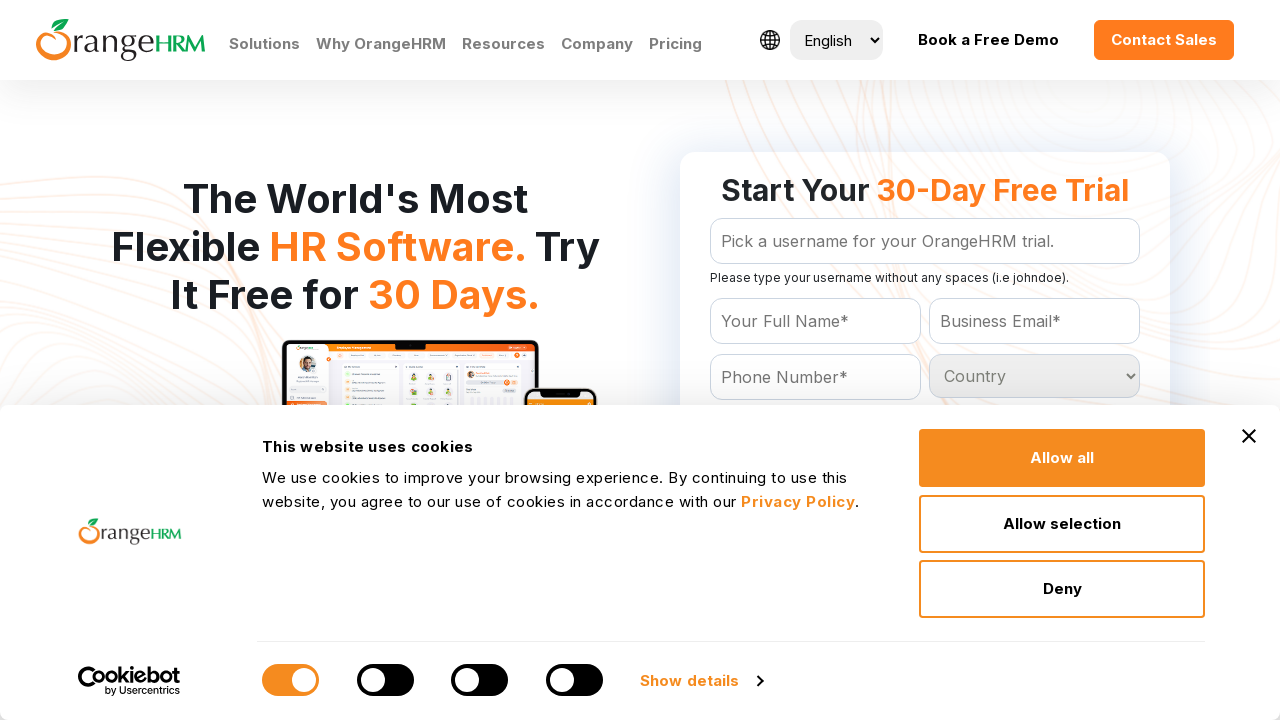

Retrieved text from dropdown option: 'Chile
	'
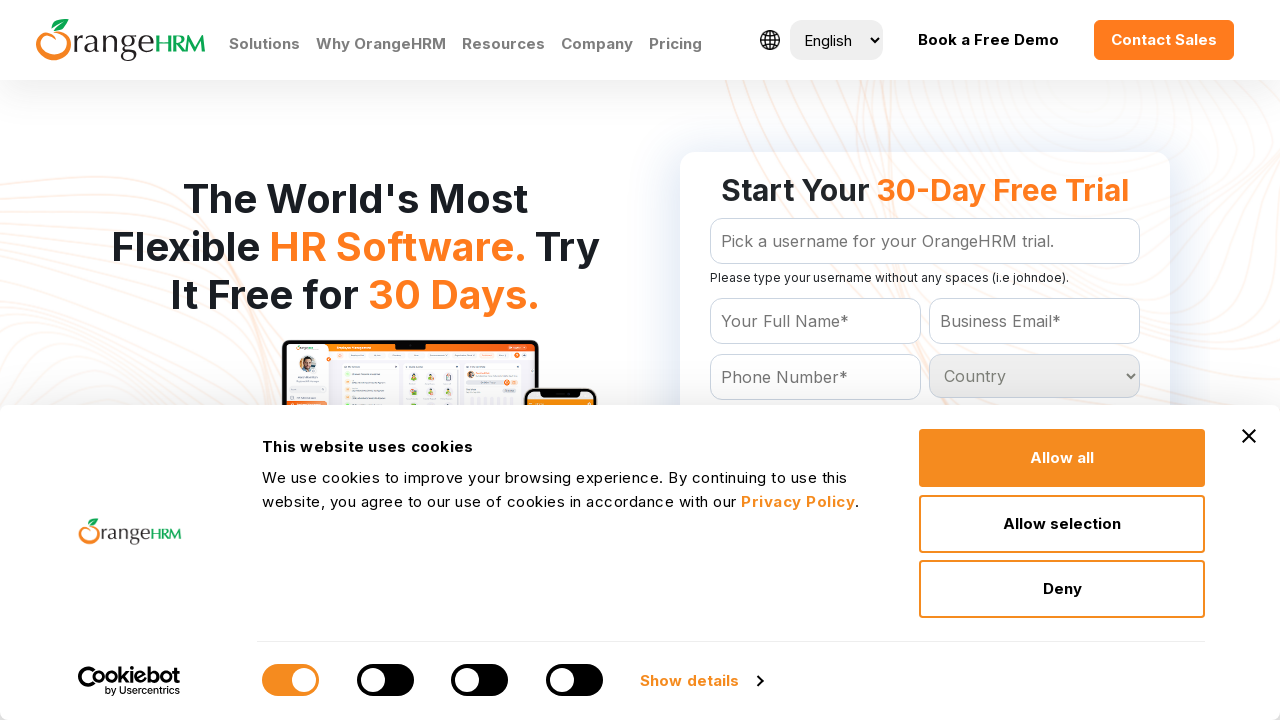

Retrieved text from dropdown option: 'China
	'
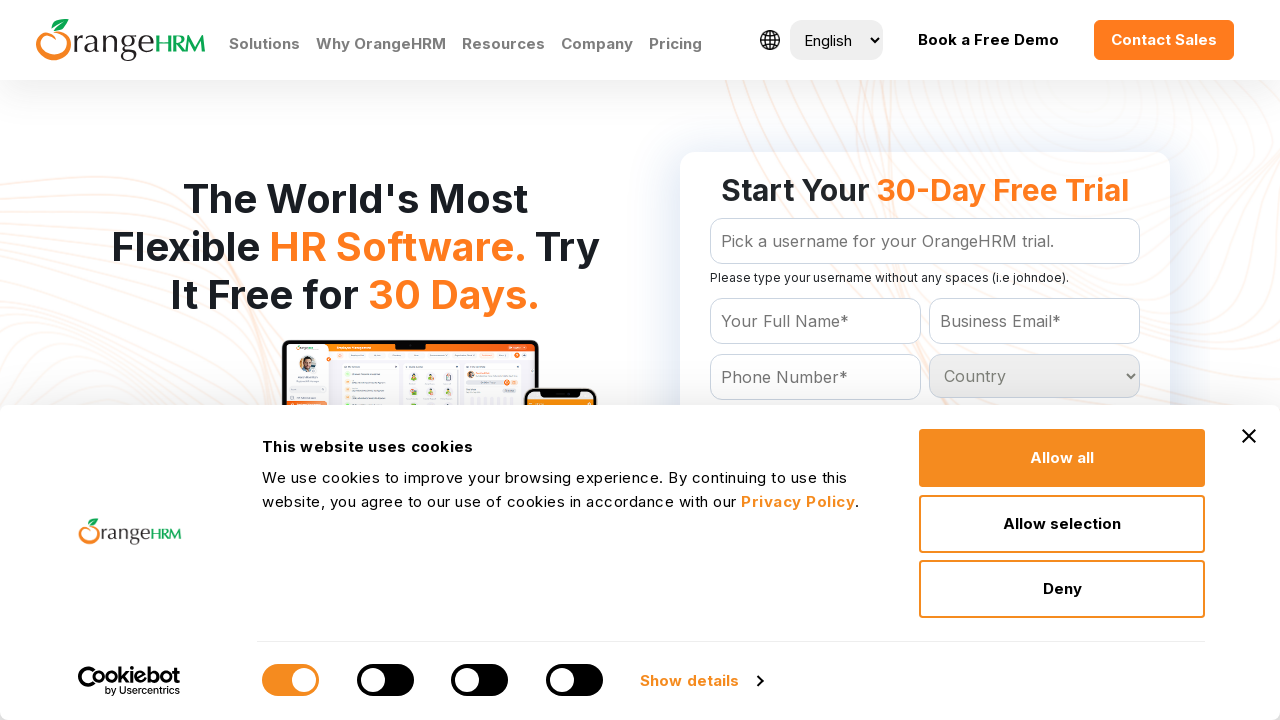

Retrieved text from dropdown option: 'Christmas Island
	'
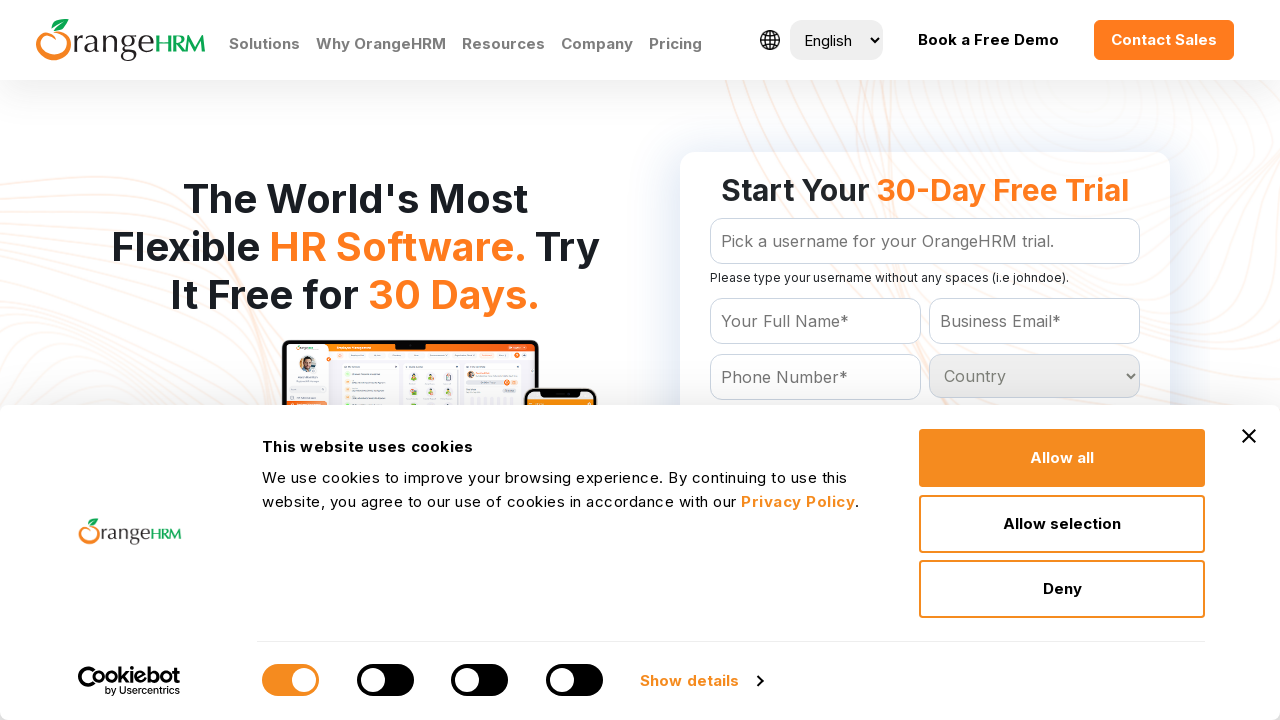

Retrieved text from dropdown option: 'Cocos (Keeling) Islands
	'
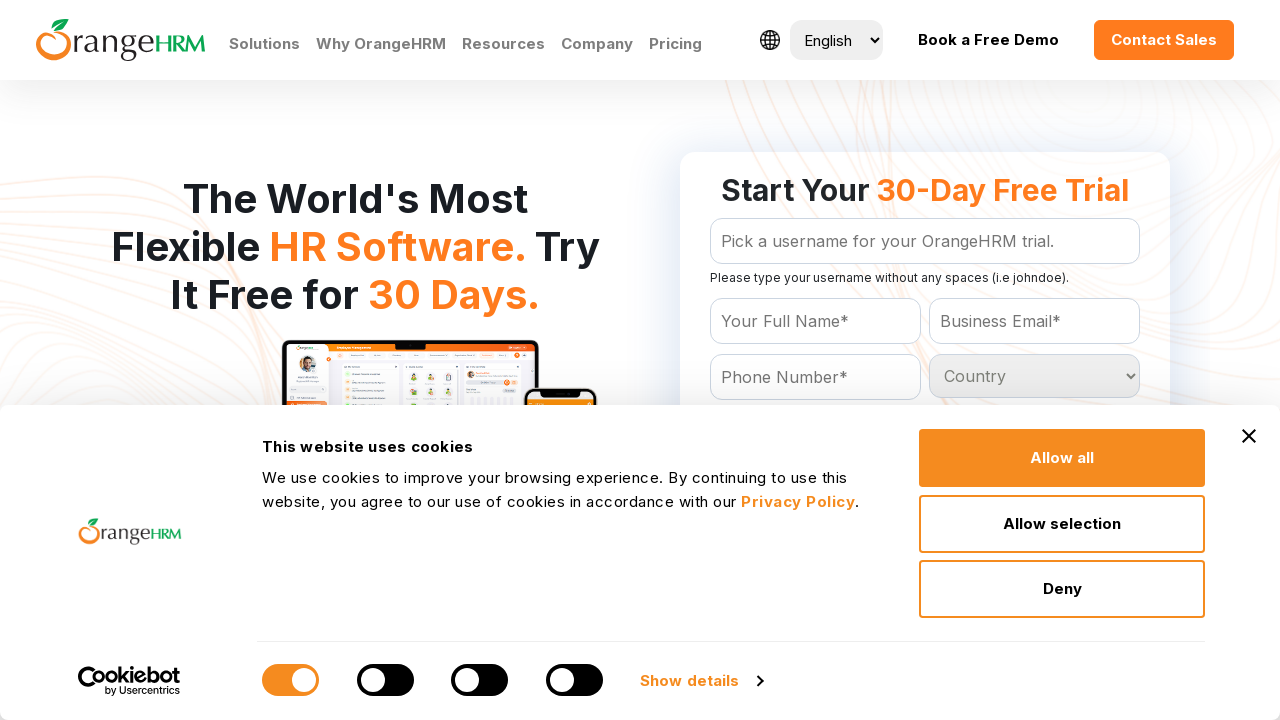

Retrieved text from dropdown option: 'Colombia
	'
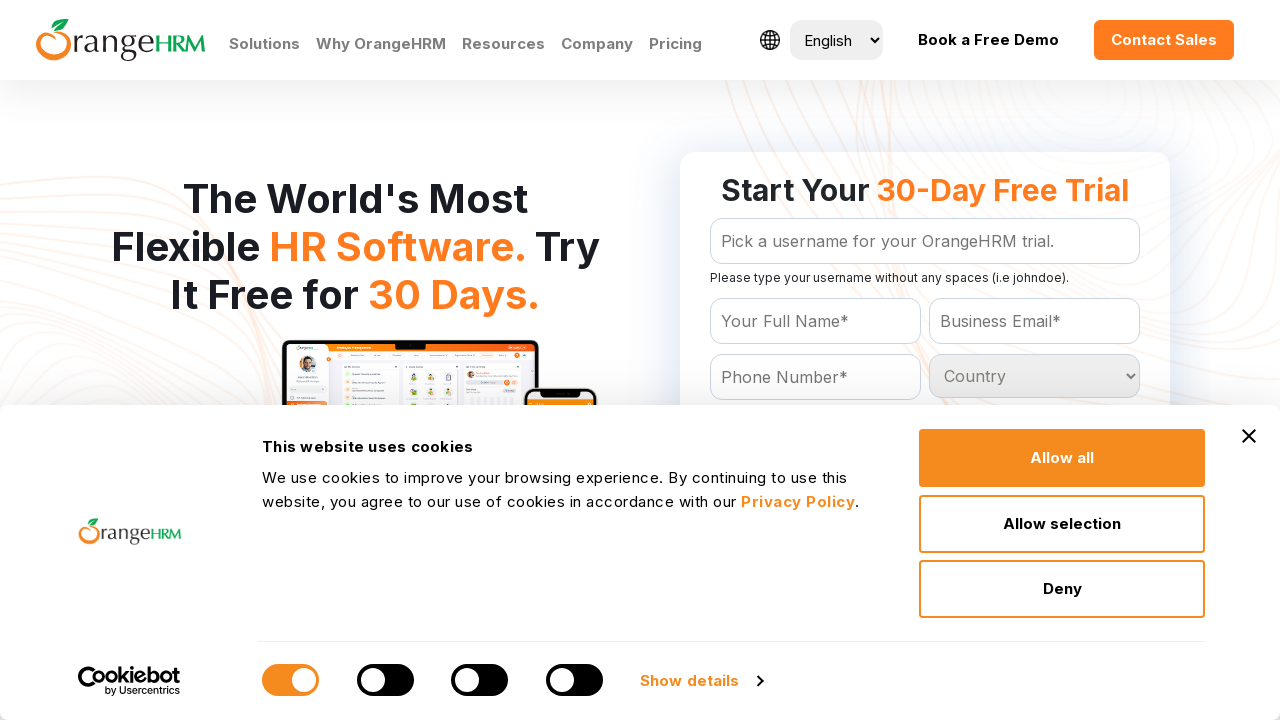

Retrieved text from dropdown option: 'Comoros
	'
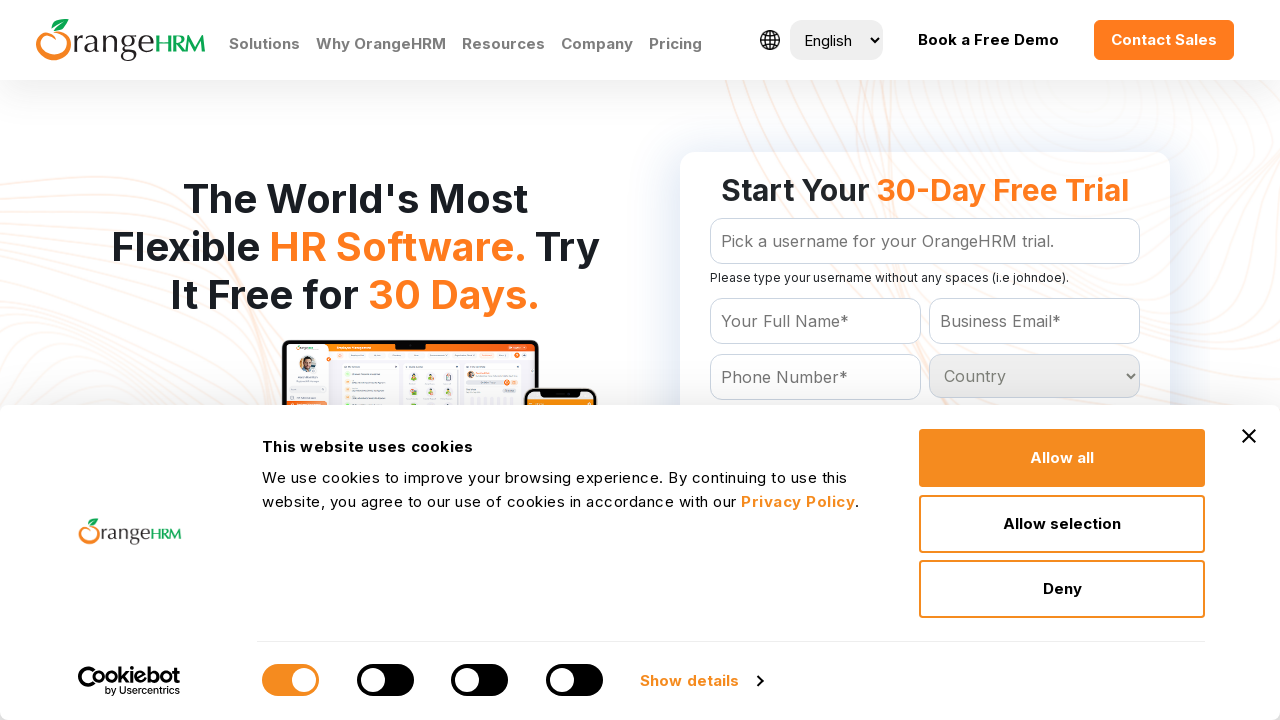

Retrieved text from dropdown option: 'Congo
	'
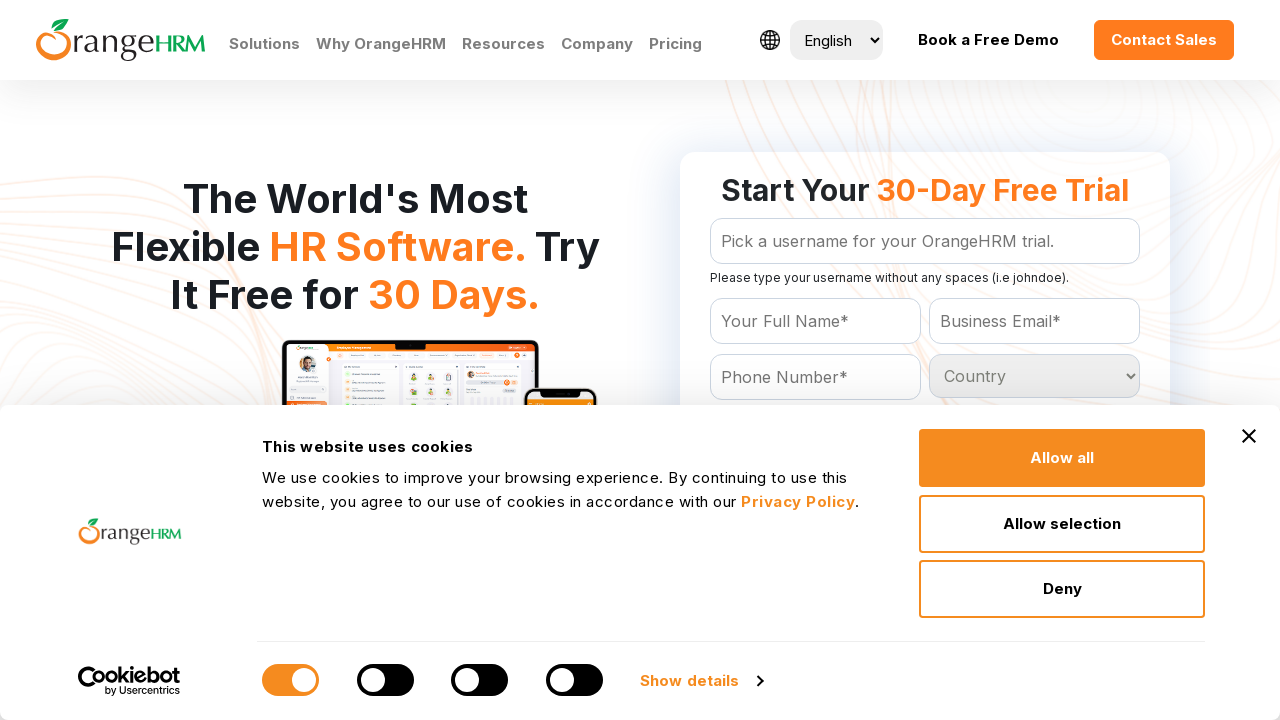

Retrieved text from dropdown option: 'Cook Islands
	'
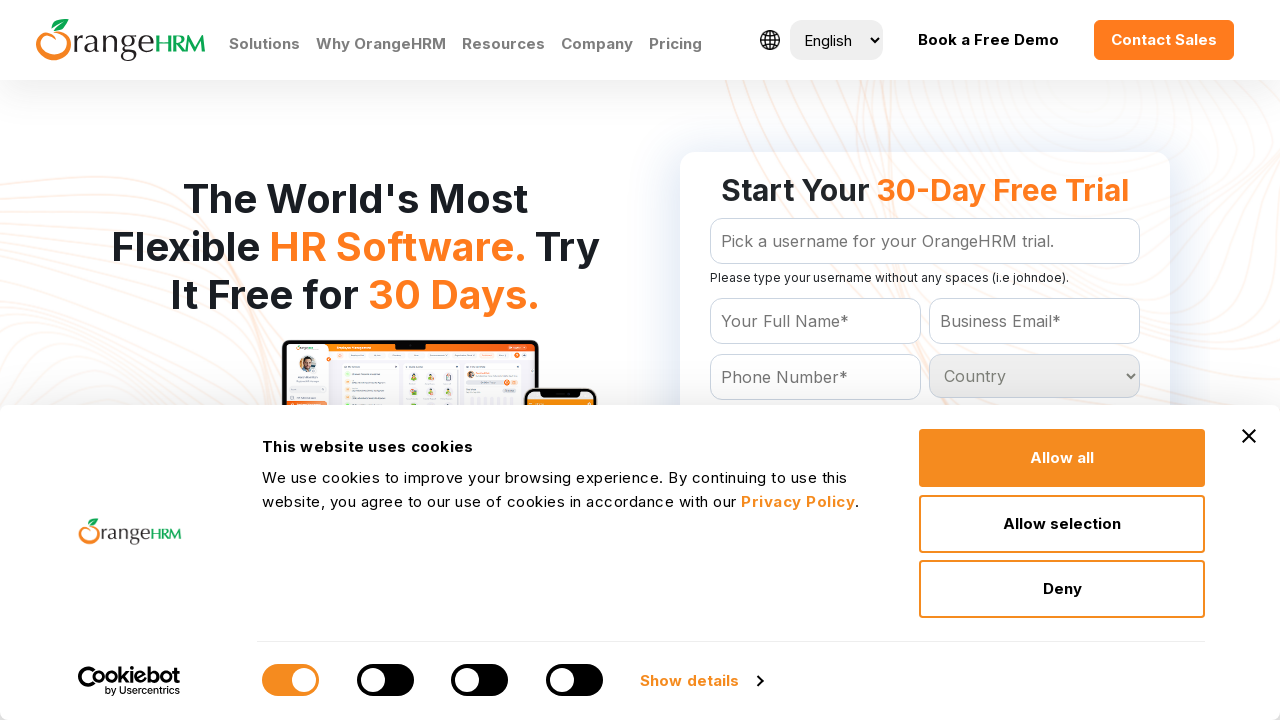

Retrieved text from dropdown option: 'Costa Rica
	'
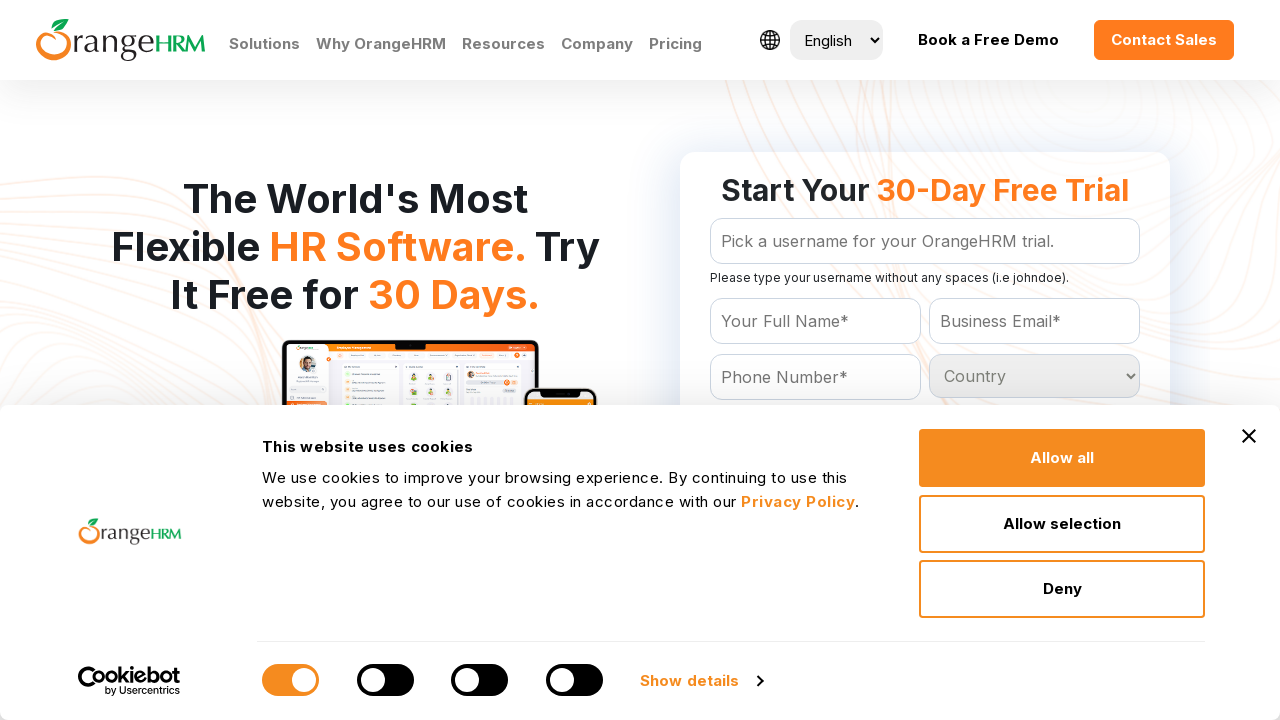

Retrieved text from dropdown option: 'Cote D'Ivoire
	'
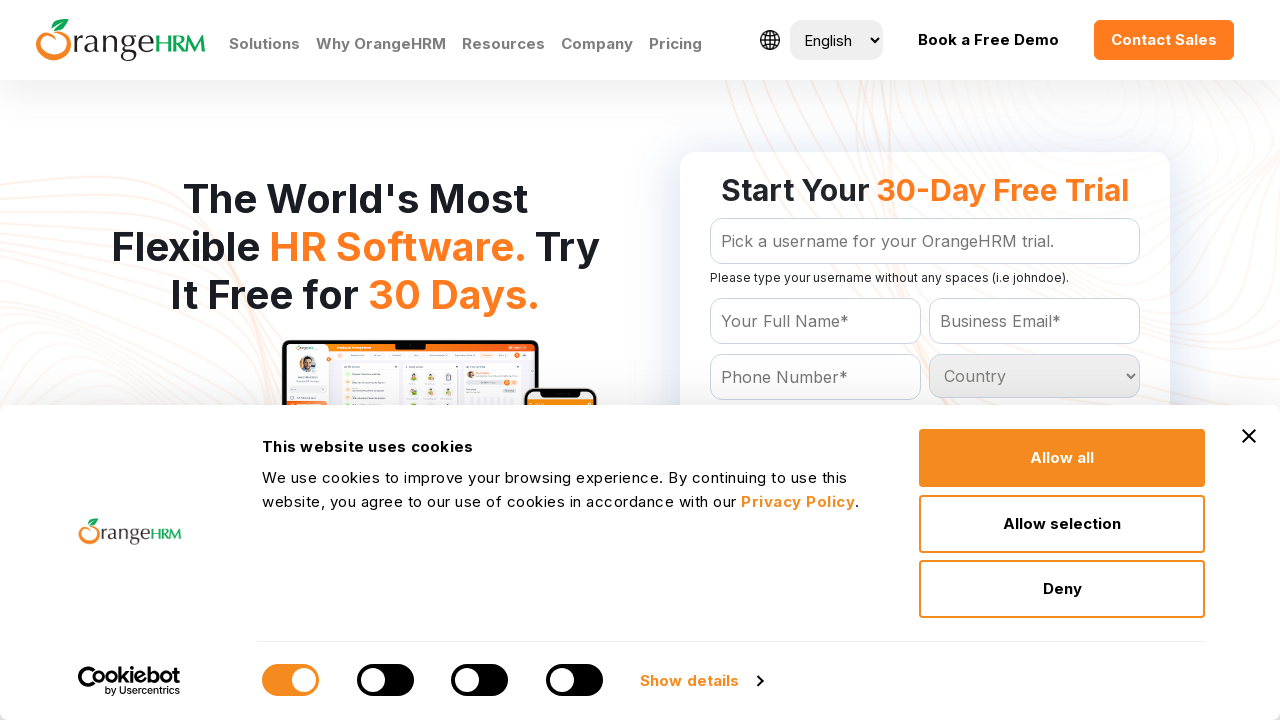

Retrieved text from dropdown option: 'Croatia
	'
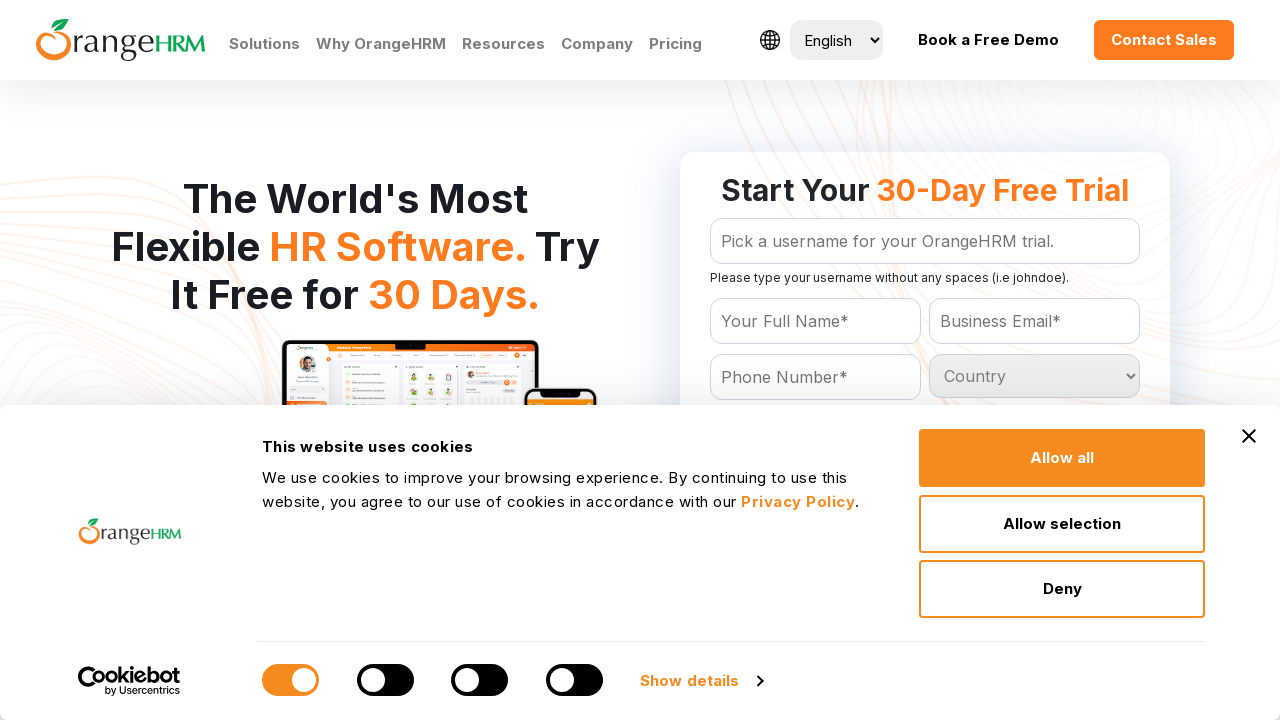

Retrieved text from dropdown option: 'Cuba
	'
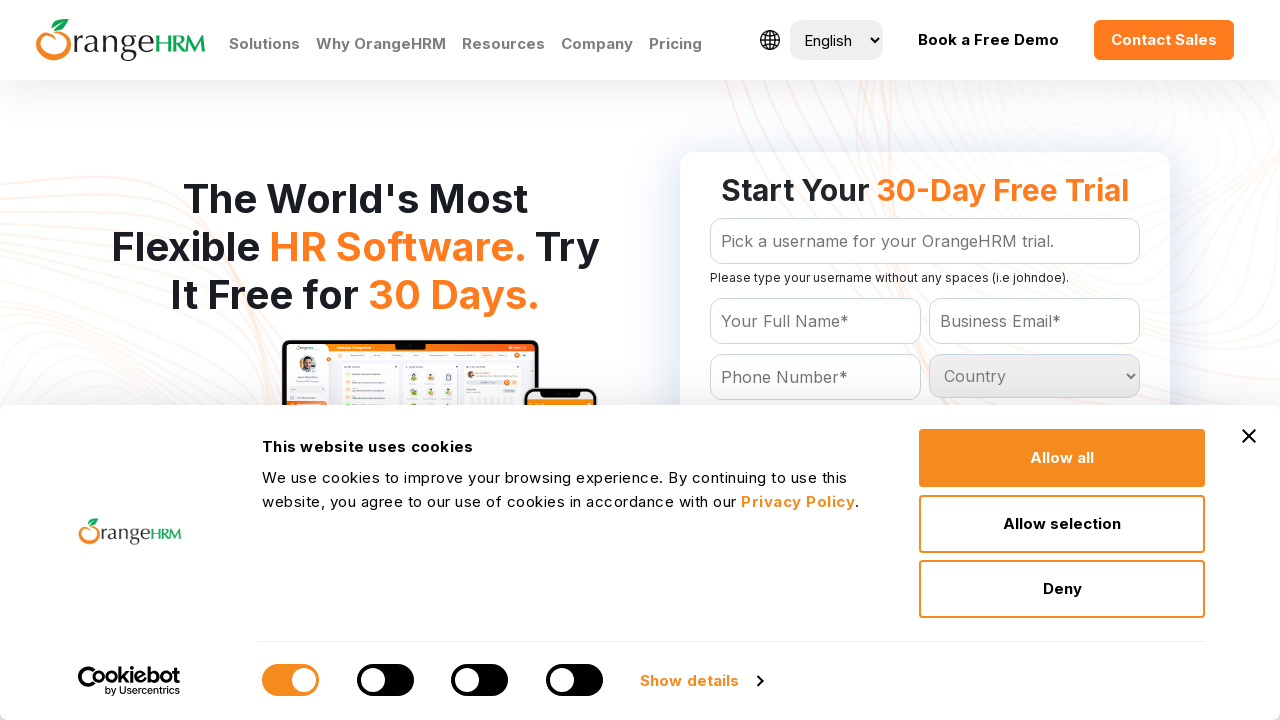

Retrieved text from dropdown option: 'Cyprus
	'
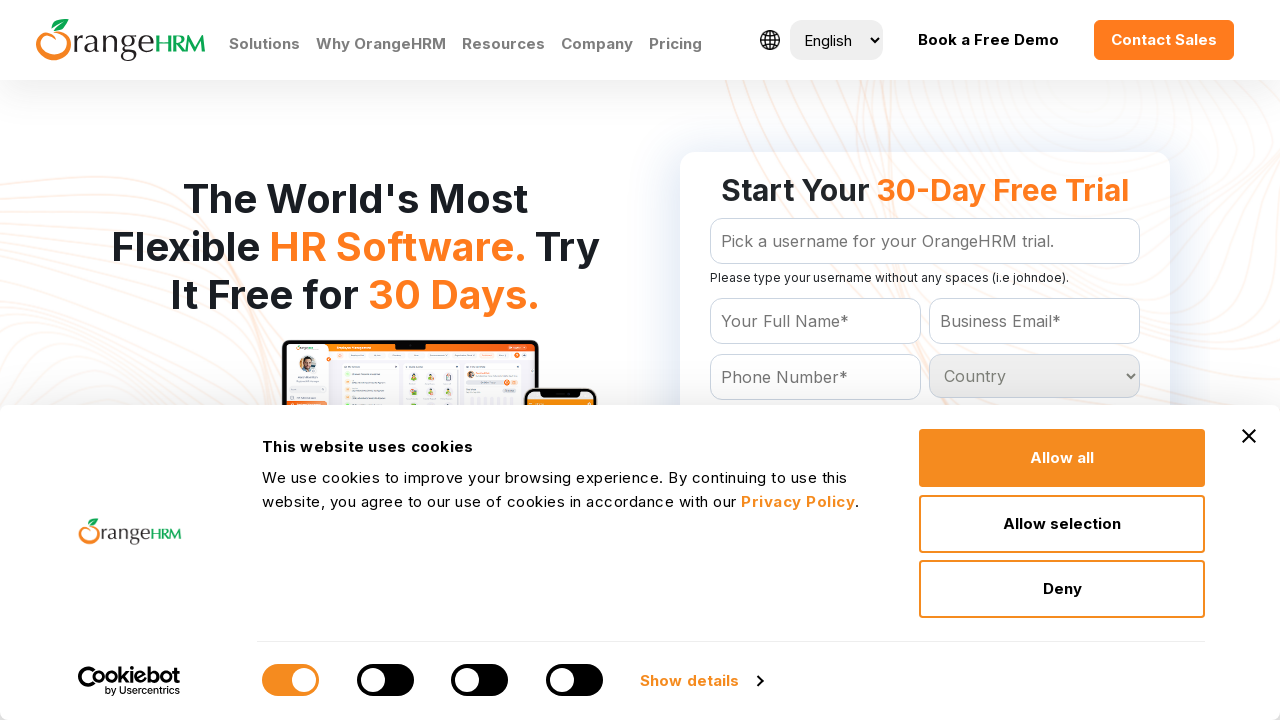

Retrieved text from dropdown option: 'Czech Republic
	'
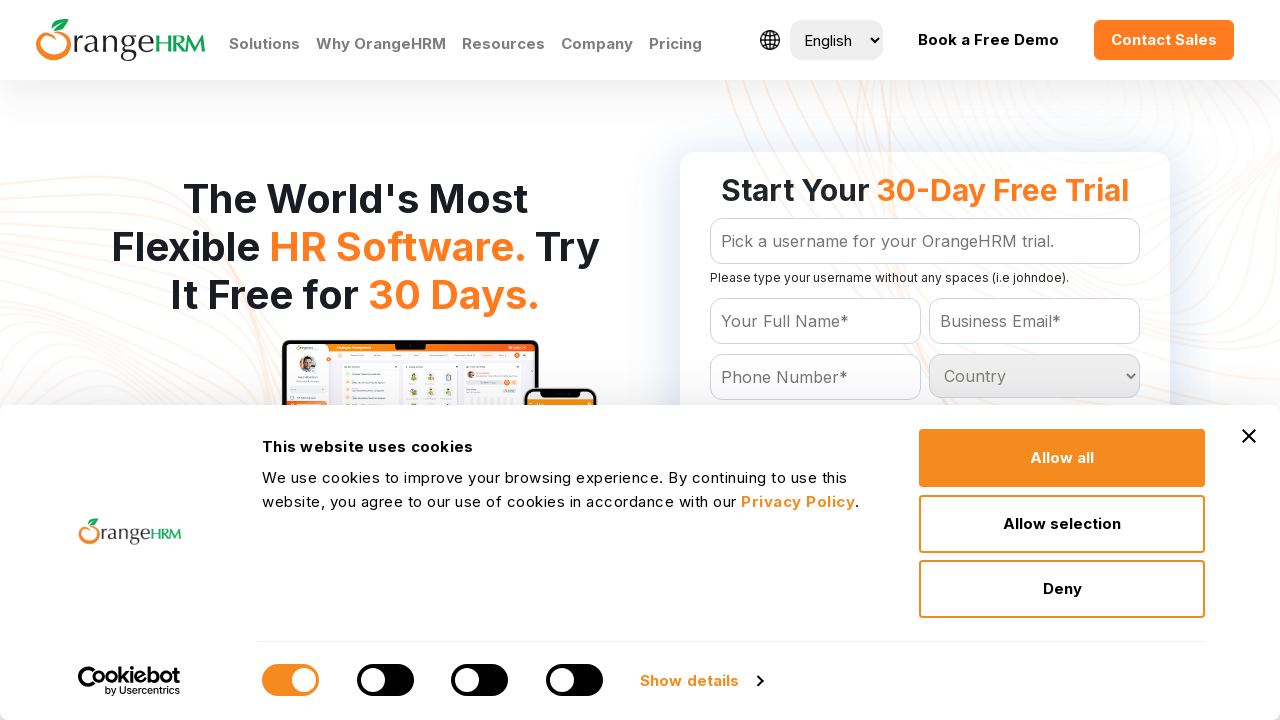

Retrieved text from dropdown option: 'Denmark
	'
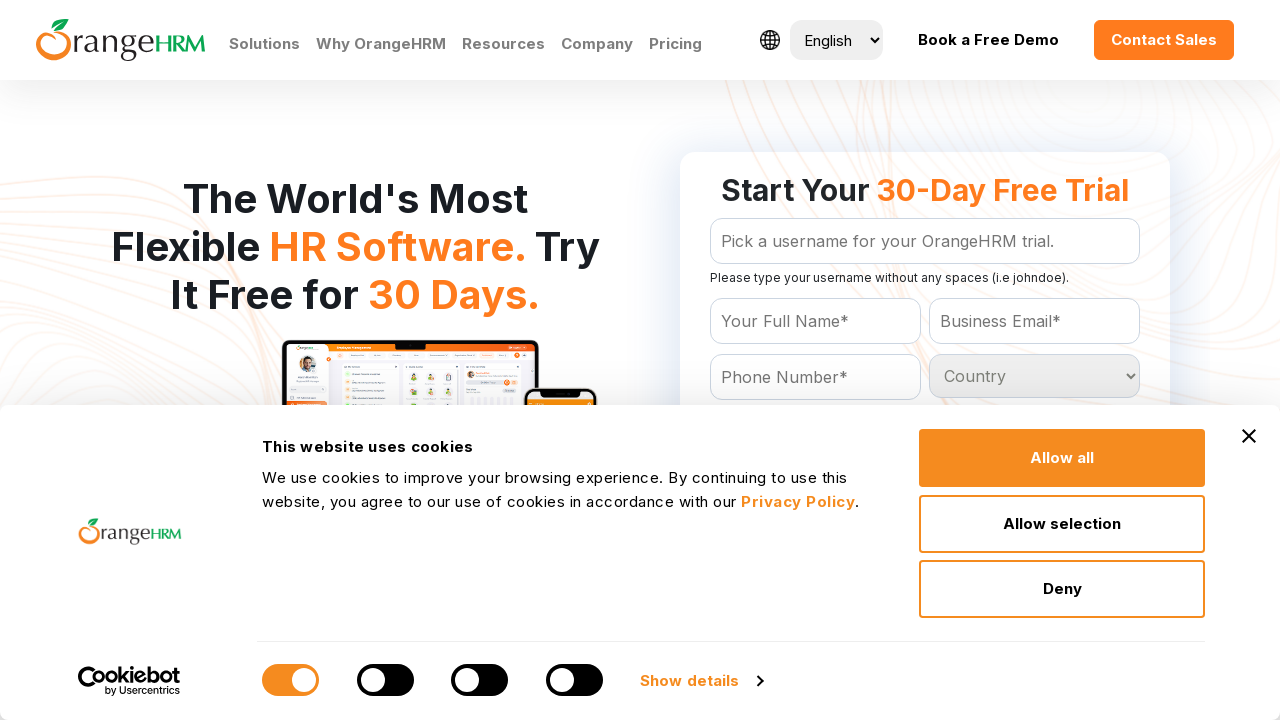

Retrieved text from dropdown option: 'Djibouti
	'
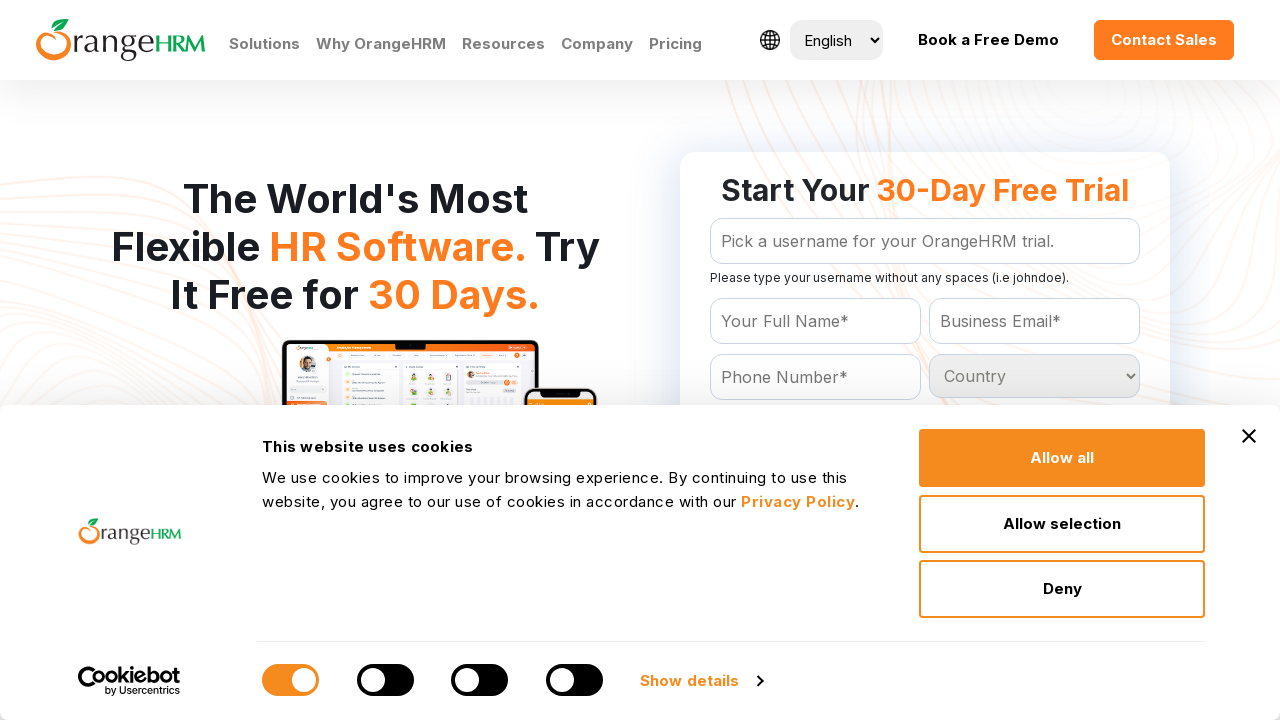

Retrieved text from dropdown option: 'Dominica
	'
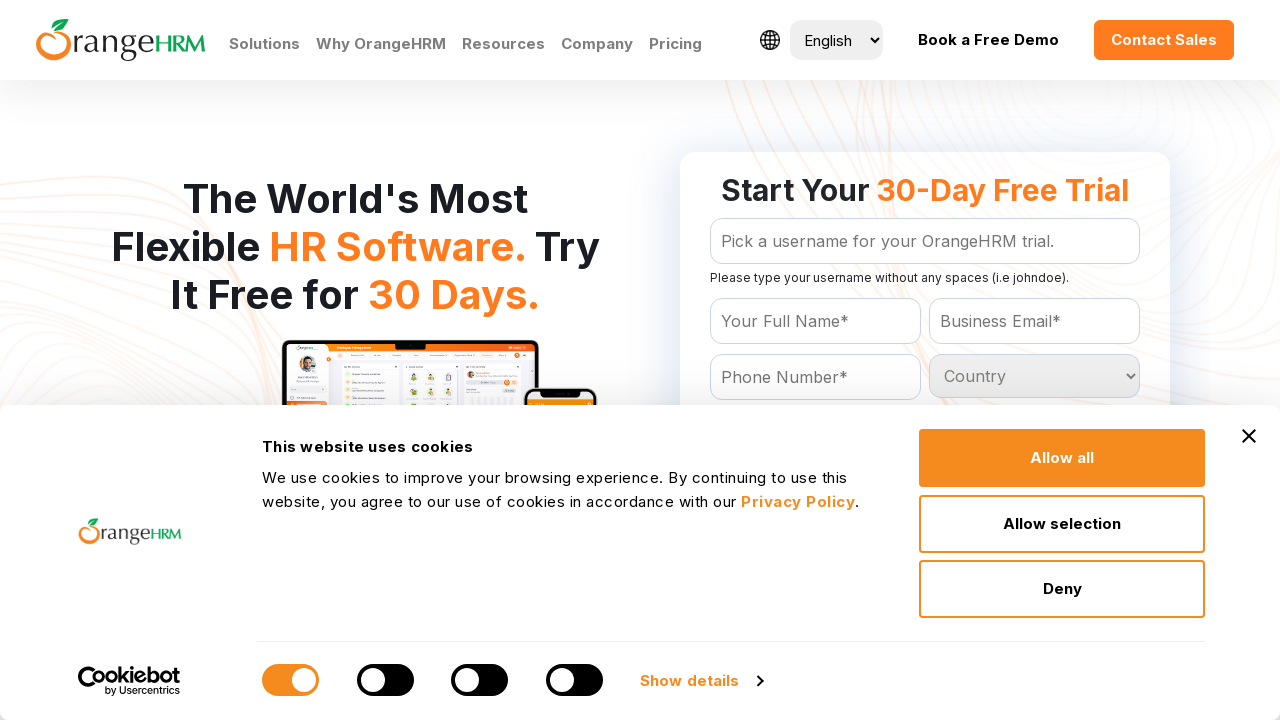

Retrieved text from dropdown option: 'Dominican Republic
	'
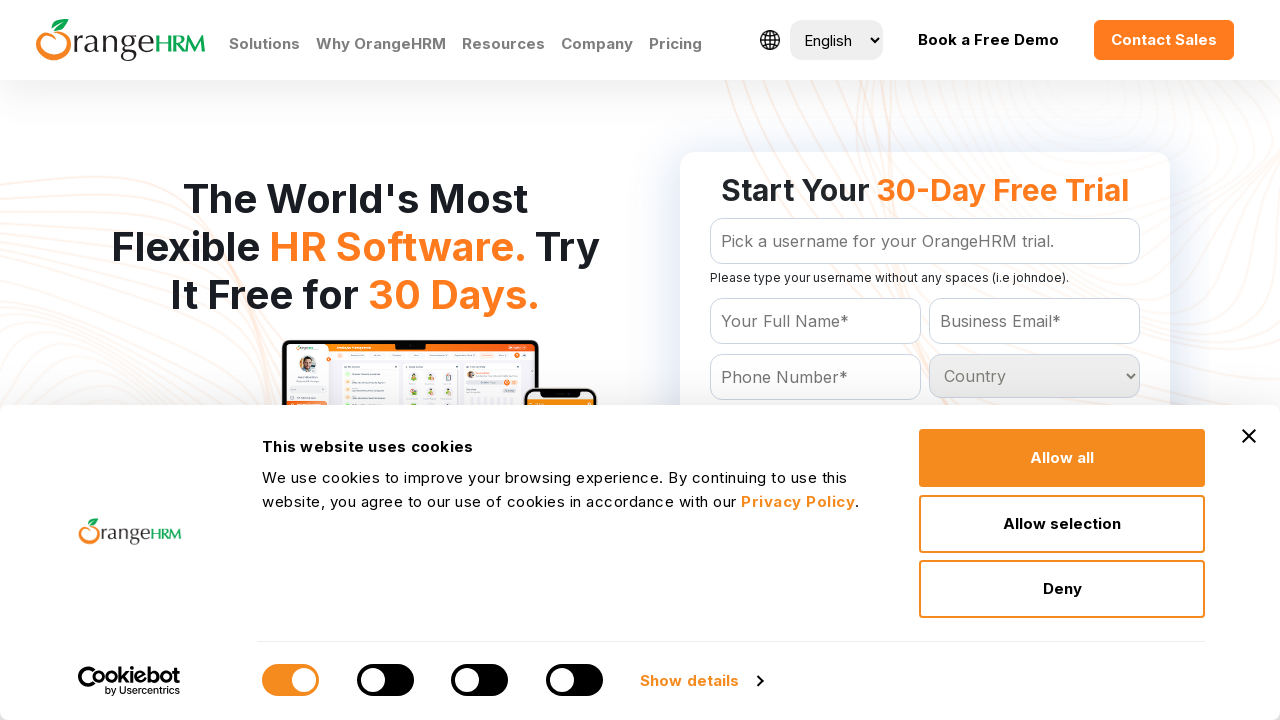

Retrieved text from dropdown option: 'East Timor
	'
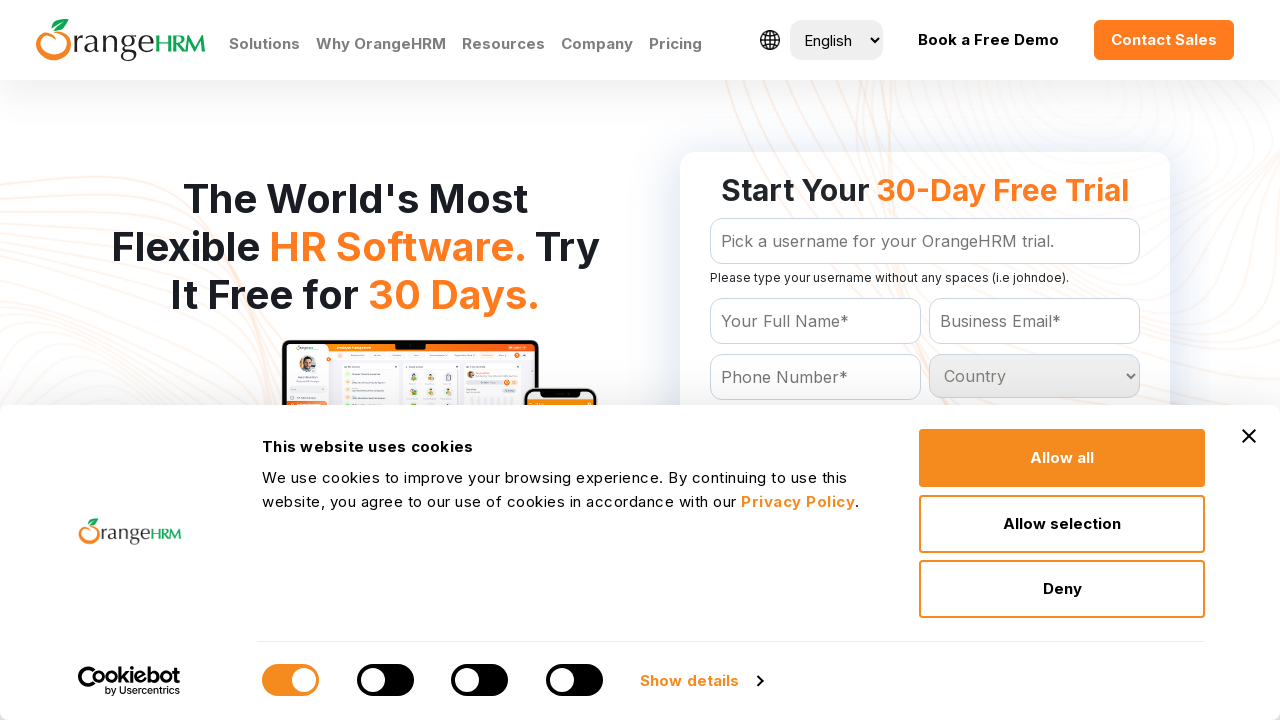

Retrieved text from dropdown option: 'Ecuador
	'
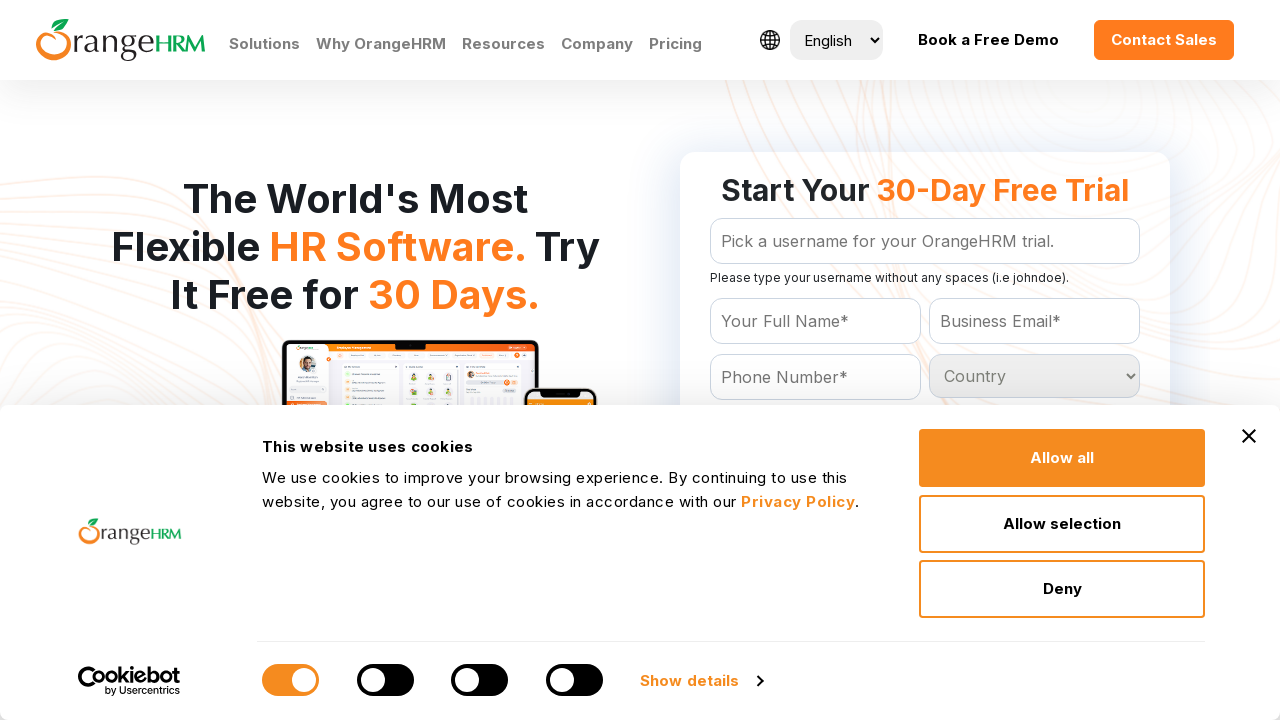

Retrieved text from dropdown option: 'Egypt
	'
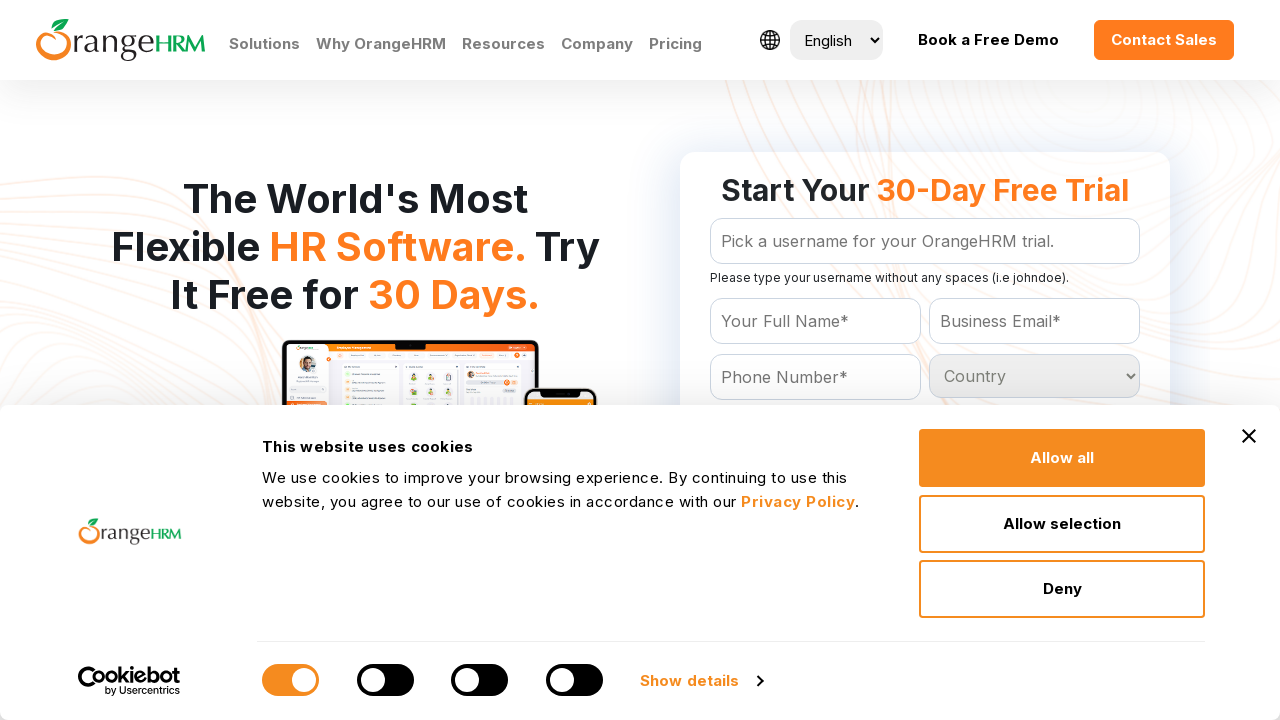

Retrieved text from dropdown option: 'El Salvador
	'
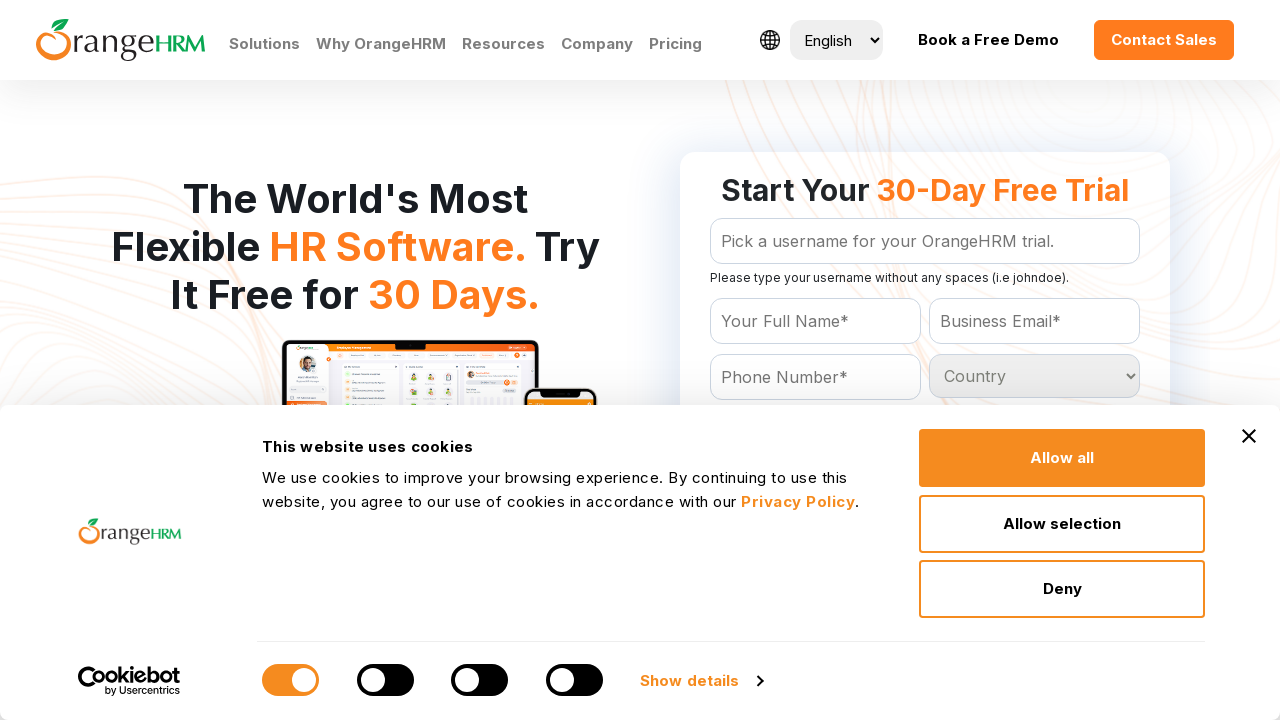

Retrieved text from dropdown option: 'Equatorial Guinea
	'
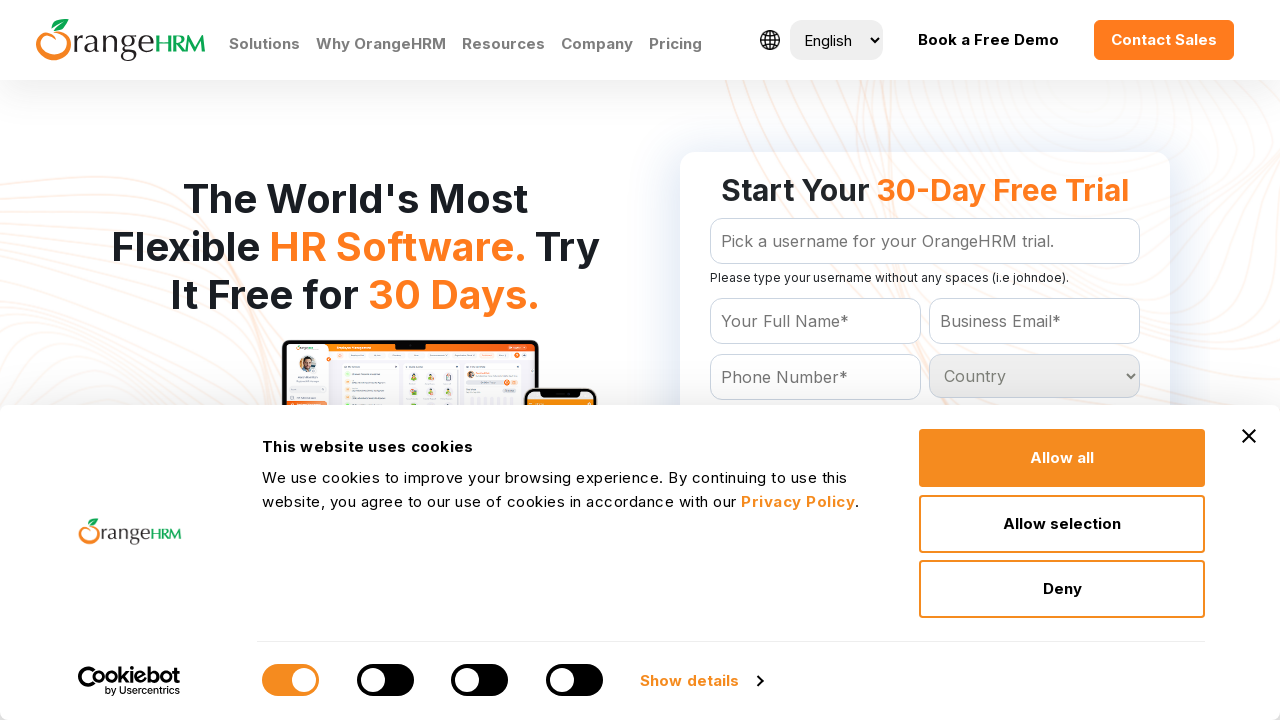

Retrieved text from dropdown option: 'Eritrea
	'
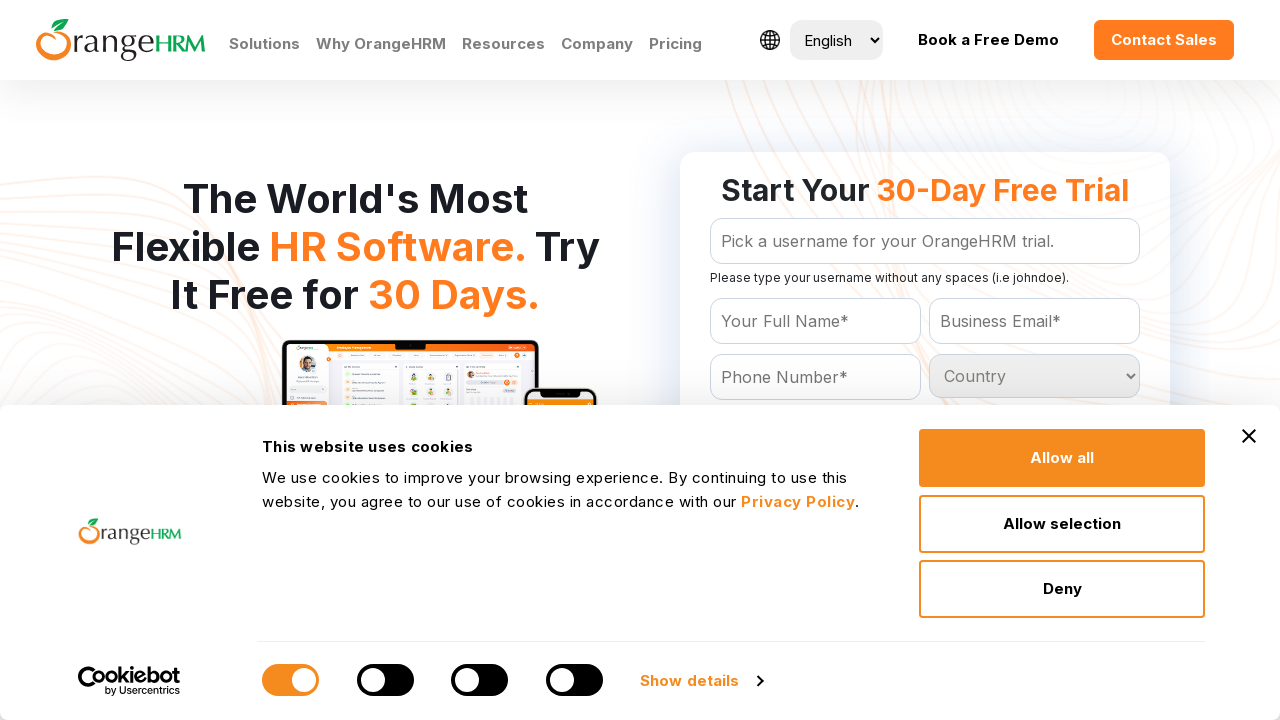

Retrieved text from dropdown option: 'Estonia
	'
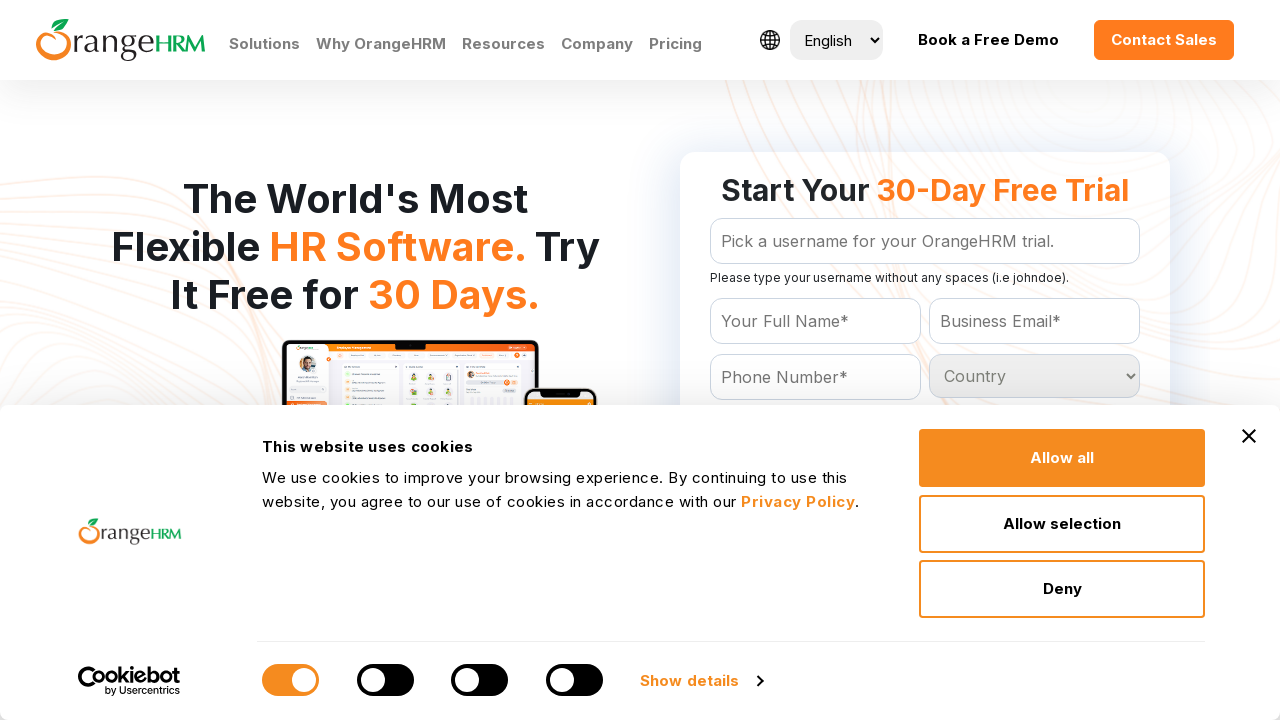

Retrieved text from dropdown option: 'Ethiopia
	'
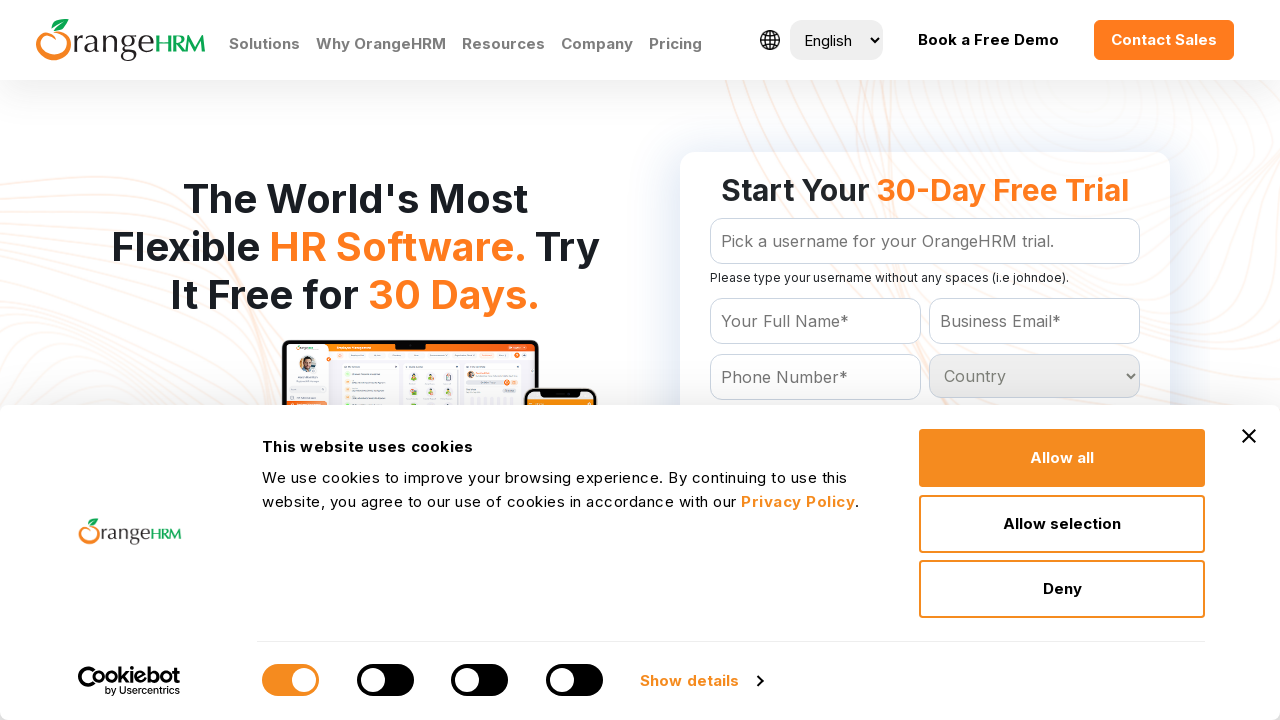

Retrieved text from dropdown option: 'Falkland Islands (Malvinas)
	'
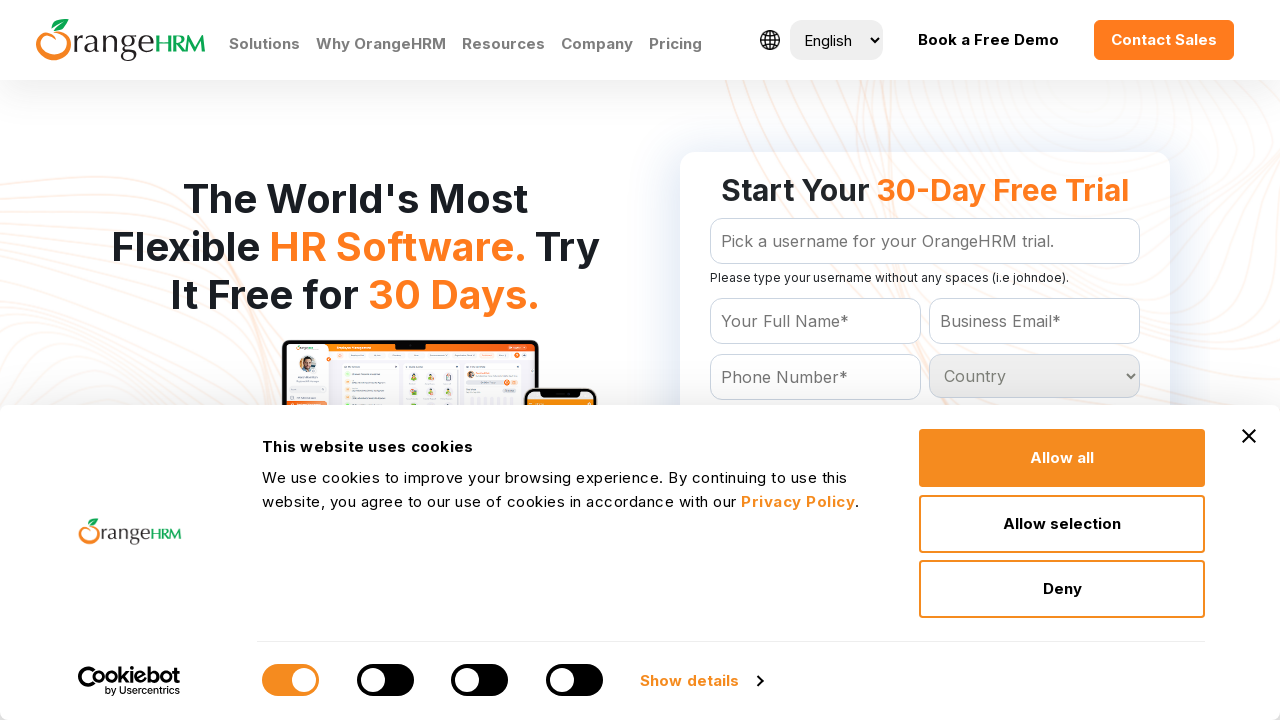

Retrieved text from dropdown option: 'Faroe Islands
	'
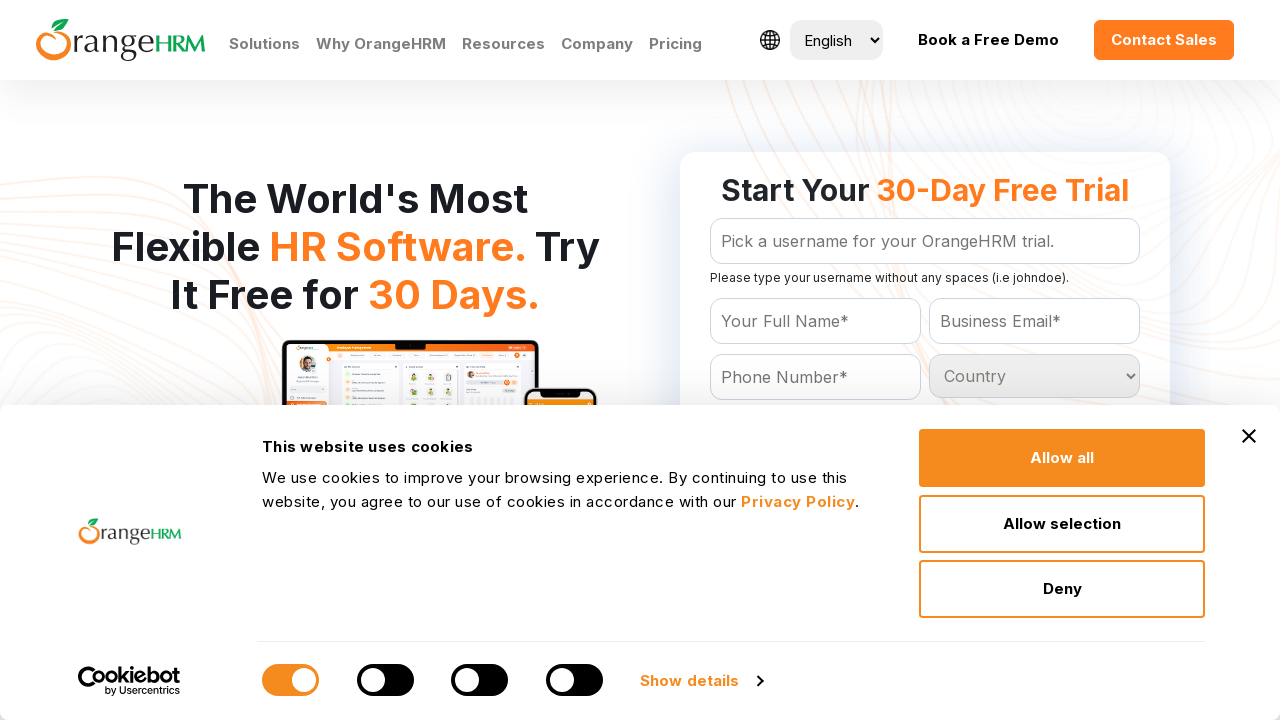

Retrieved text from dropdown option: 'Fiji
	'
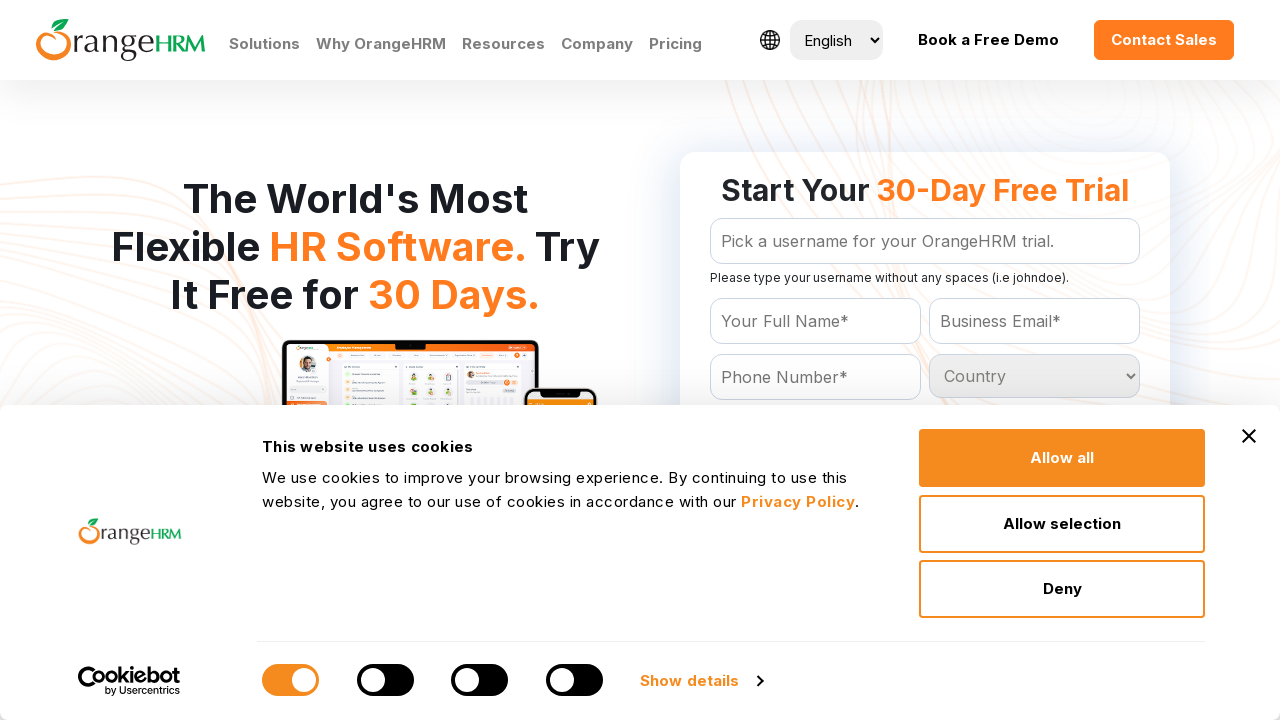

Retrieved text from dropdown option: 'Finland
	'
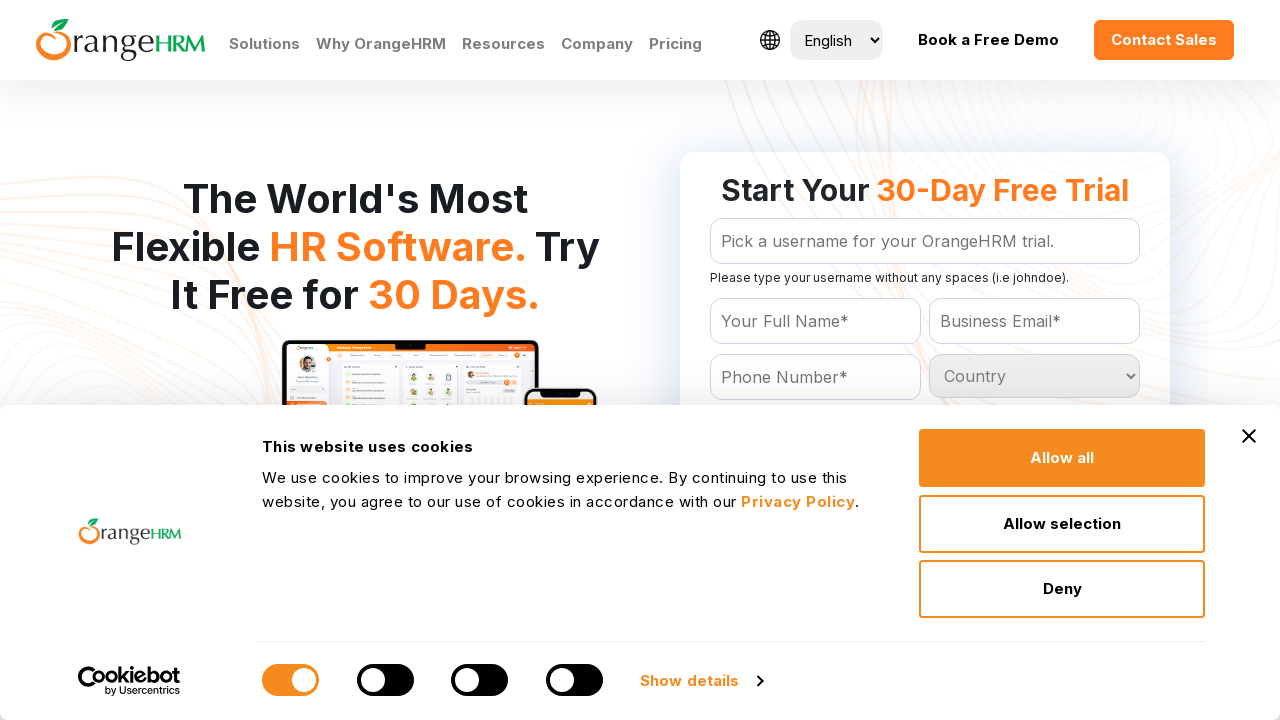

Retrieved text from dropdown option: 'France
	'
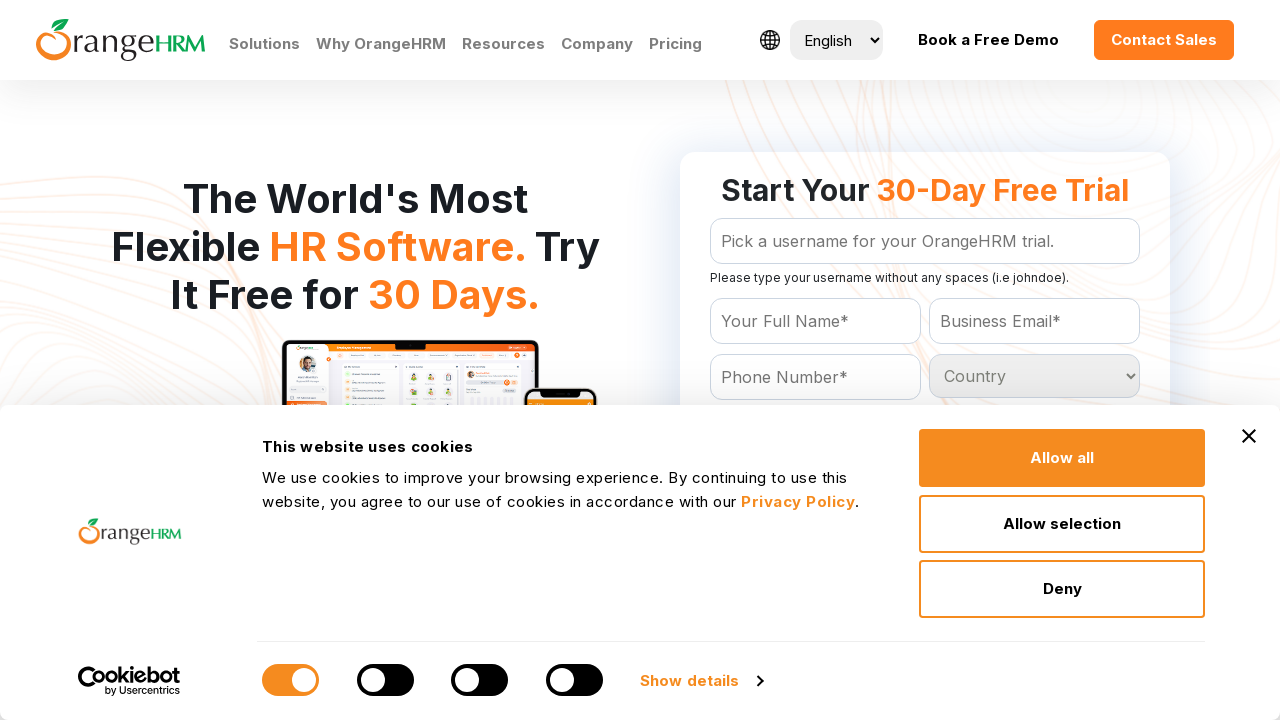

Retrieved text from dropdown option: 'French Guiana
	'
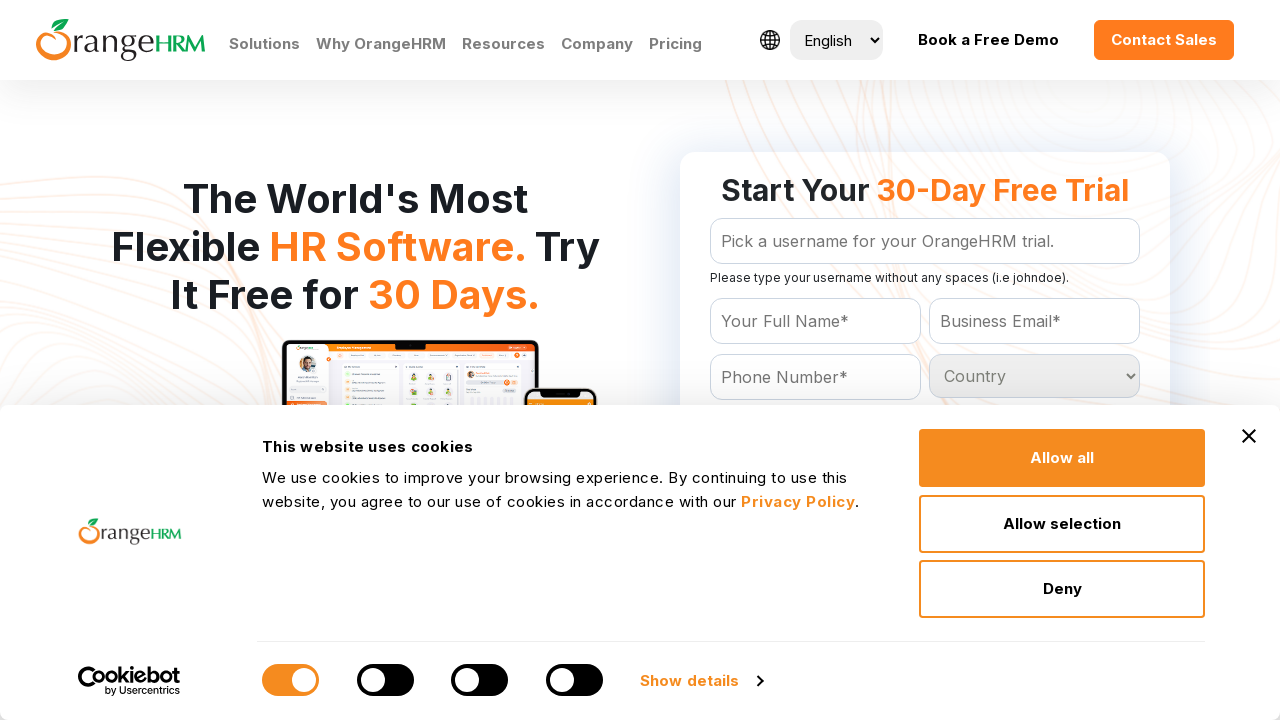

Retrieved text from dropdown option: 'French Polynesia
	'
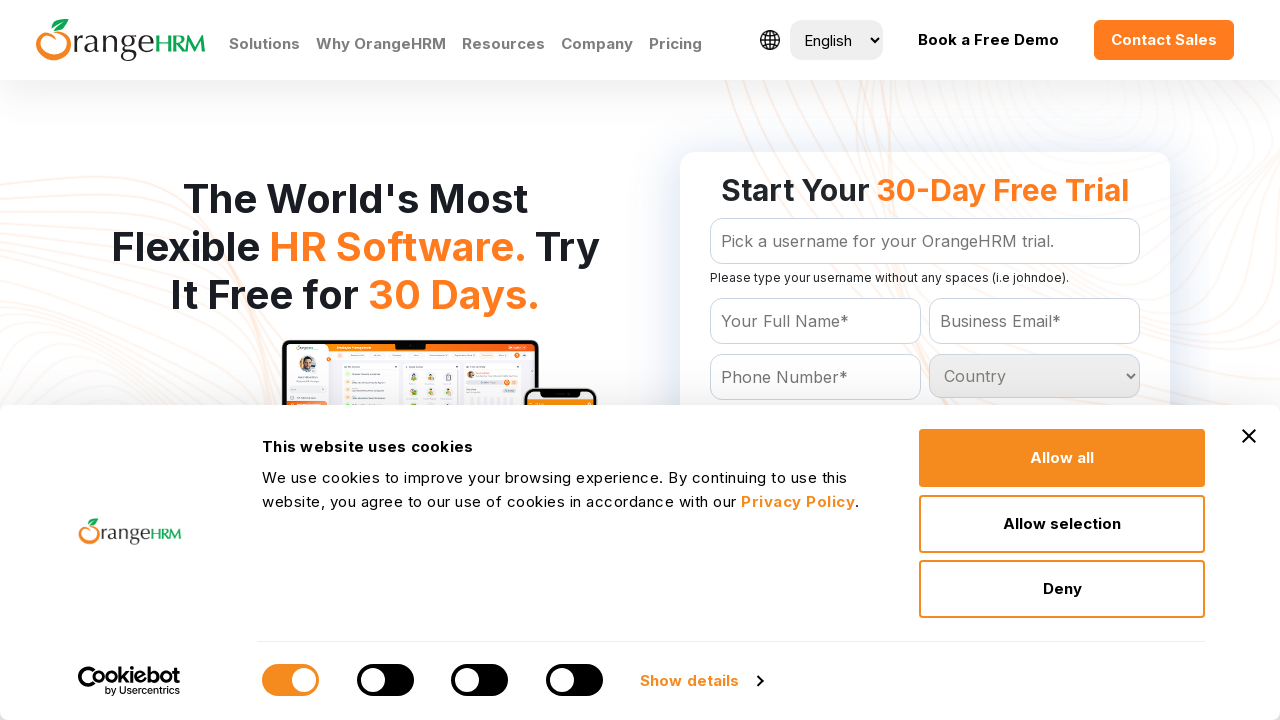

Retrieved text from dropdown option: 'French Southern Territories
	'
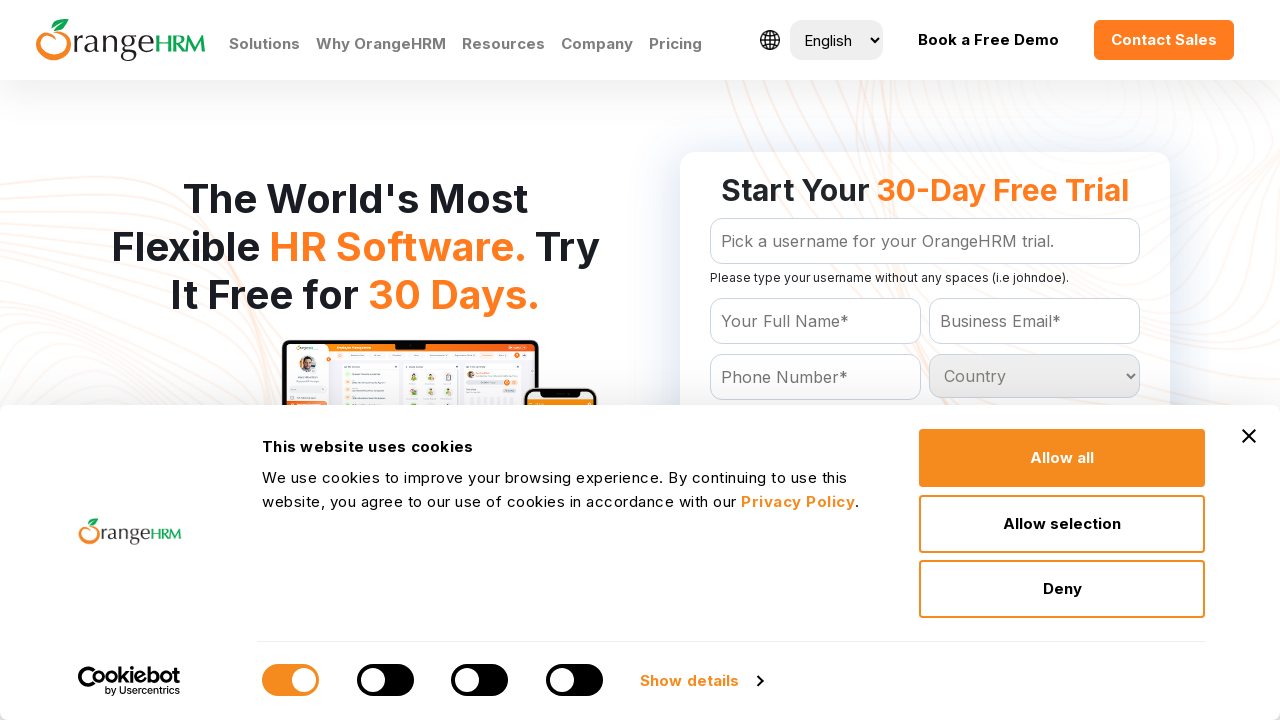

Retrieved text from dropdown option: 'Gabon
	'
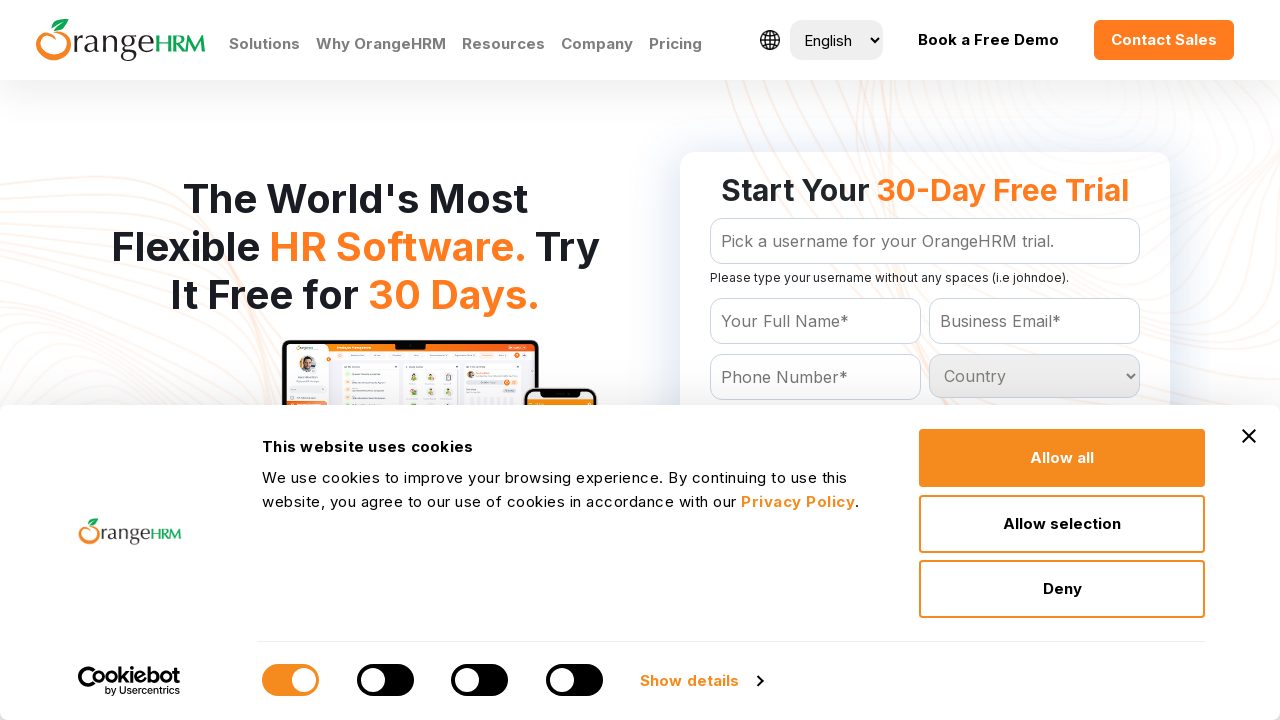

Retrieved text from dropdown option: 'Gambia
	'
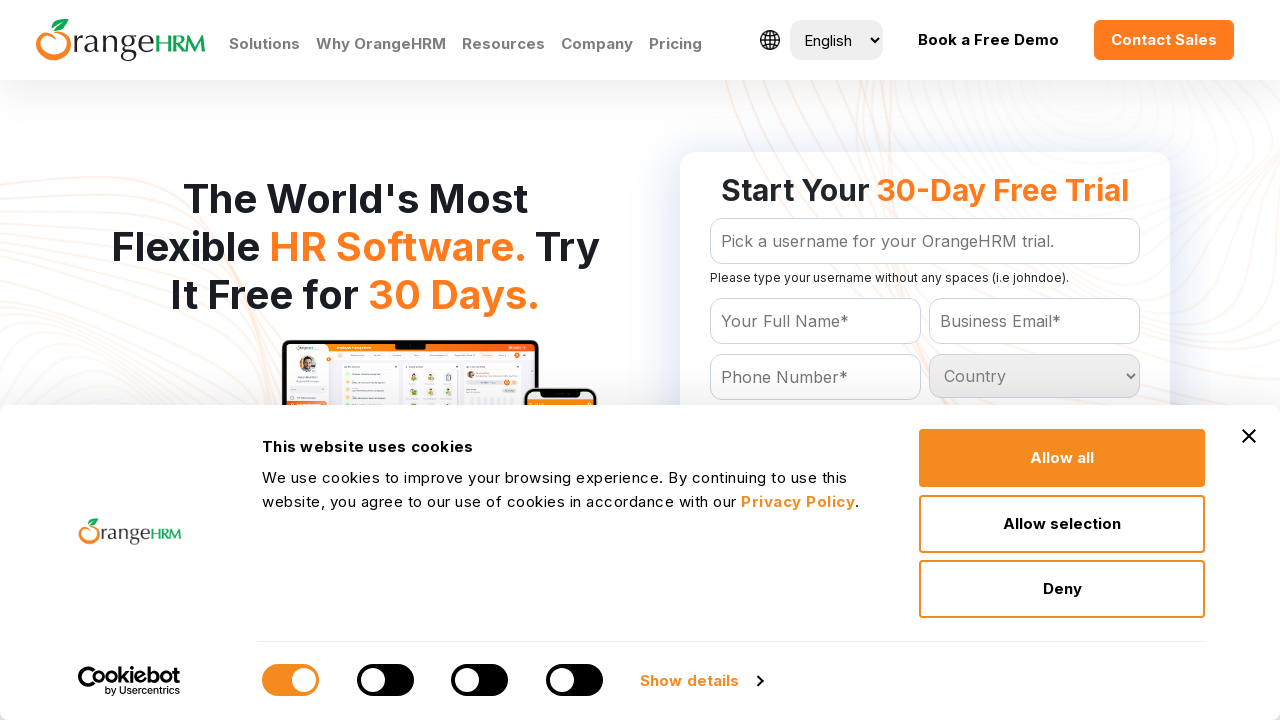

Retrieved text from dropdown option: 'Georgia
	'
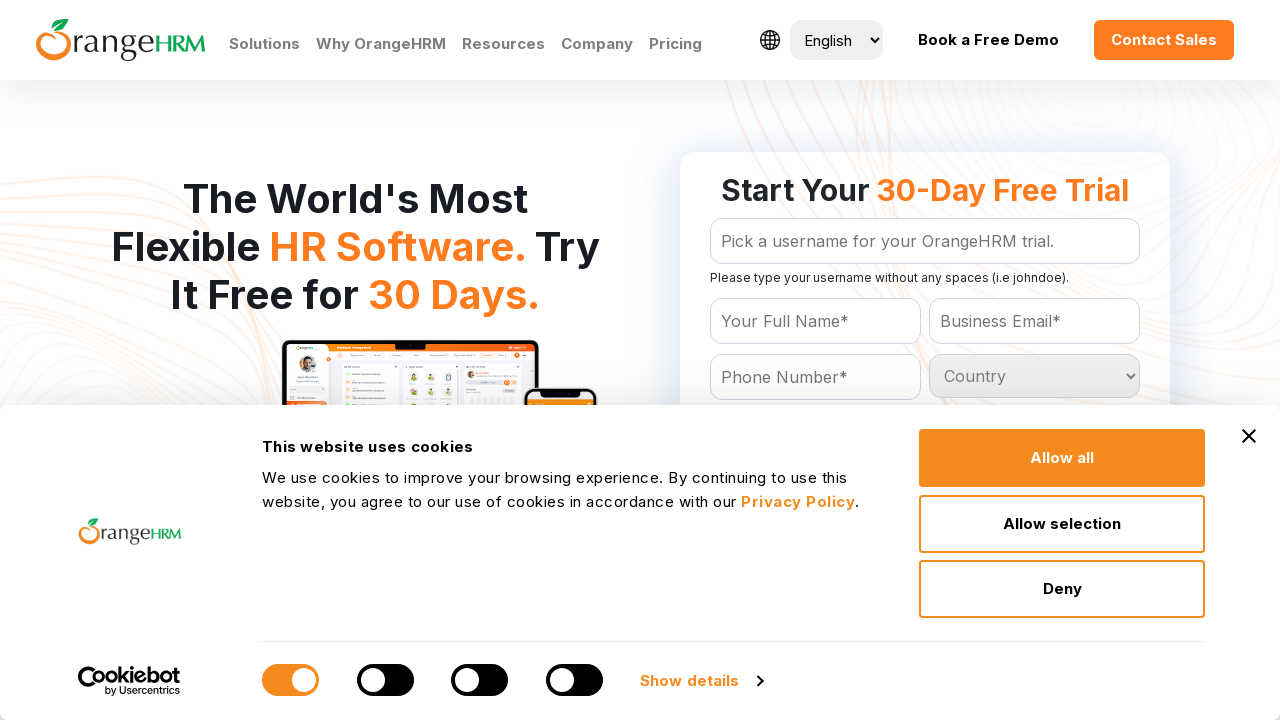

Retrieved text from dropdown option: 'Germany
	'
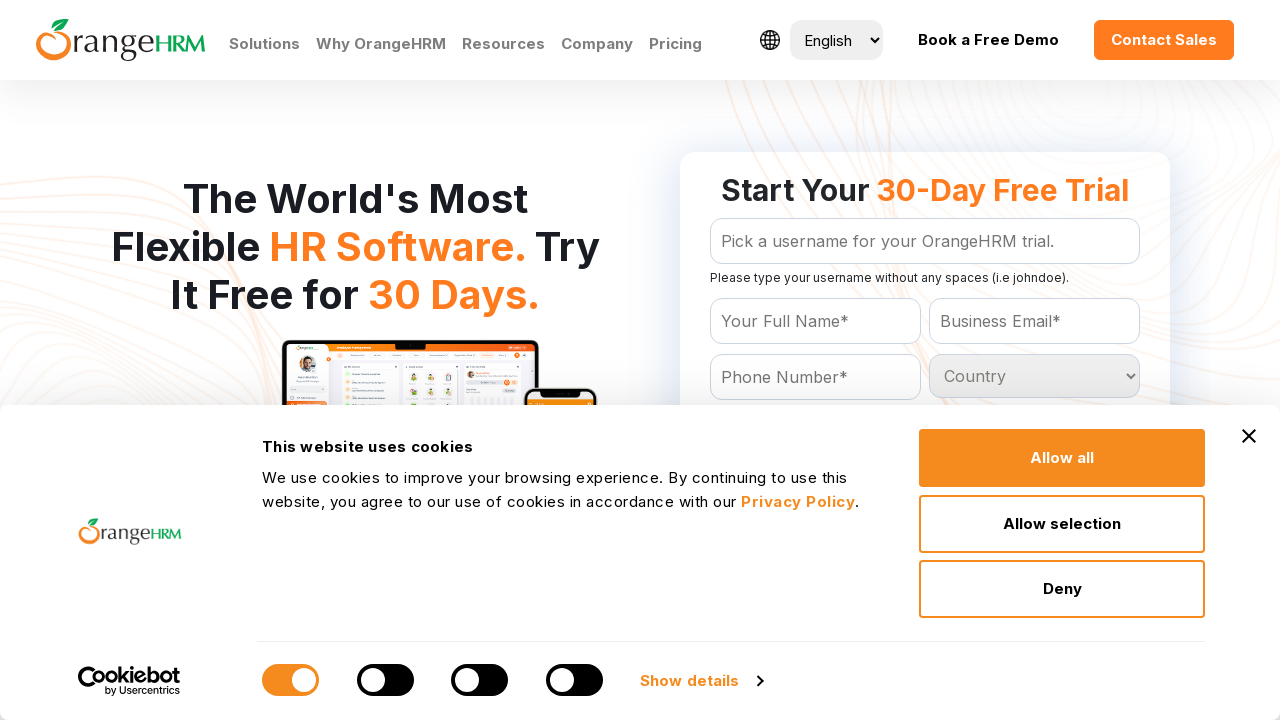

Retrieved text from dropdown option: 'Ghana
	'
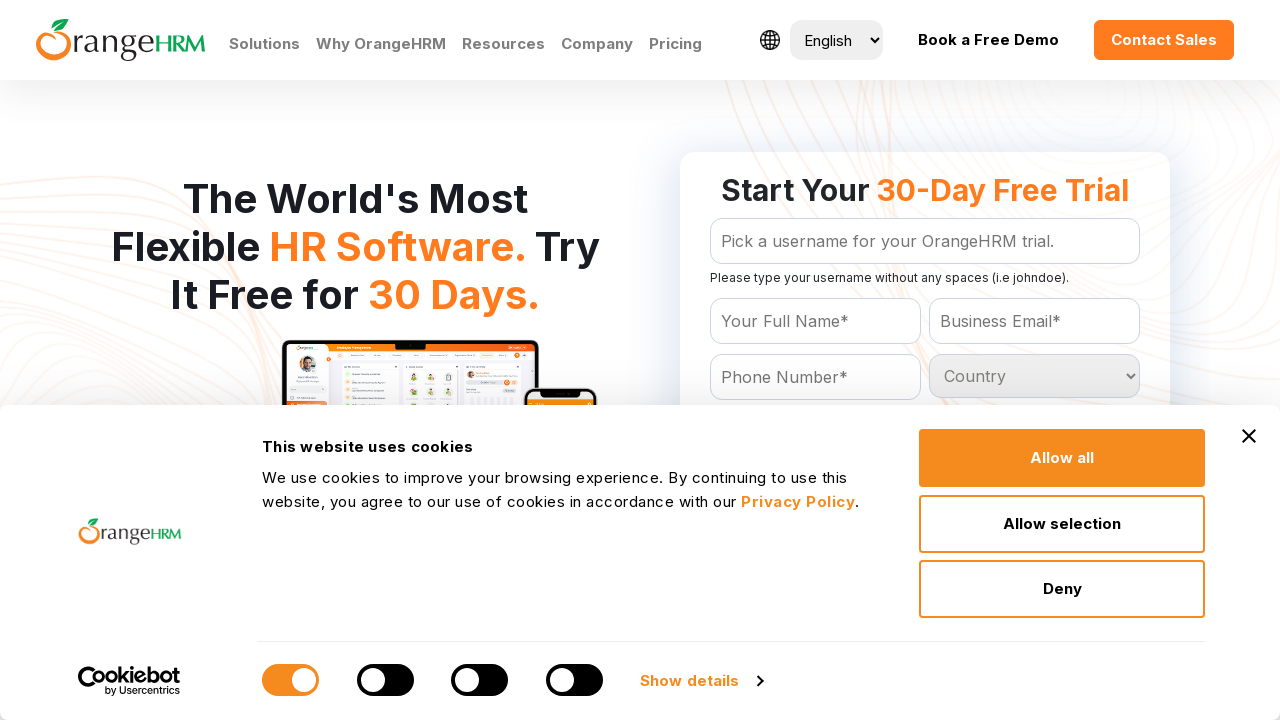

Retrieved text from dropdown option: 'Gibraltar
	'
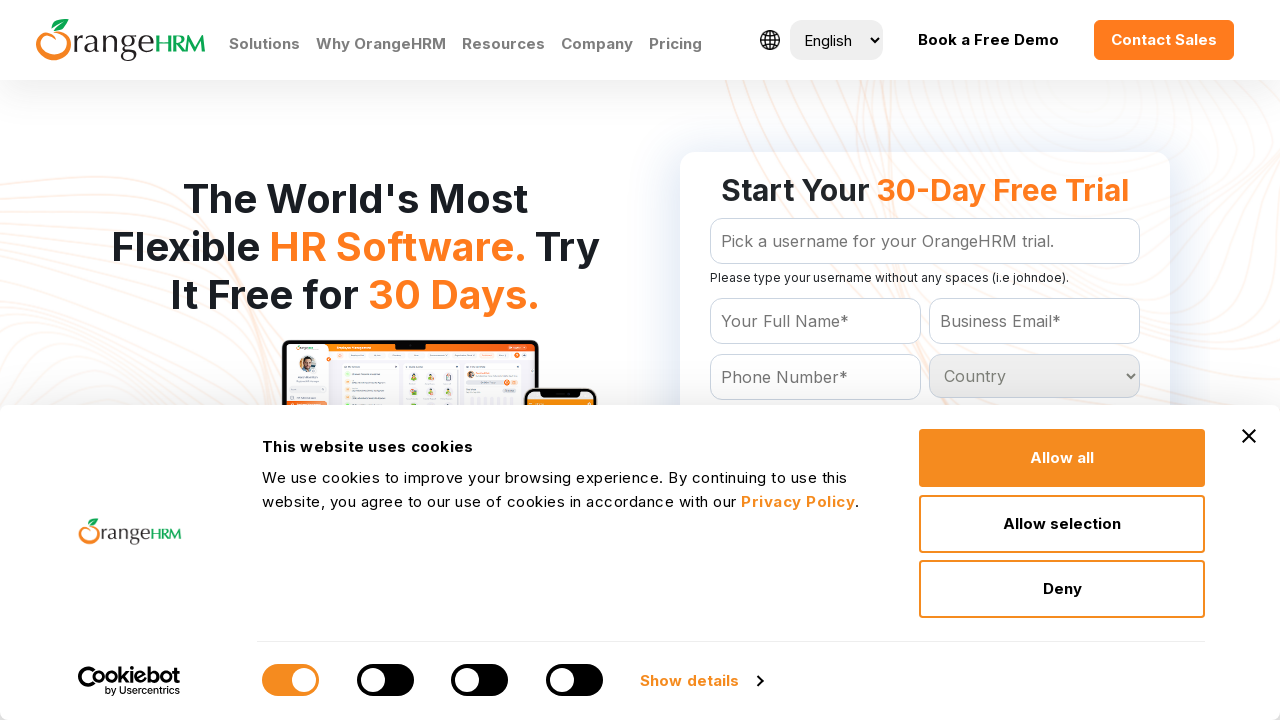

Retrieved text from dropdown option: 'Greece
	'
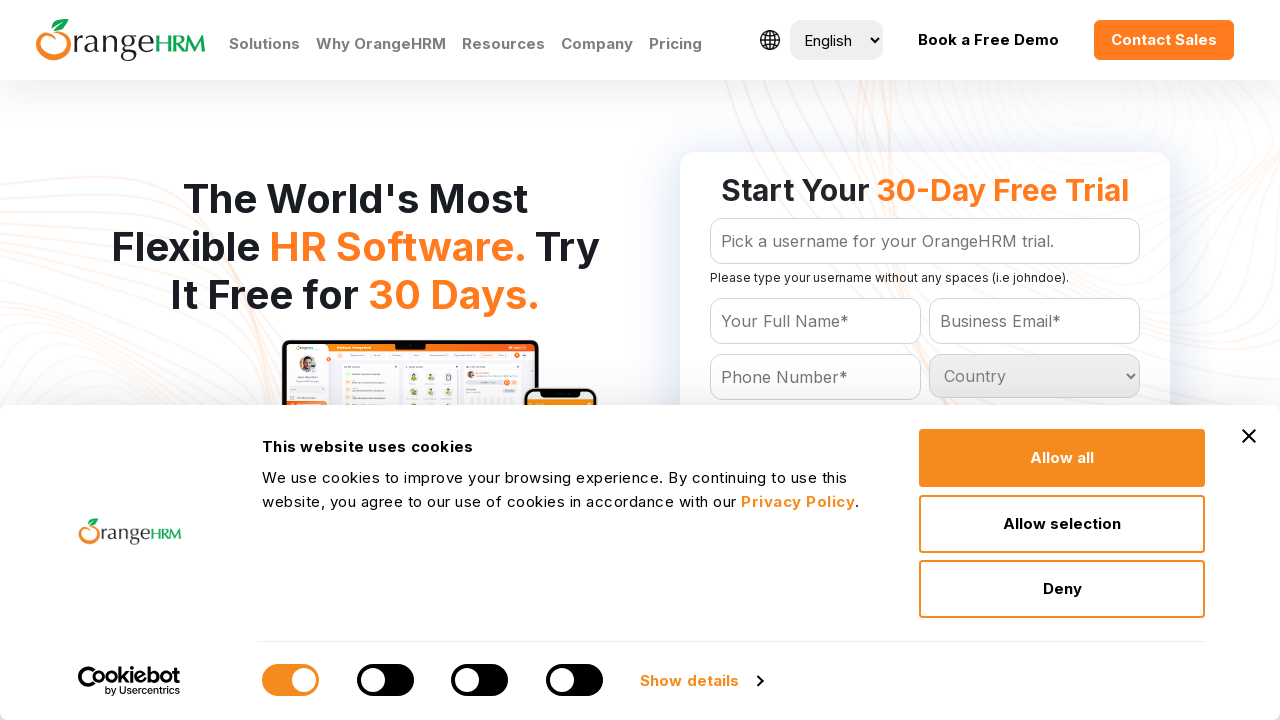

Retrieved text from dropdown option: 'Greenland
	'
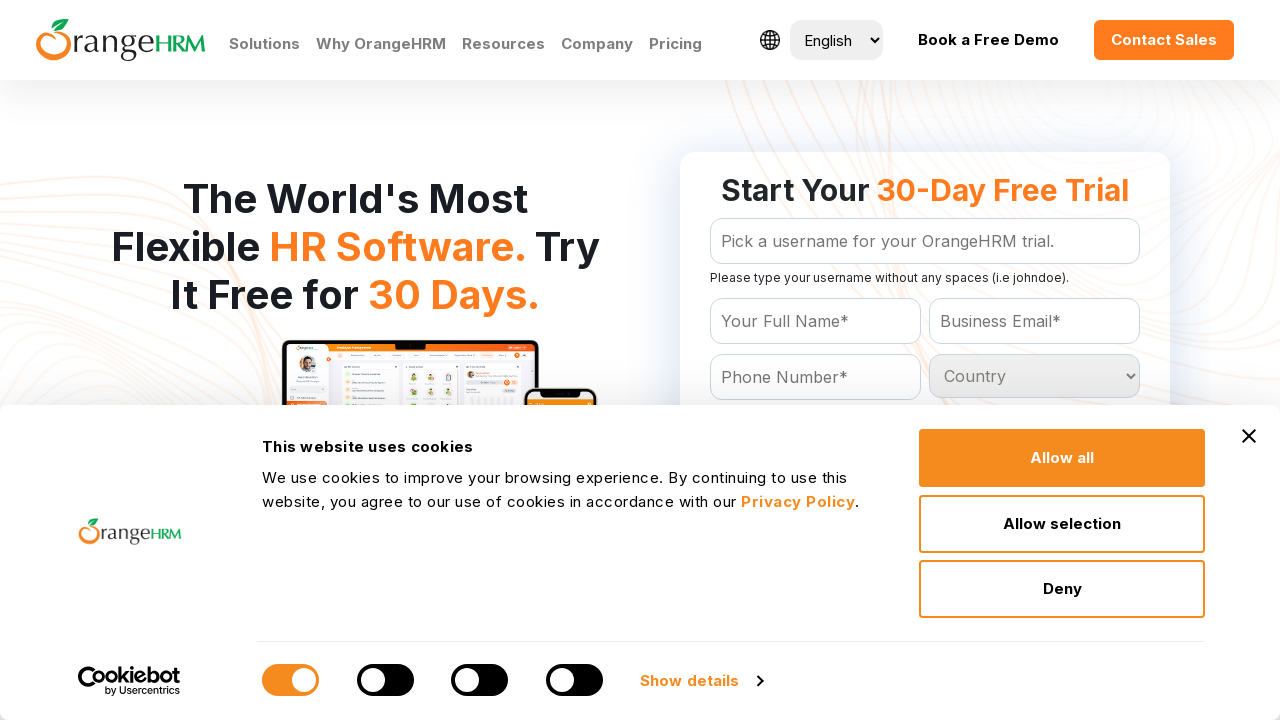

Retrieved text from dropdown option: 'Grenada
	'
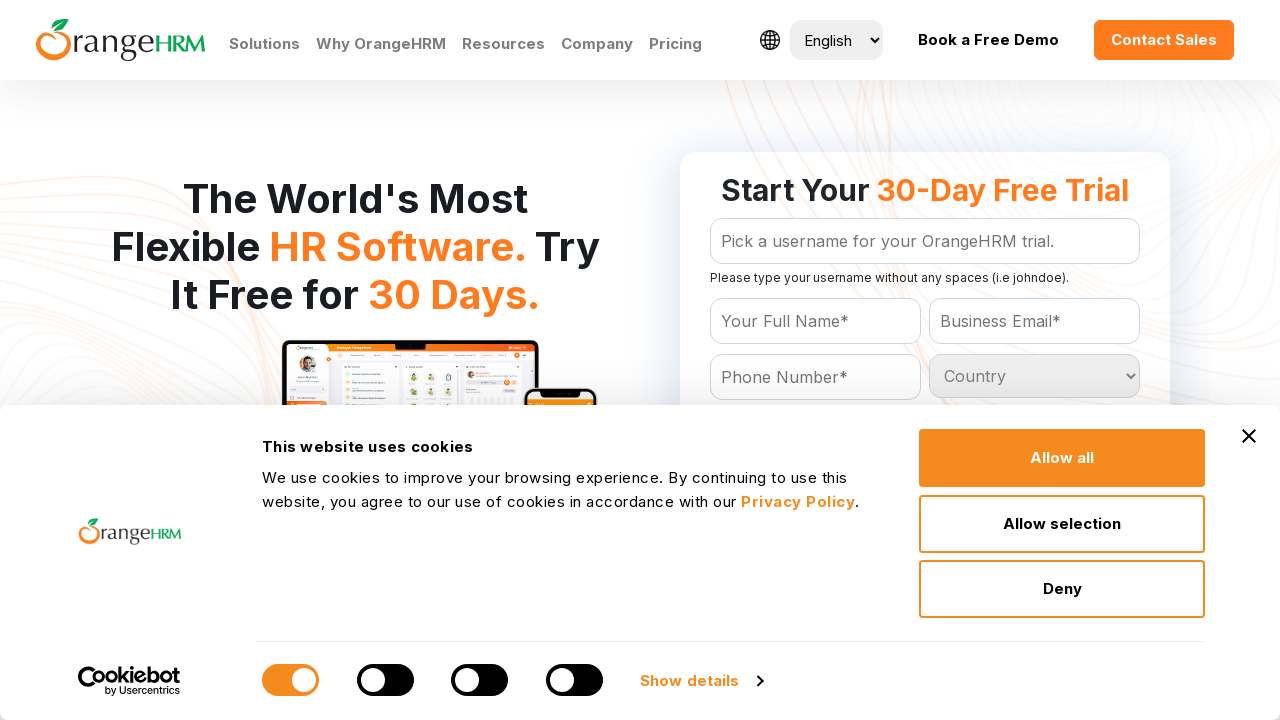

Retrieved text from dropdown option: 'Guadeloupe
	'
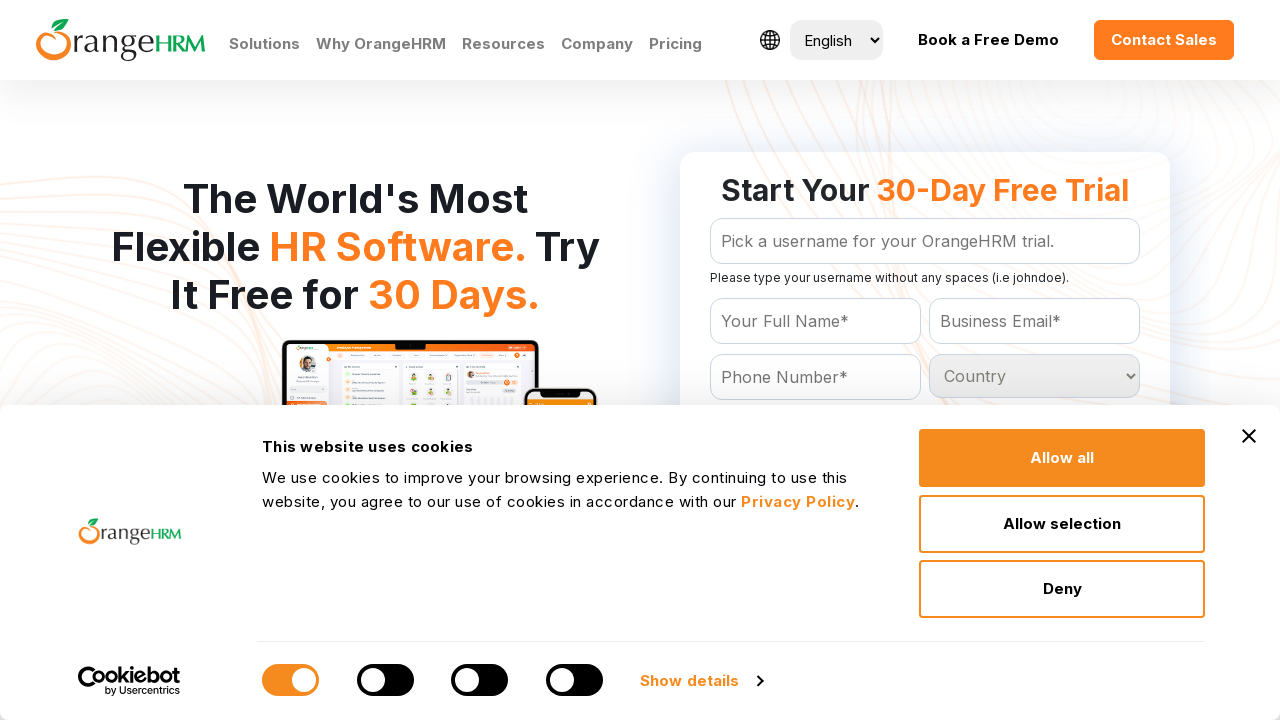

Retrieved text from dropdown option: 'Guam
	'
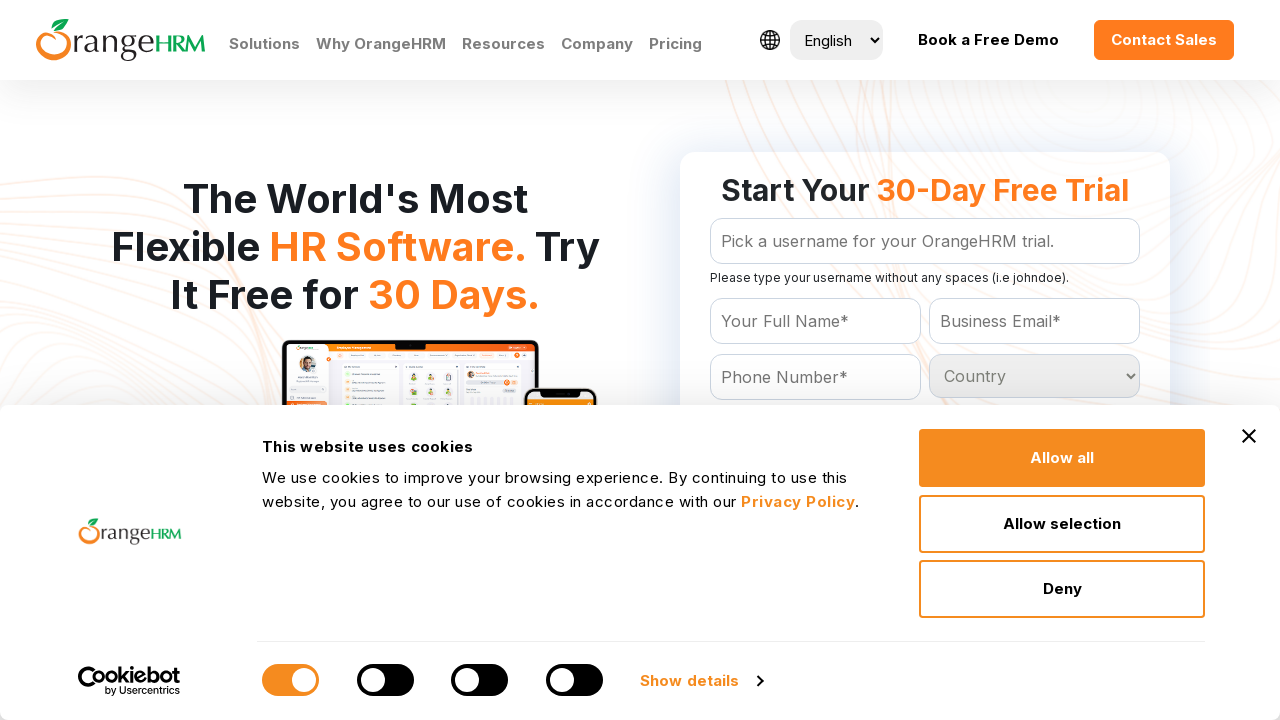

Retrieved text from dropdown option: 'Guatemala
	'
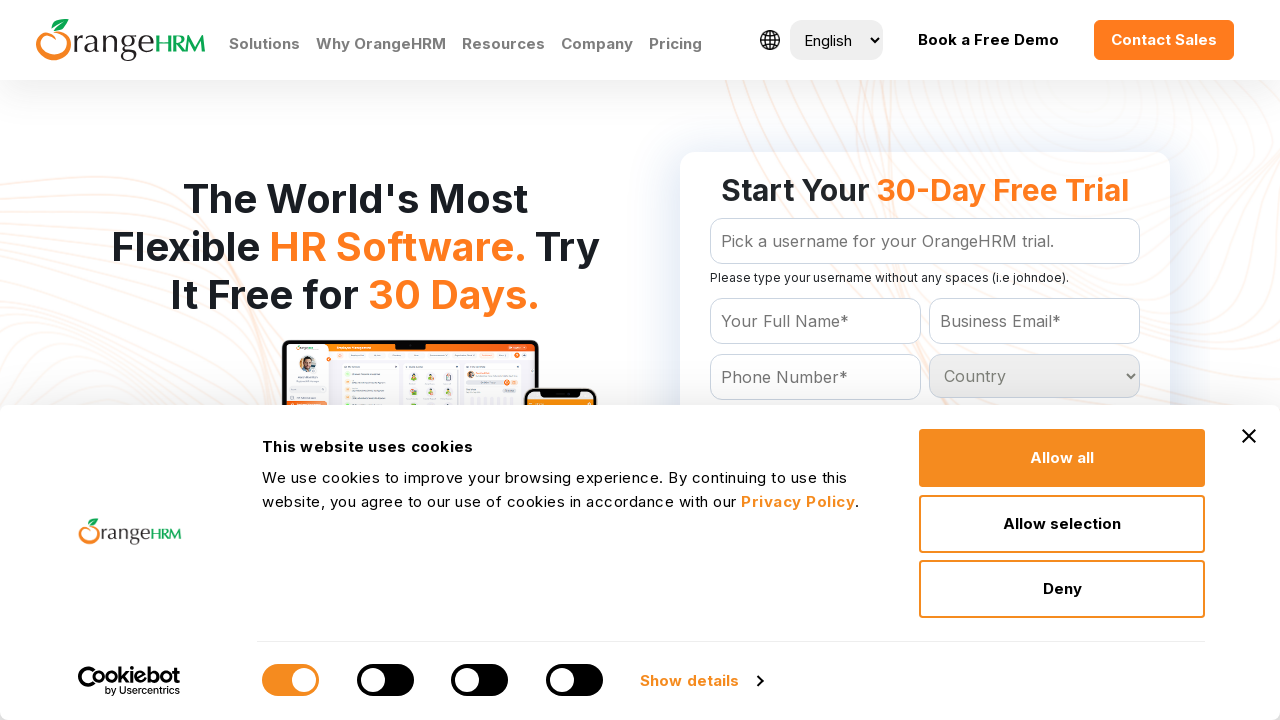

Retrieved text from dropdown option: 'Guinea
	'
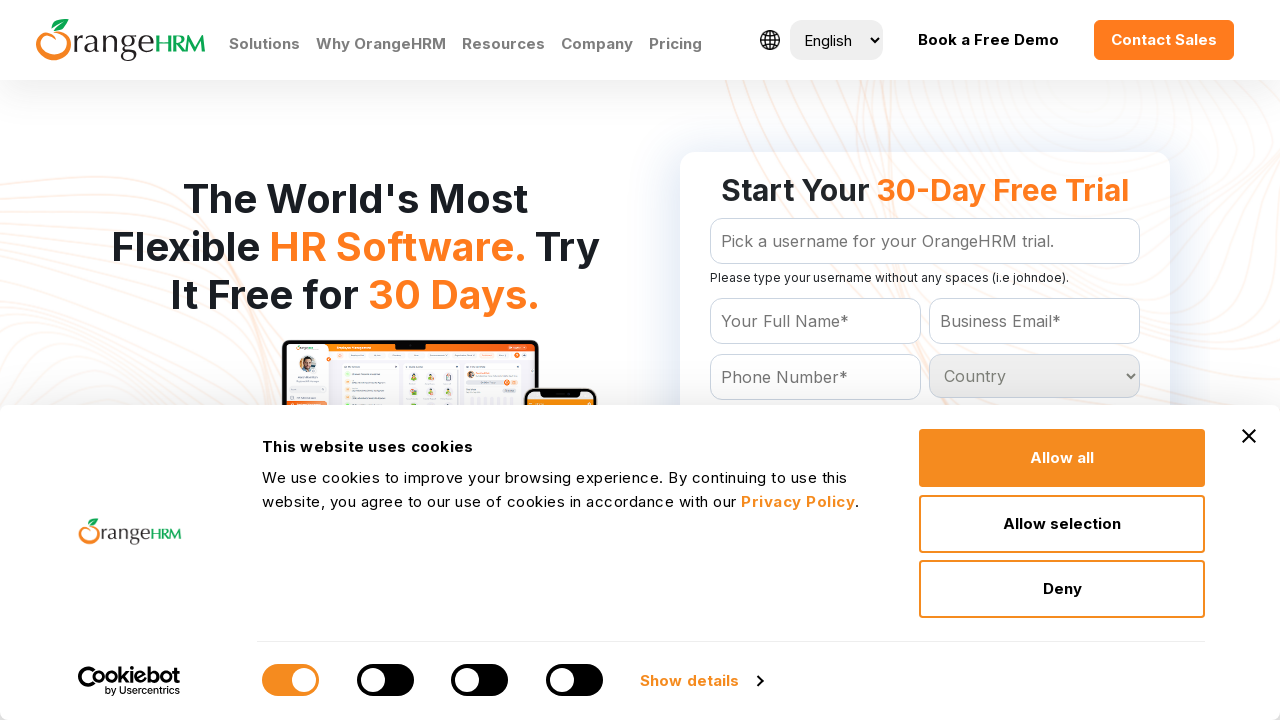

Retrieved text from dropdown option: 'Guinea-bissau
	'
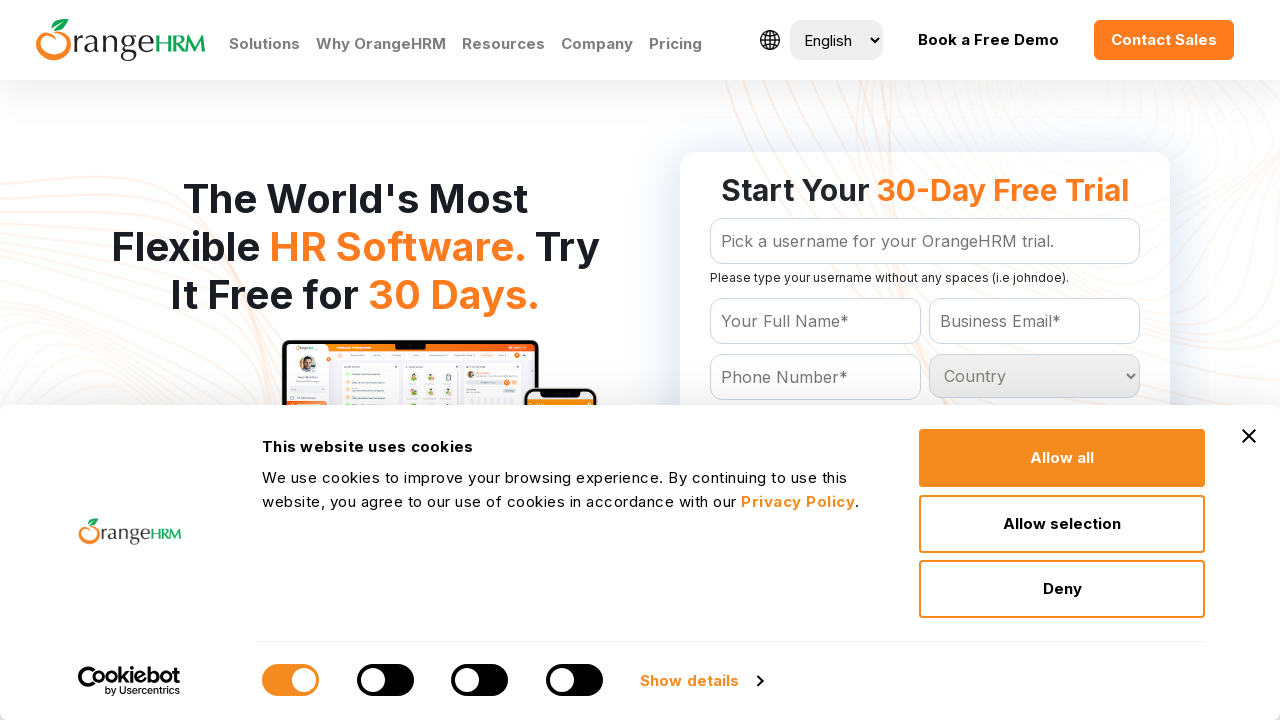

Retrieved text from dropdown option: 'Guyana
	'
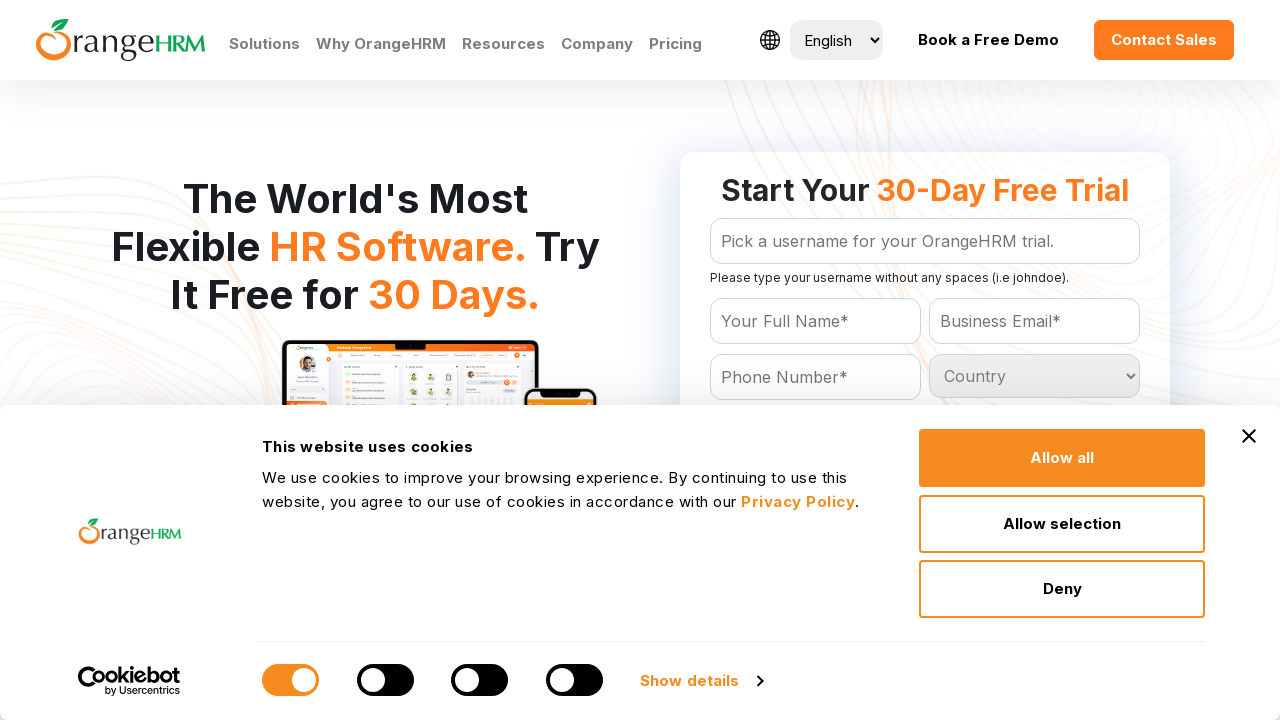

Retrieved text from dropdown option: 'Haiti
	'
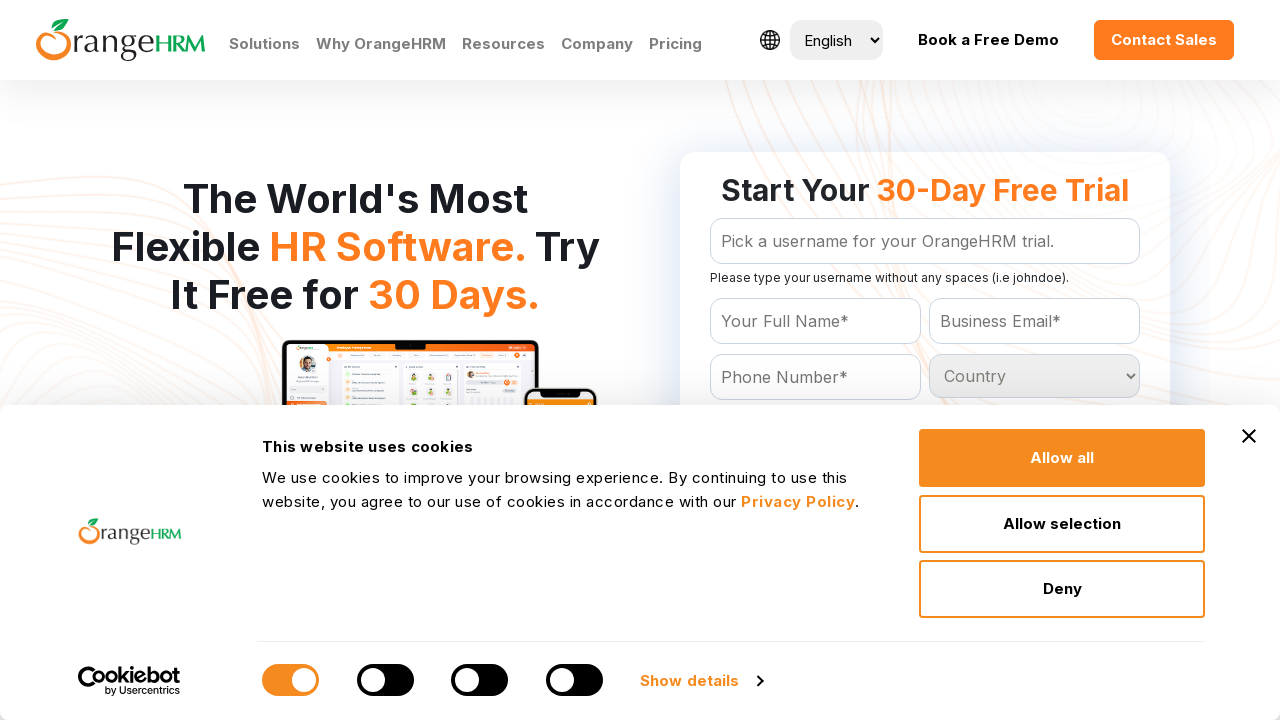

Retrieved text from dropdown option: 'Heard and Mc Donald Islands
	'
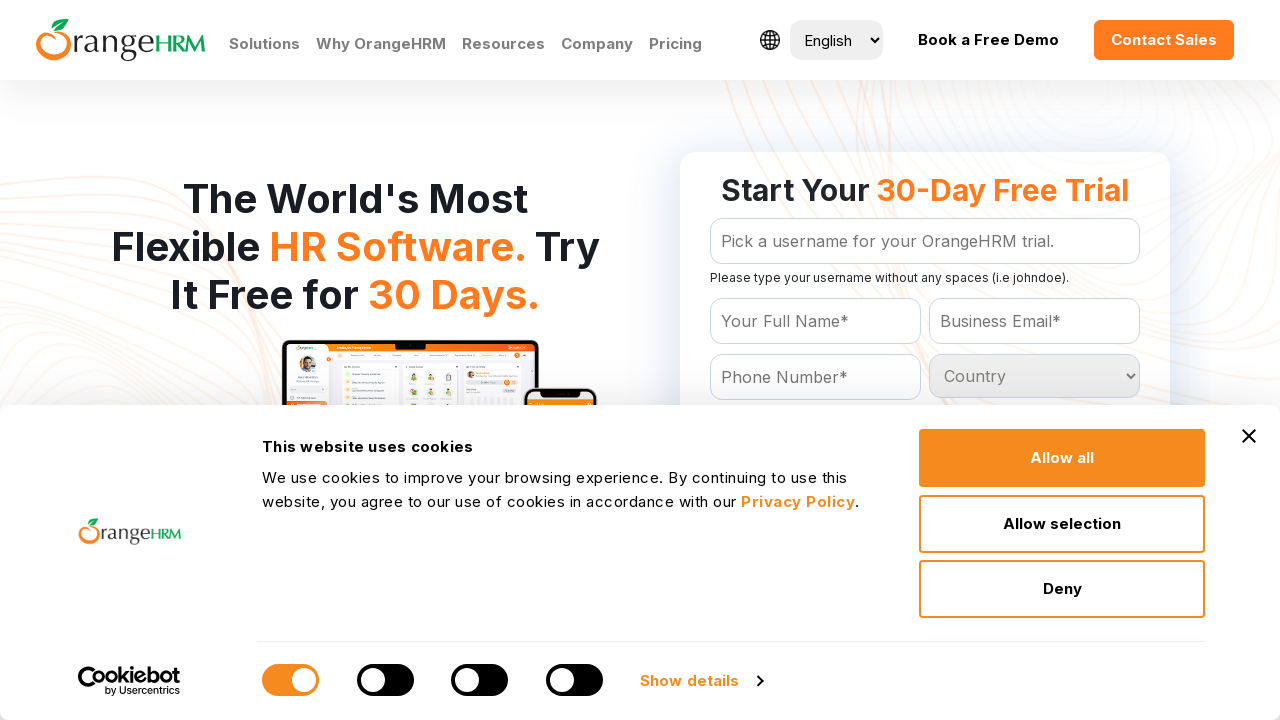

Retrieved text from dropdown option: 'Honduras
	'
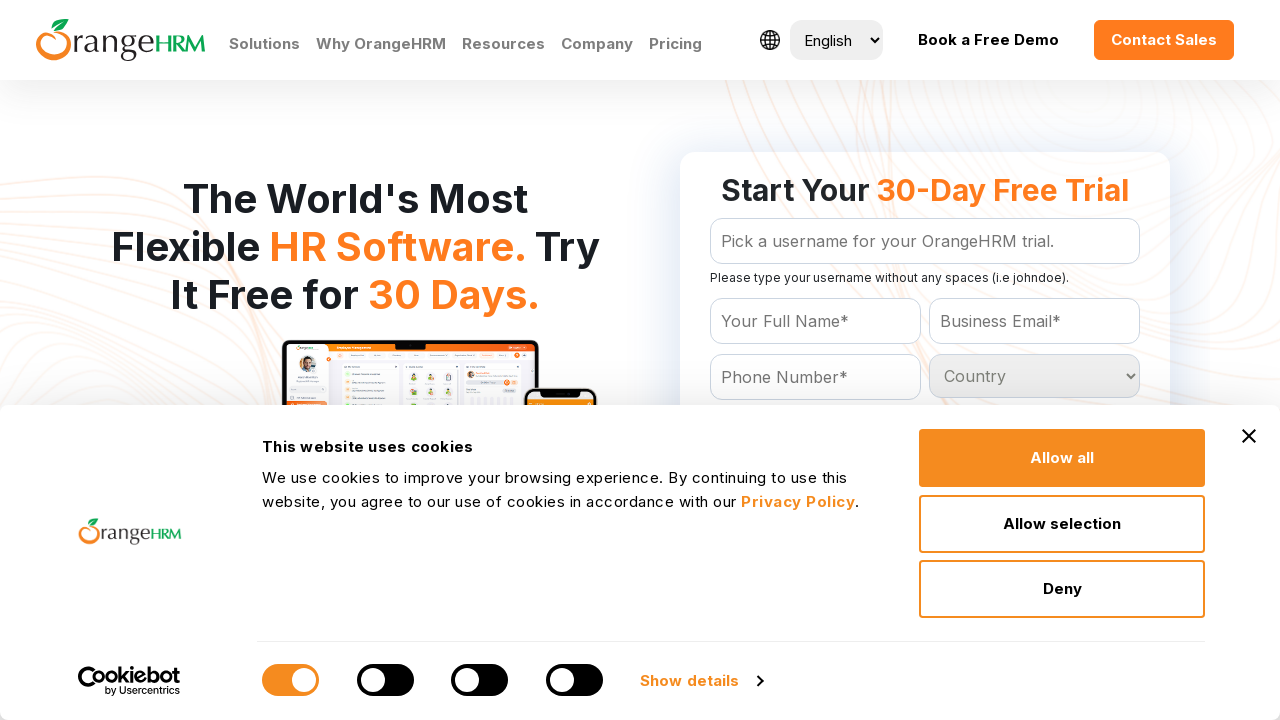

Retrieved text from dropdown option: 'Hong Kong
	'
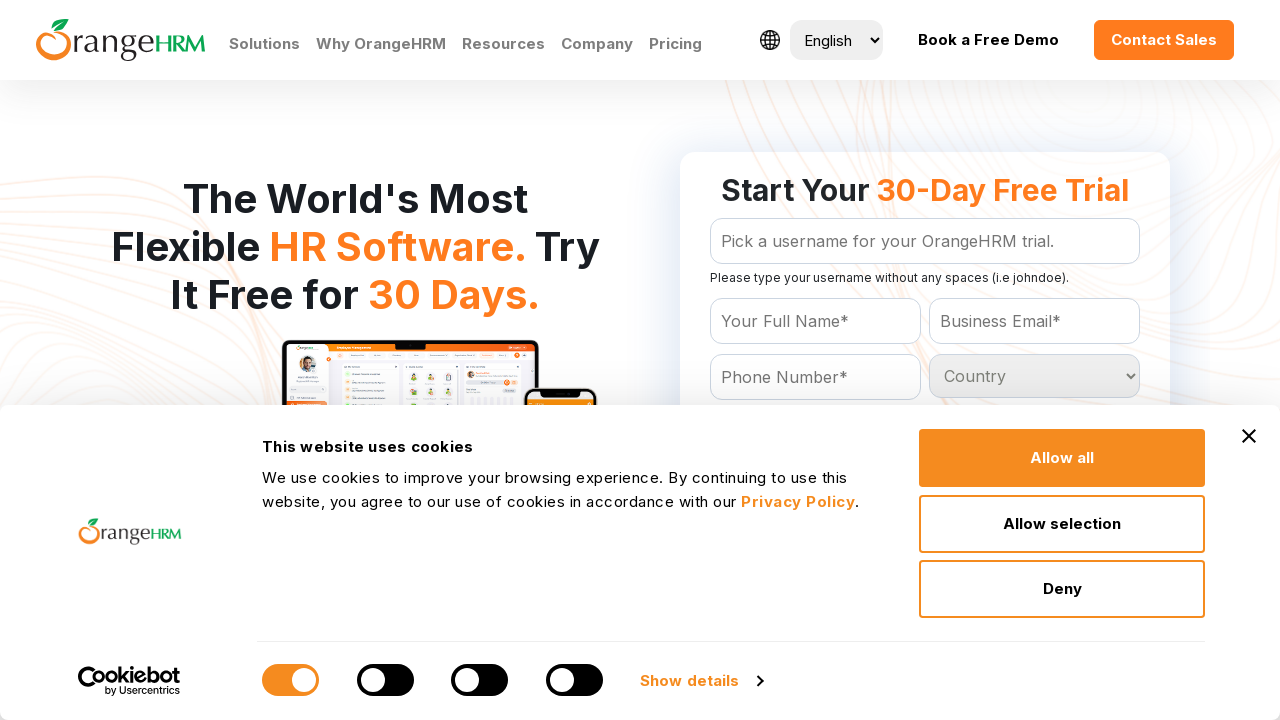

Retrieved text from dropdown option: 'Hungary
	'
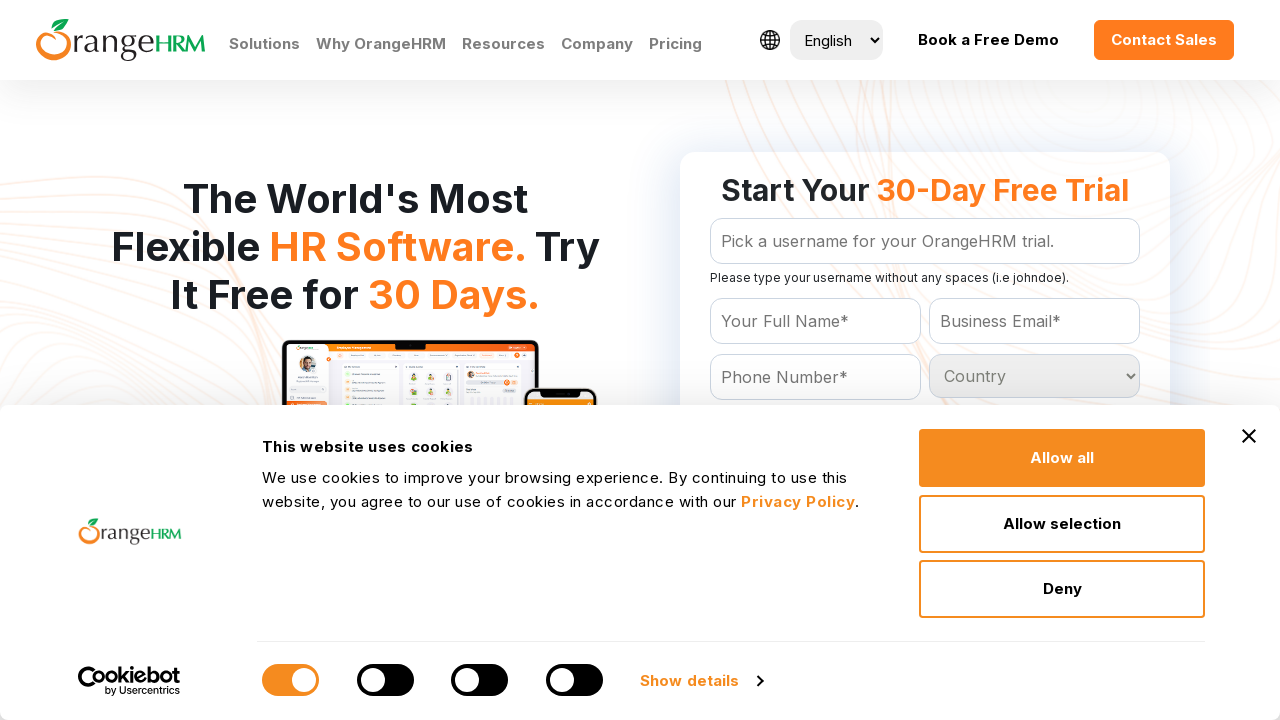

Retrieved text from dropdown option: 'Iceland
	'
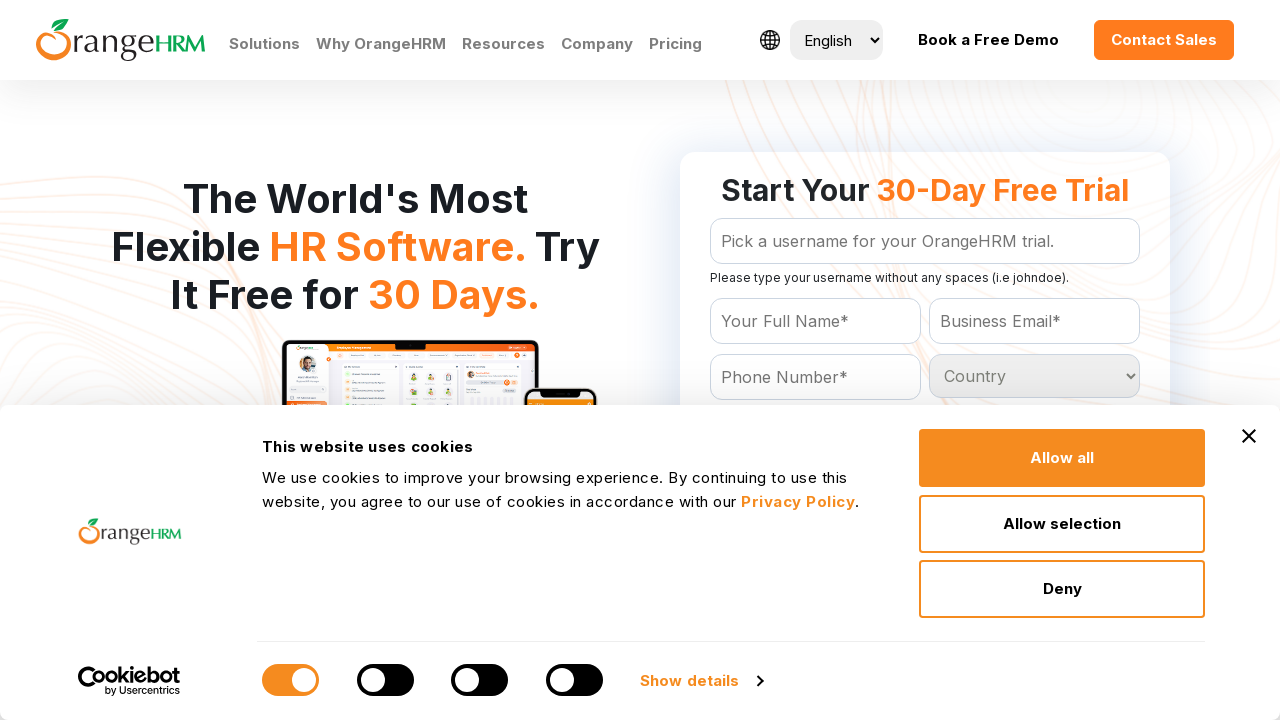

Retrieved text from dropdown option: 'India
	'
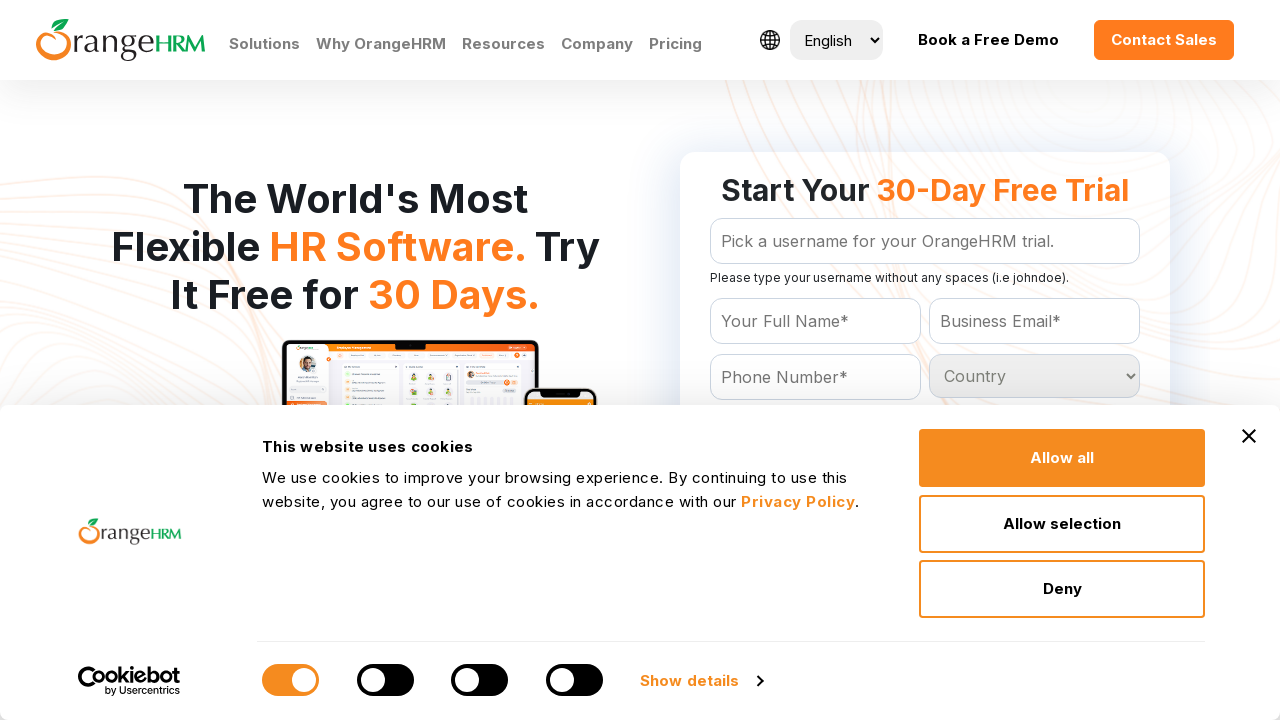

Retrieved text from dropdown option: 'Indonesia
	'
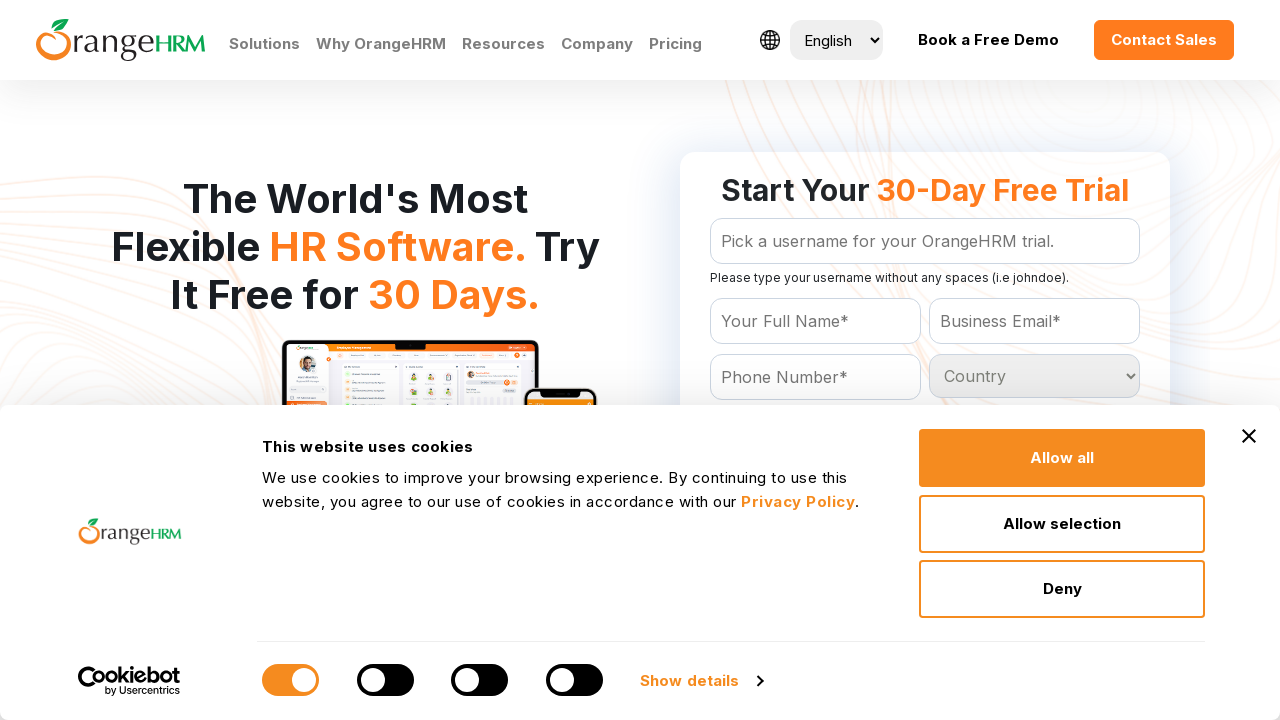

Retrieved text from dropdown option: 'Iran
	'
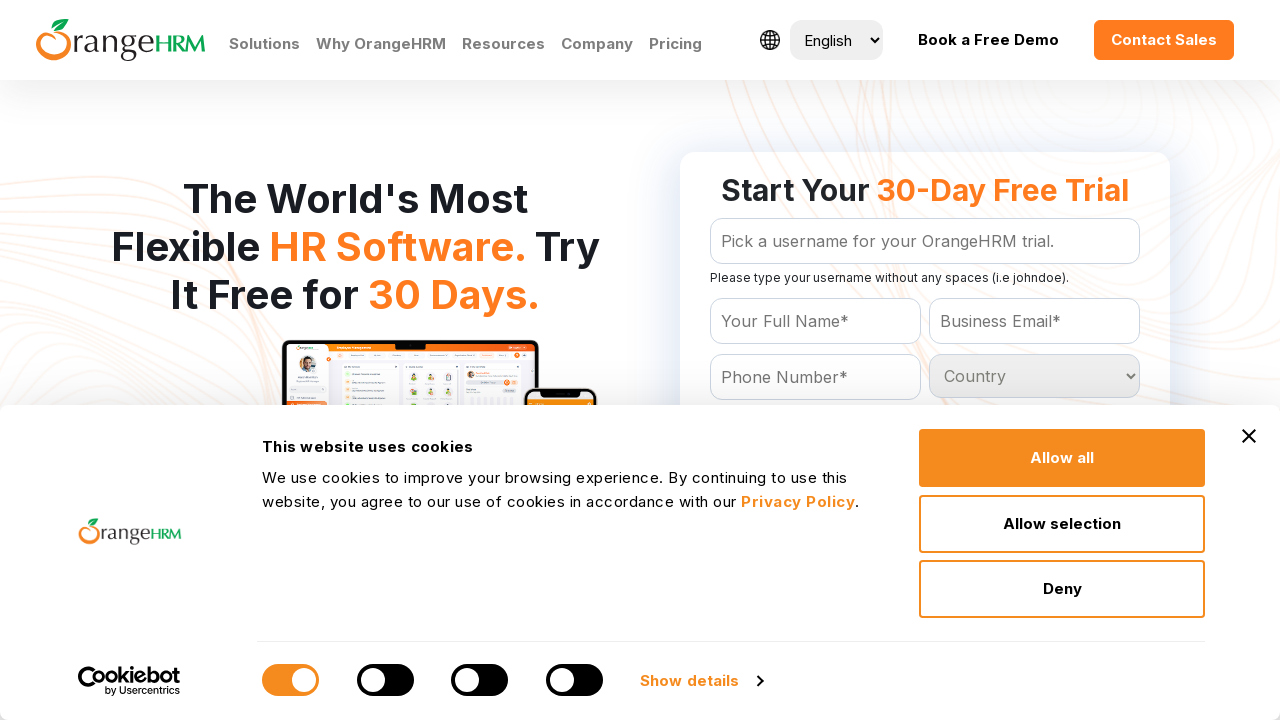

Retrieved text from dropdown option: 'Iraq
	'
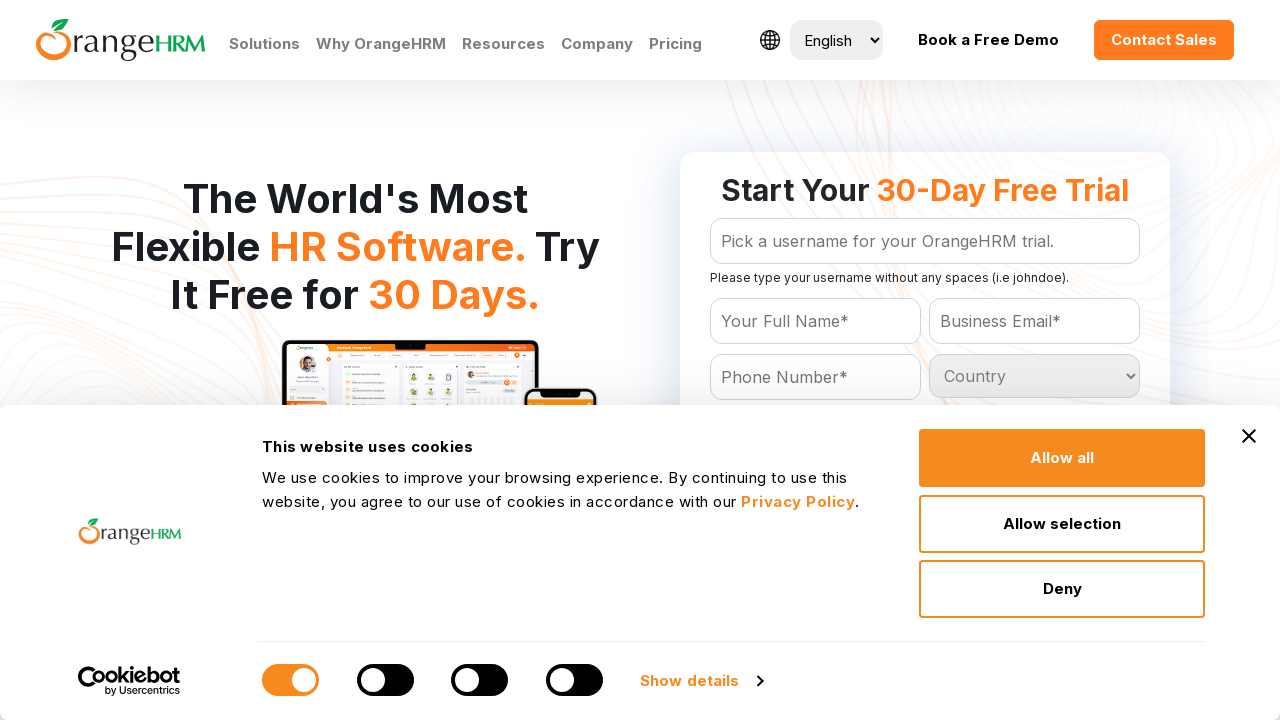

Retrieved text from dropdown option: 'Ireland
	'
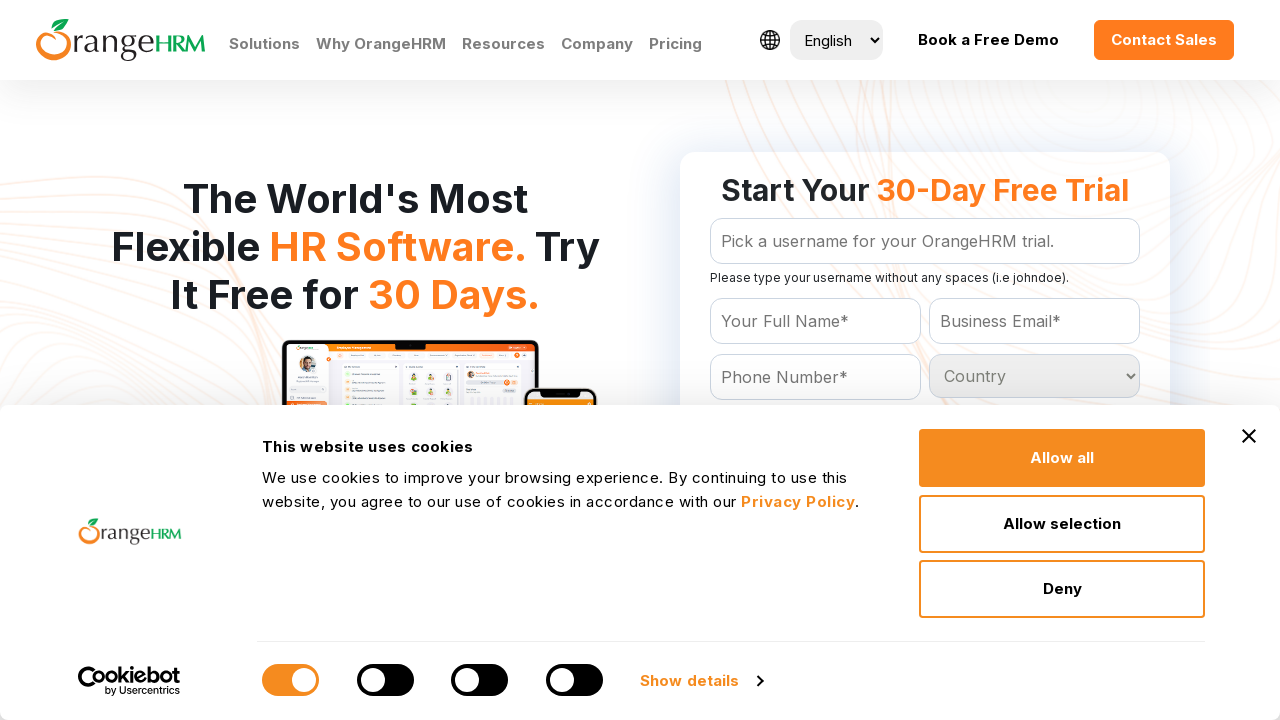

Retrieved text from dropdown option: 'Israel
	'
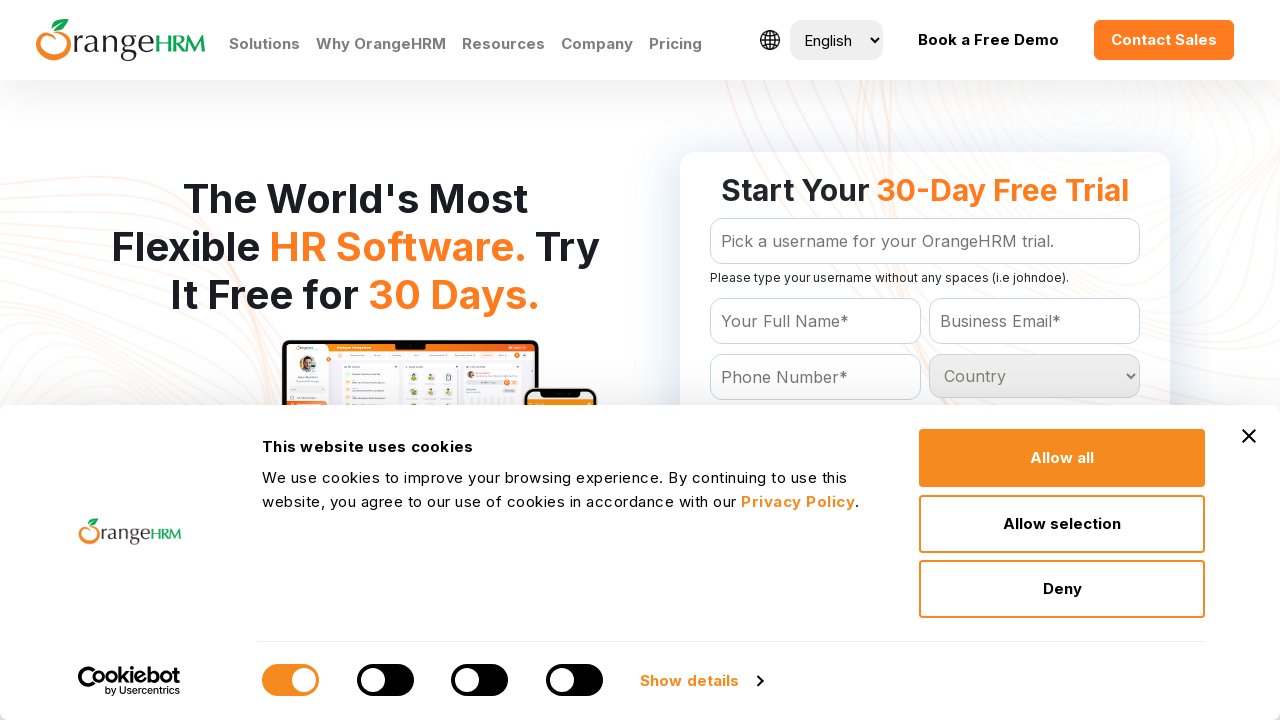

Retrieved text from dropdown option: 'Italy
	'
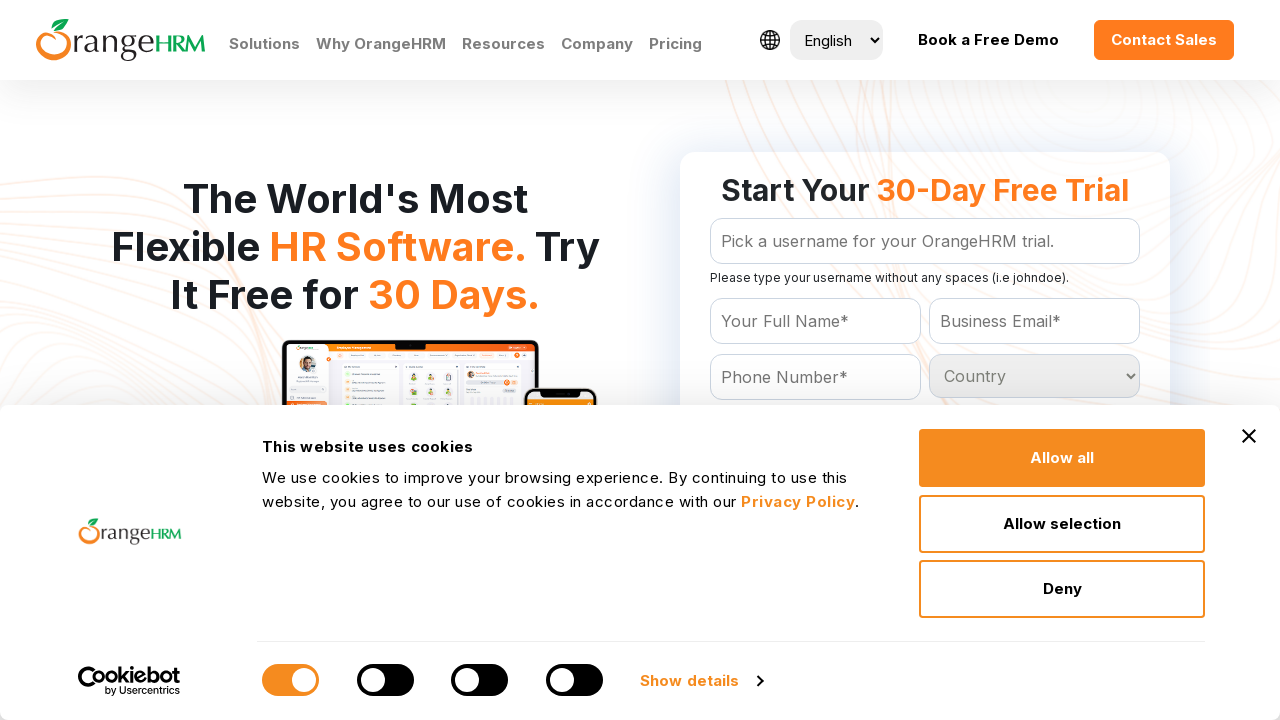

Retrieved text from dropdown option: 'Jamaica
	'
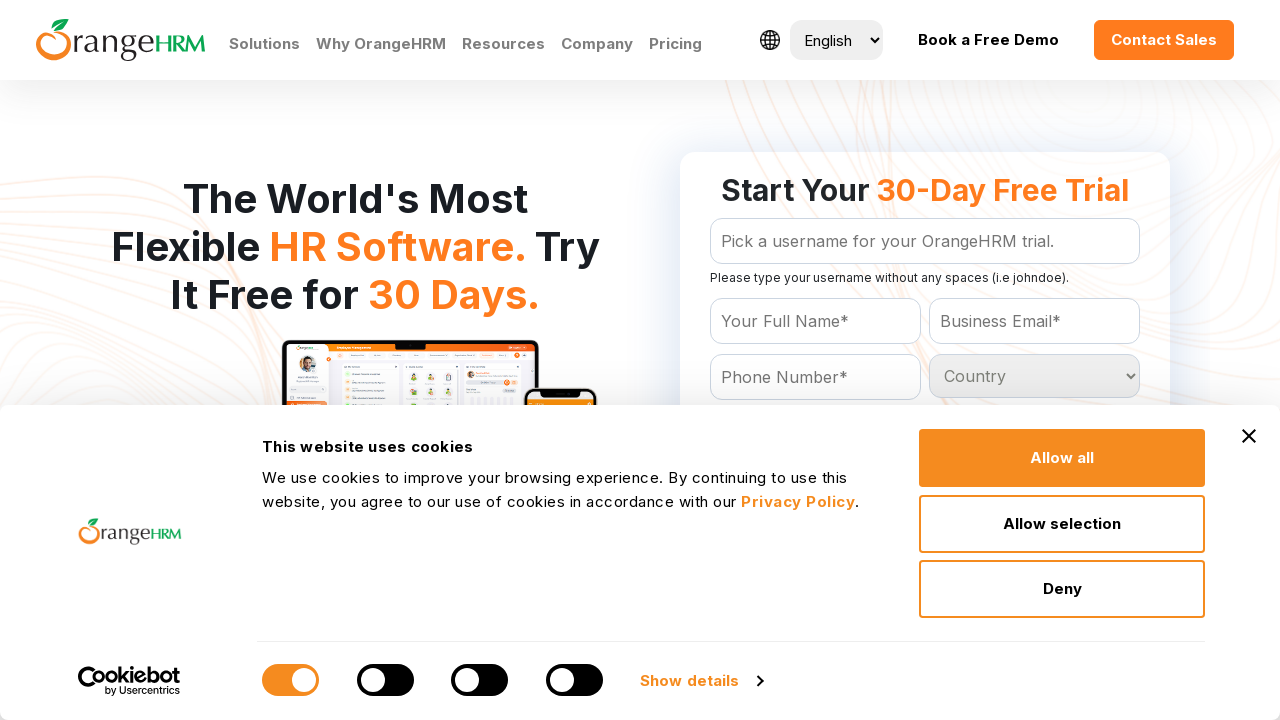

Retrieved text from dropdown option: 'Japan
	'
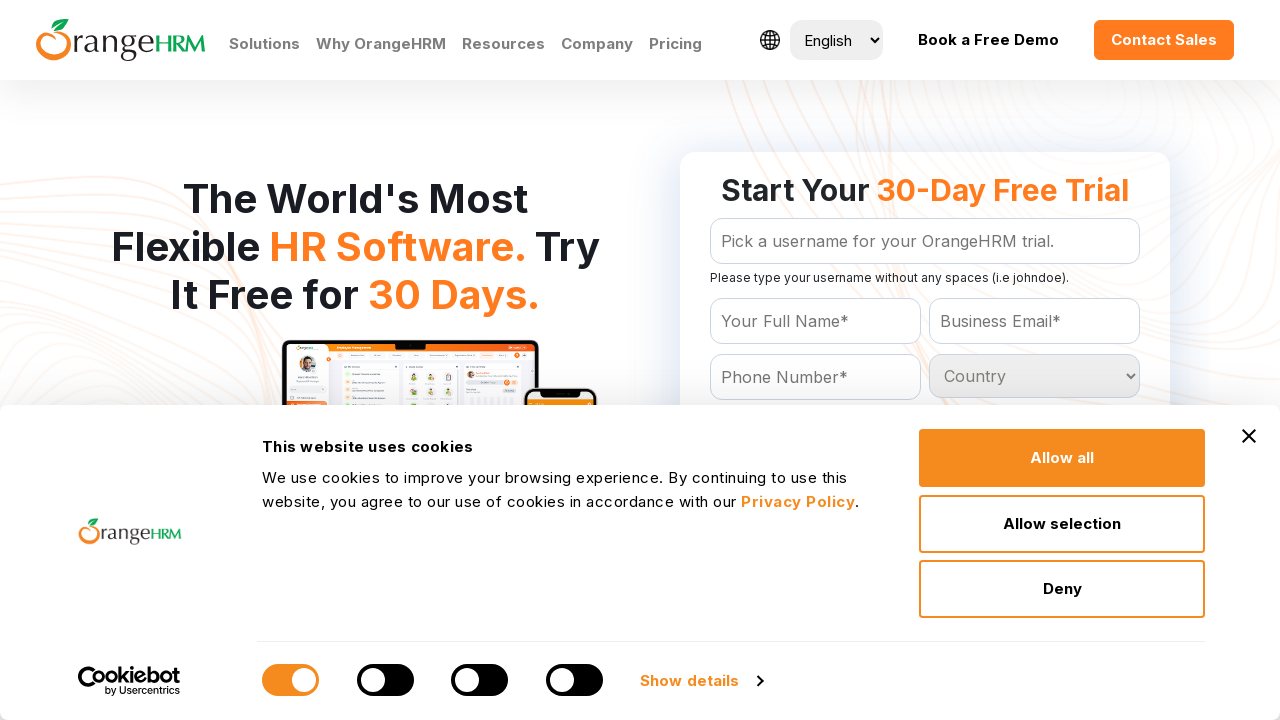

Retrieved text from dropdown option: 'Jordan
	'
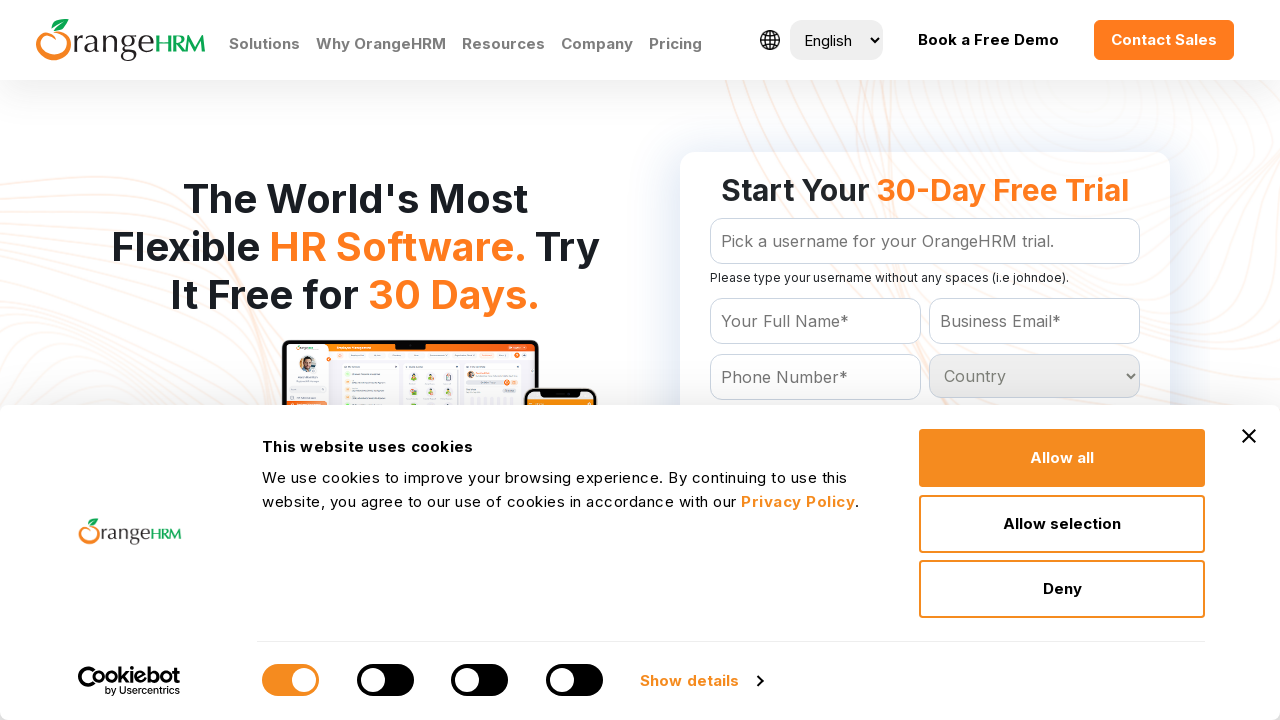

Retrieved text from dropdown option: 'Kazakhstan
	'
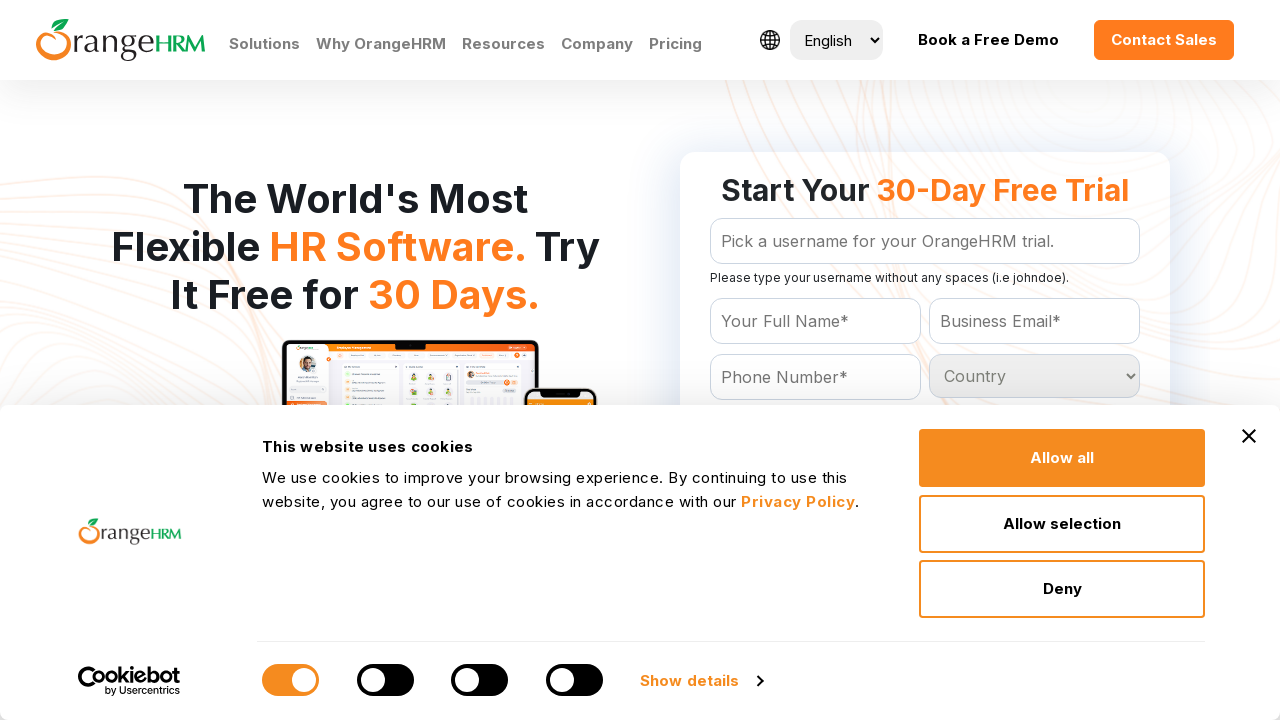

Retrieved text from dropdown option: 'Kenya
	'
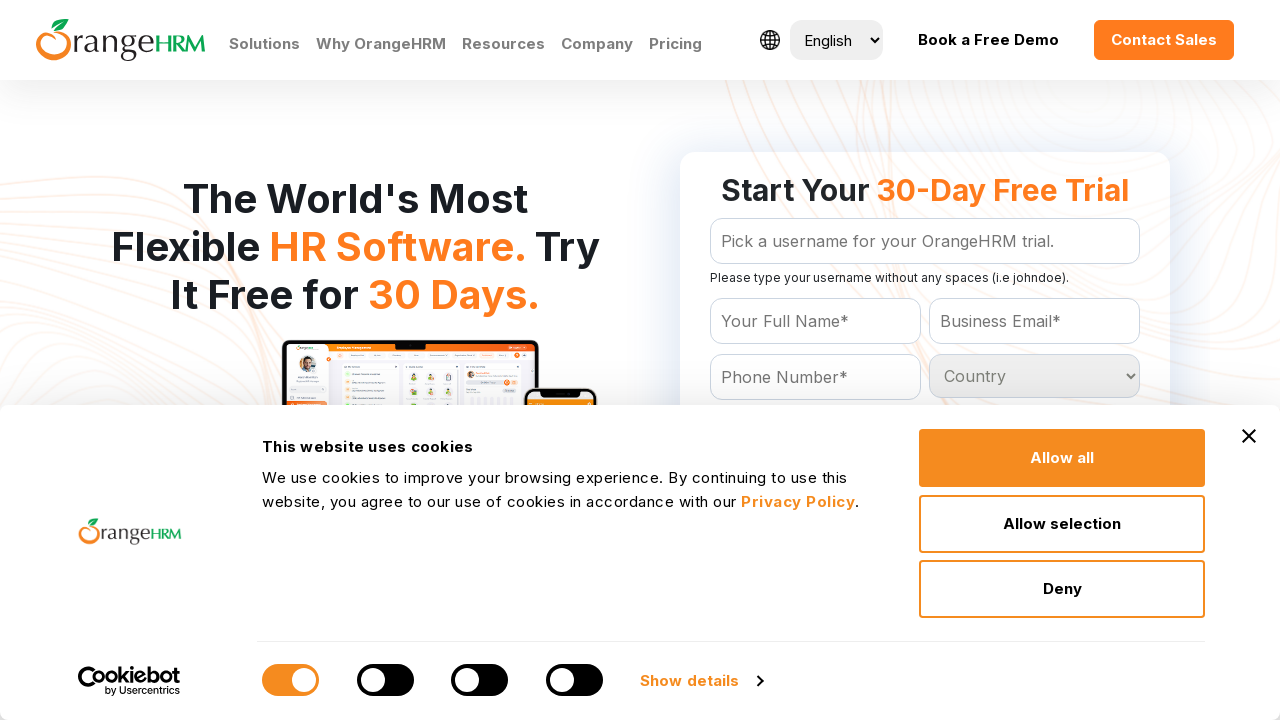

Retrieved text from dropdown option: 'Kiribati
	'
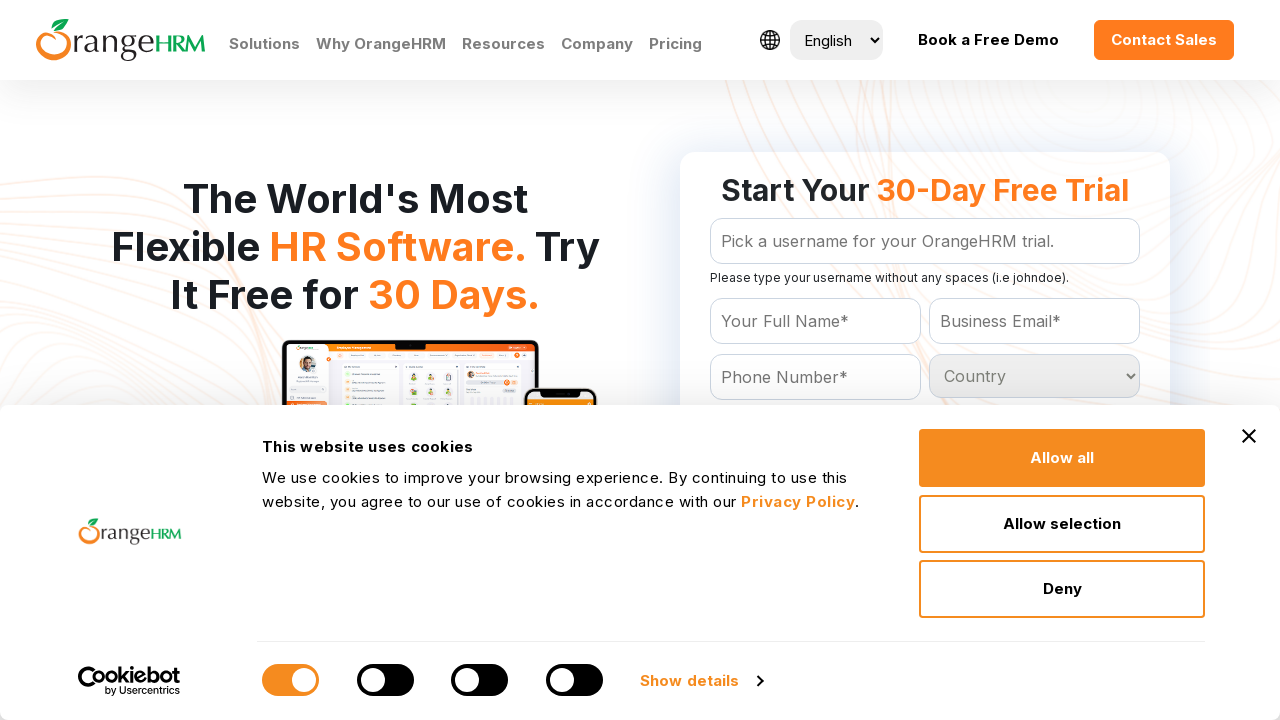

Retrieved text from dropdown option: 'North Korea
	'
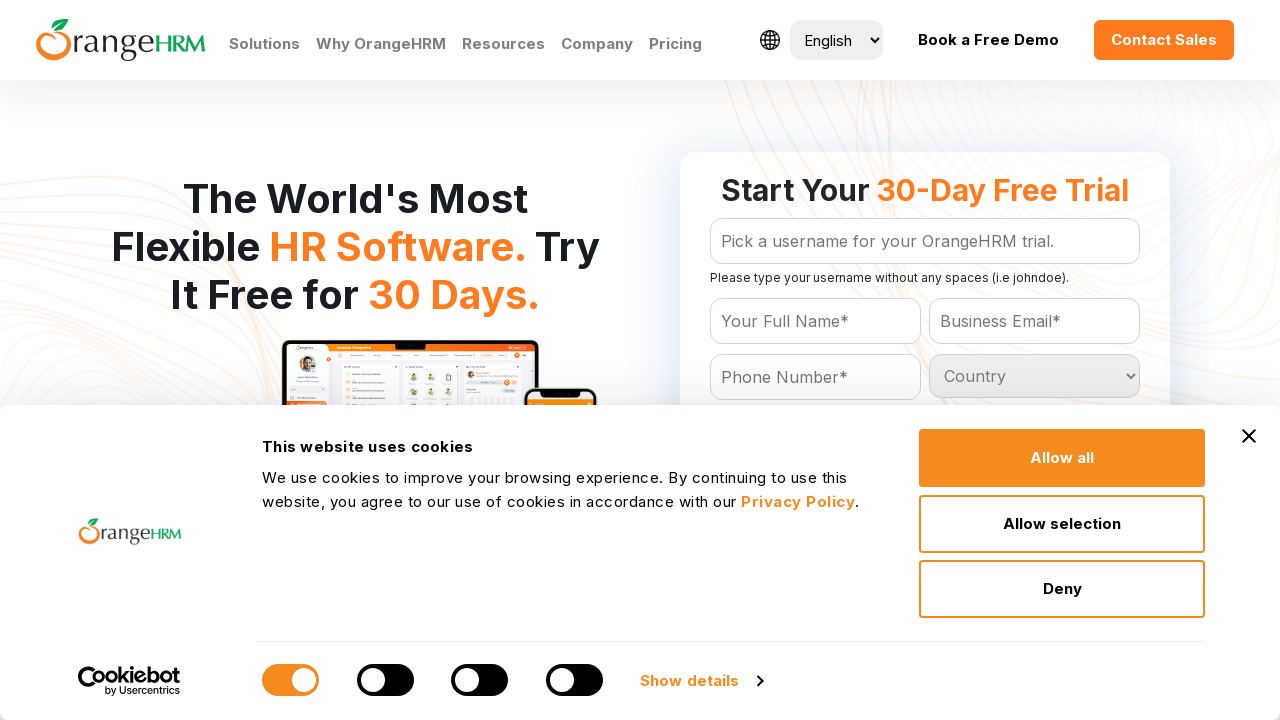

Retrieved text from dropdown option: 'South Korea
	'
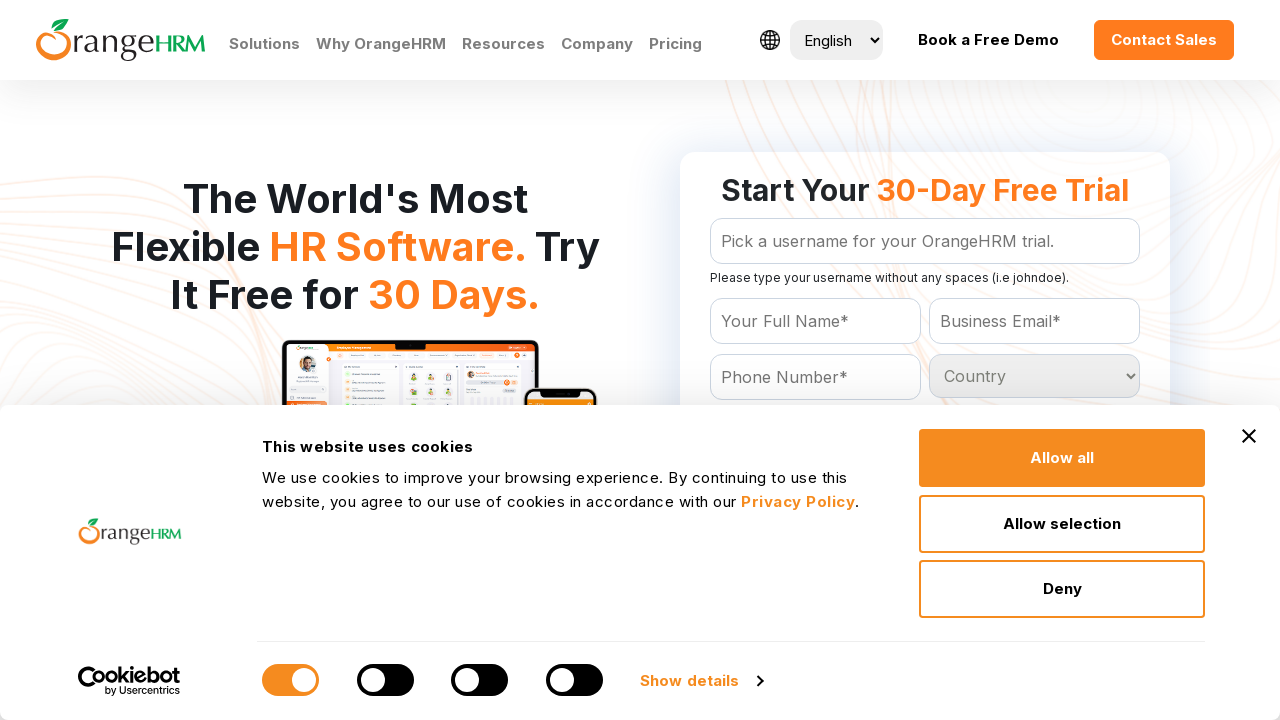

Retrieved text from dropdown option: 'Kuwait
	'
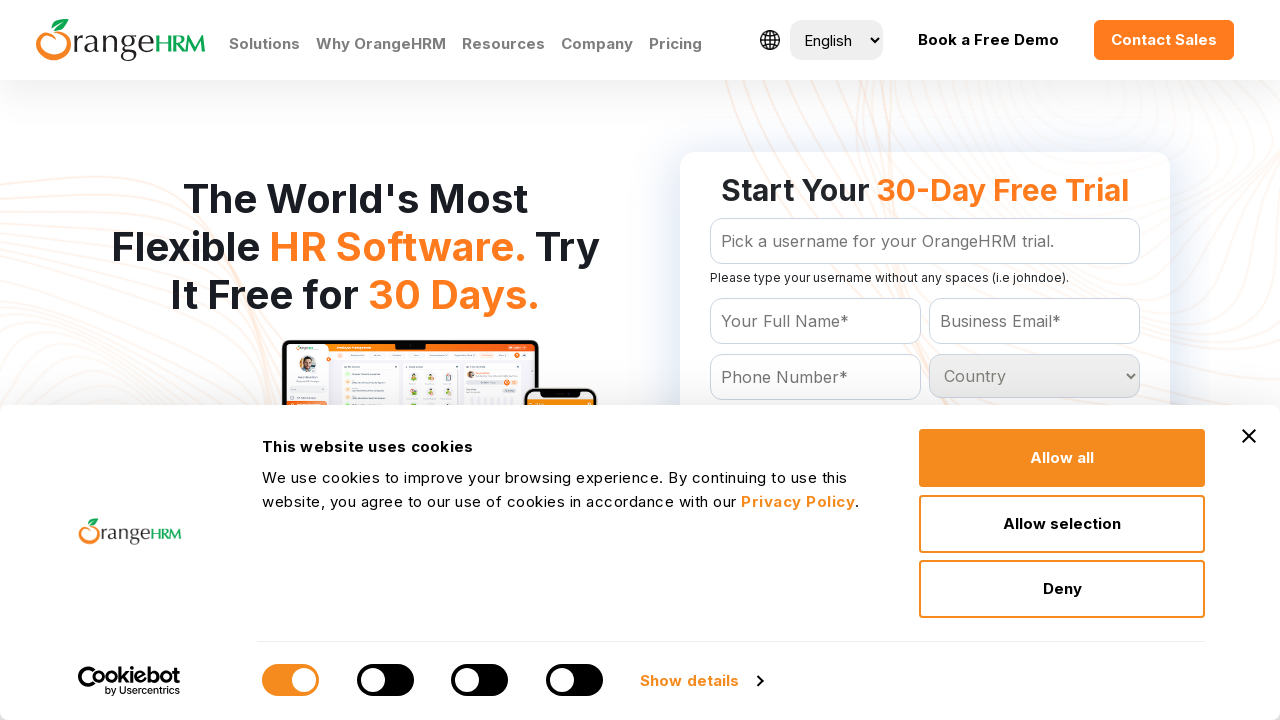

Retrieved text from dropdown option: 'Kyrgyzstan
	'
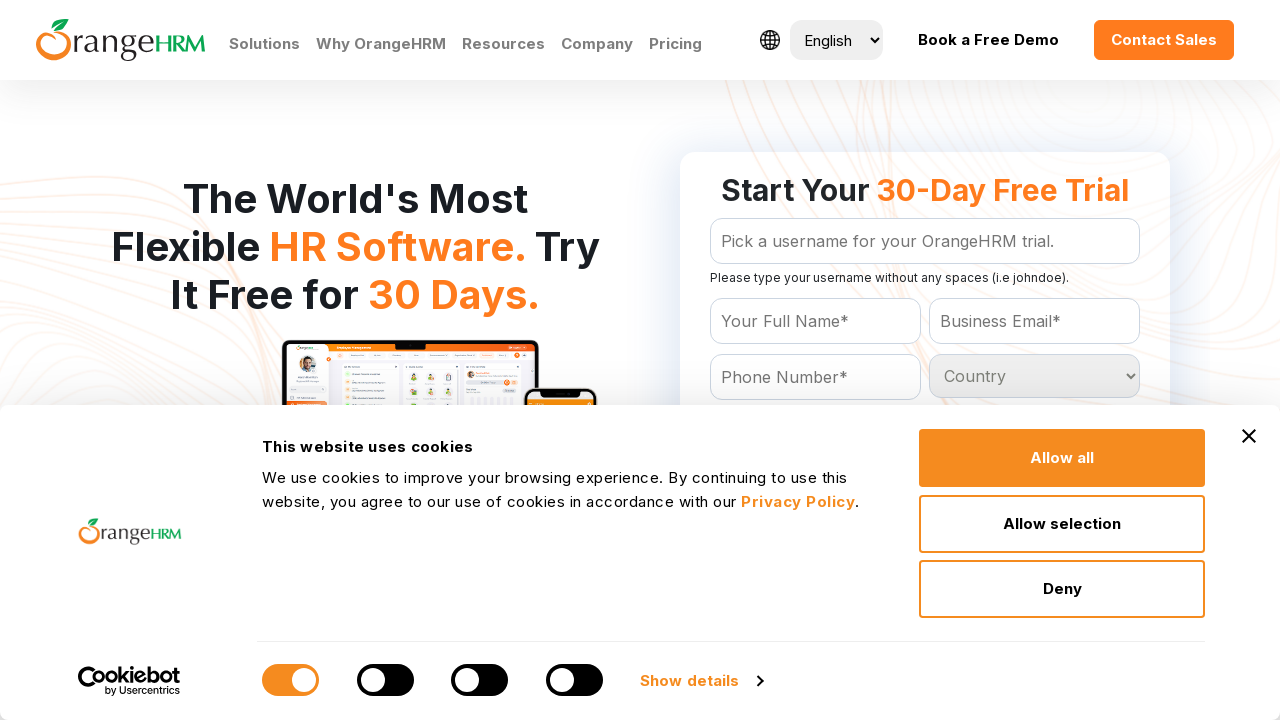

Retrieved text from dropdown option: 'Laos
	'
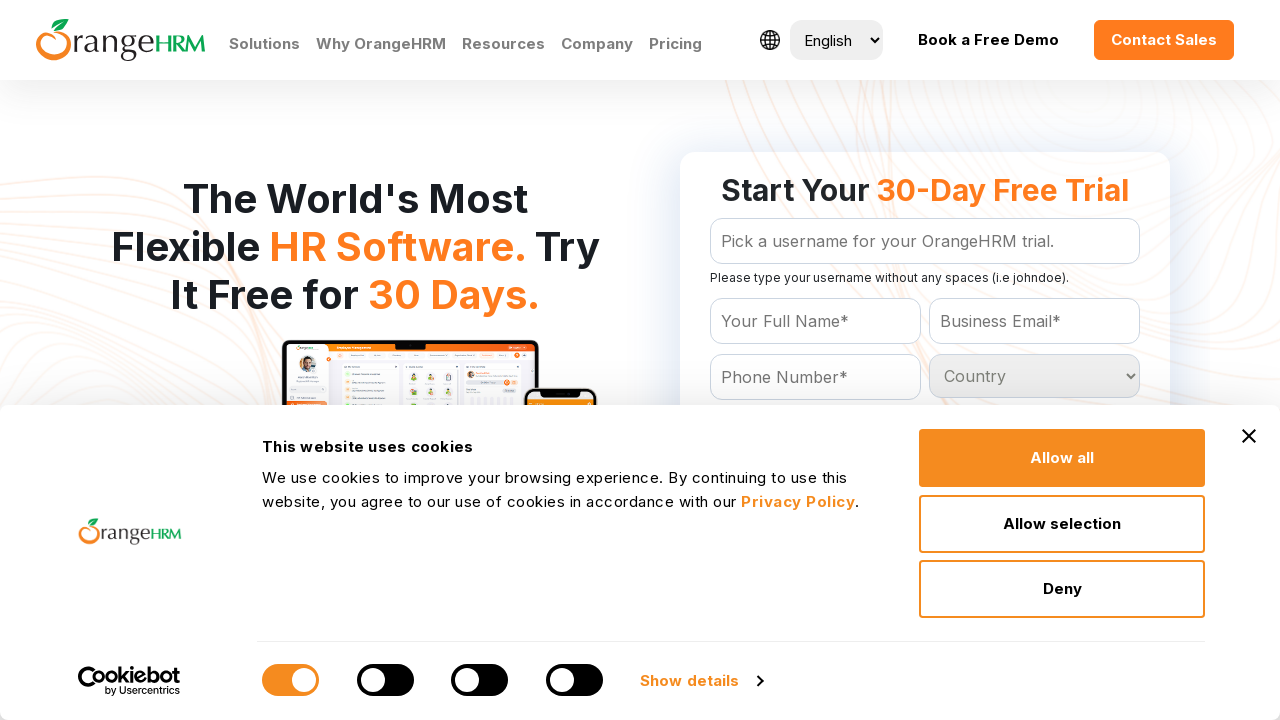

Retrieved text from dropdown option: 'Latvia
	'
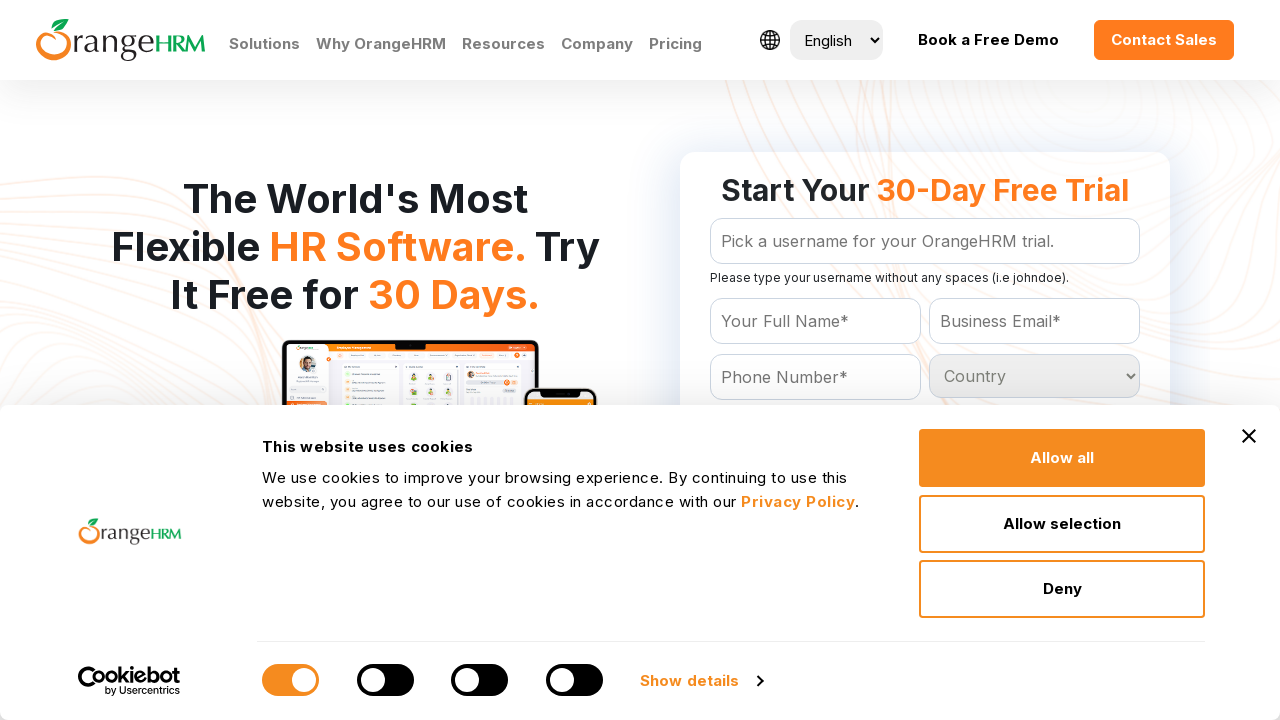

Retrieved text from dropdown option: 'Lebanon
	'
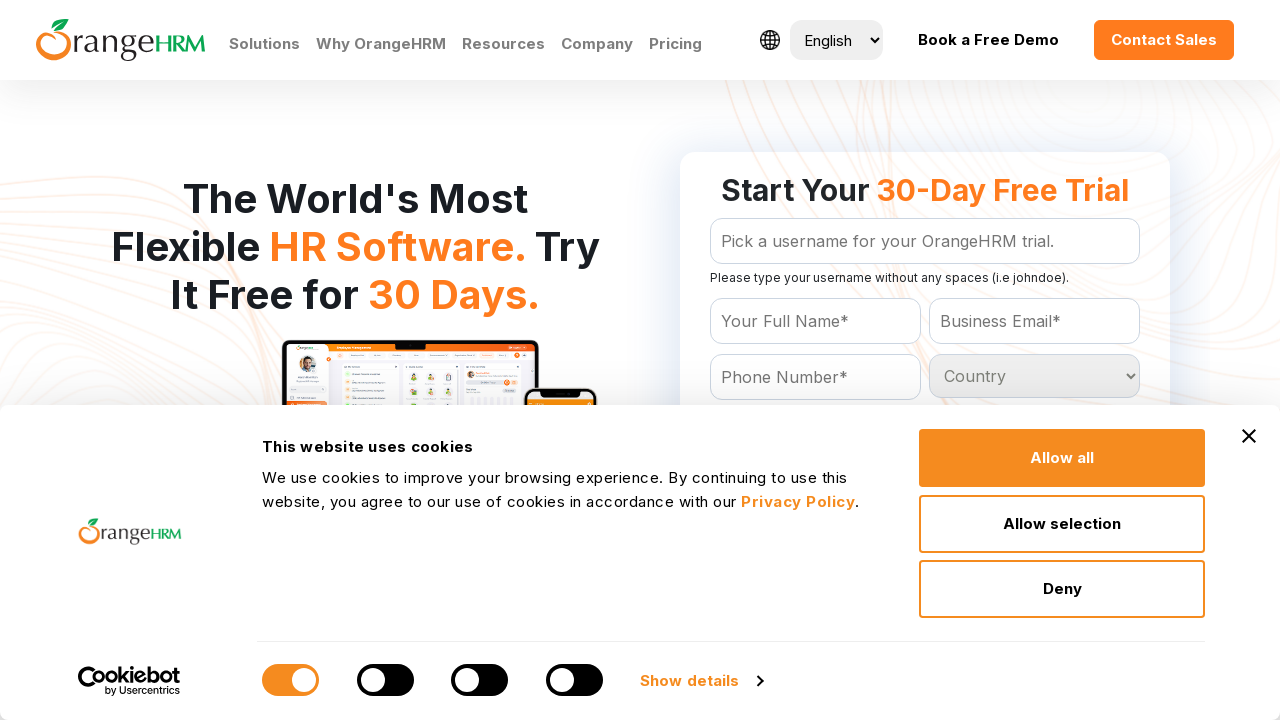

Retrieved text from dropdown option: 'Lesotho
	'
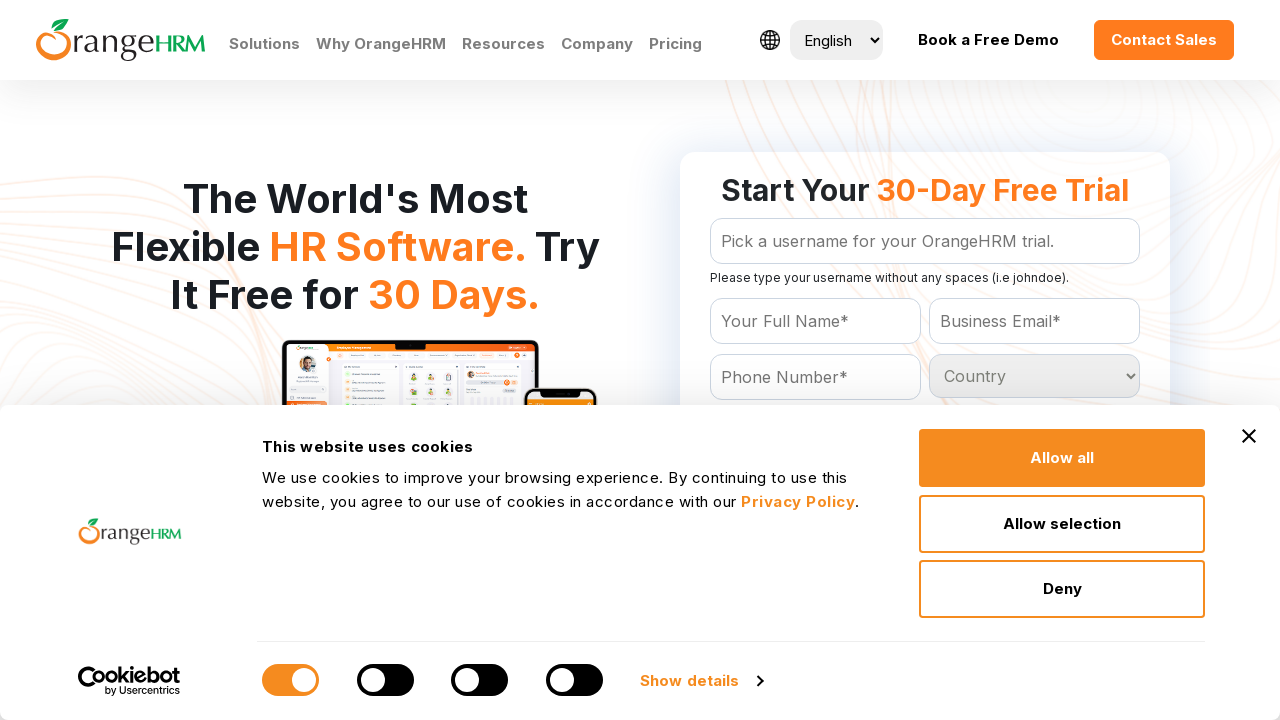

Retrieved text from dropdown option: 'Liberia
	'
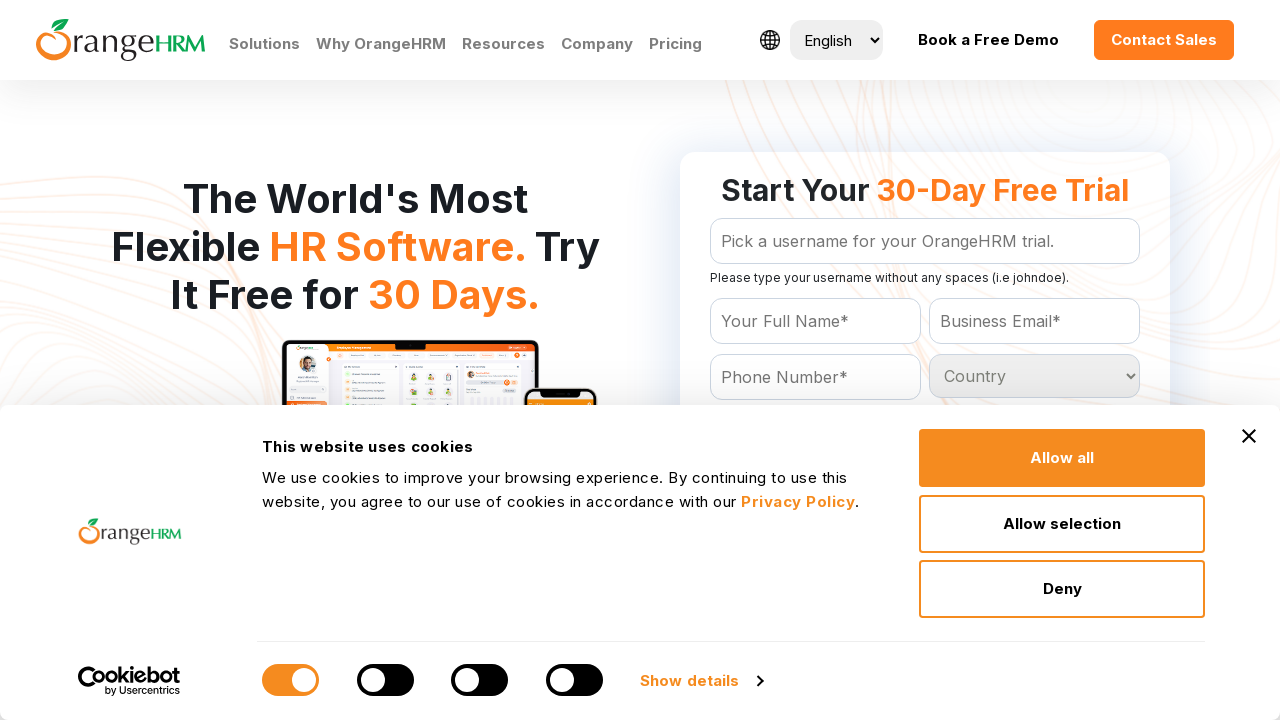

Retrieved text from dropdown option: 'Libya
	'
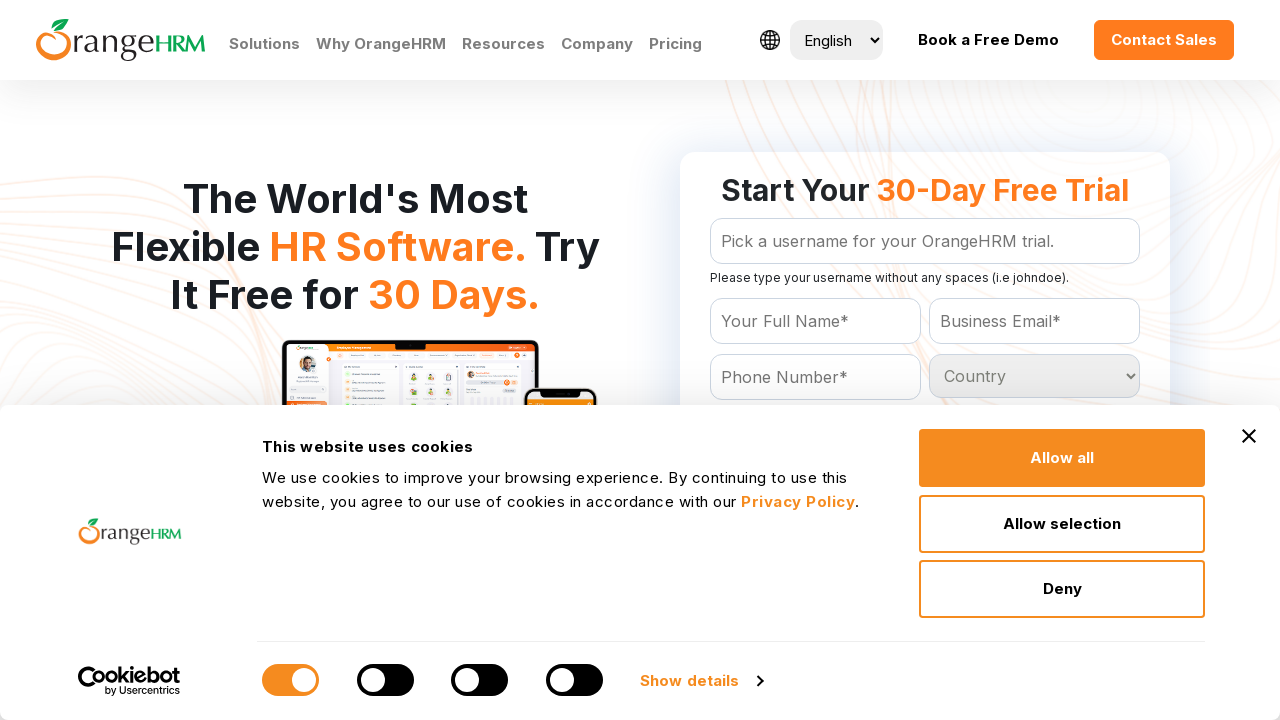

Retrieved text from dropdown option: 'Liechtenstein
	'
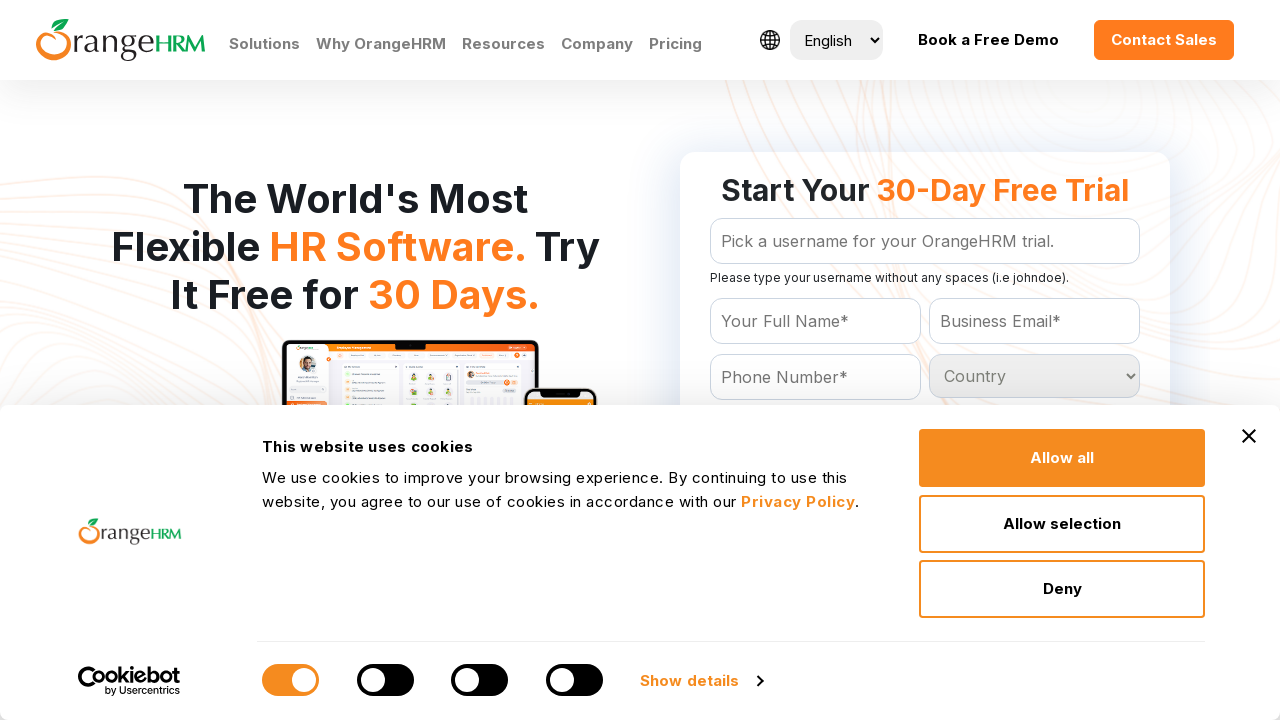

Retrieved text from dropdown option: 'Lithuania
	'
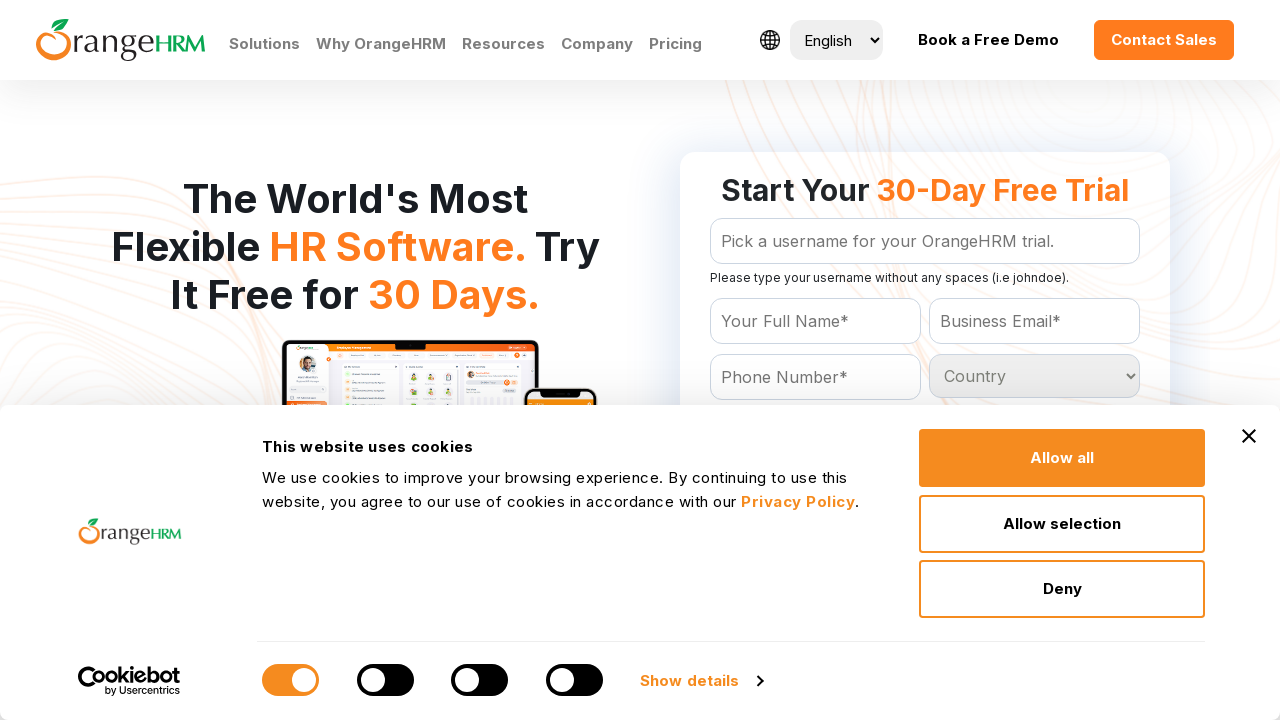

Retrieved text from dropdown option: 'Luxembourg
	'
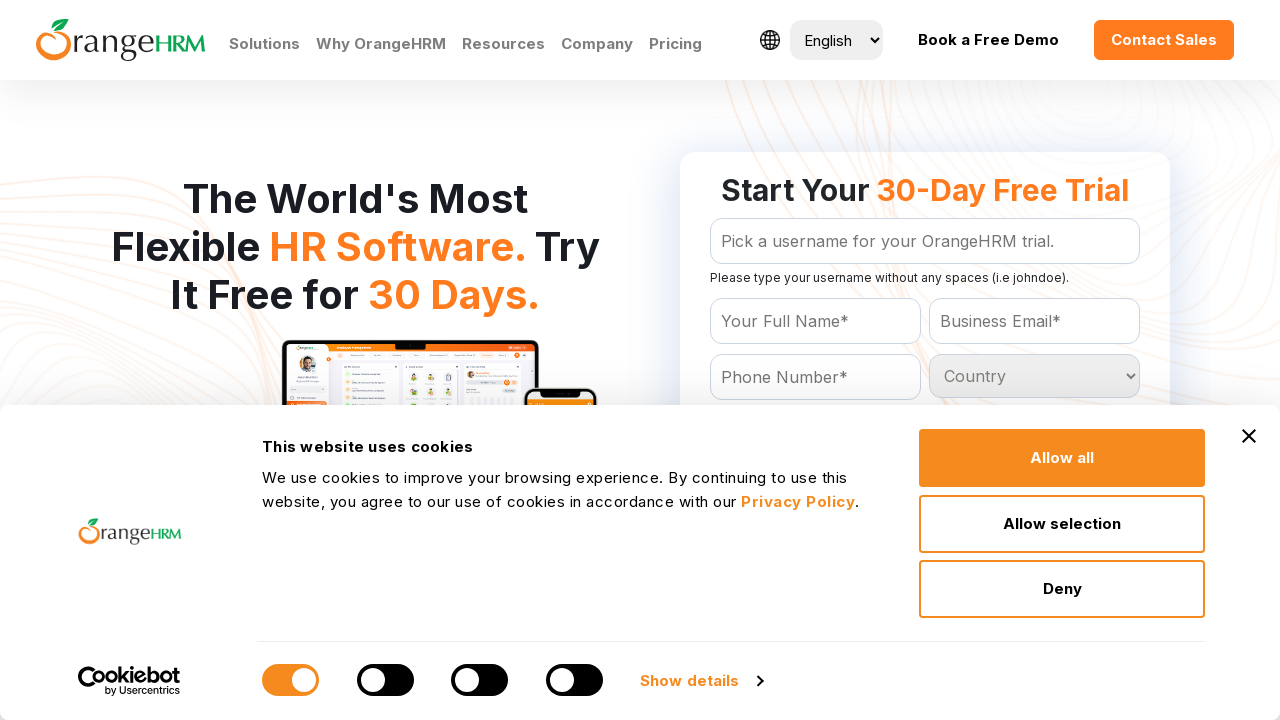

Retrieved text from dropdown option: 'Macau
	'
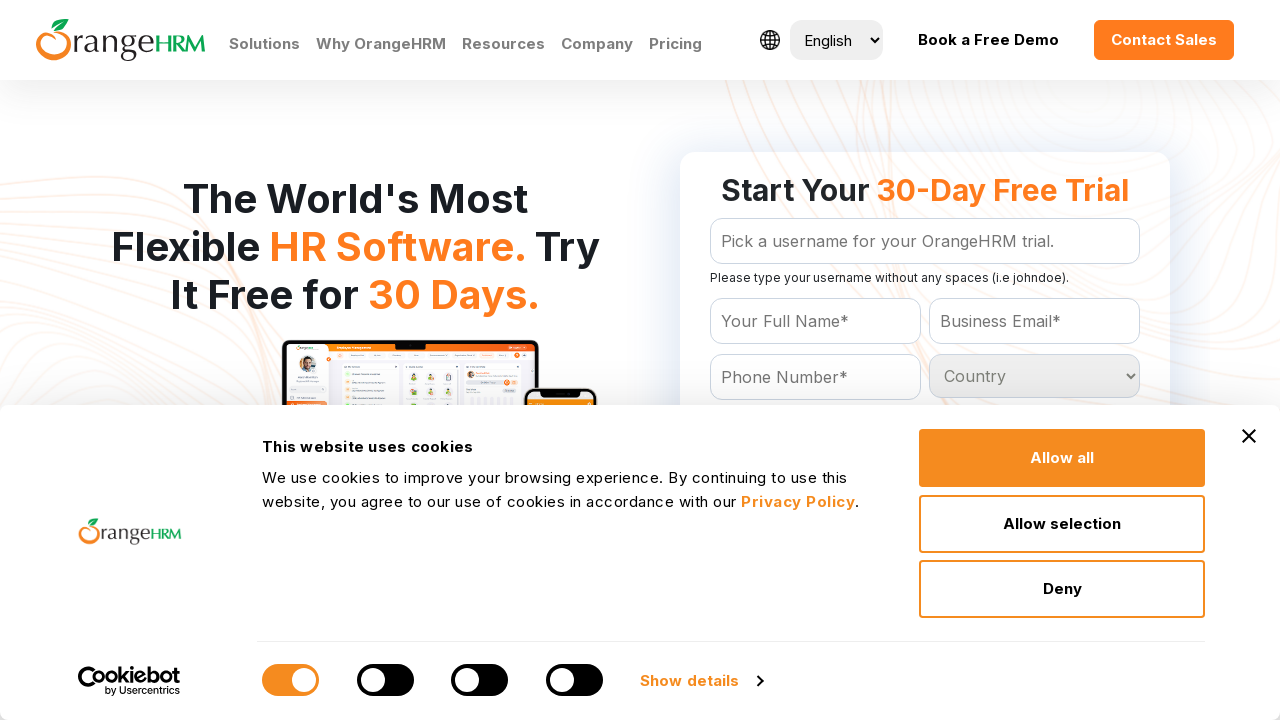

Retrieved text from dropdown option: 'Macedonia
	'
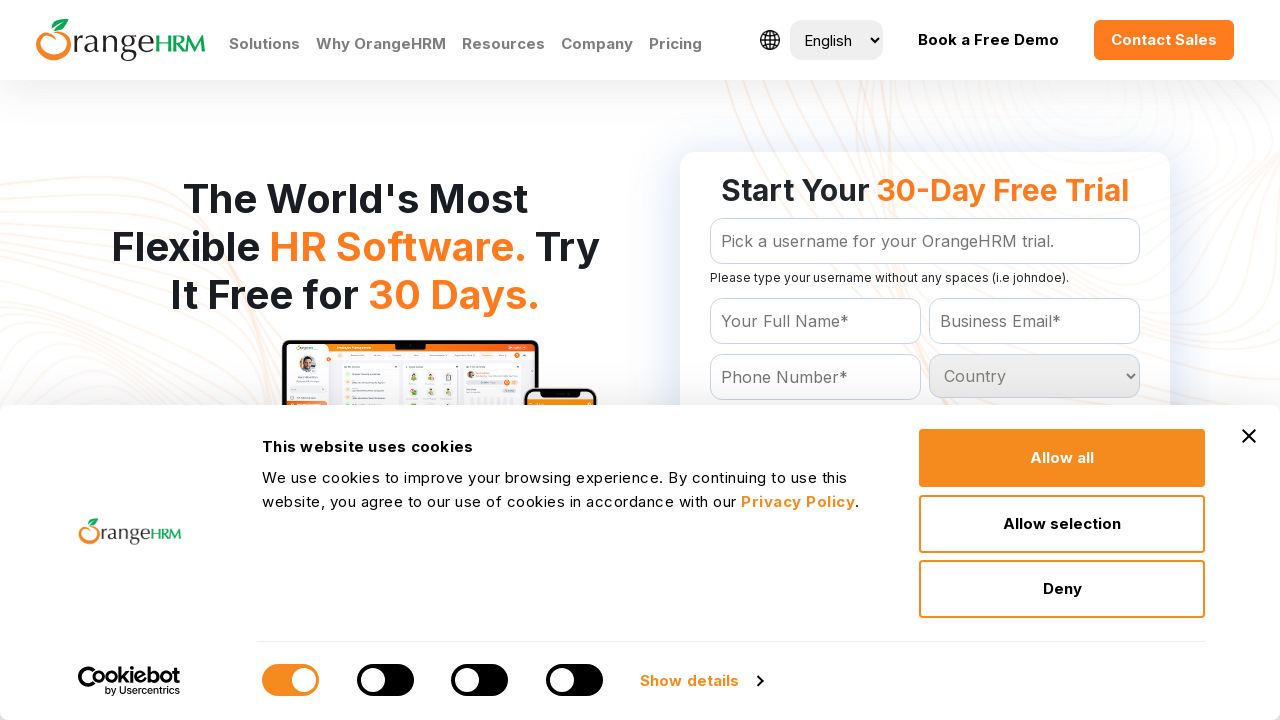

Retrieved text from dropdown option: 'Madagascar
	'
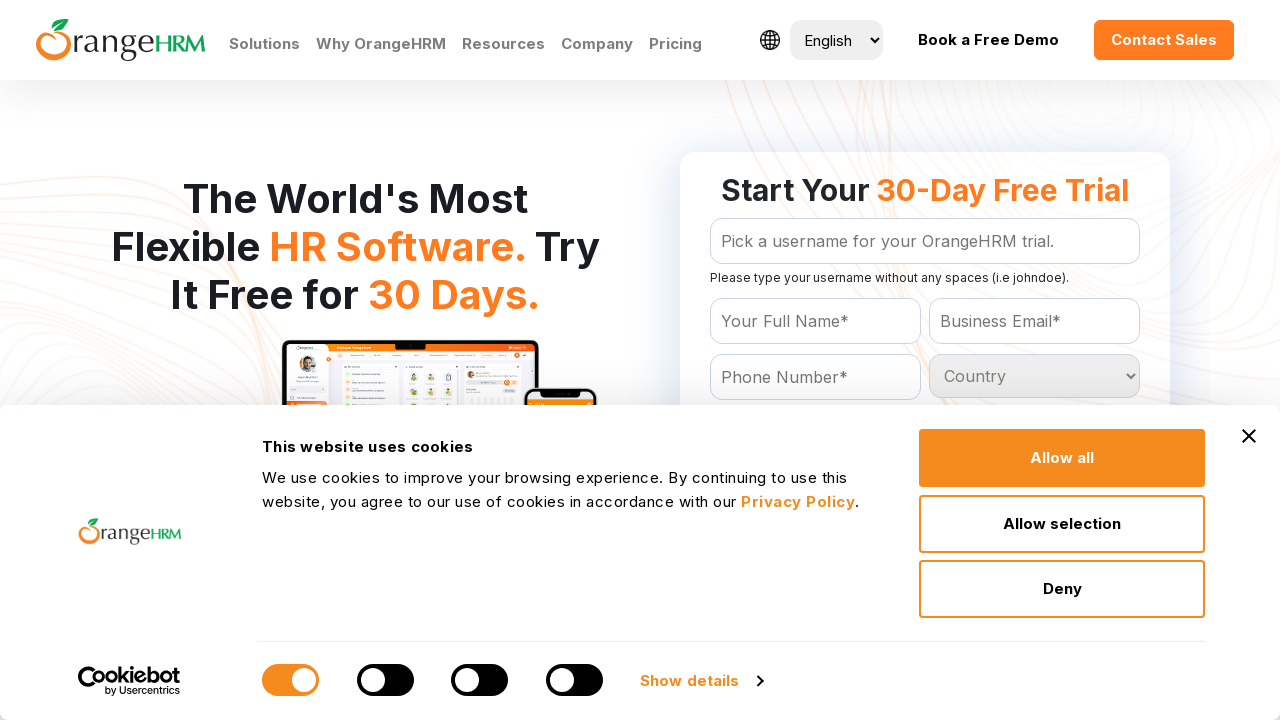

Retrieved text from dropdown option: 'Malawi
	'
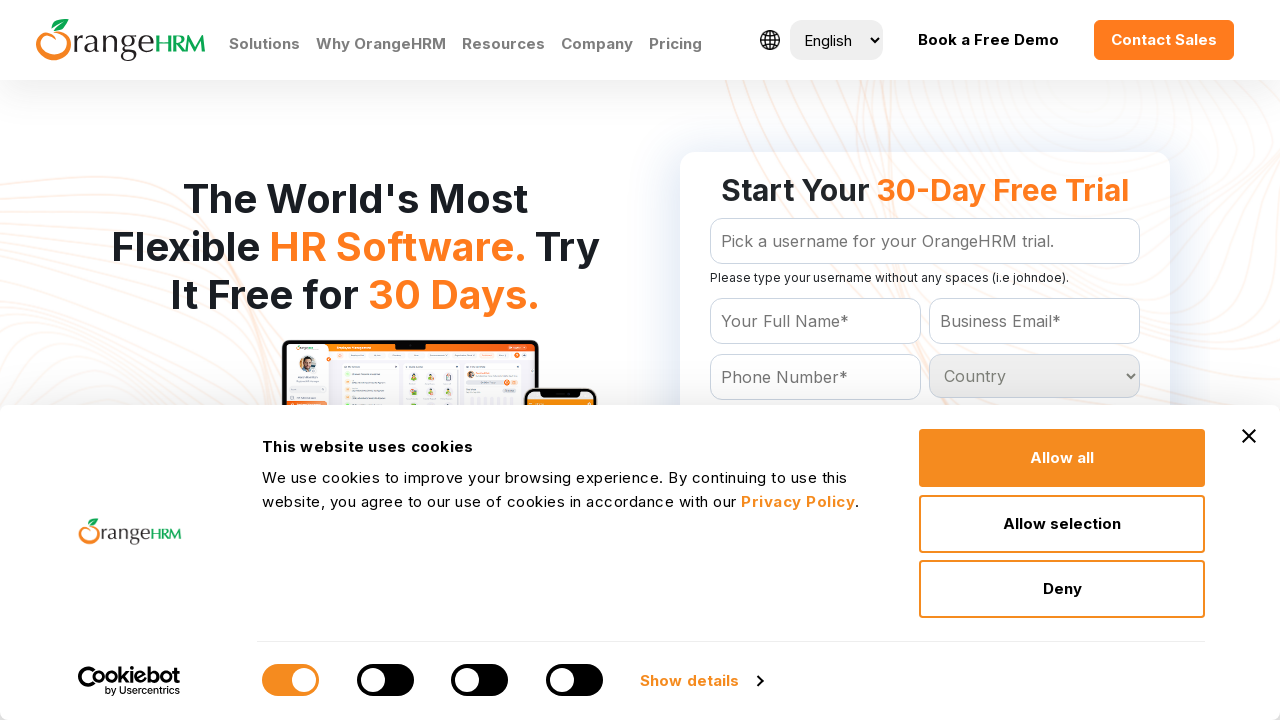

Retrieved text from dropdown option: 'Malaysia
	'
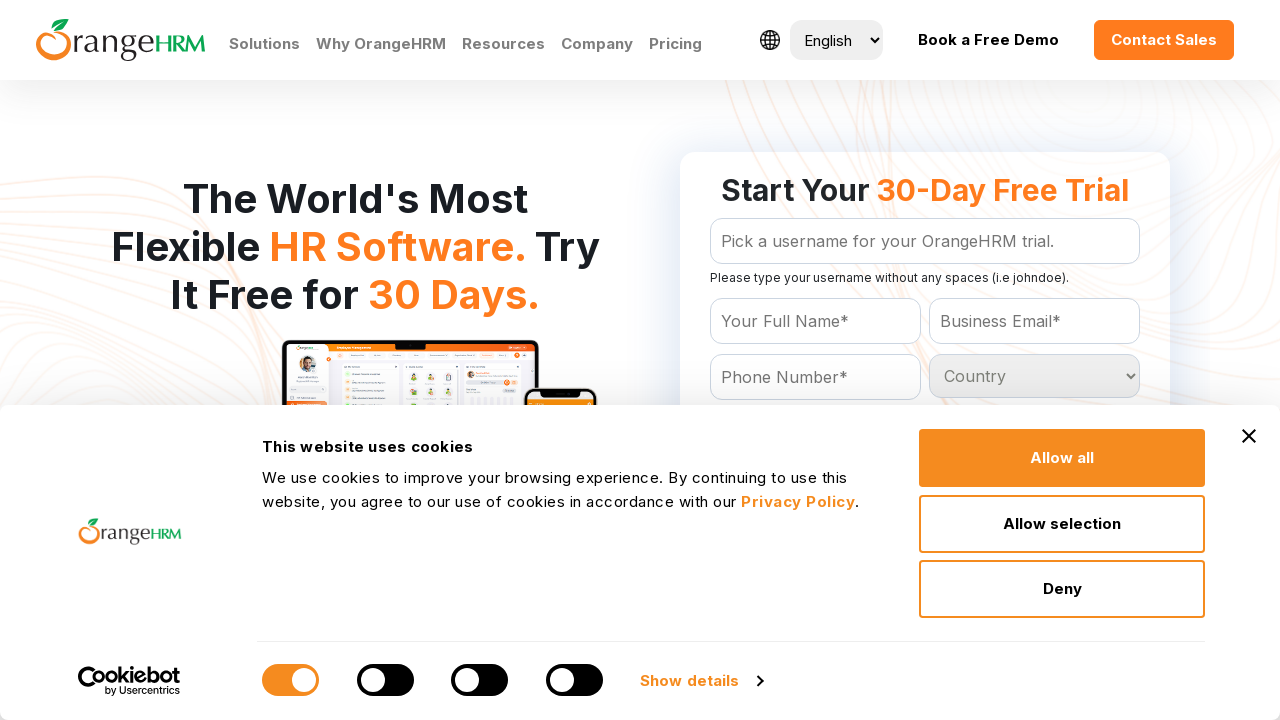

Retrieved text from dropdown option: 'Maldives
	'
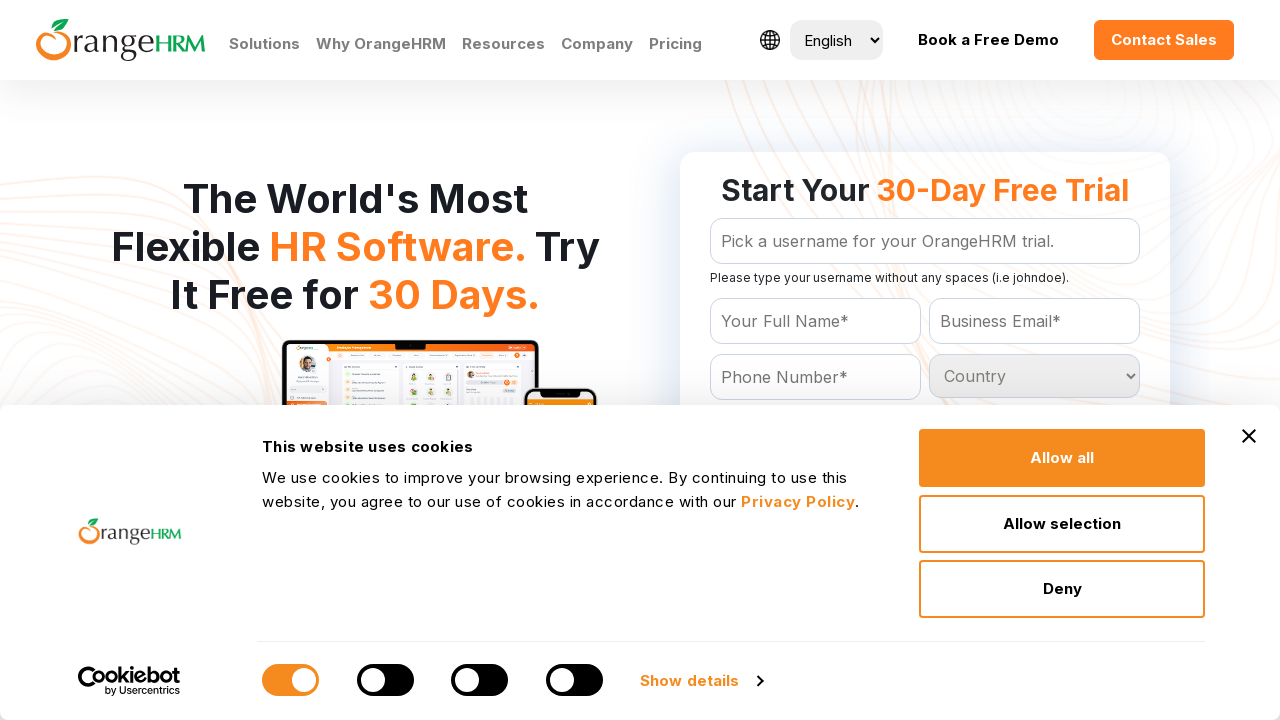

Retrieved text from dropdown option: 'Mali
	'
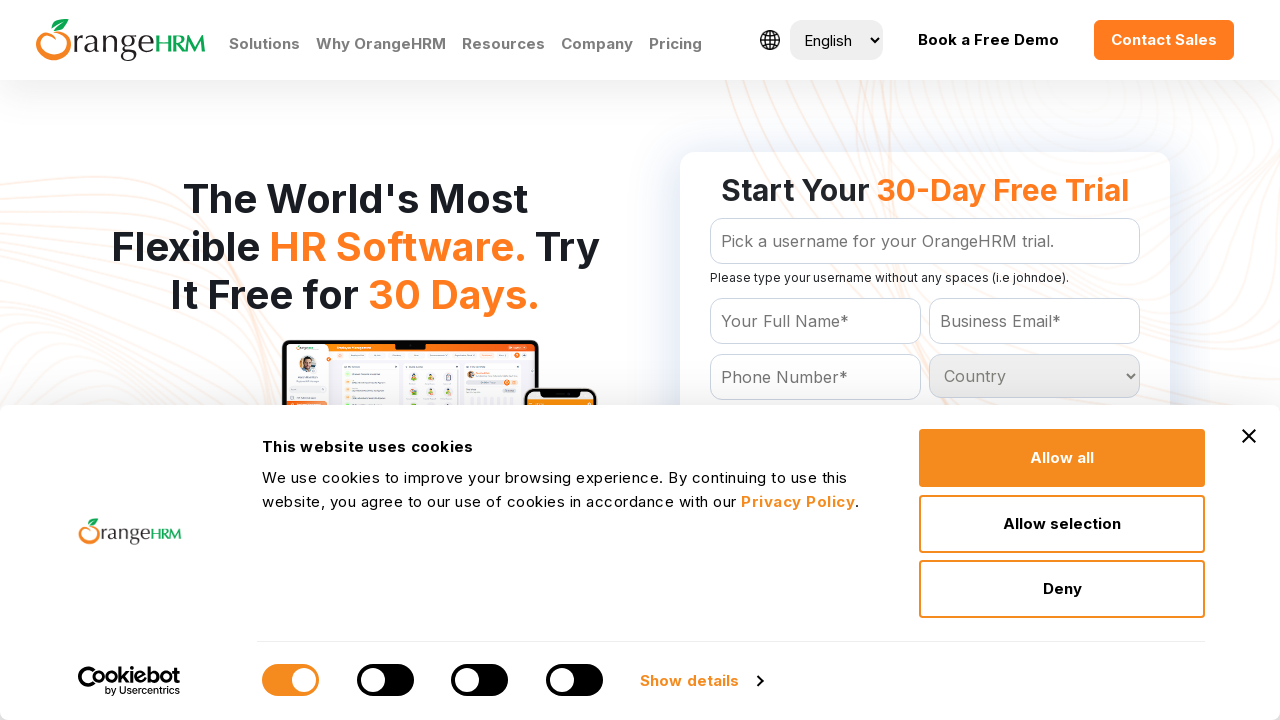

Retrieved text from dropdown option: 'Malta
	'
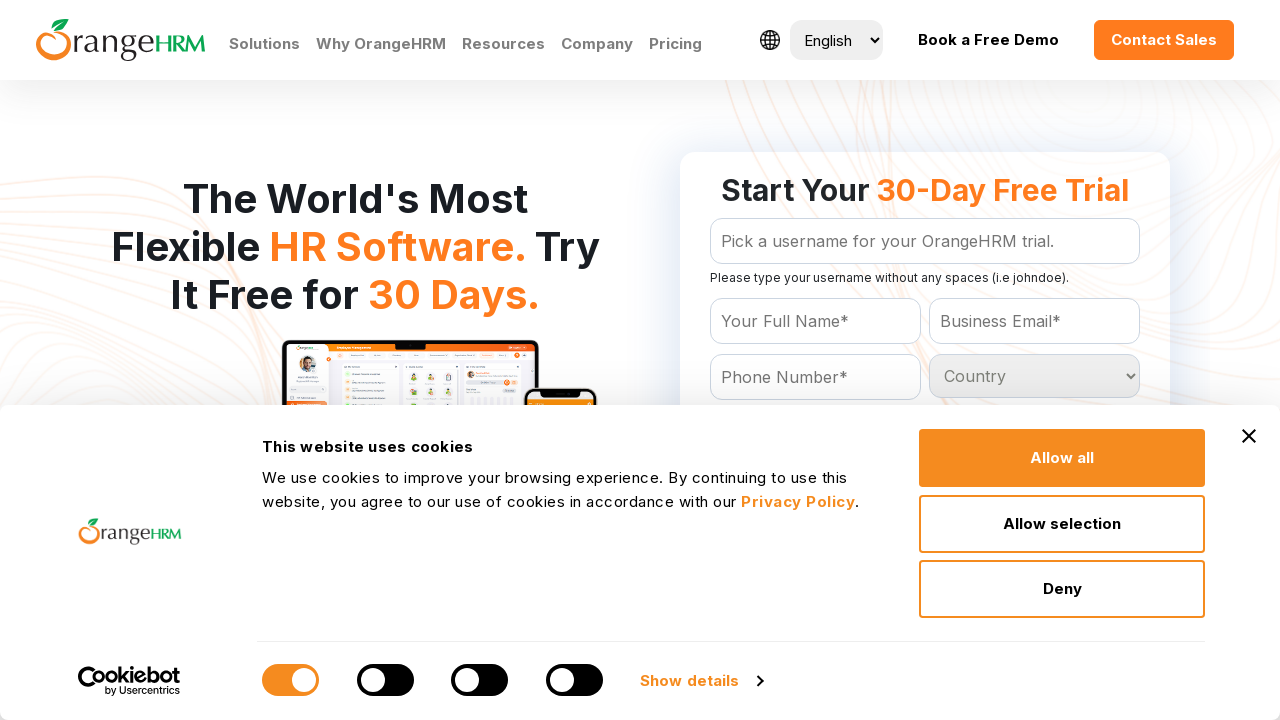

Retrieved text from dropdown option: 'Marshall Islands
	'
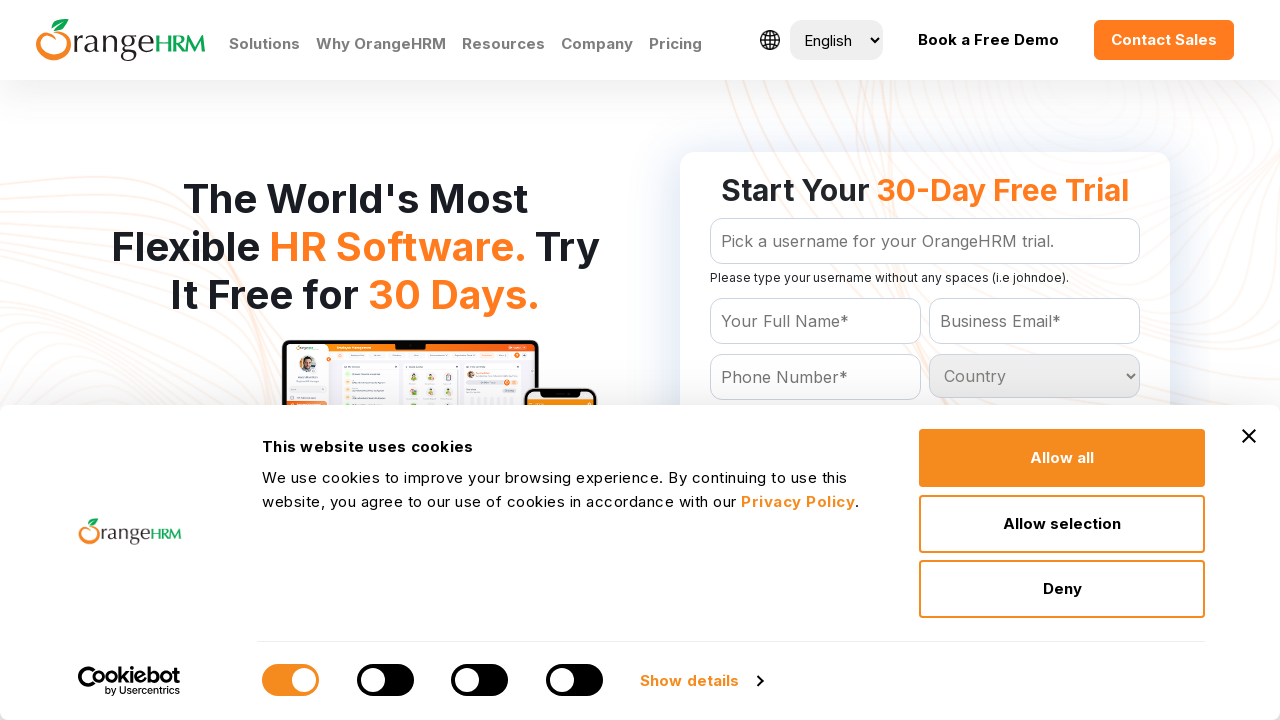

Retrieved text from dropdown option: 'Martinique
	'
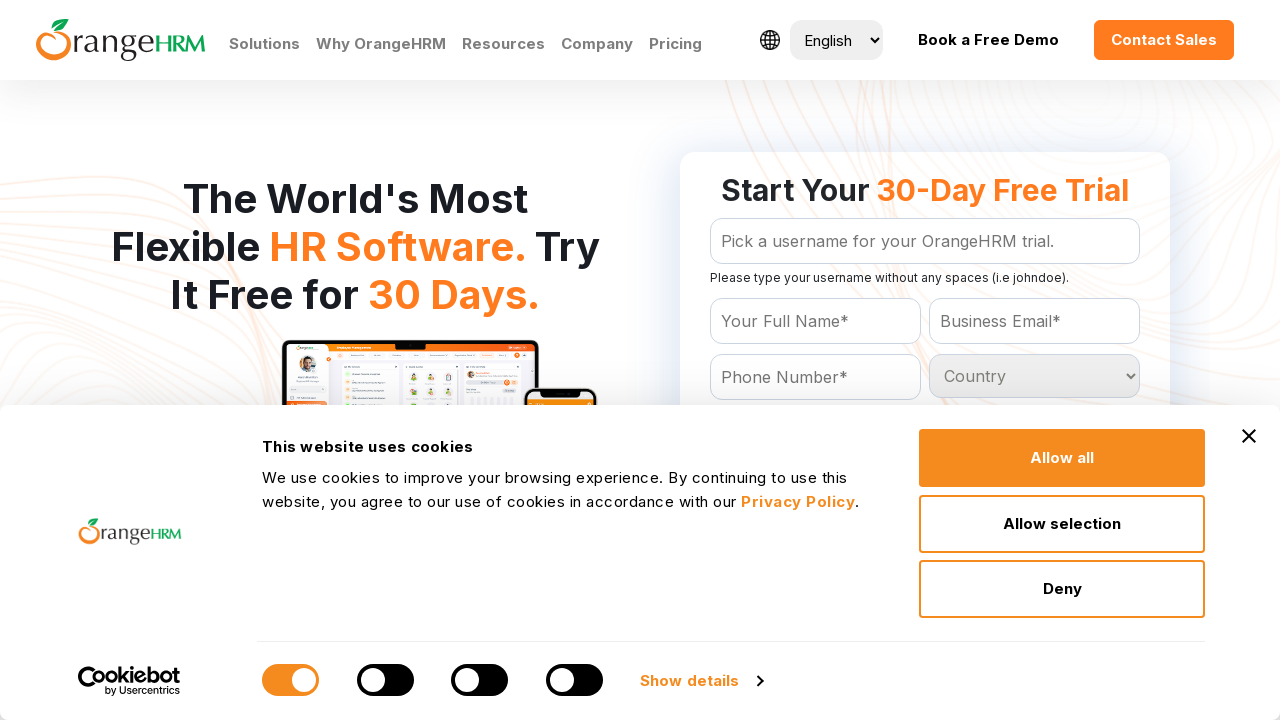

Retrieved text from dropdown option: 'Mauritania
	'
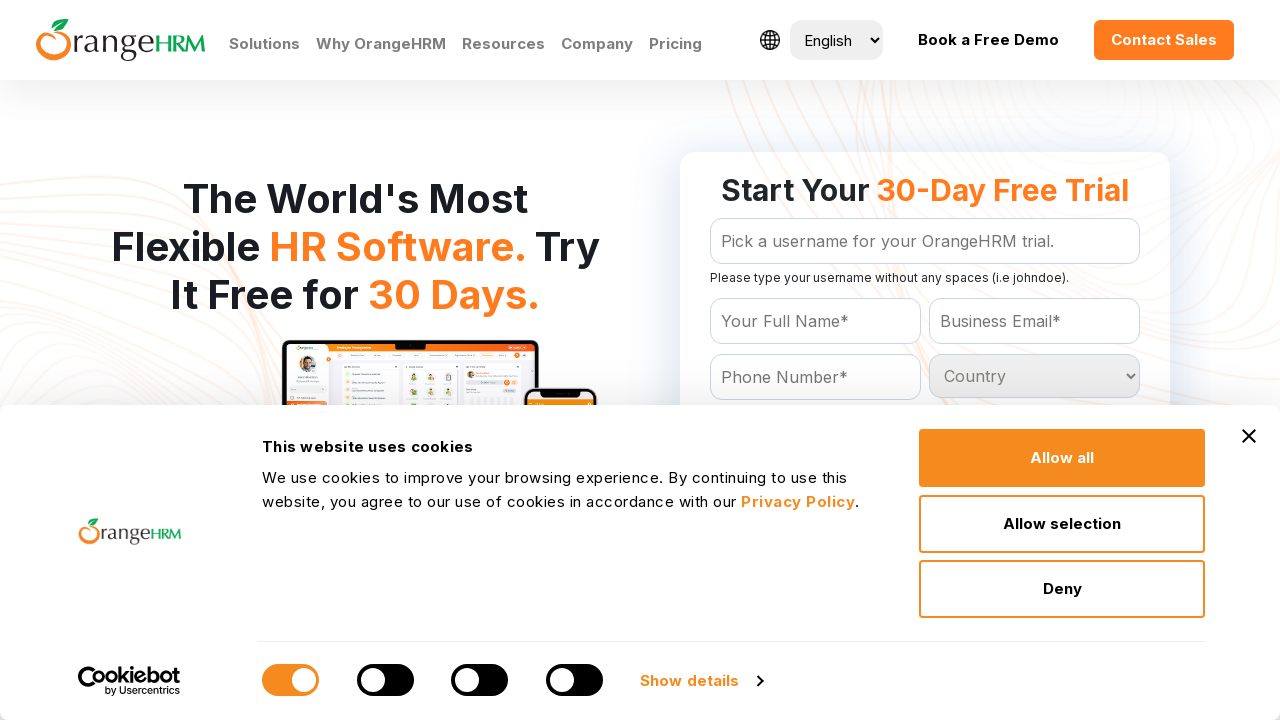

Retrieved text from dropdown option: 'Mauritius
	'
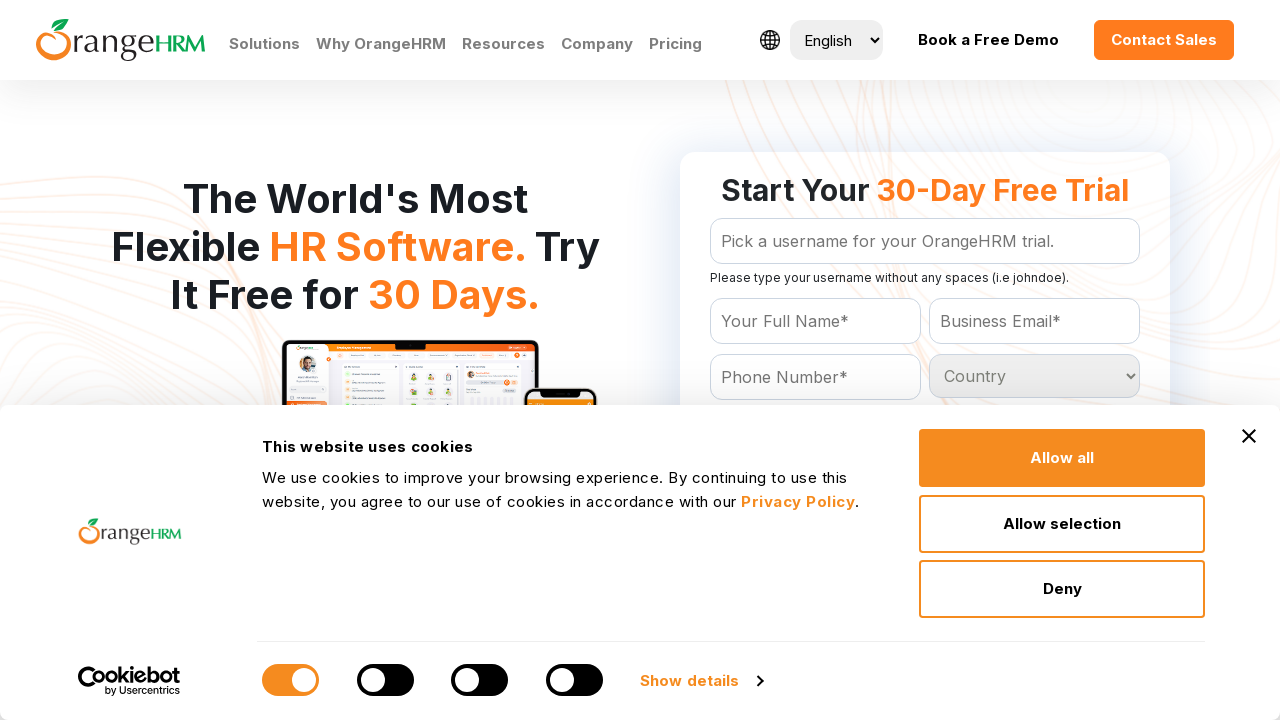

Retrieved text from dropdown option: 'Mayotte
	'
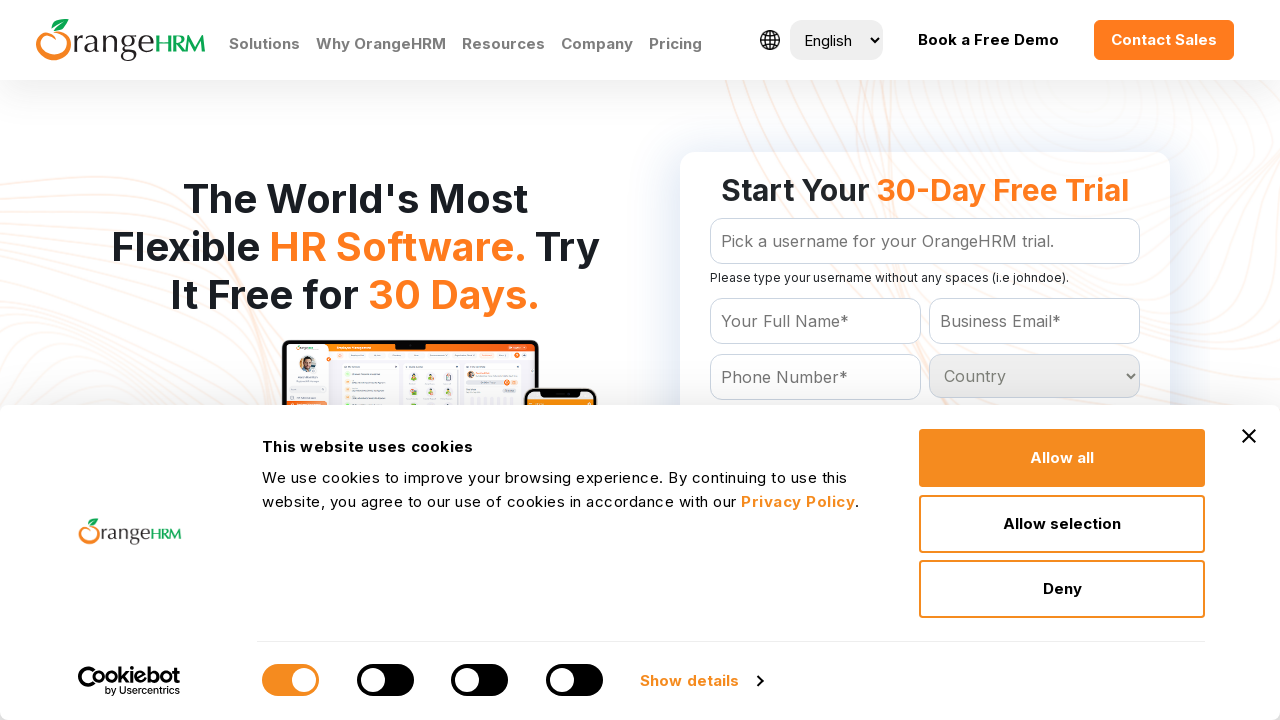

Retrieved text from dropdown option: 'Mexico
	'
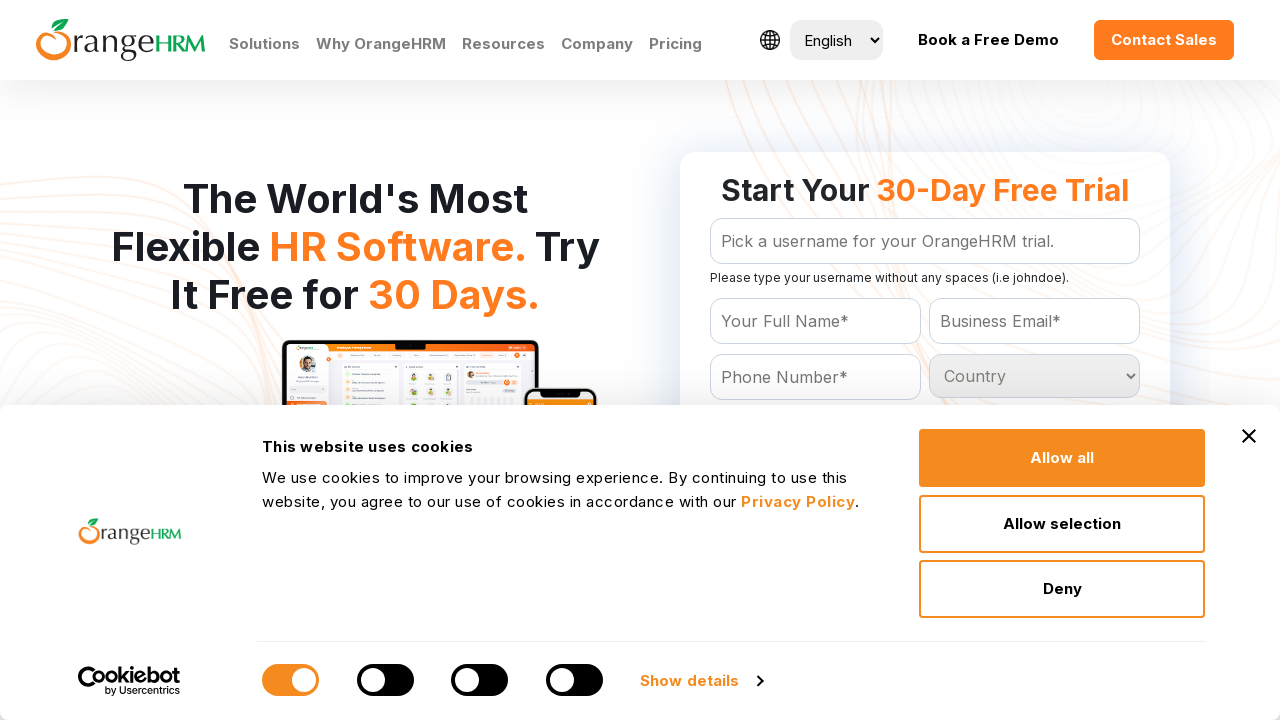

Retrieved text from dropdown option: 'Moldova
	'
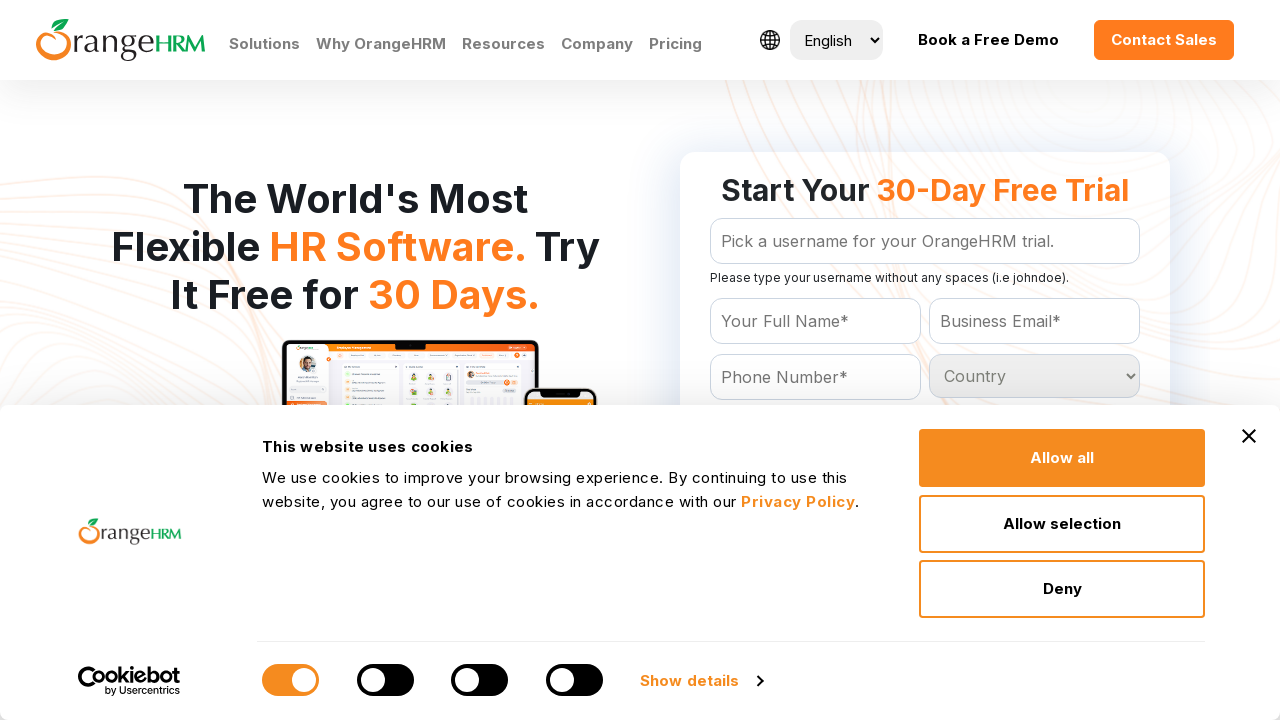

Retrieved text from dropdown option: 'Monaco
	'
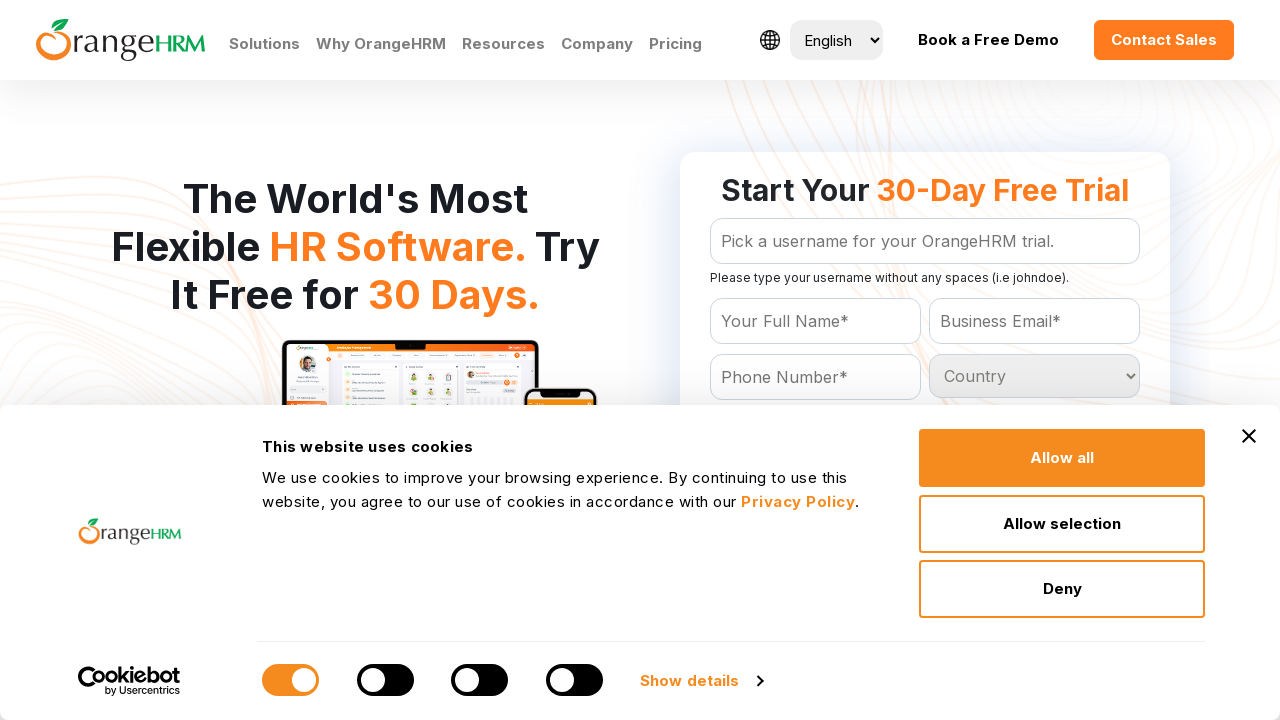

Retrieved text from dropdown option: 'Montenegro
	'
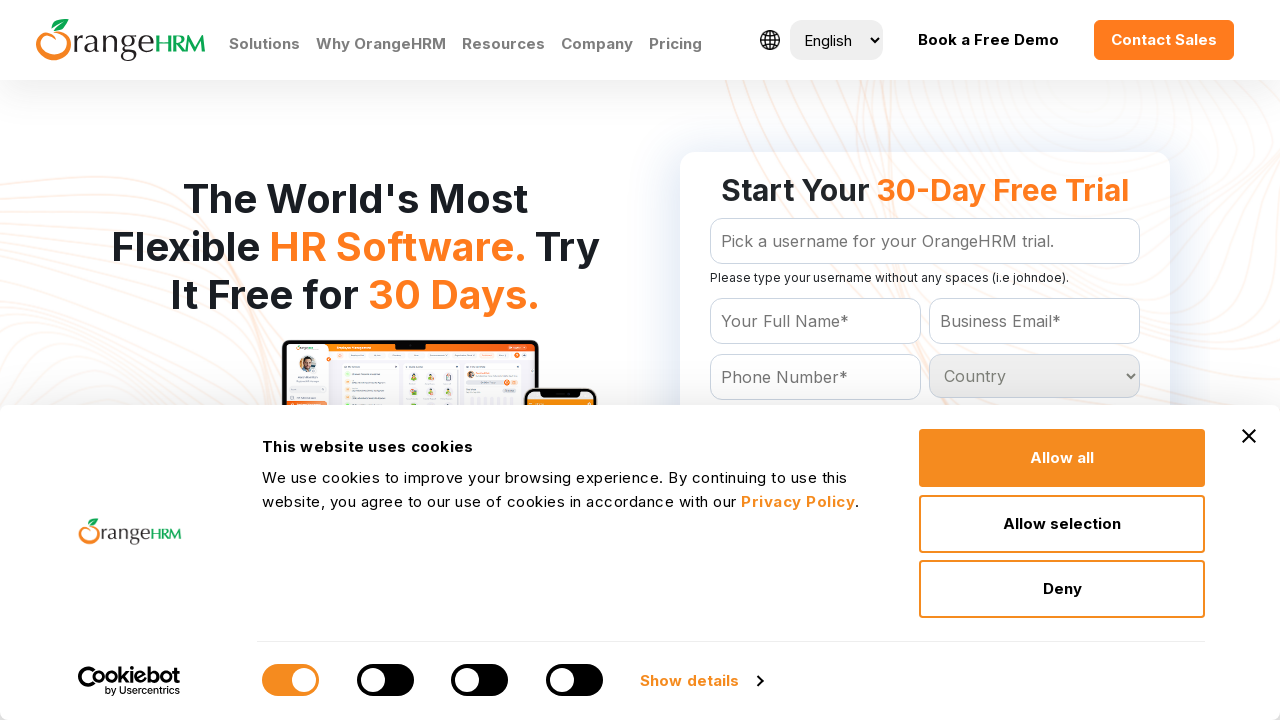

Retrieved text from dropdown option: 'Mongolia
	'
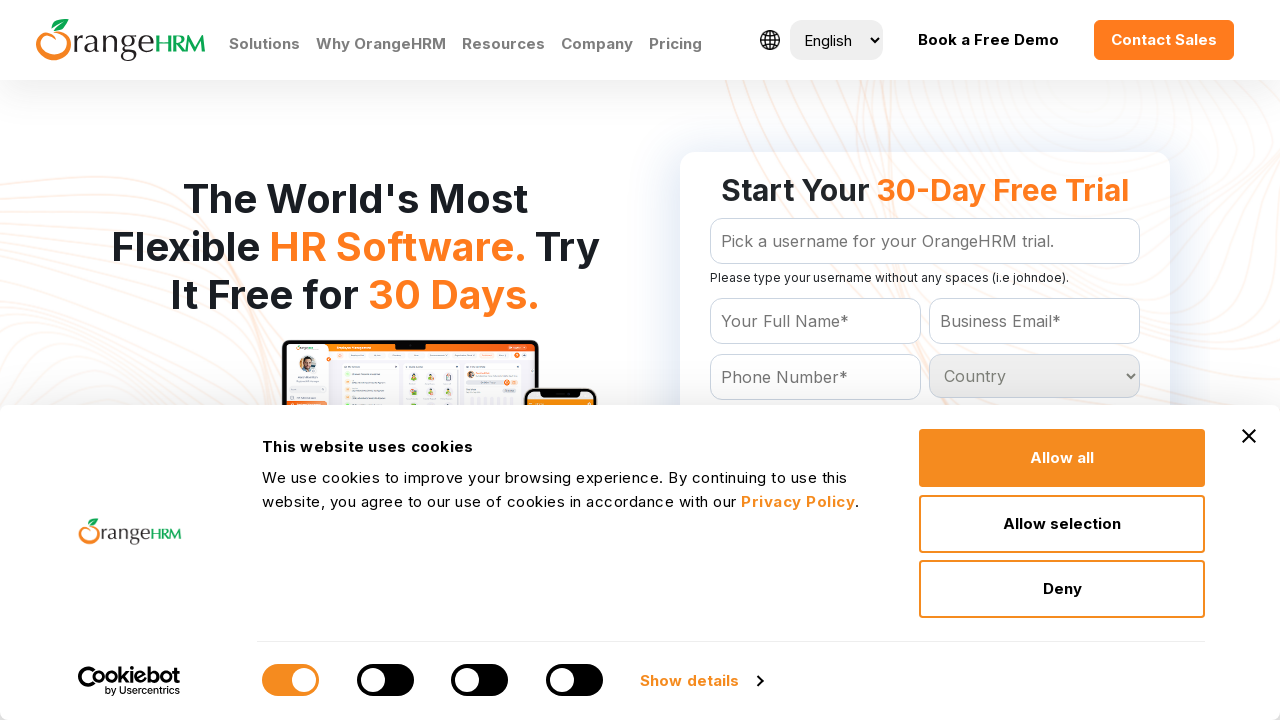

Retrieved text from dropdown option: 'Morocco
	'
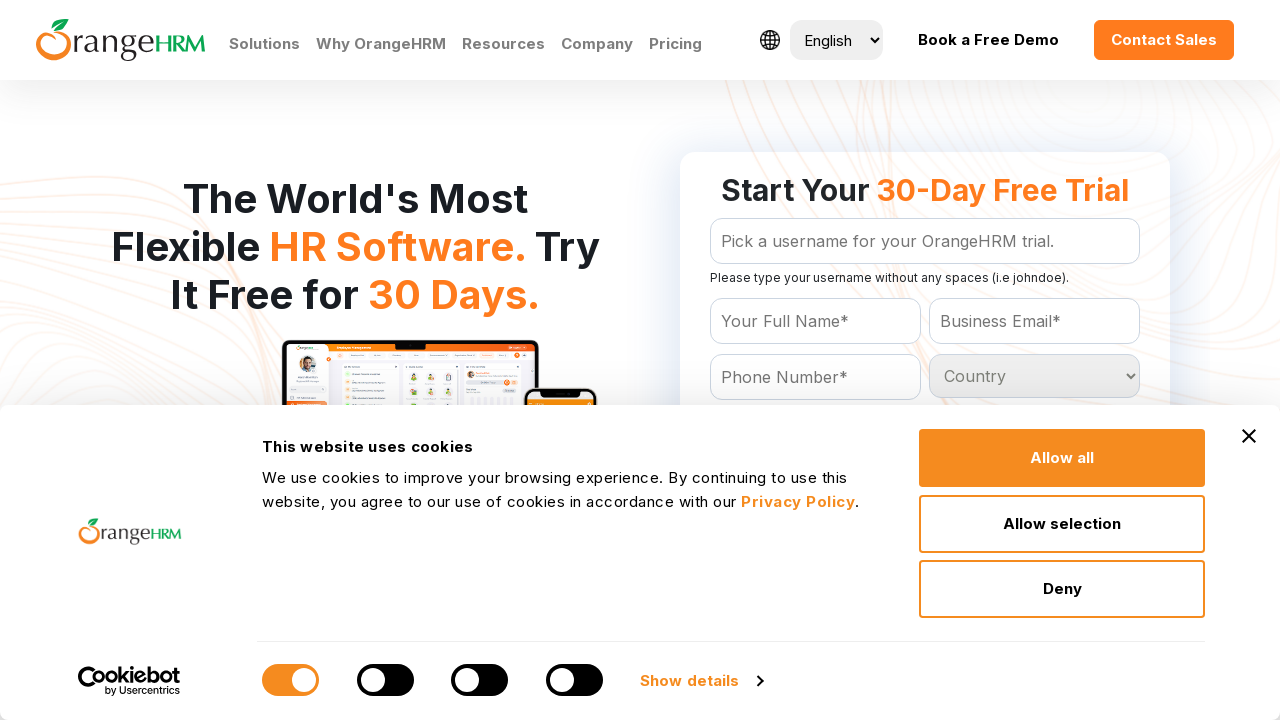

Retrieved text from dropdown option: 'Mozambique
	'
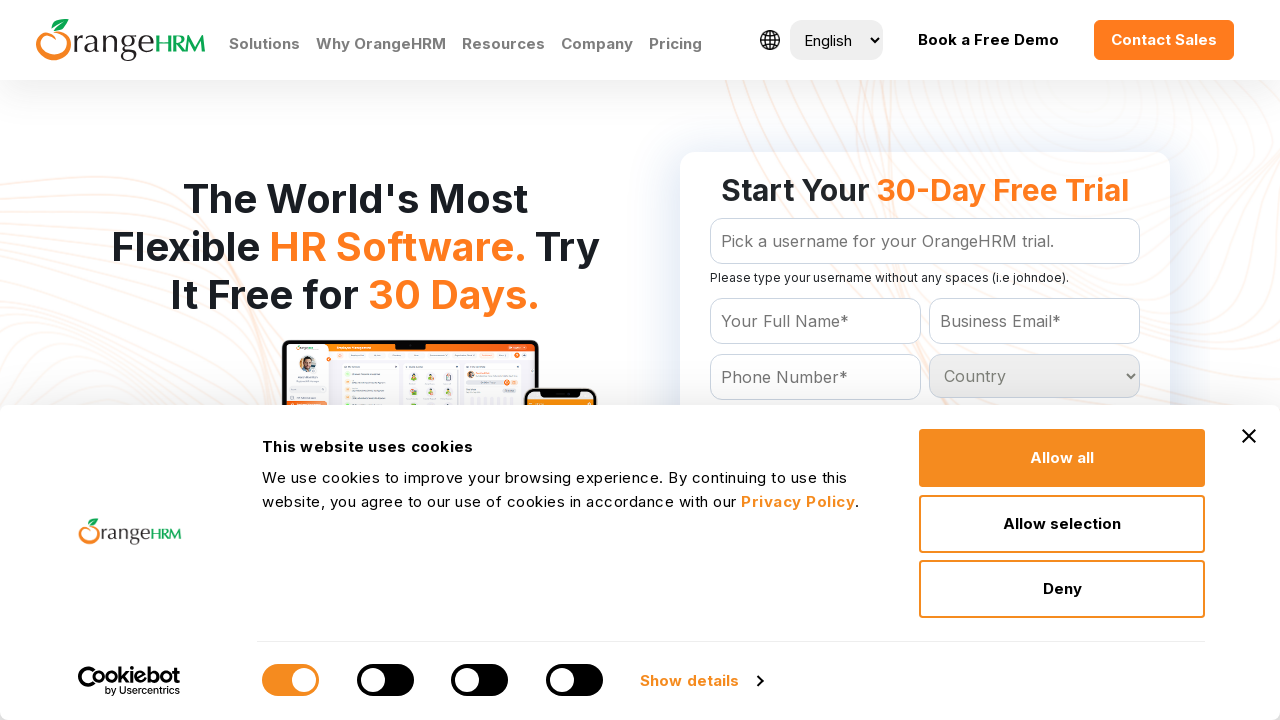

Retrieved text from dropdown option: 'Myanmar
	'
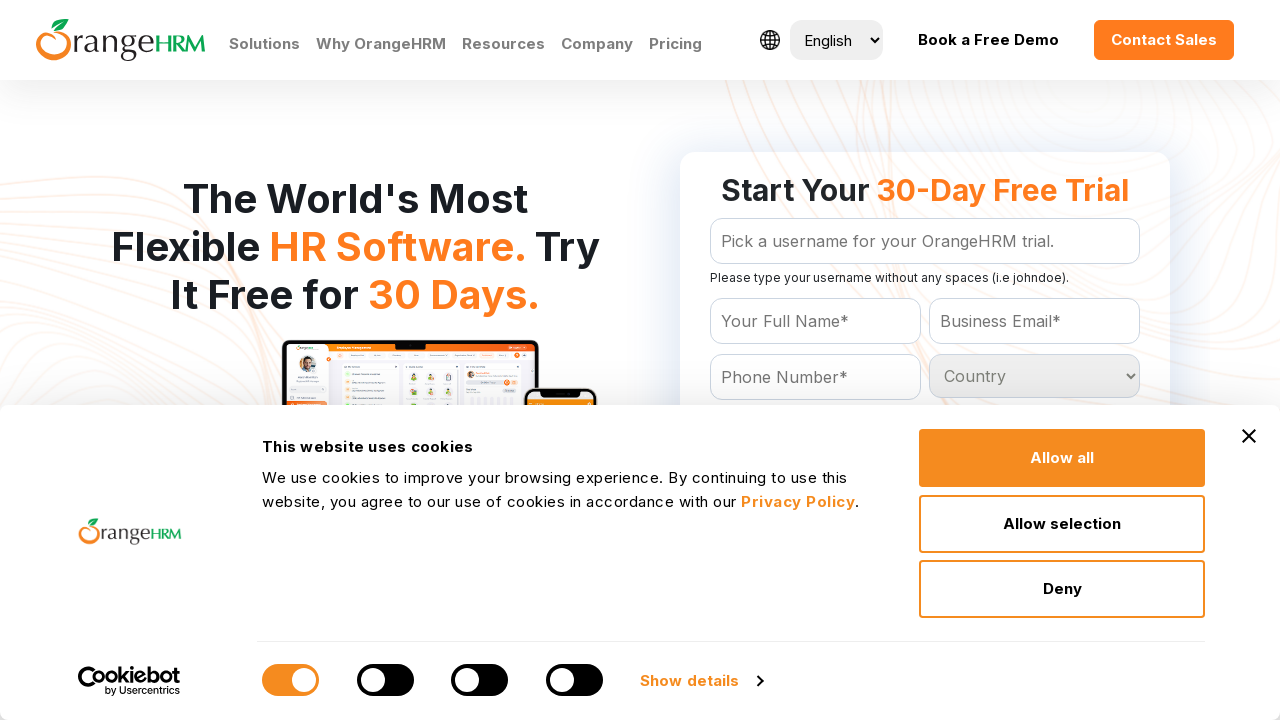

Retrieved text from dropdown option: 'Namibia
	'
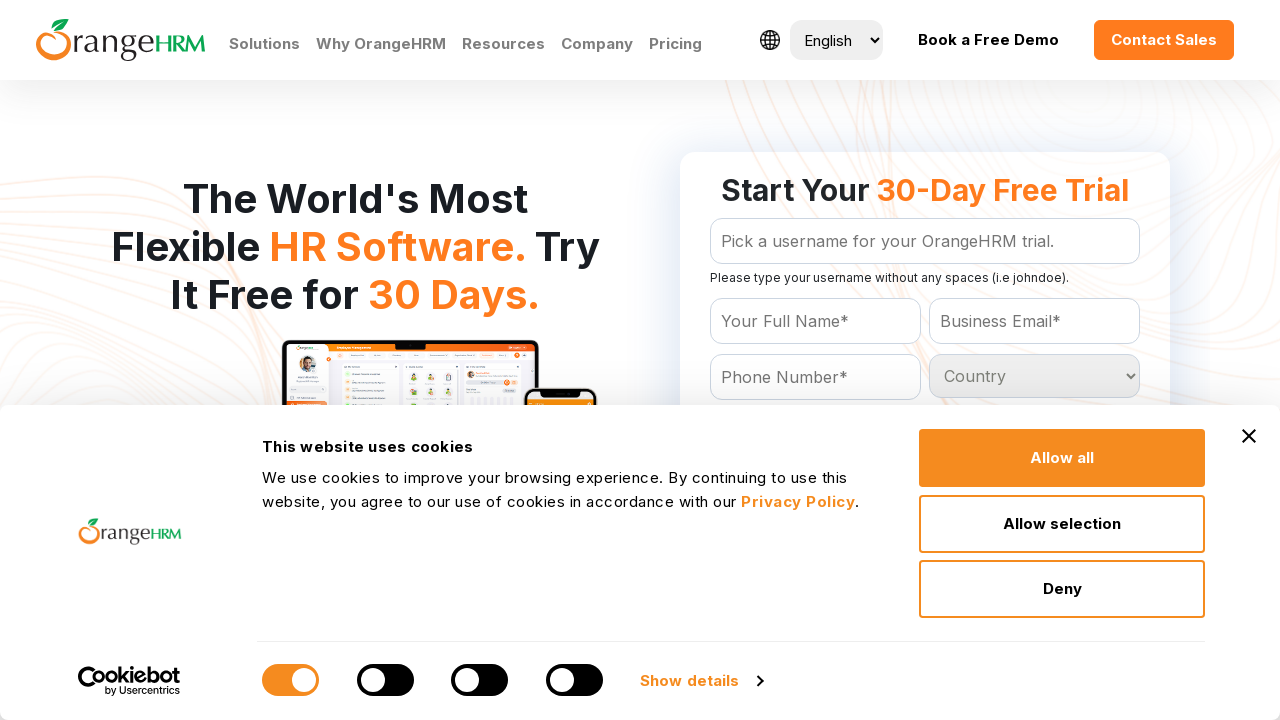

Retrieved text from dropdown option: 'Nauru
	'
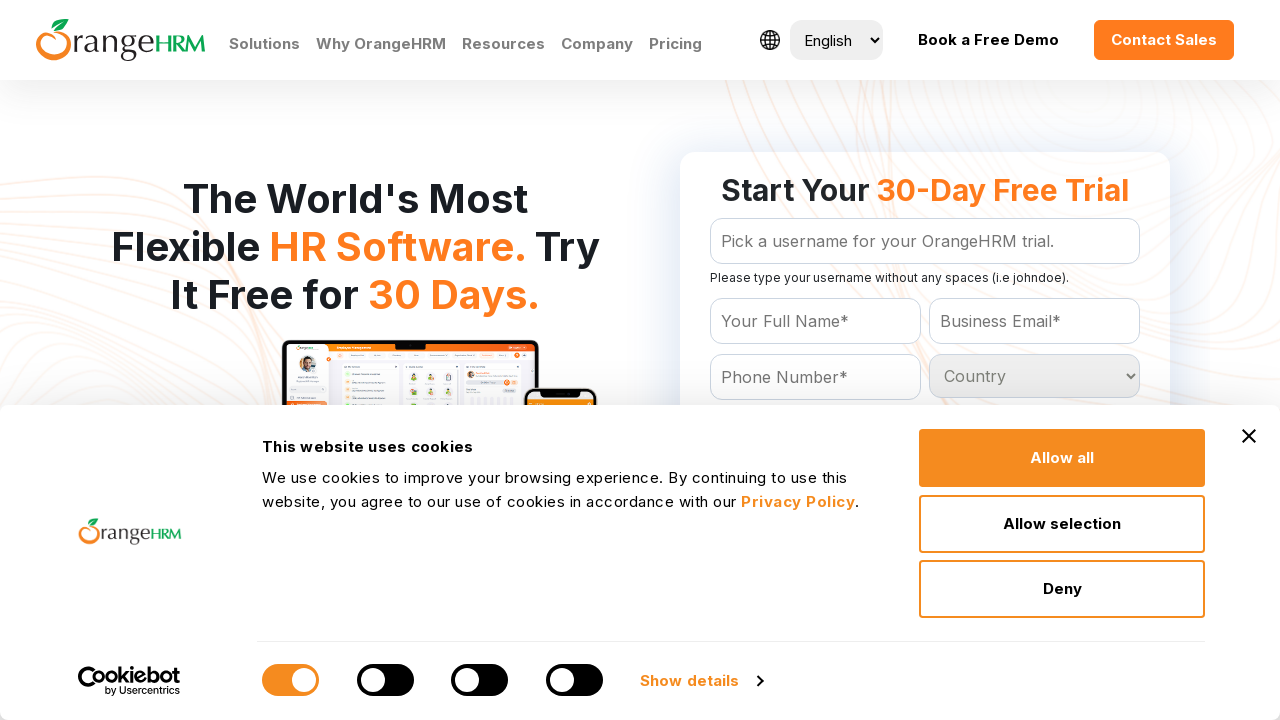

Retrieved text from dropdown option: 'Nepal
	'
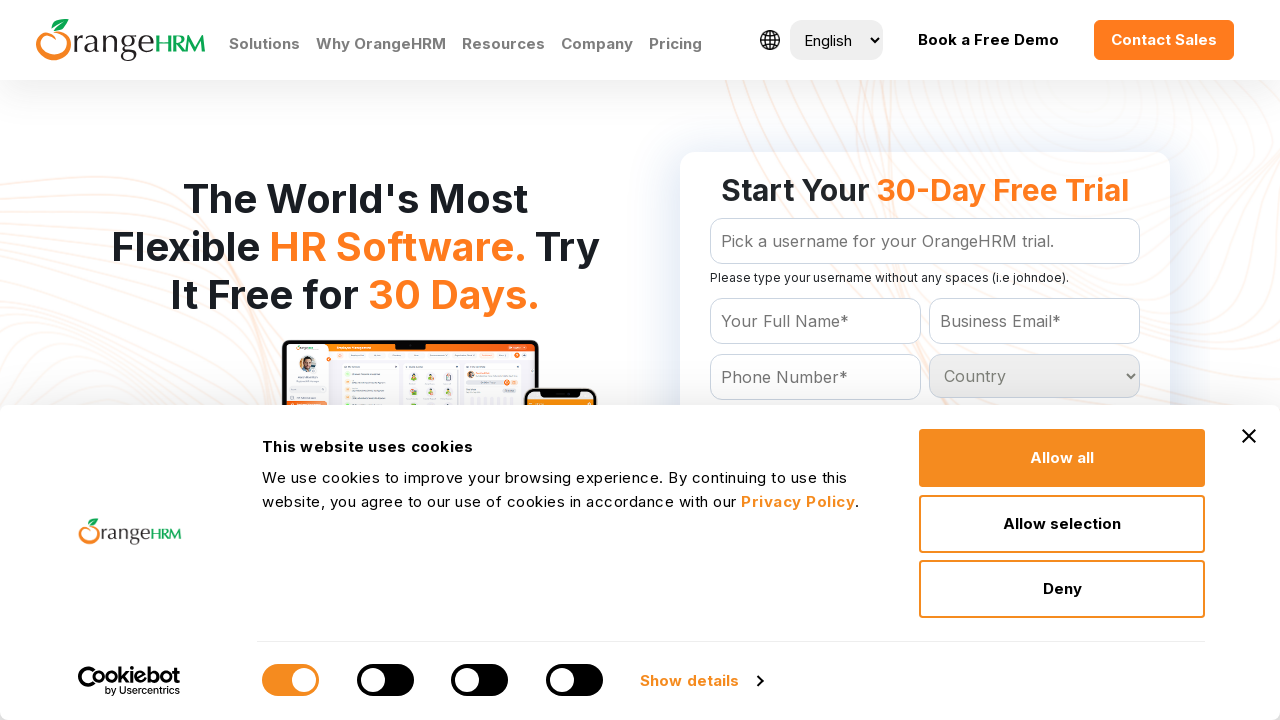

Retrieved text from dropdown option: 'Netherlands
	'
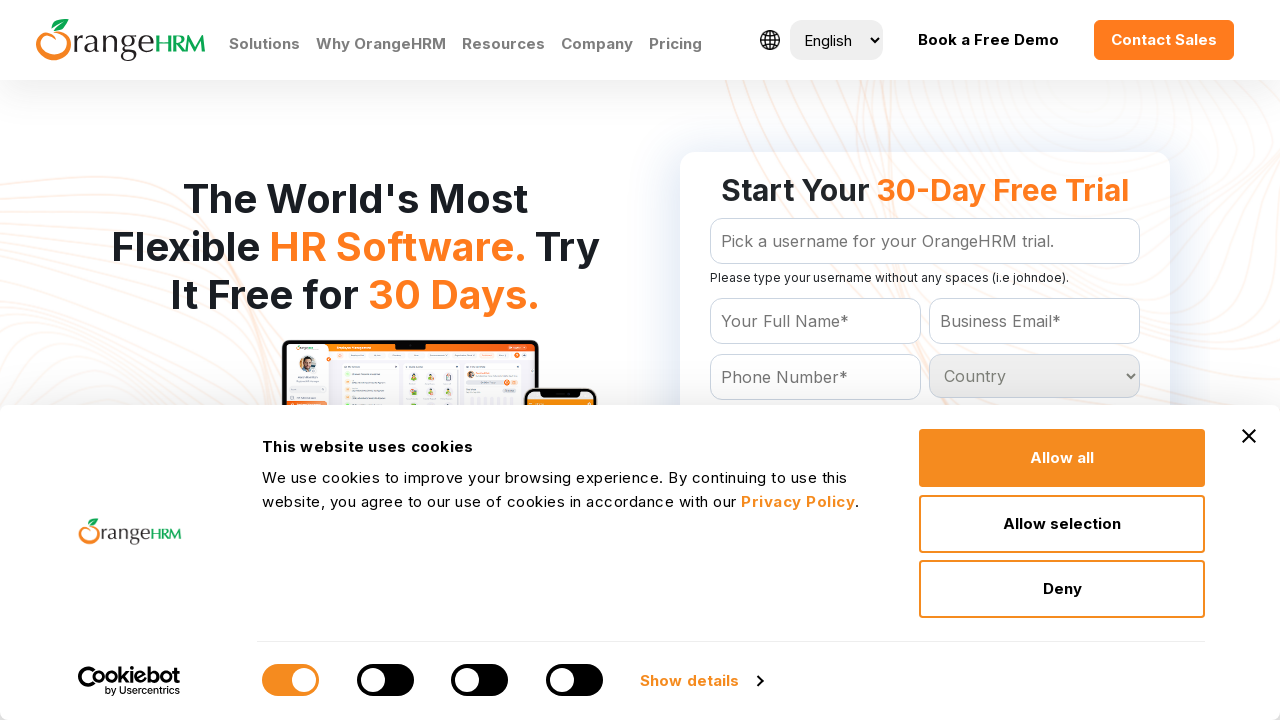

Retrieved text from dropdown option: 'Netherlands Antilles
	'
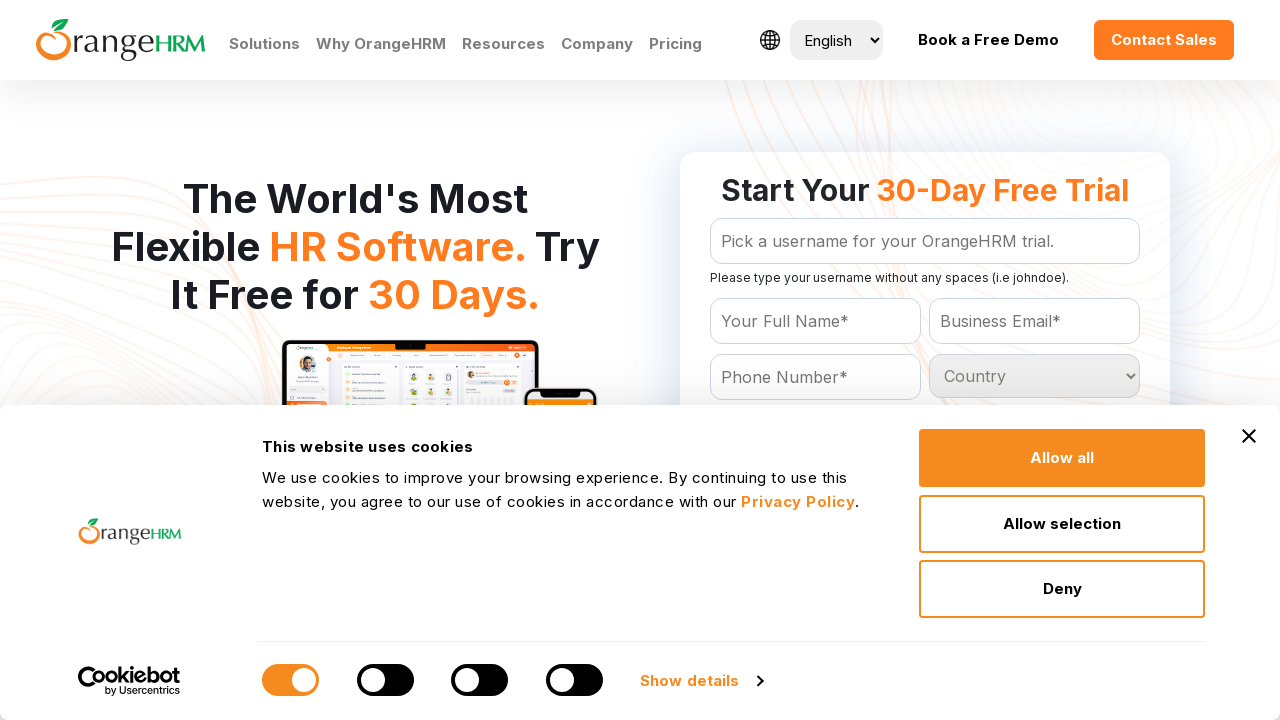

Retrieved text from dropdown option: 'New Caledonia
	'
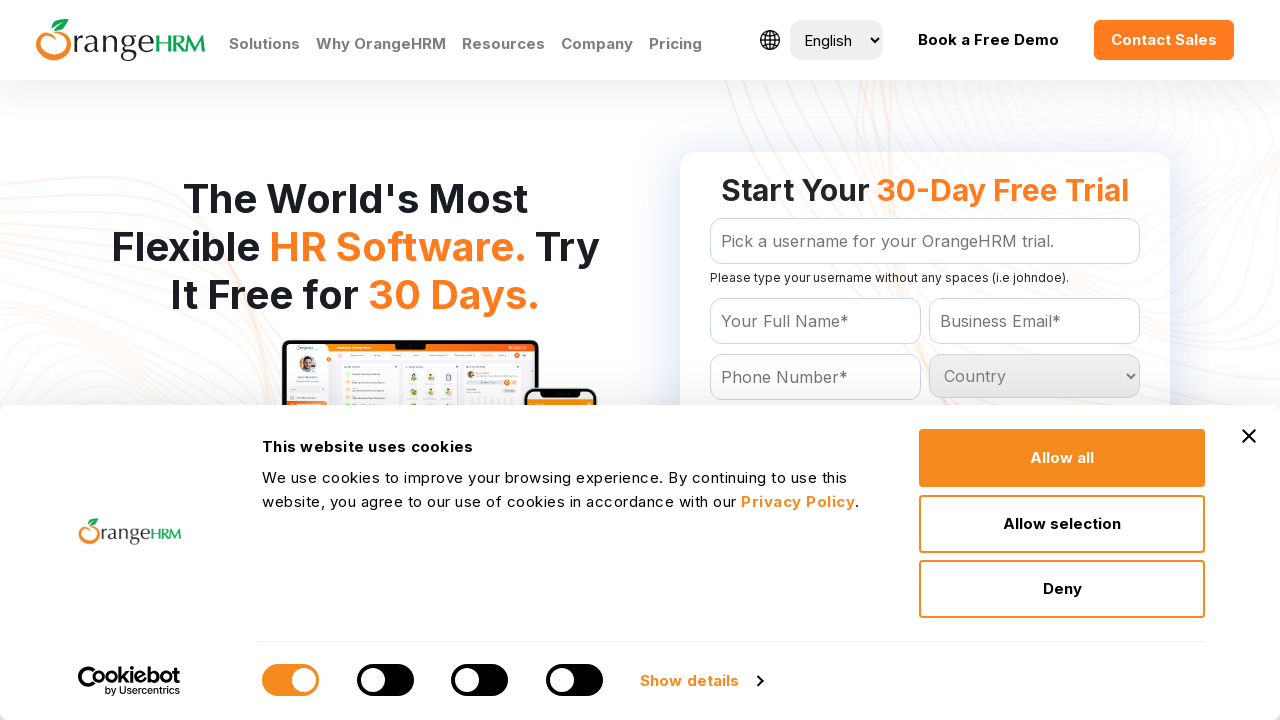

Retrieved text from dropdown option: 'New Zealand
	'
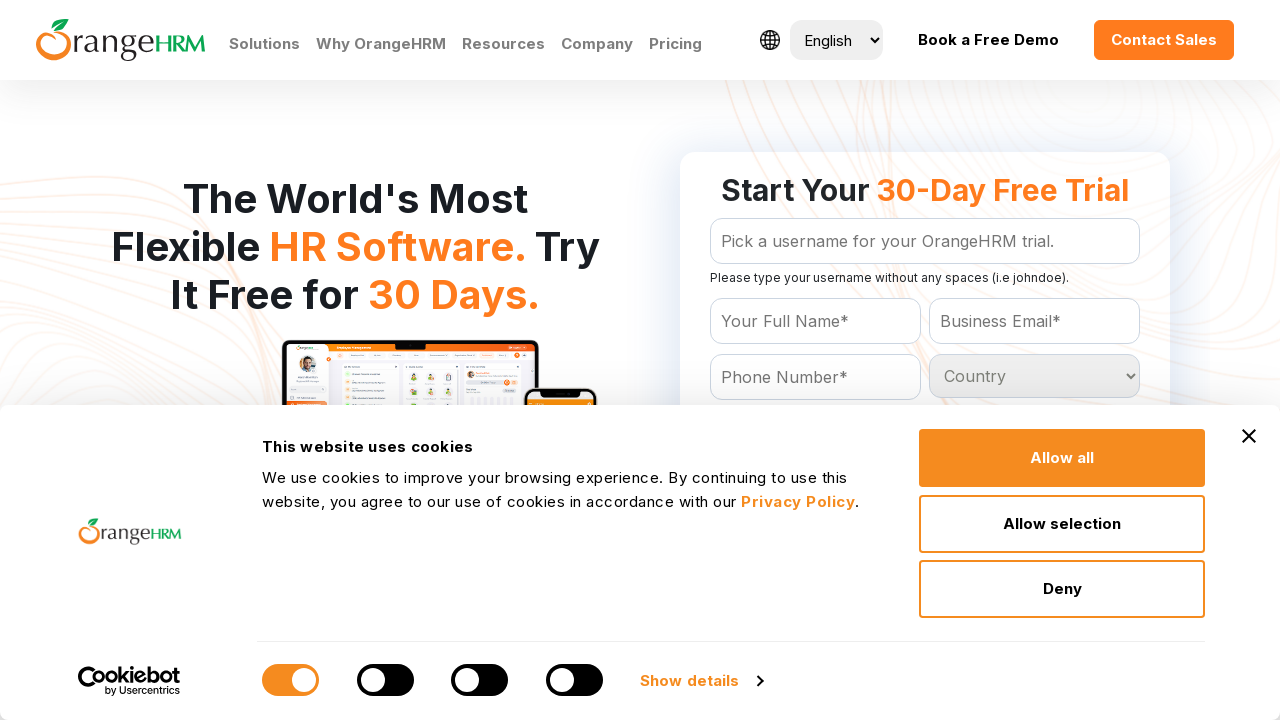

Retrieved text from dropdown option: 'Nicaragua
	'
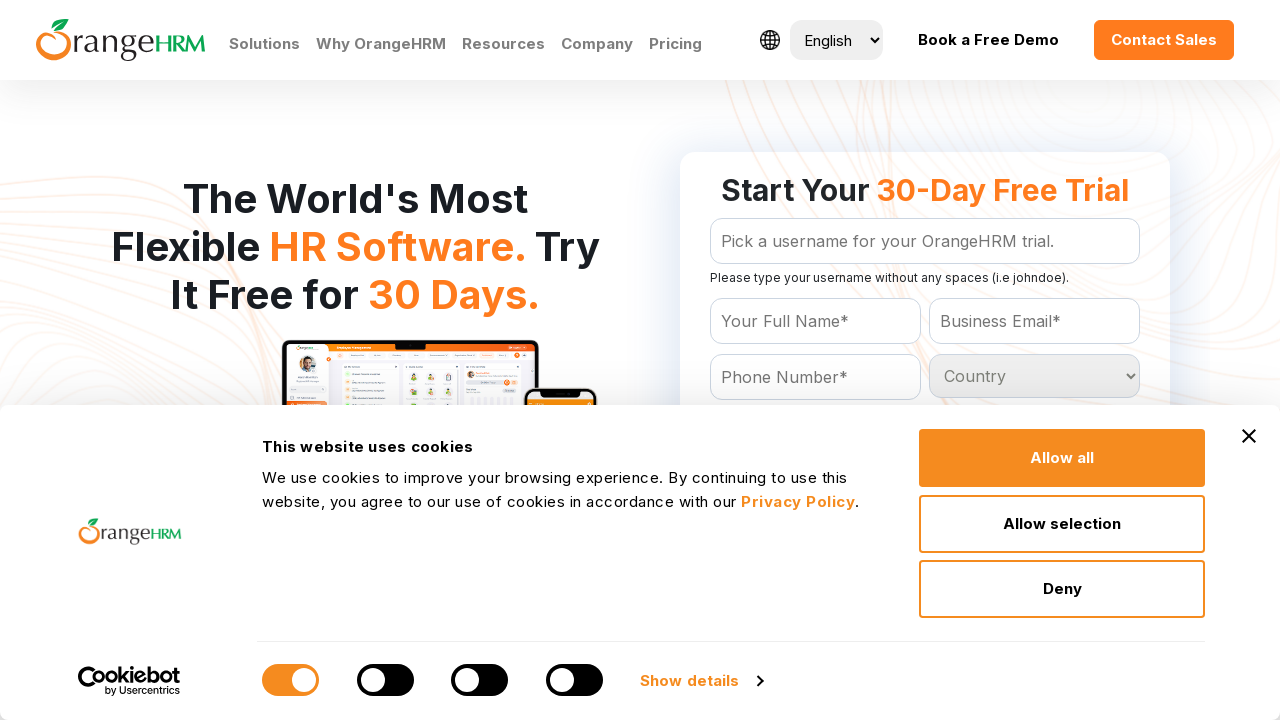

Retrieved text from dropdown option: 'Niger
	'
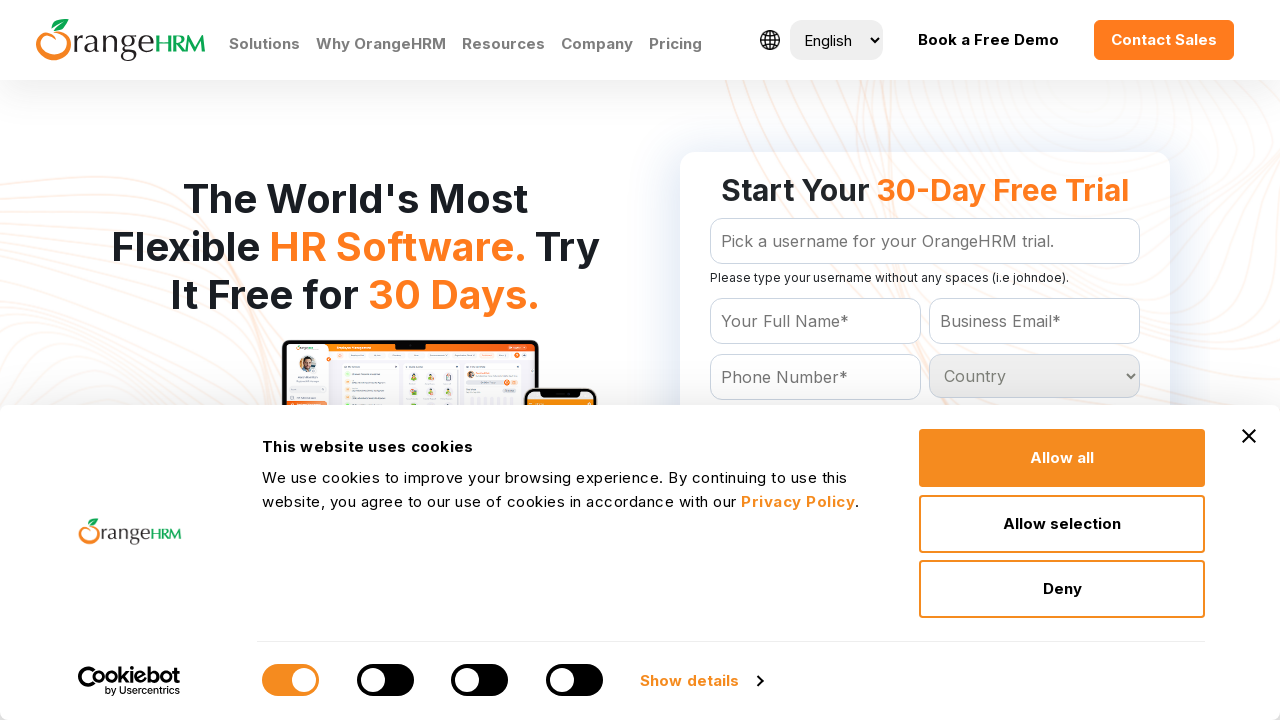

Retrieved text from dropdown option: 'Nigeria
	'
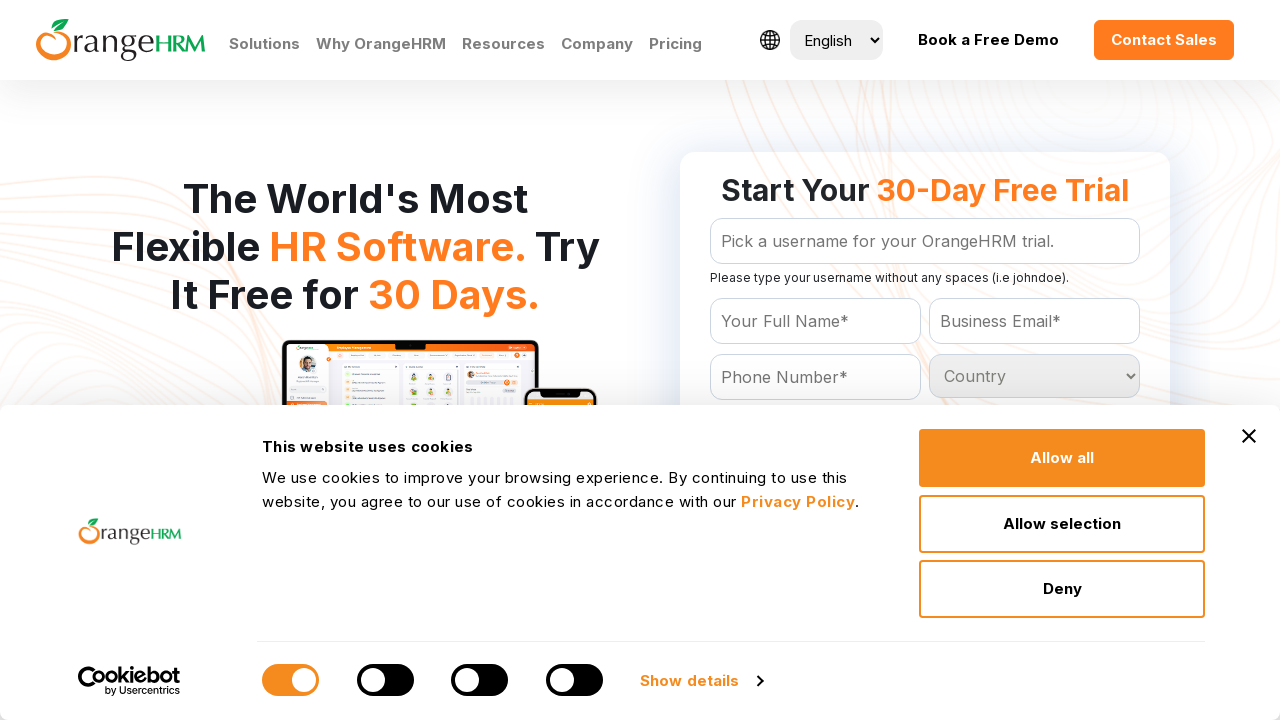

Retrieved text from dropdown option: 'Niue
	'
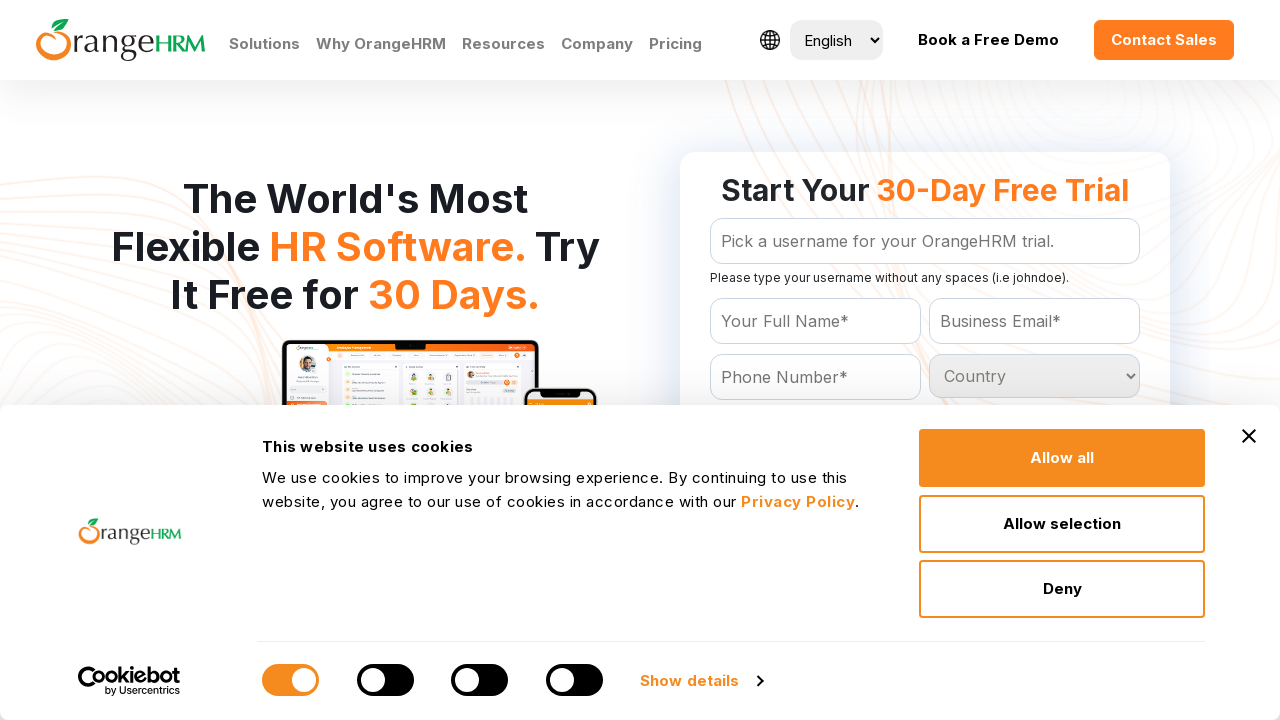

Retrieved text from dropdown option: 'Norfolk Island
	'
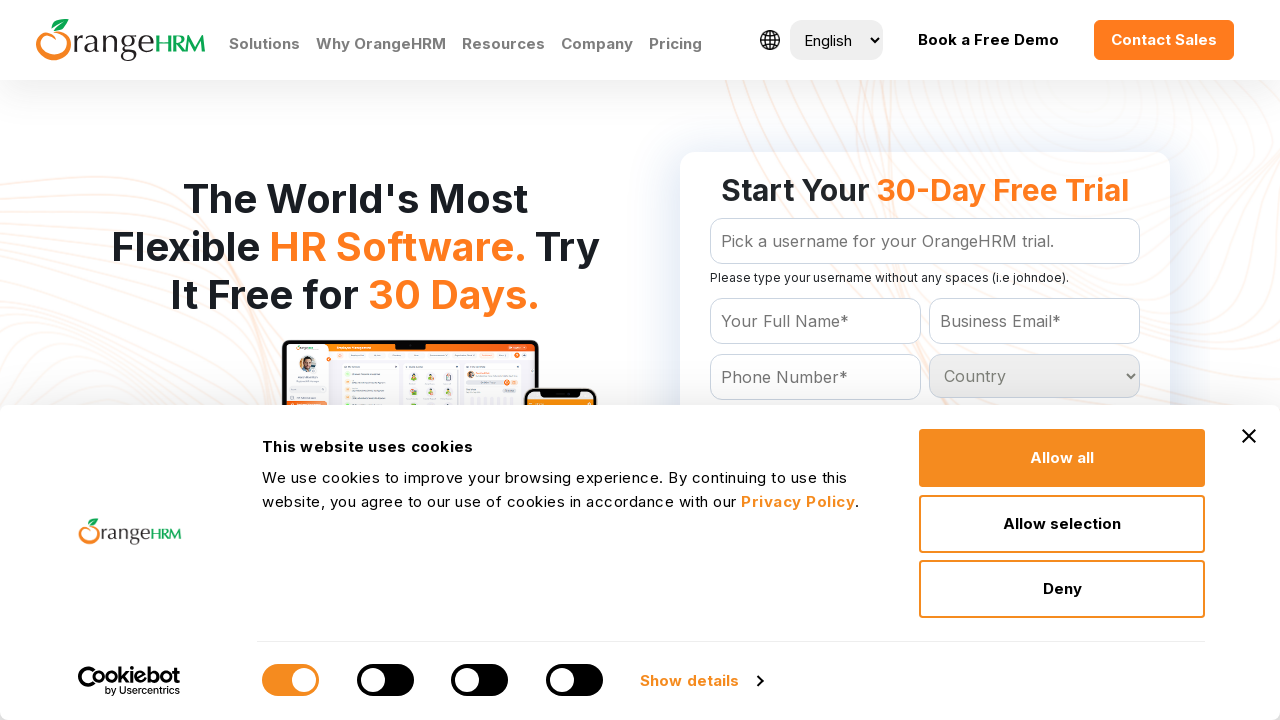

Retrieved text from dropdown option: 'Northern Mariana Islands
	'
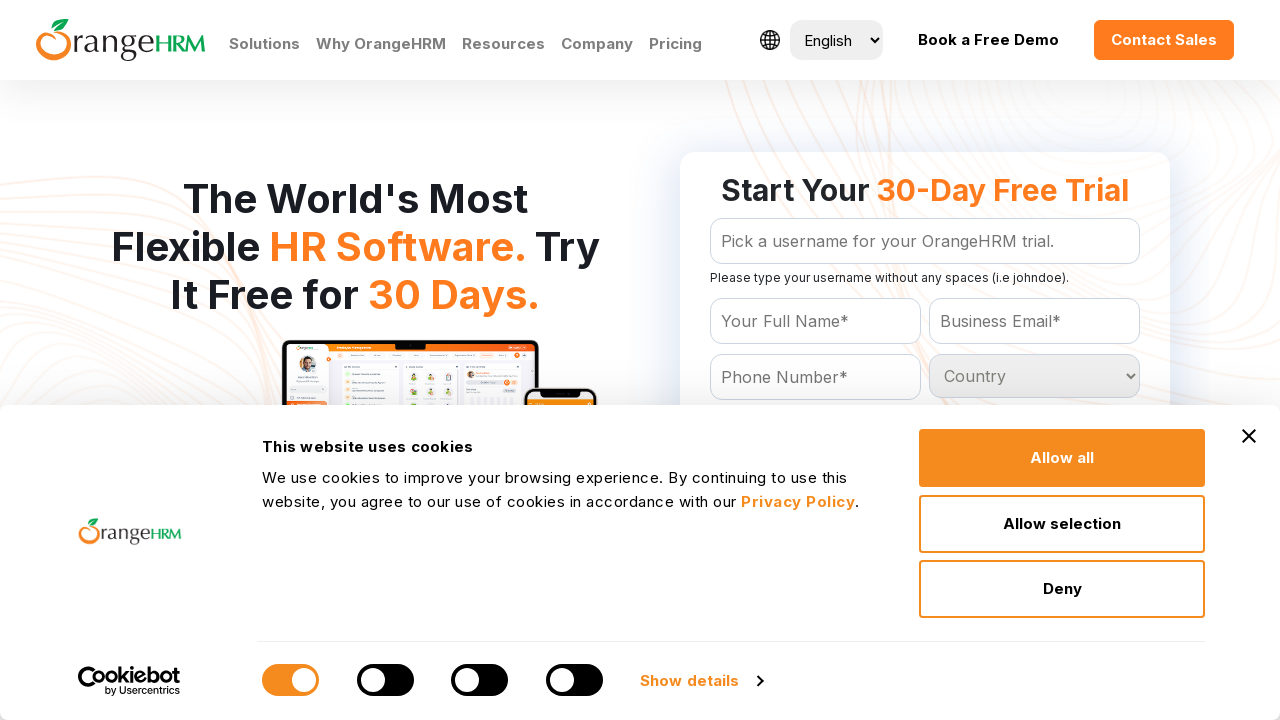

Retrieved text from dropdown option: 'Norway
	'
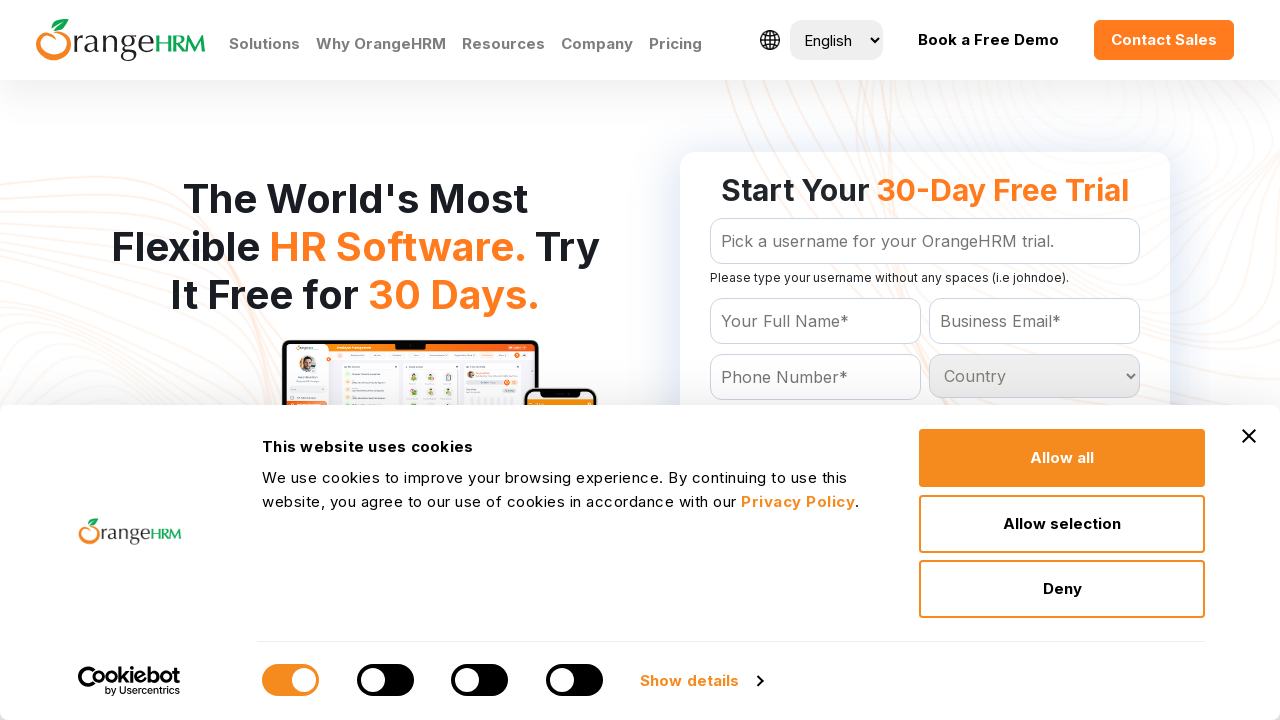

Retrieved text from dropdown option: 'Oman
	'
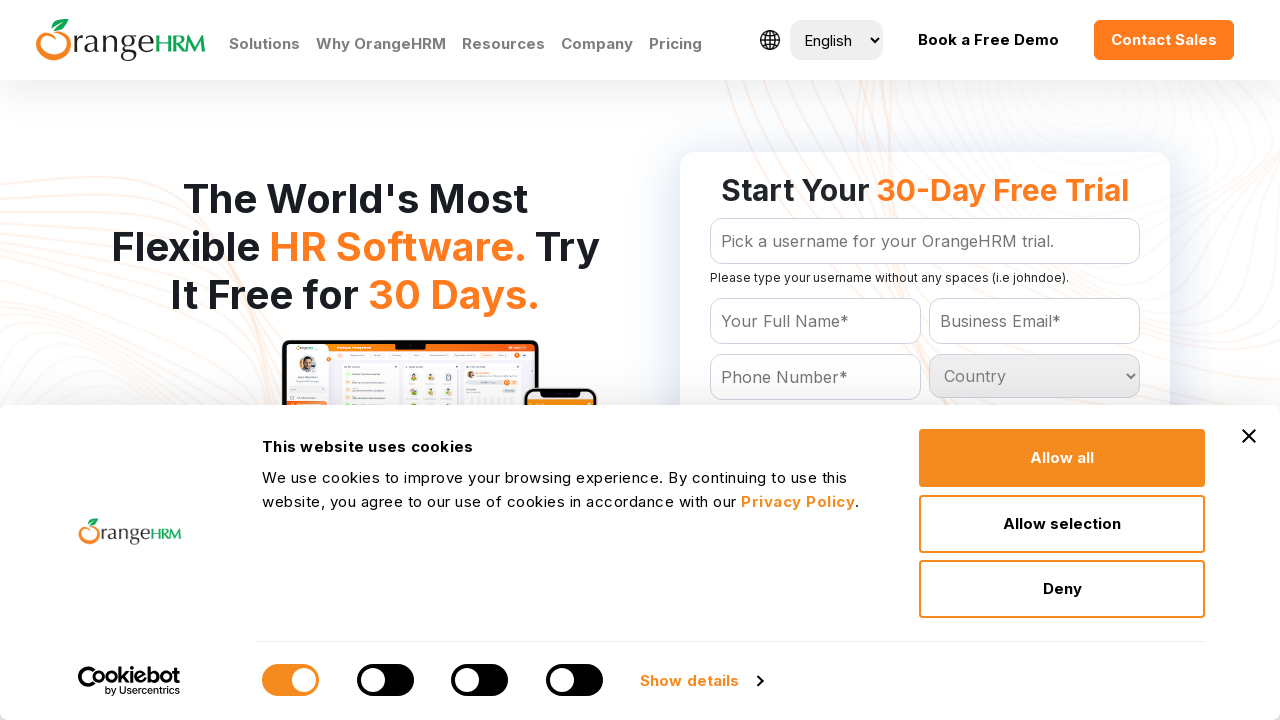

Retrieved text from dropdown option: 'Pakistan
	'
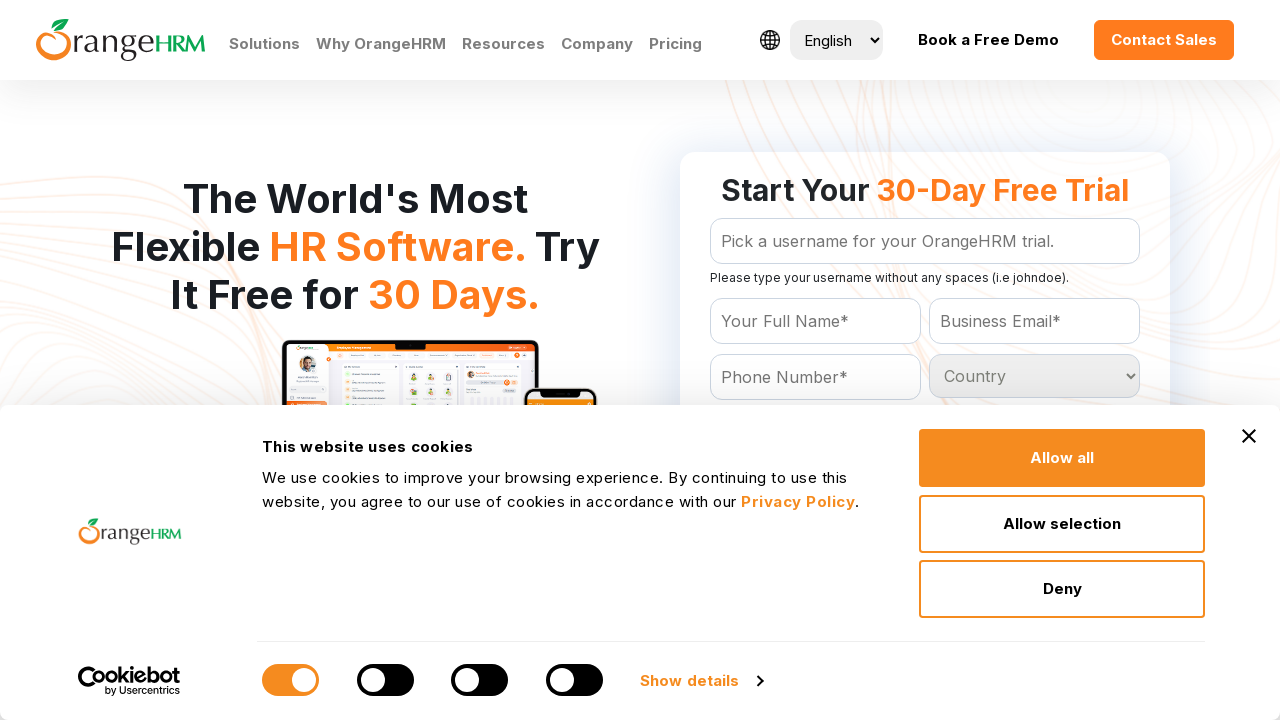

Retrieved text from dropdown option: 'Palau
	'
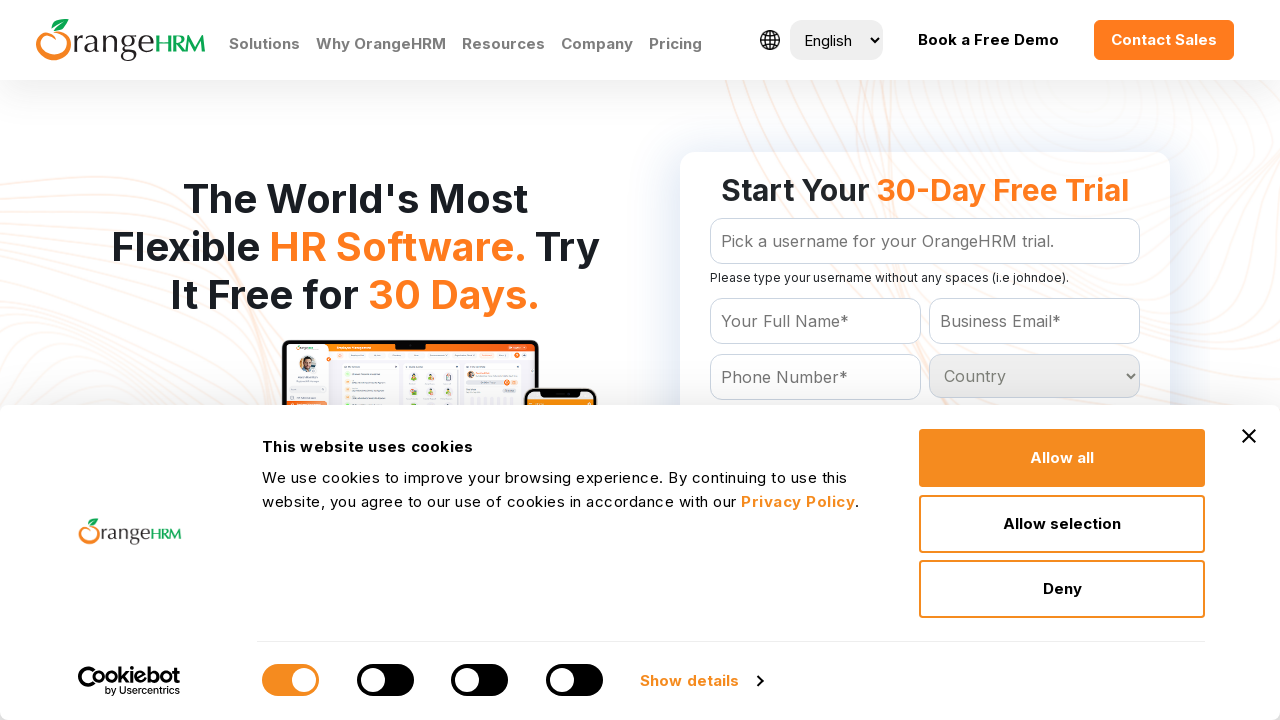

Retrieved text from dropdown option: 'Panama
	'
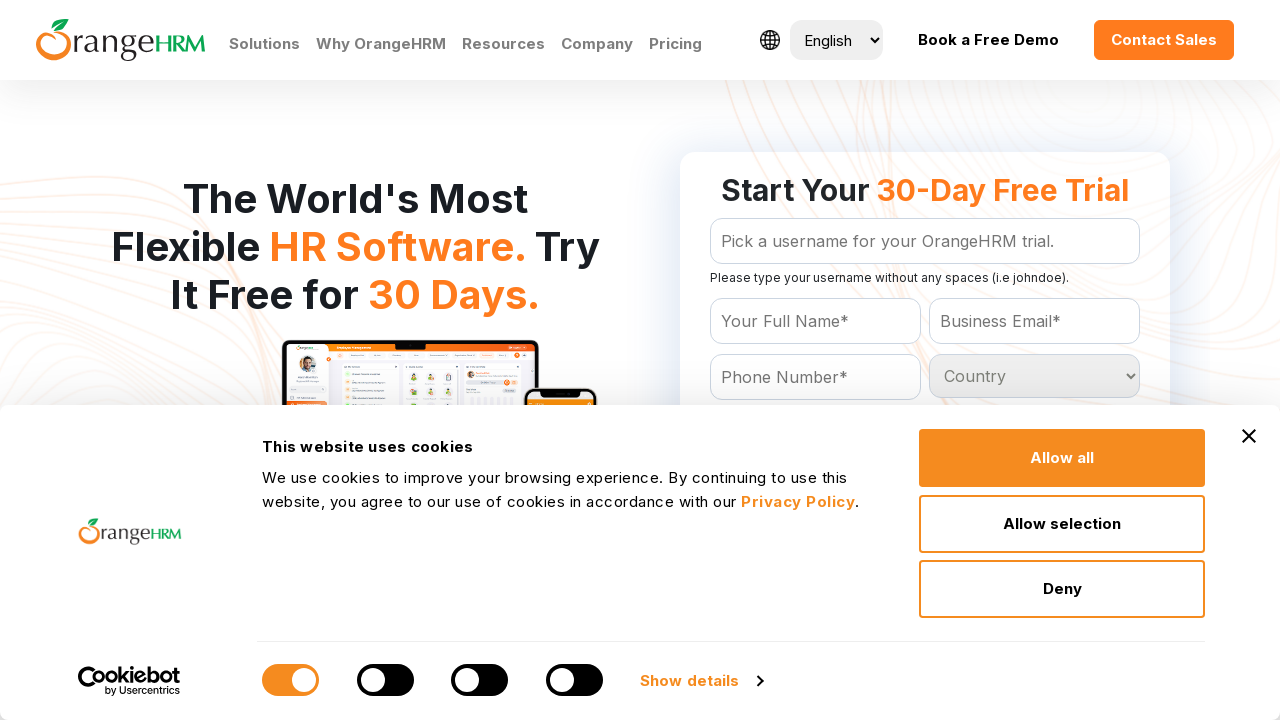

Retrieved text from dropdown option: 'Papua New Guinea
	'
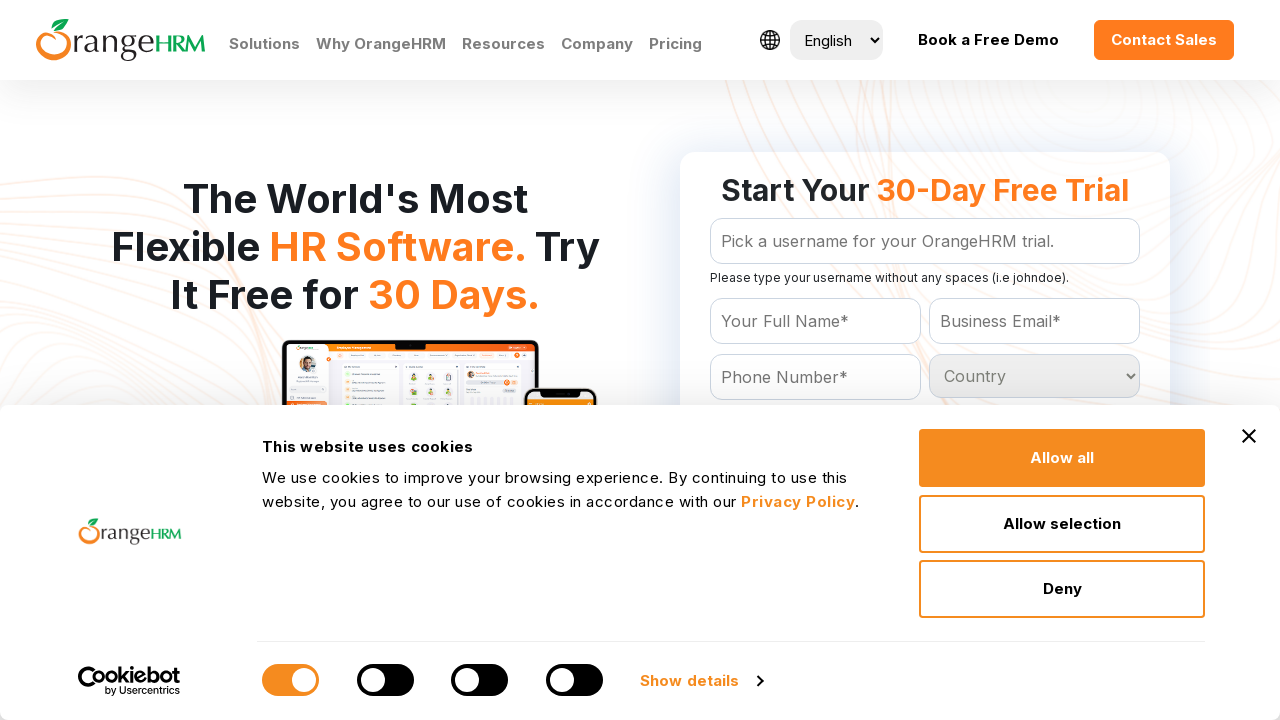

Retrieved text from dropdown option: 'Paraguay
	'
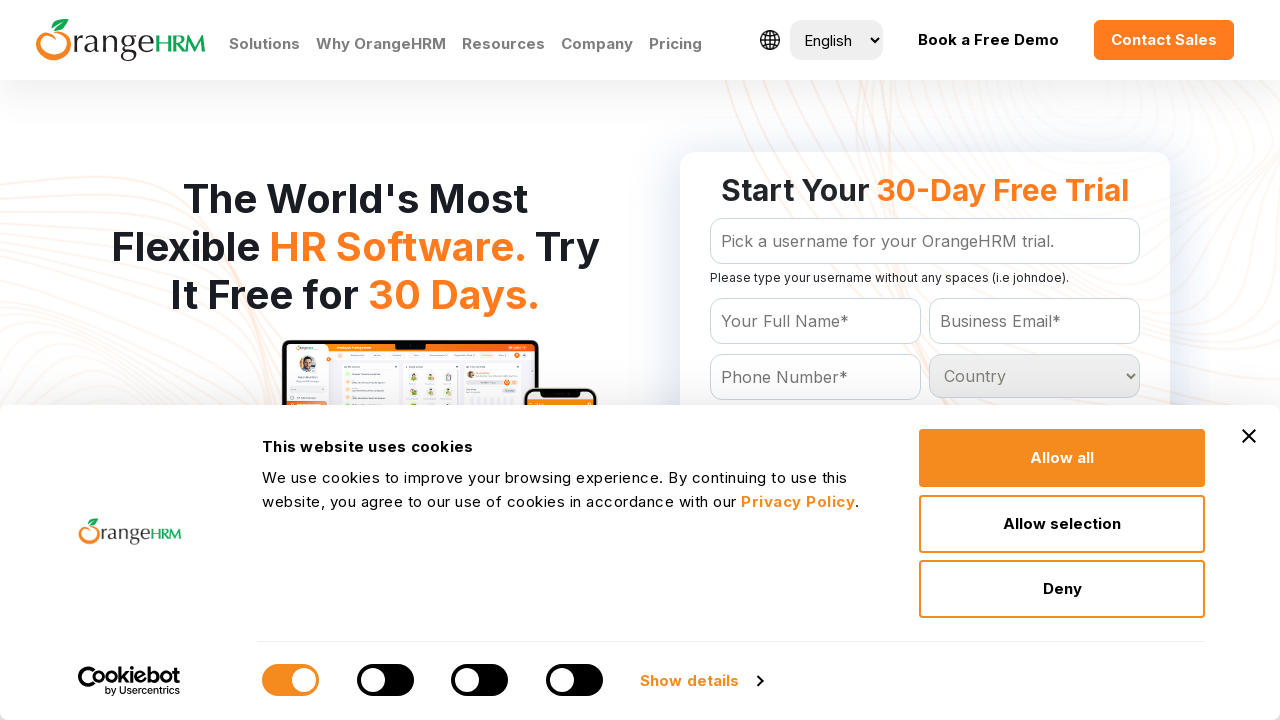

Retrieved text from dropdown option: 'Peru
	'
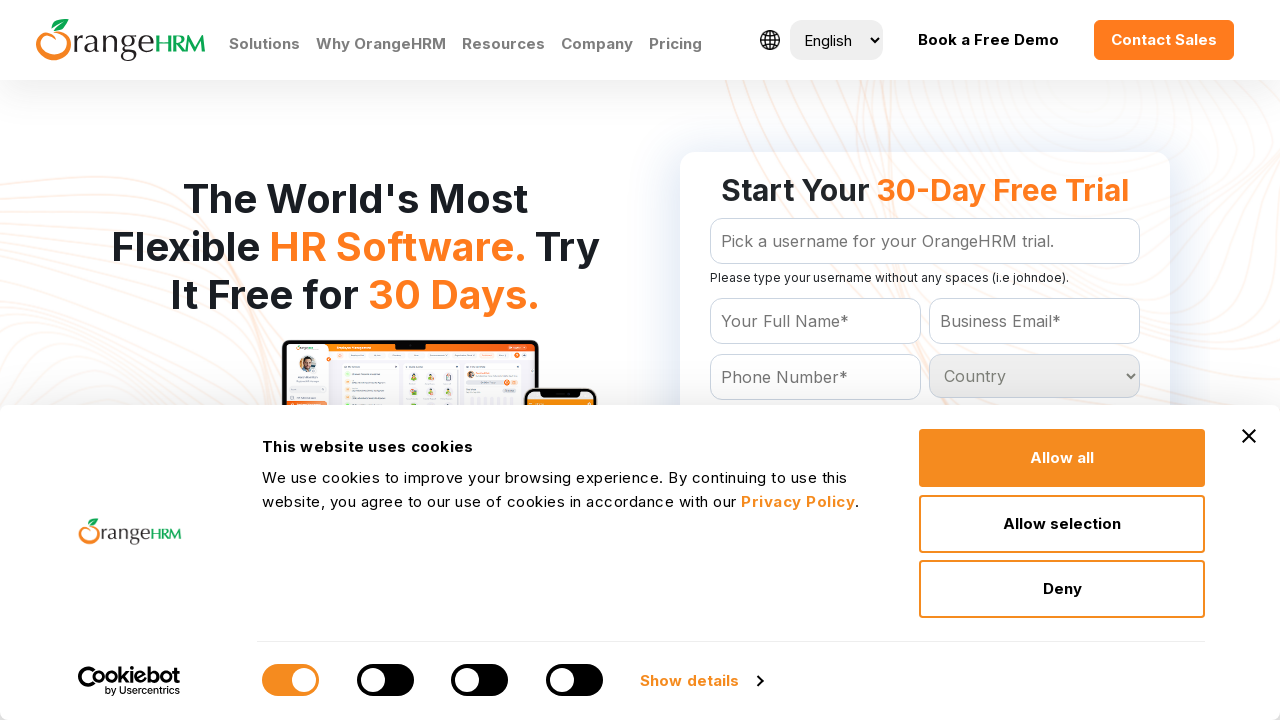

Retrieved text from dropdown option: 'Philippines
	'
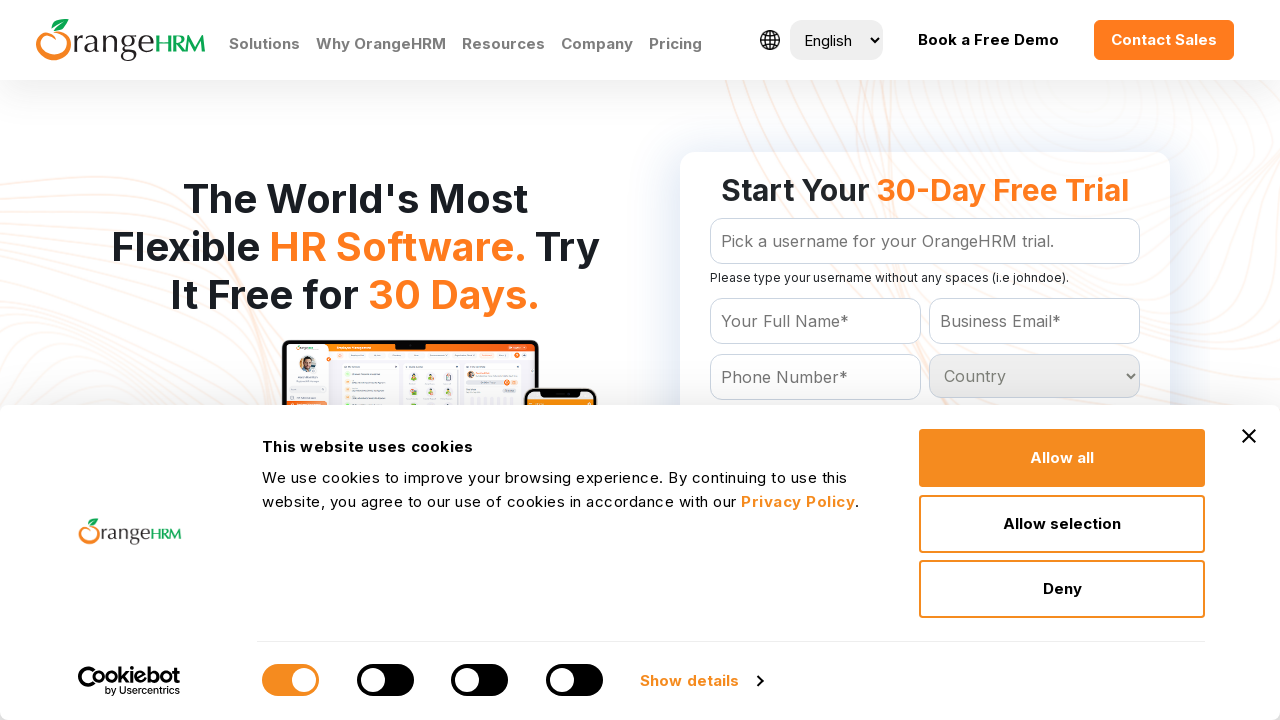

Retrieved text from dropdown option: 'Poland
	'
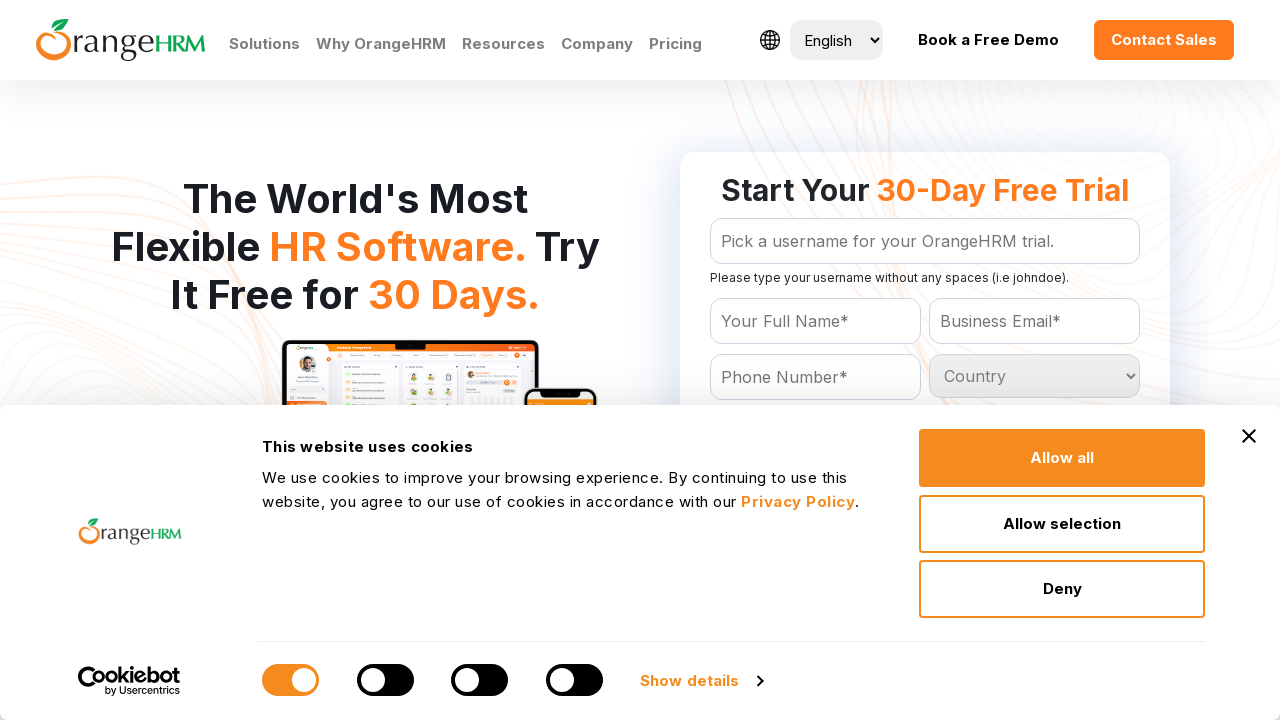

Retrieved text from dropdown option: 'Portugal
	'
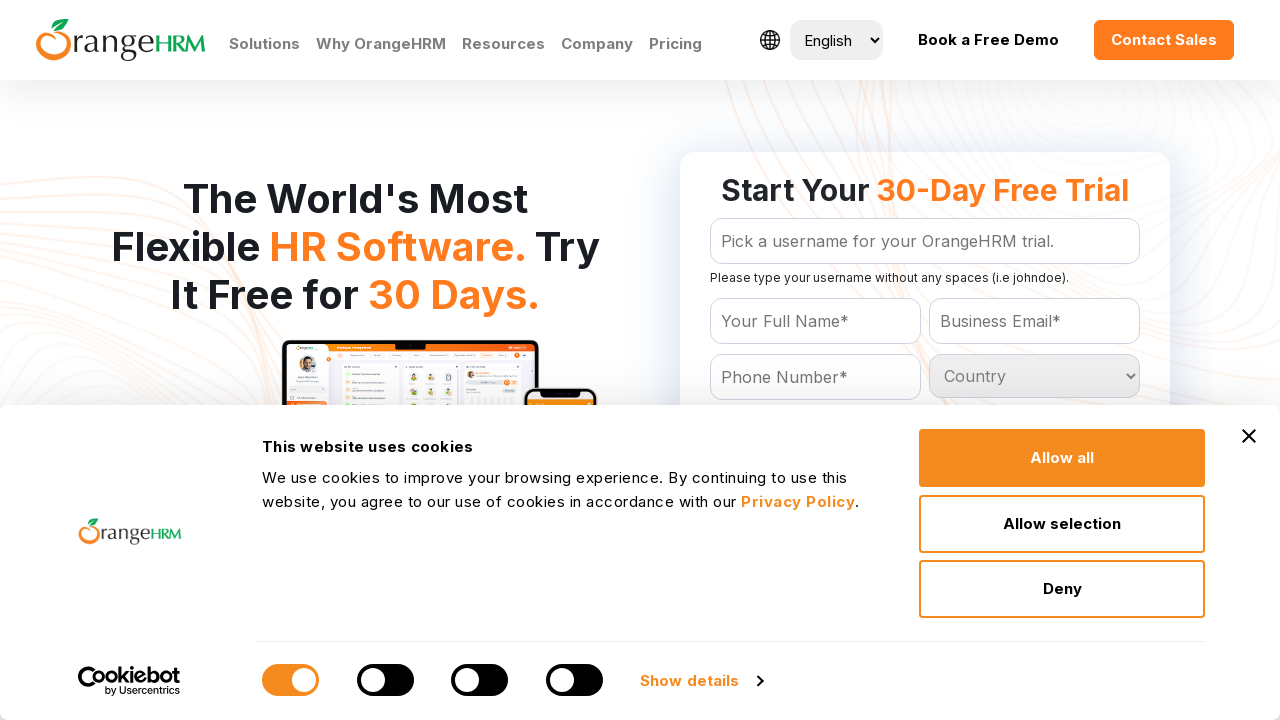

Retrieved text from dropdown option: 'Puerto Rico
	'
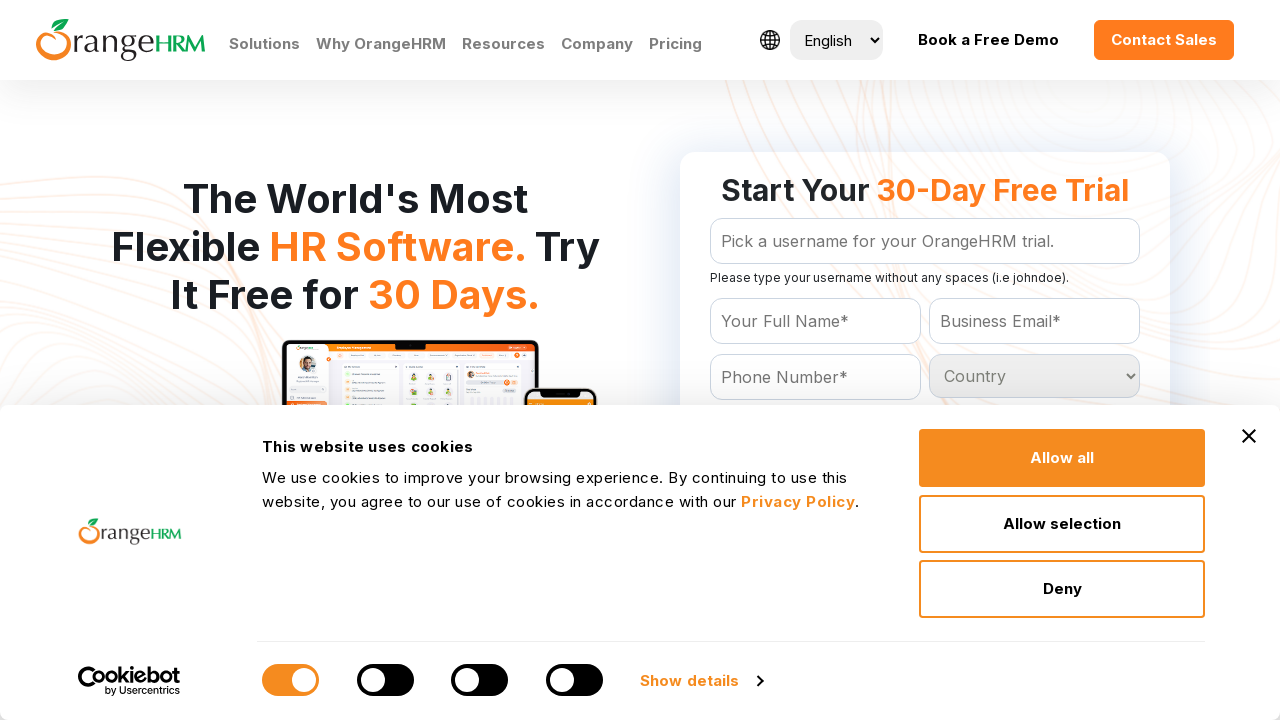

Retrieved text from dropdown option: 'Qatar
	'
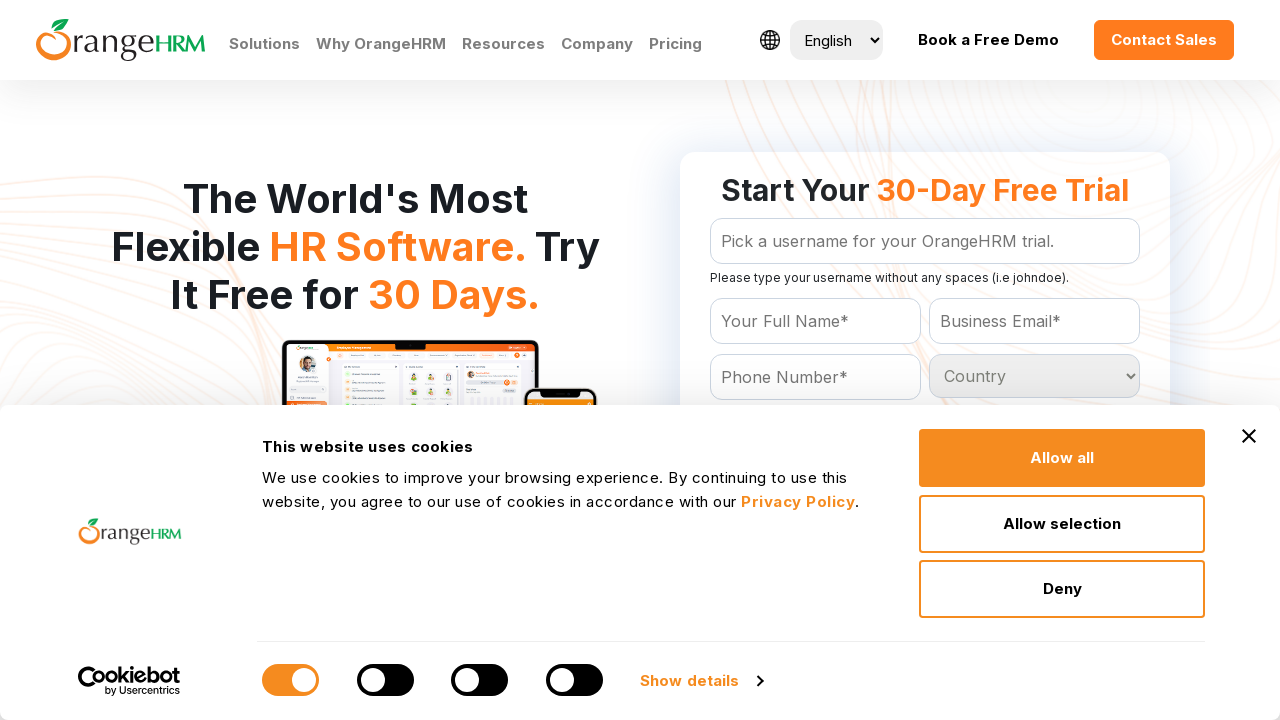

Retrieved text from dropdown option: 'Reunion
	'
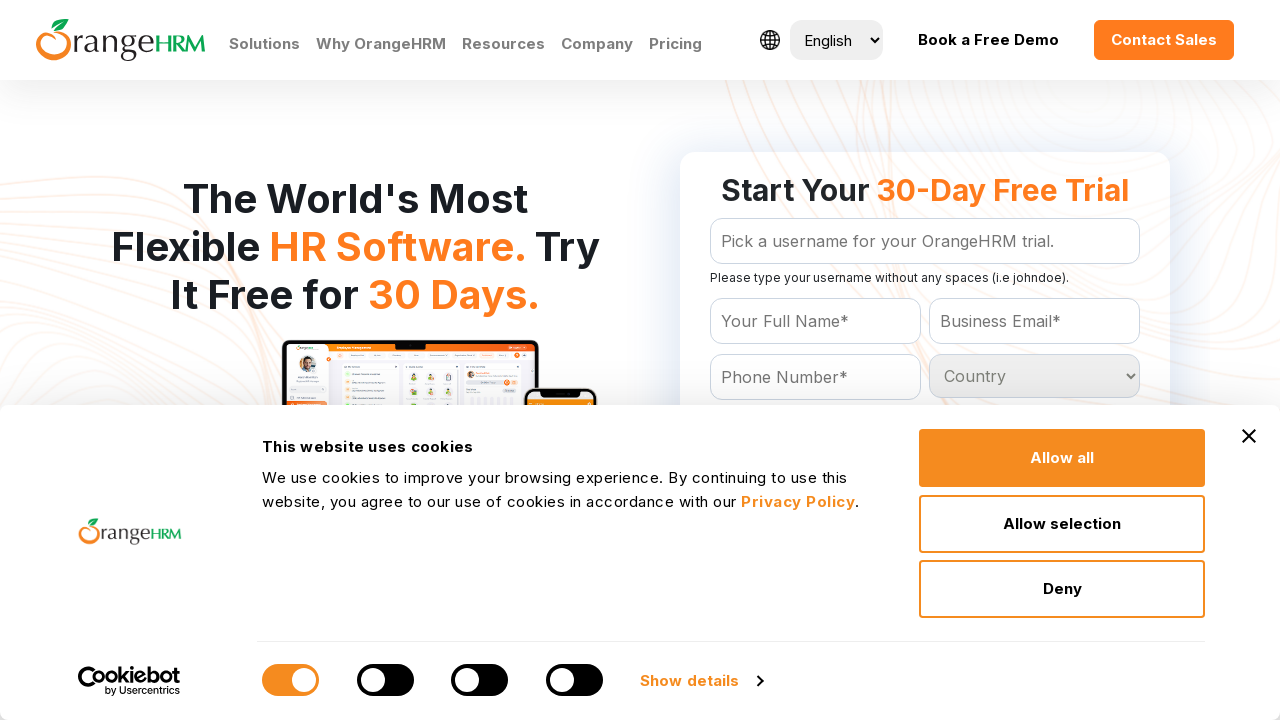

Retrieved text from dropdown option: 'Romania
	'
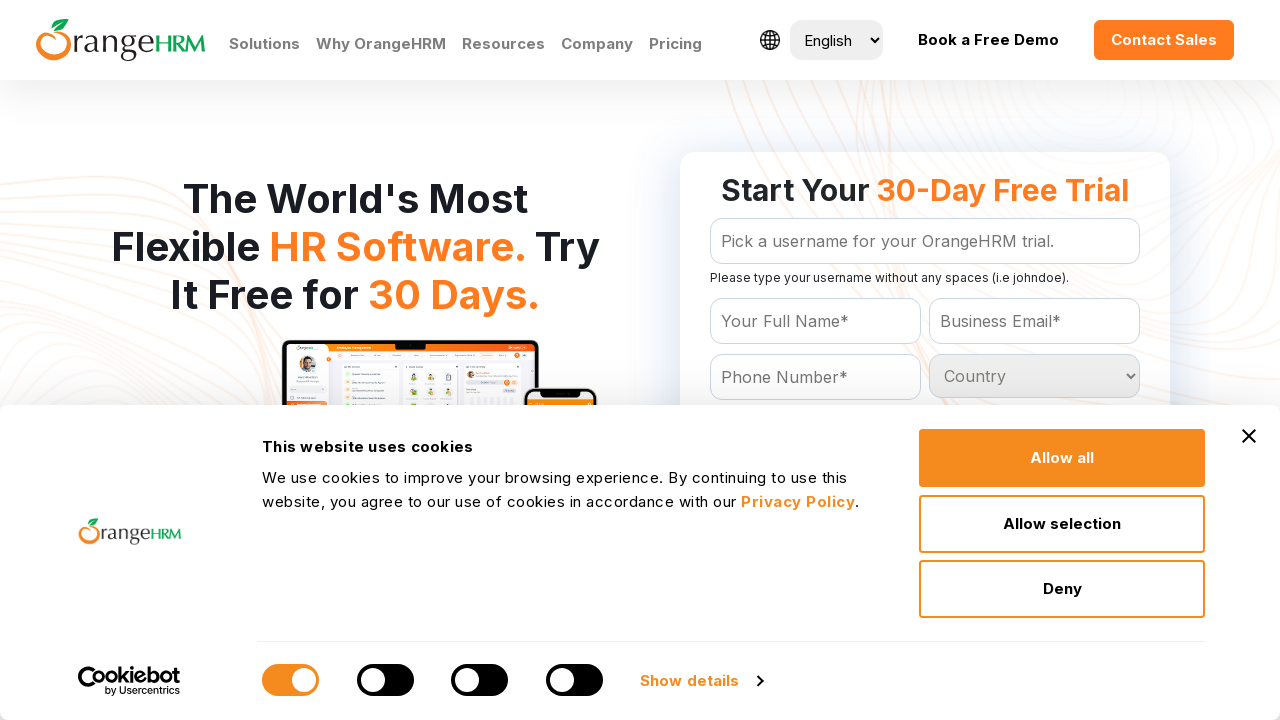

Retrieved text from dropdown option: 'Russian Federation
	'
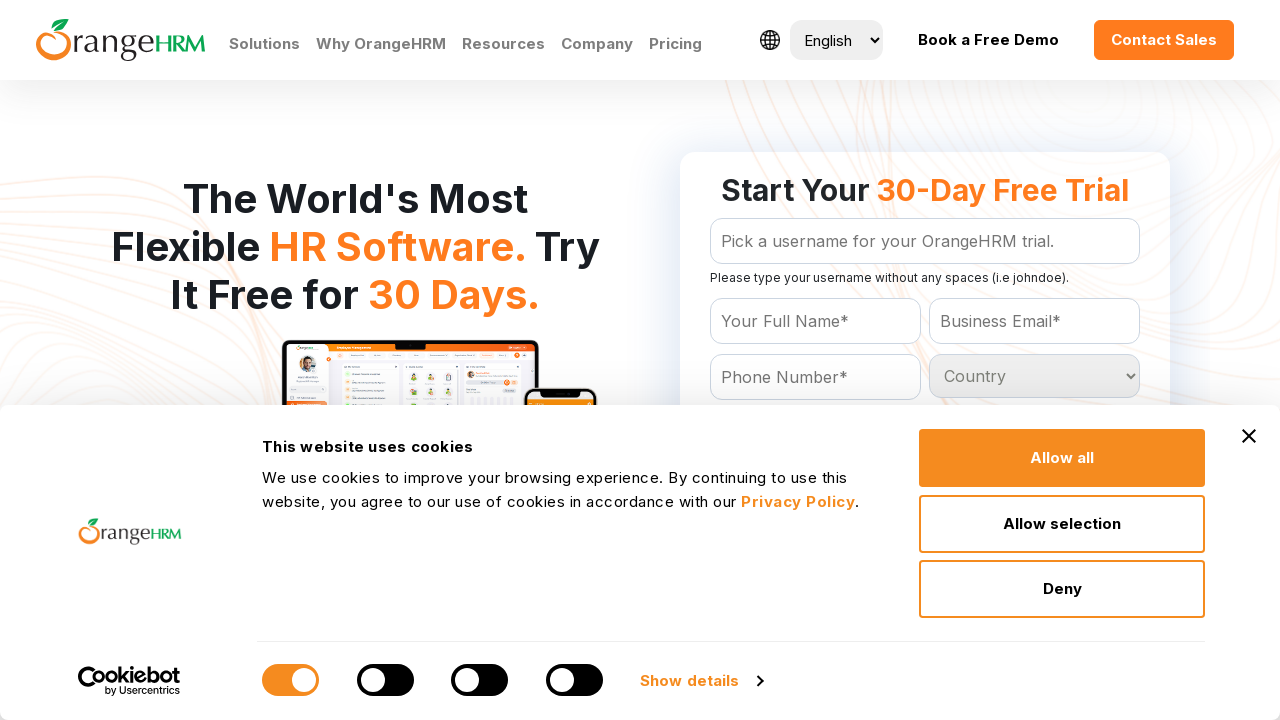

Retrieved text from dropdown option: 'Rwanda
	'
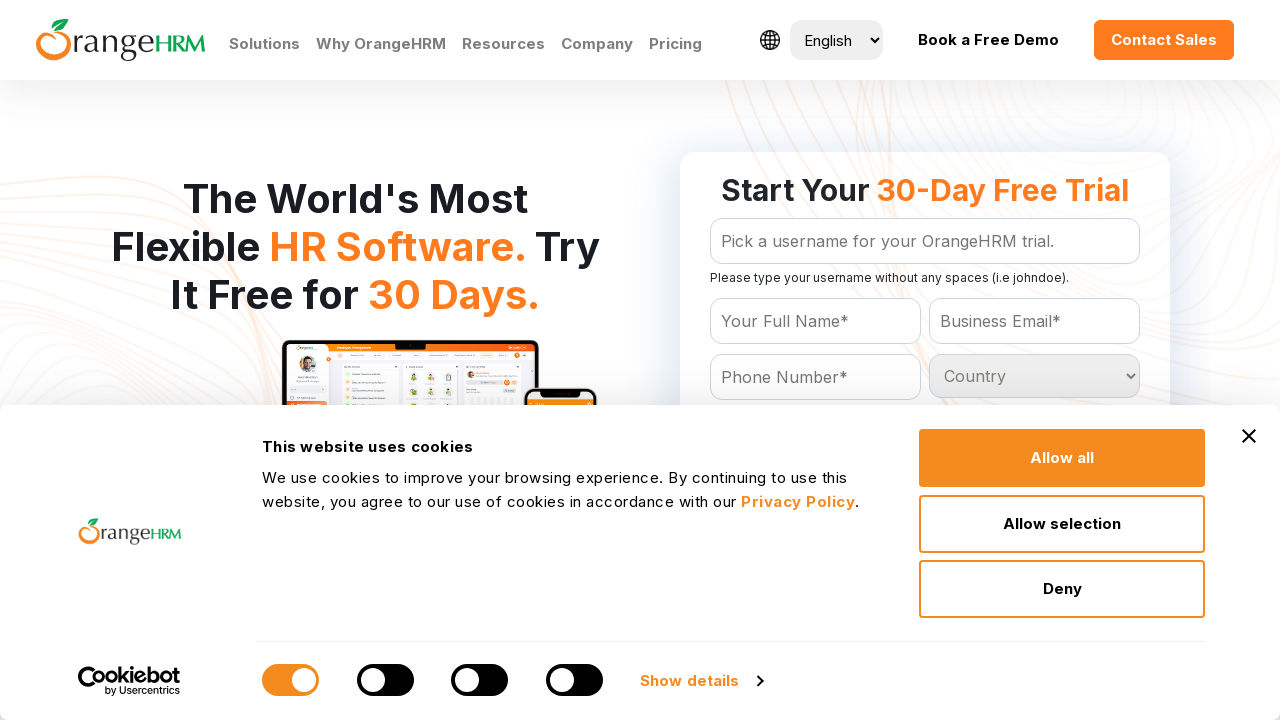

Retrieved text from dropdown option: 'St Kitts and Nevis
	'
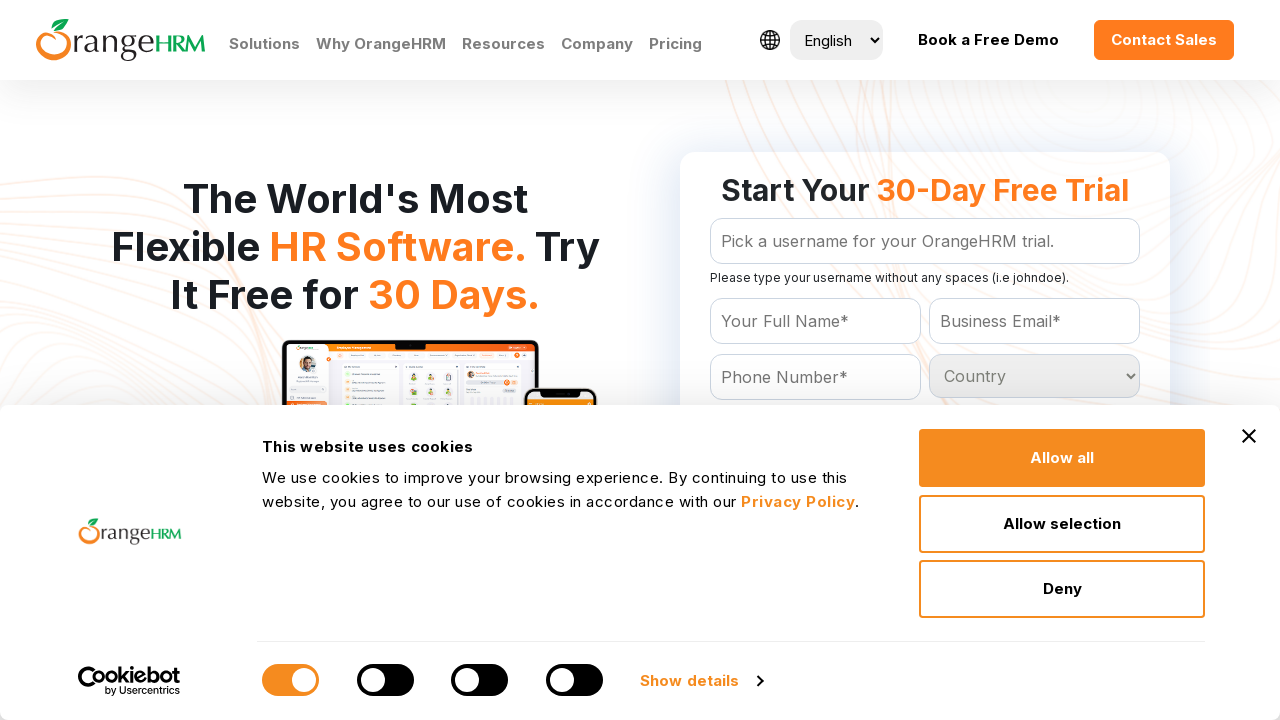

Retrieved text from dropdown option: 'St Lucia
	'
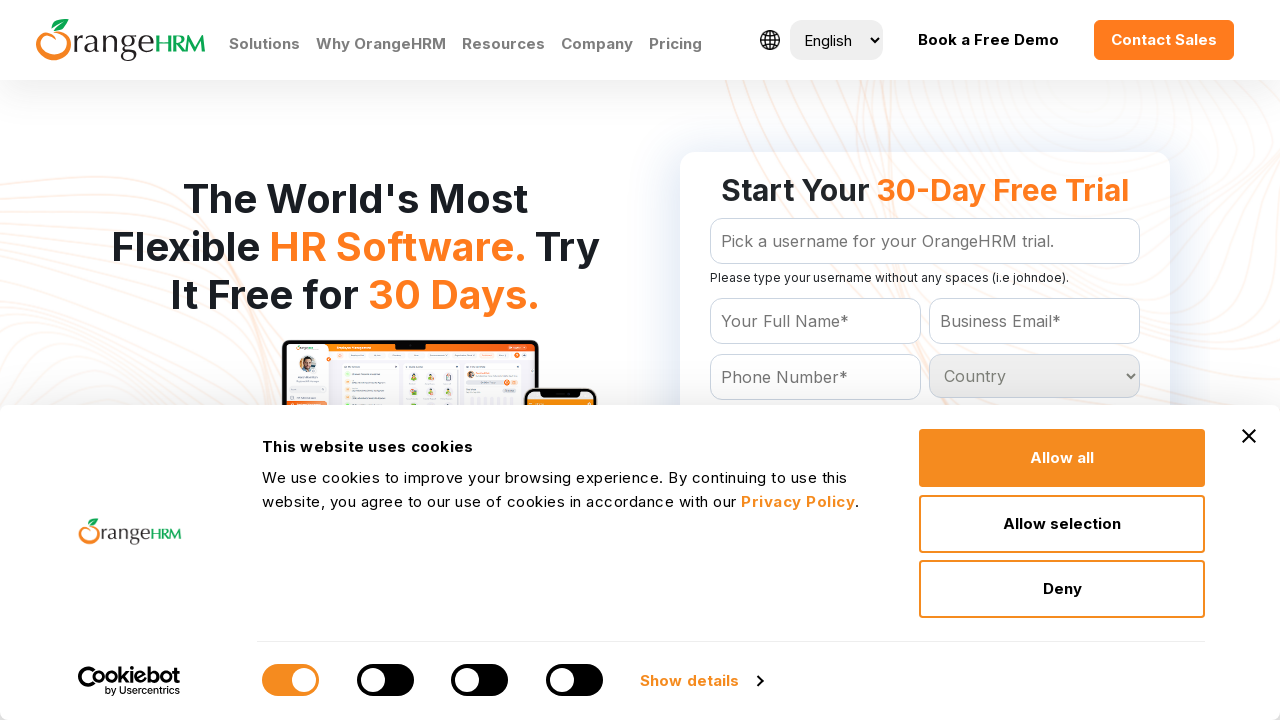

Retrieved text from dropdown option: 'St Vincent and the Grenadines
	'
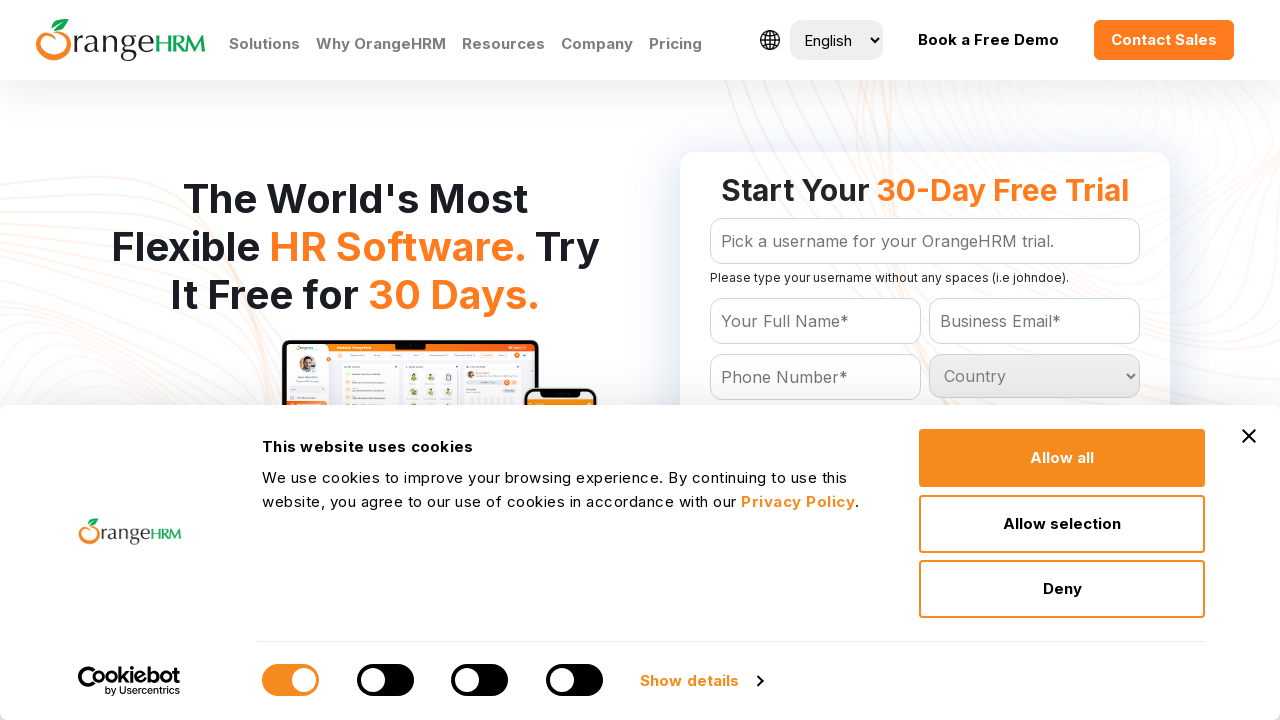

Retrieved text from dropdown option: 'Samoa
	'
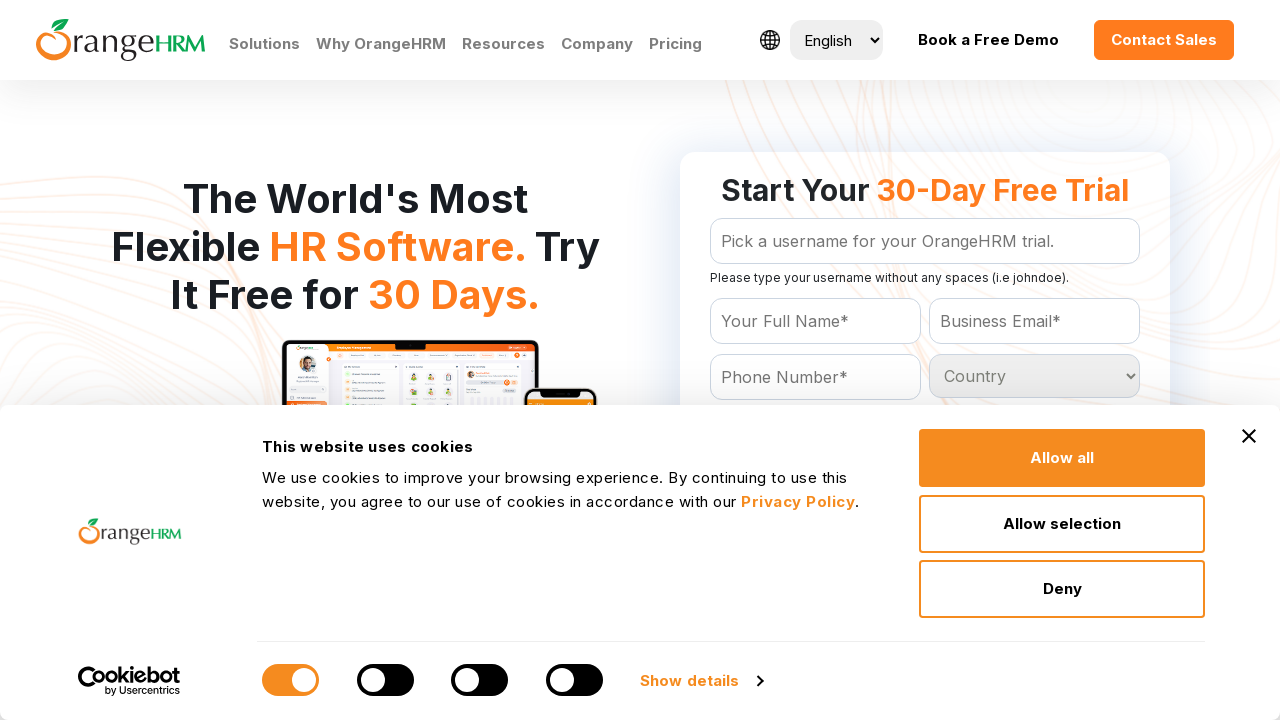

Retrieved text from dropdown option: 'San Marino
	'
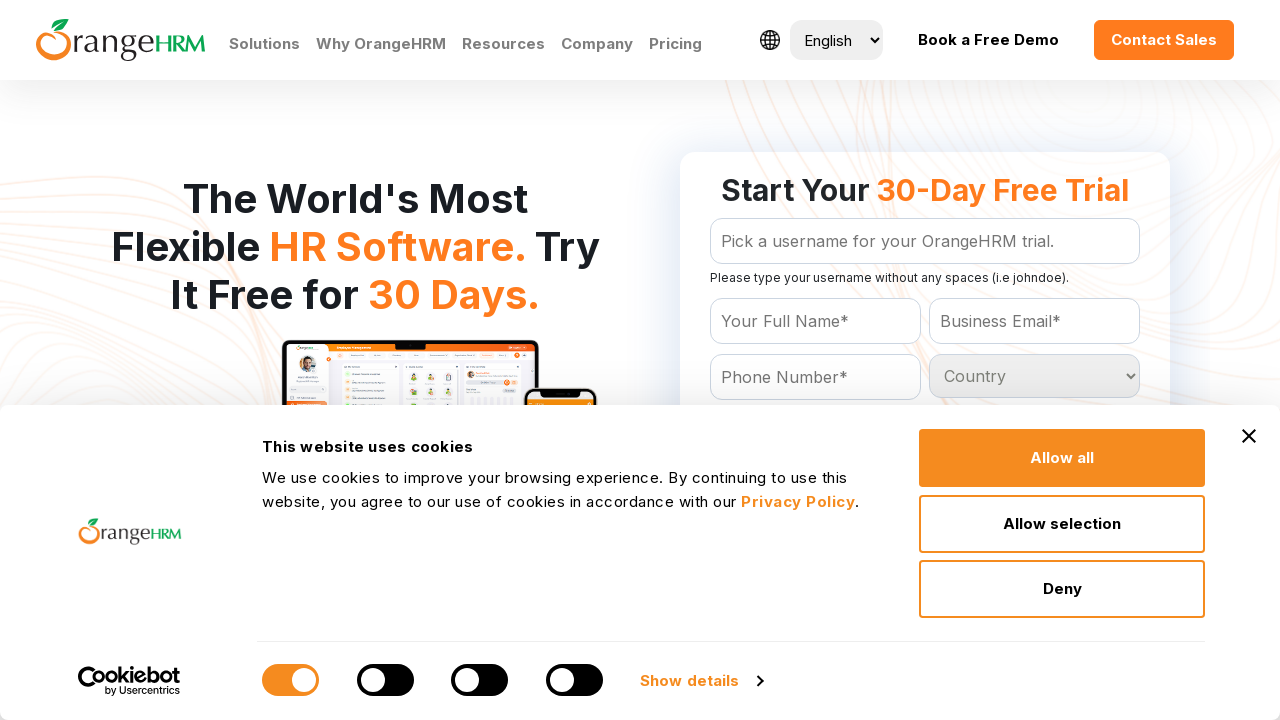

Retrieved text from dropdown option: 'Sao Tome and Principe
	'
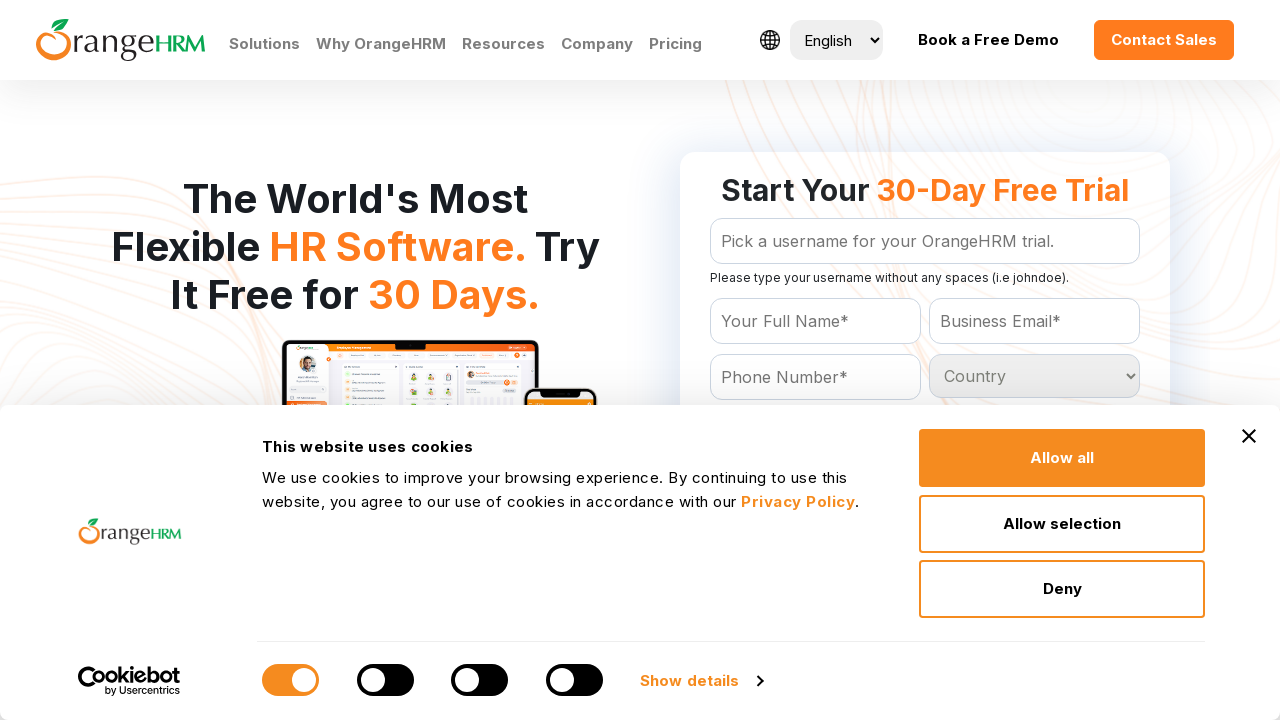

Retrieved text from dropdown option: 'Saudi Arabia
	'
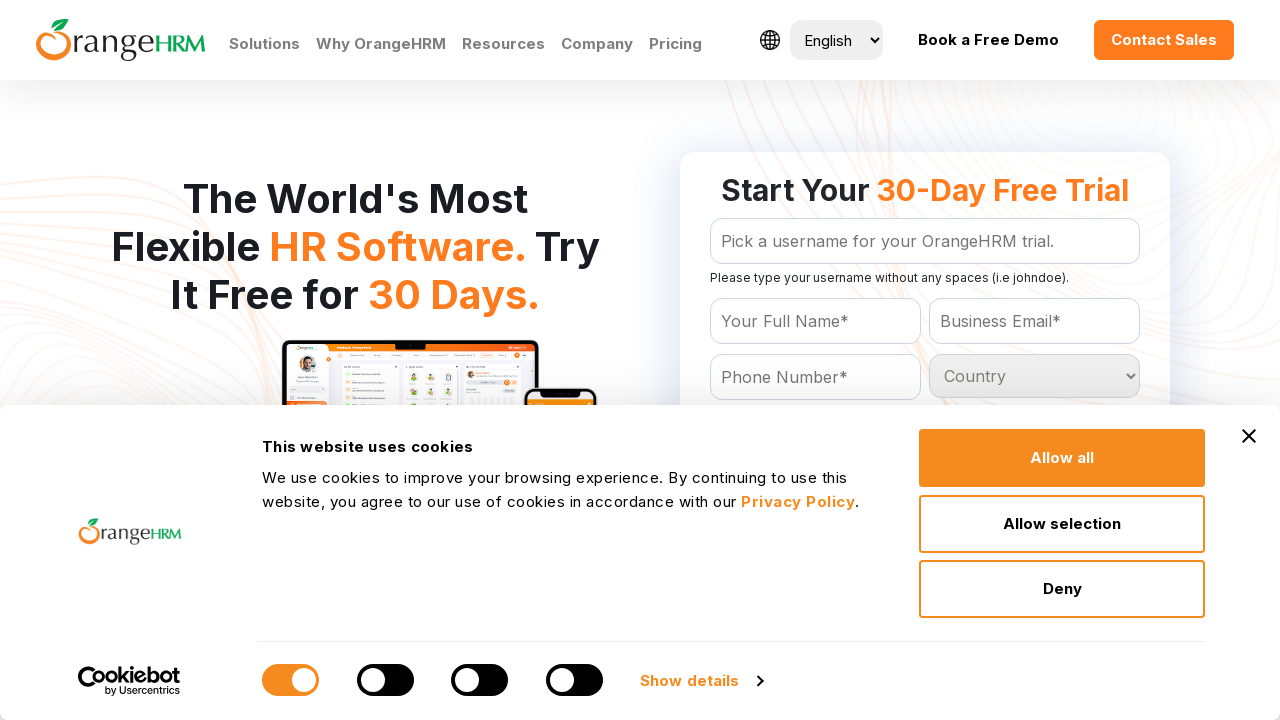

Retrieved text from dropdown option: 'Senegal
	'
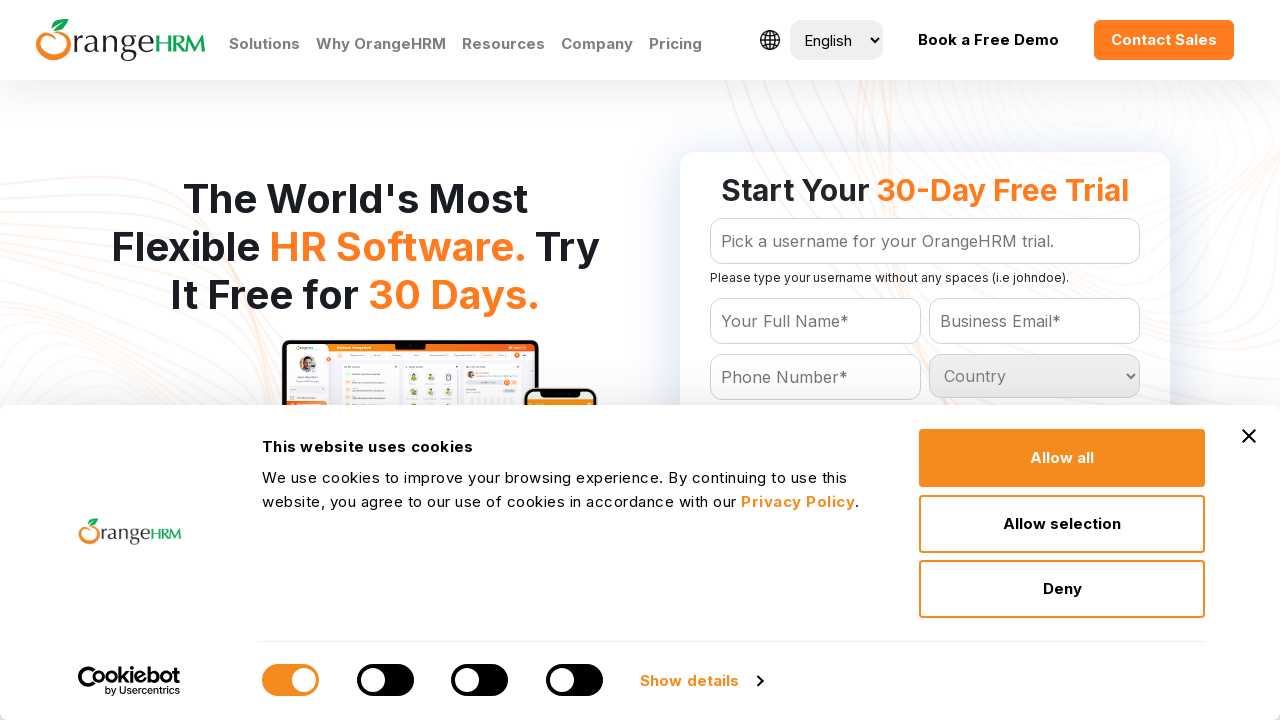

Retrieved text from dropdown option: 'Serbia
	'
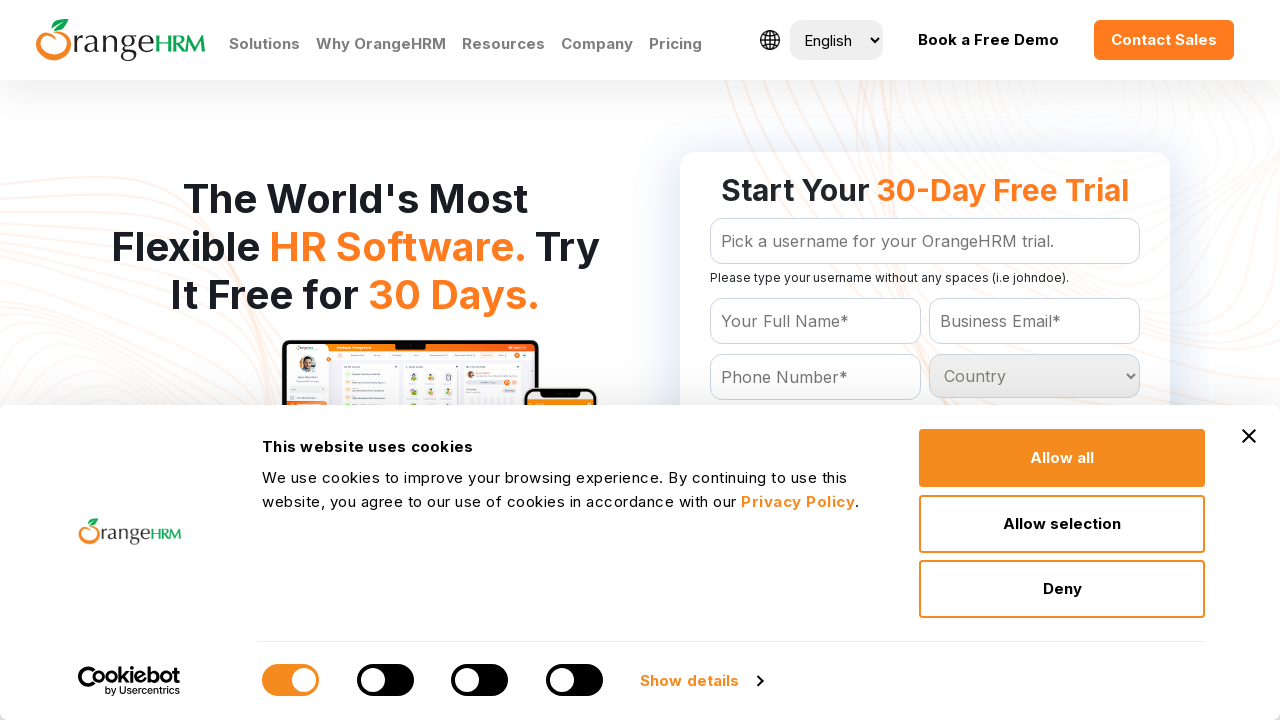

Retrieved text from dropdown option: 'Seychelles
	'
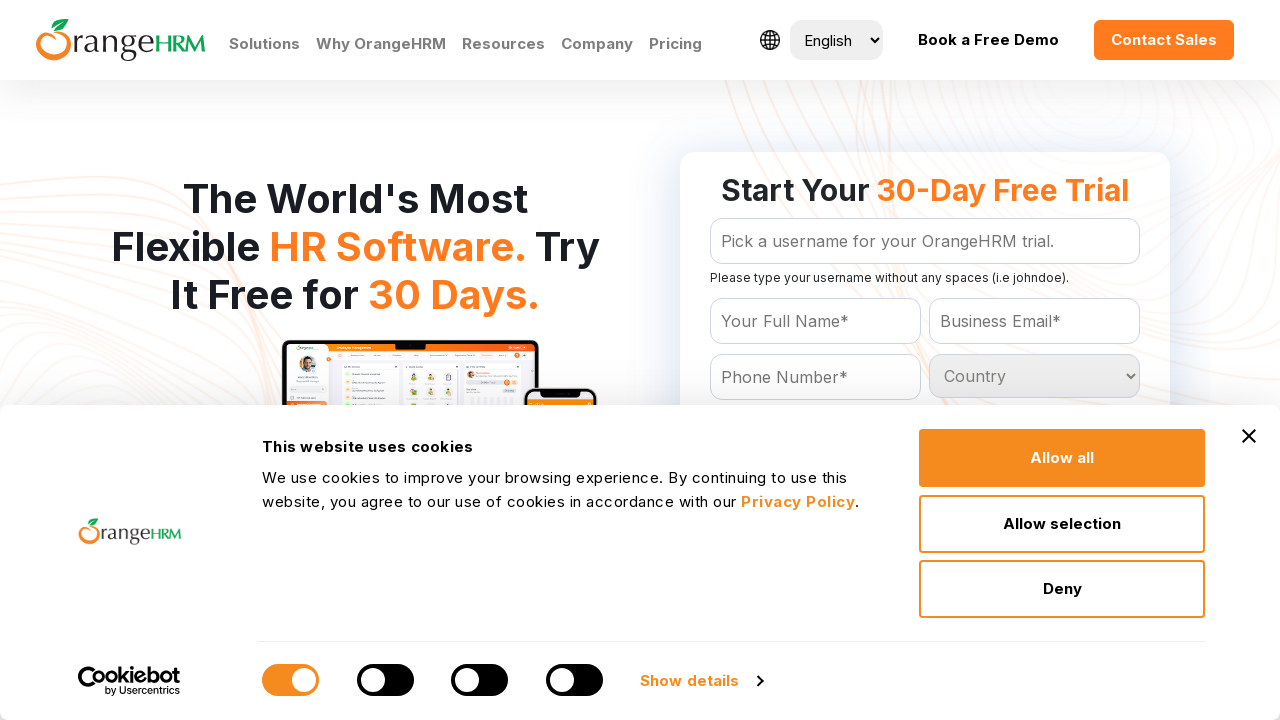

Retrieved text from dropdown option: 'Sierra Leone
	'
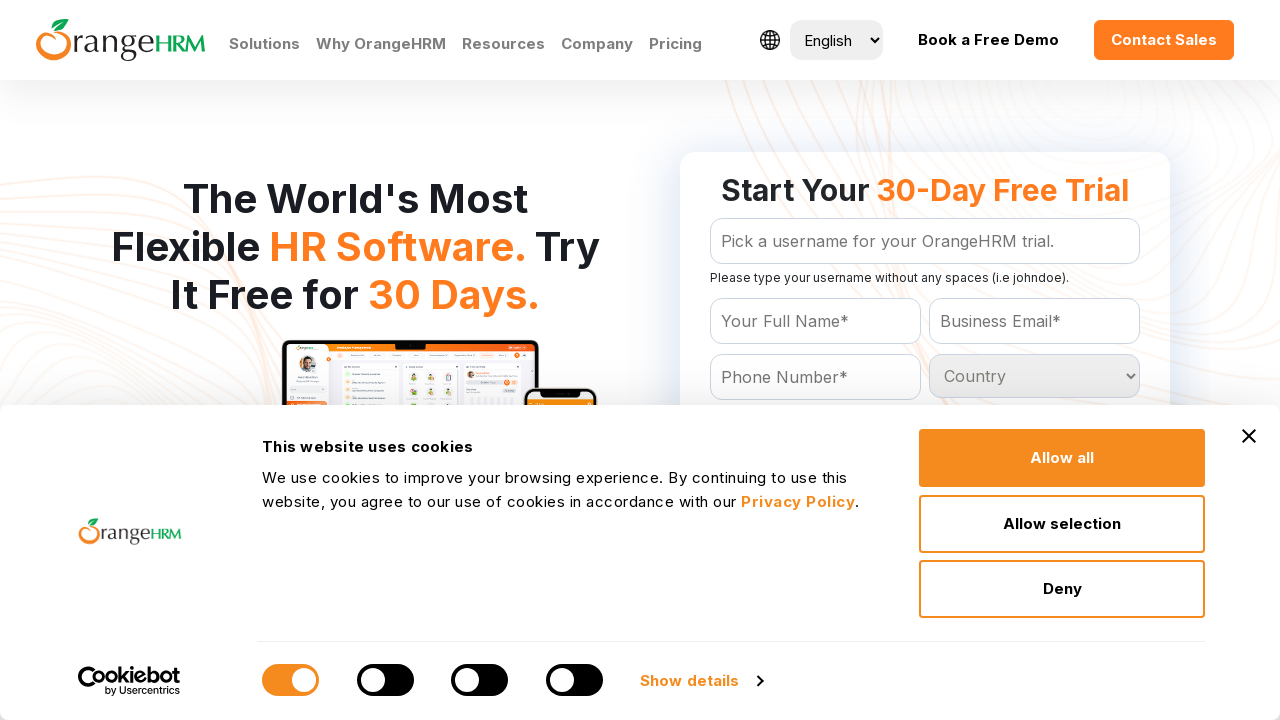

Retrieved text from dropdown option: 'Singapore
	'
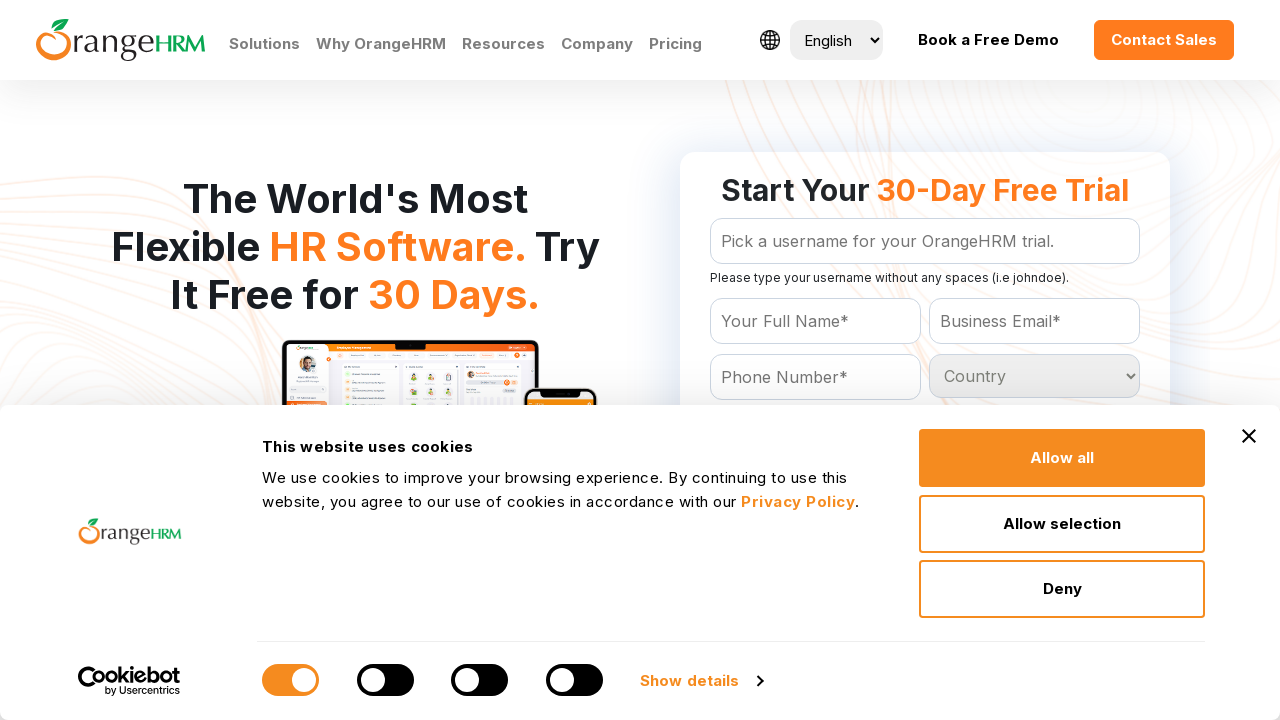

Retrieved text from dropdown option: 'Slovakia
	'
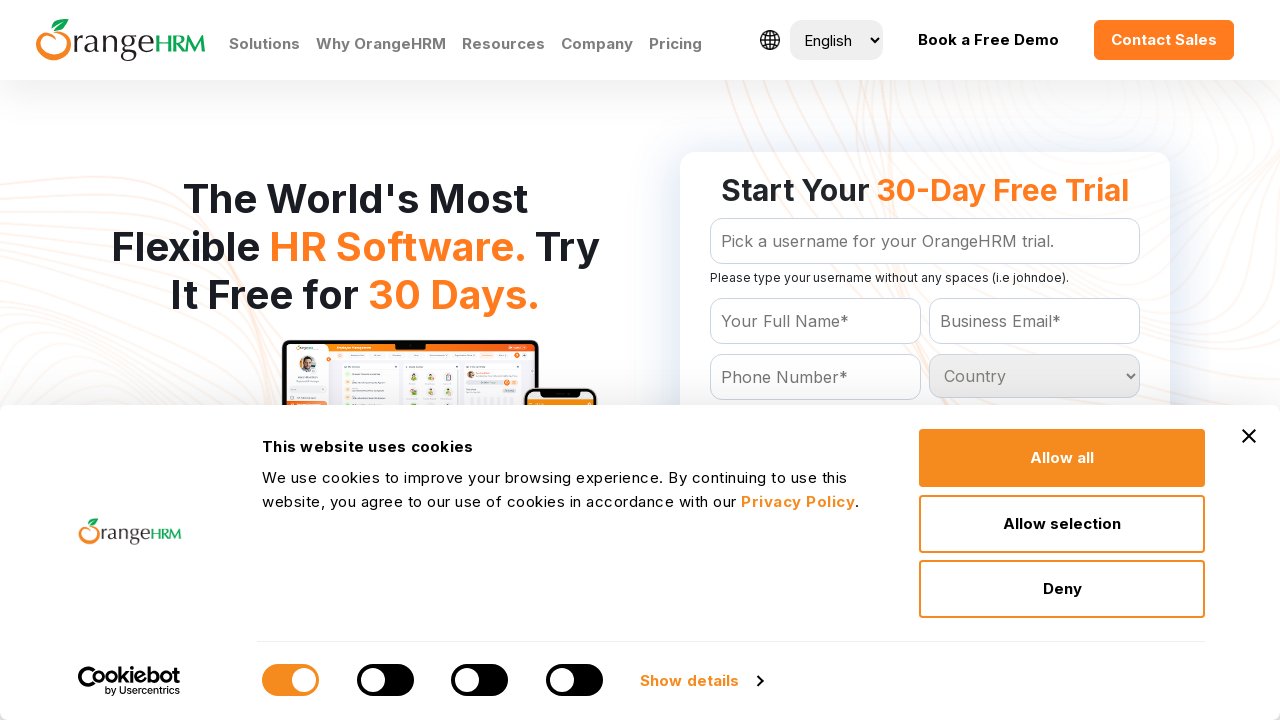

Retrieved text from dropdown option: 'Slovenia
	'
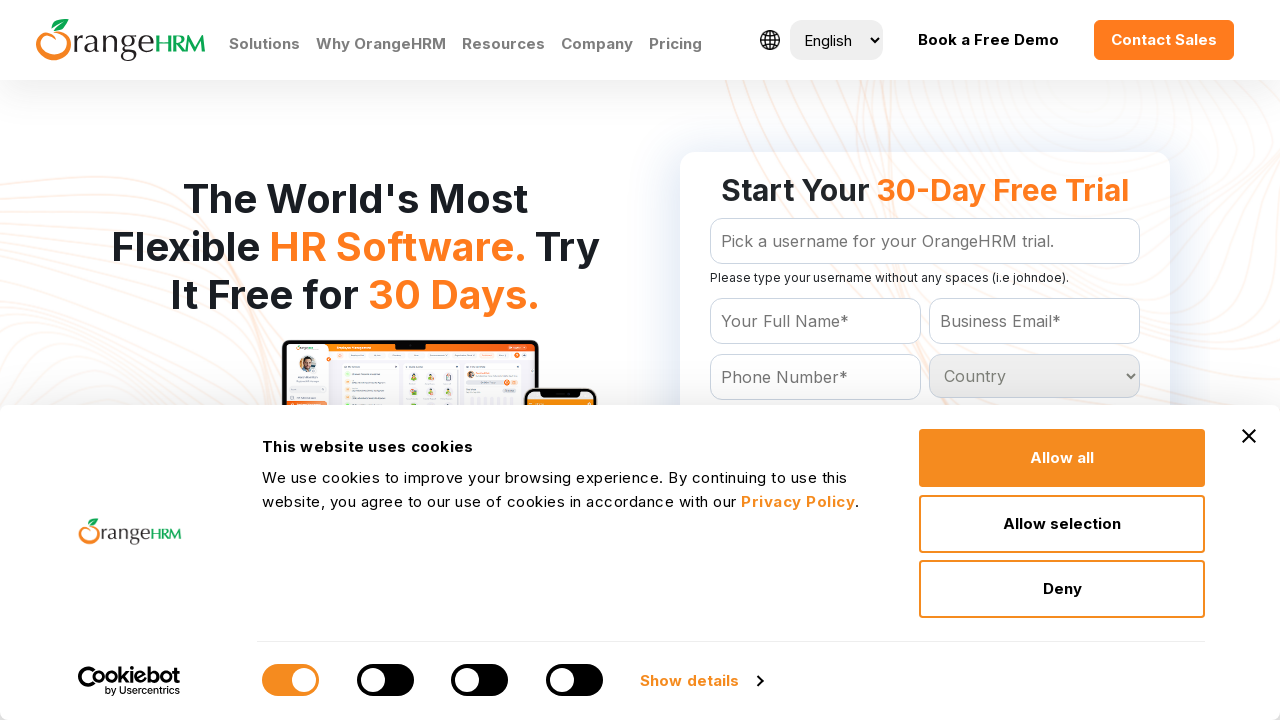

Retrieved text from dropdown option: 'Solomon Islands
	'
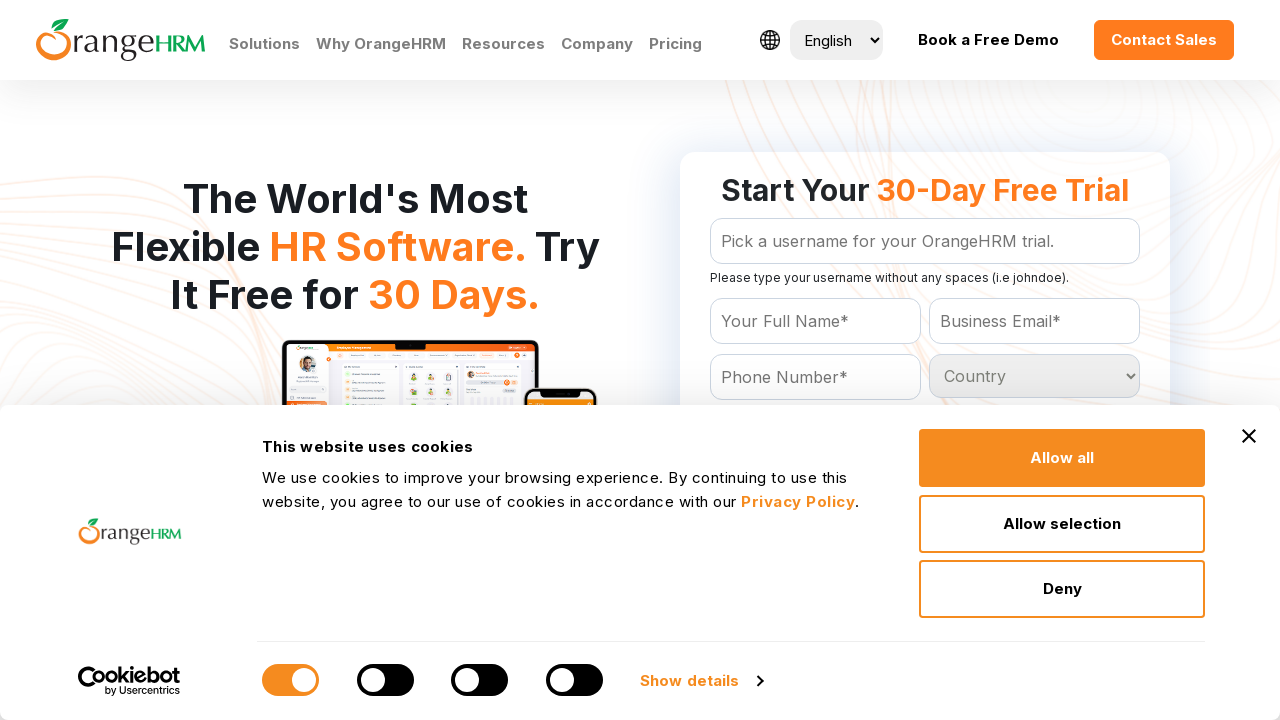

Retrieved text from dropdown option: 'Somalia
	'
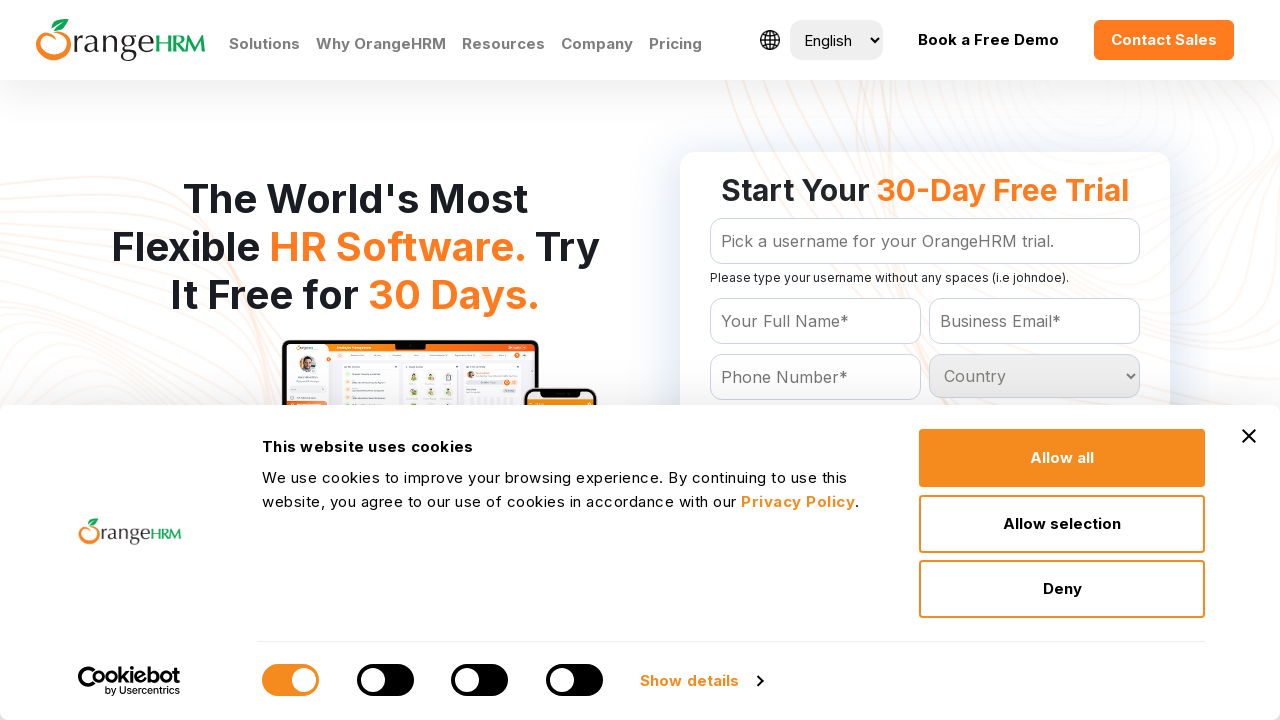

Retrieved text from dropdown option: 'South Africa
	'
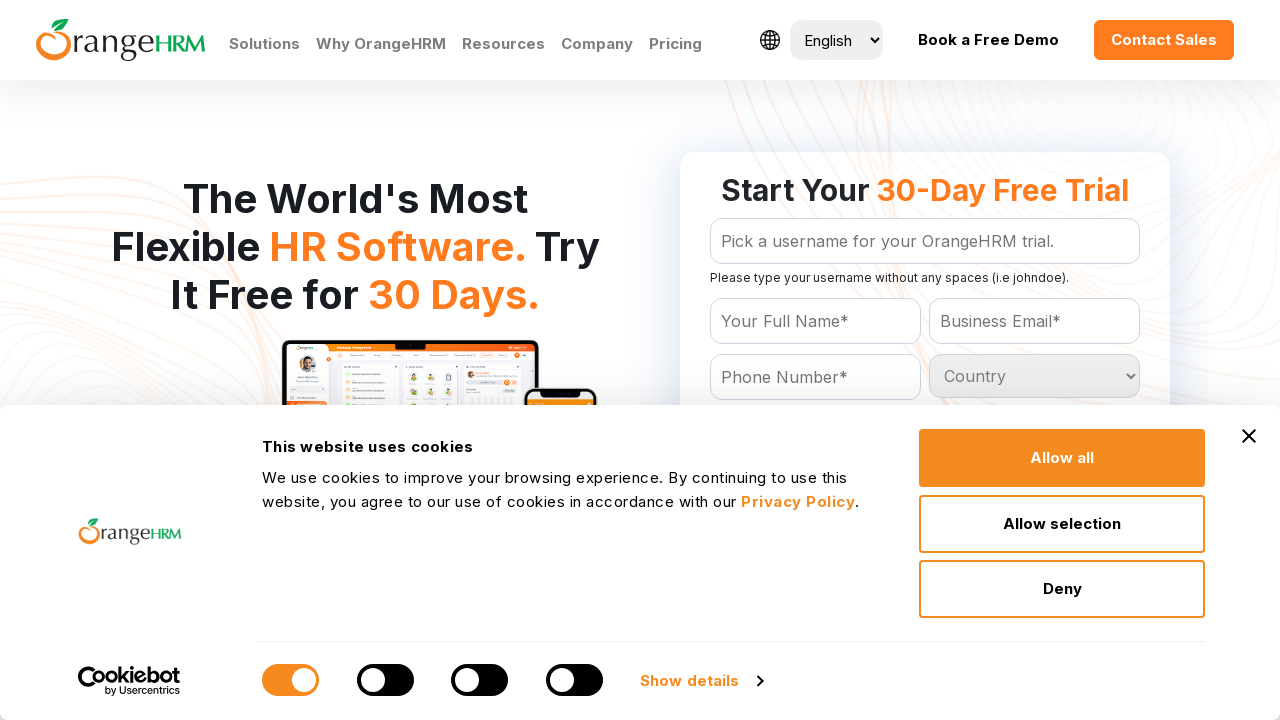

Retrieved text from dropdown option: 'South Georgia
	'
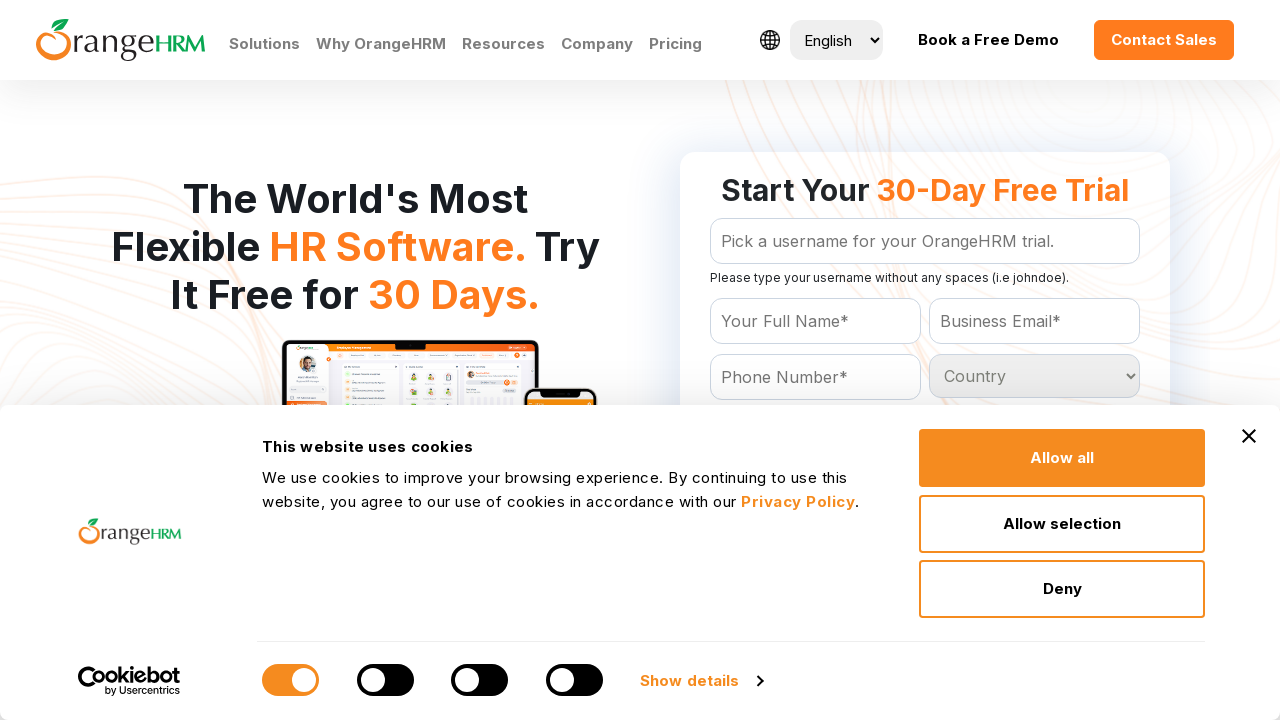

Retrieved text from dropdown option: 'Spain
	'
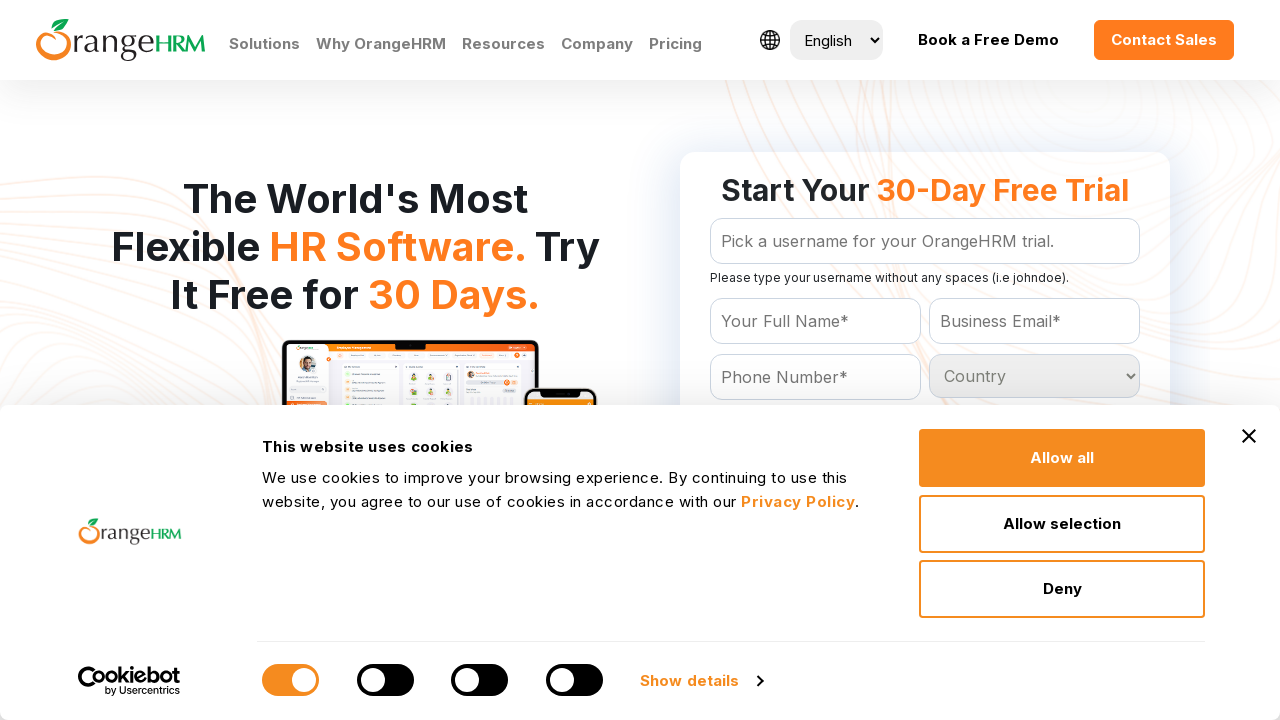

Retrieved text from dropdown option: 'Sri Lanka
	'
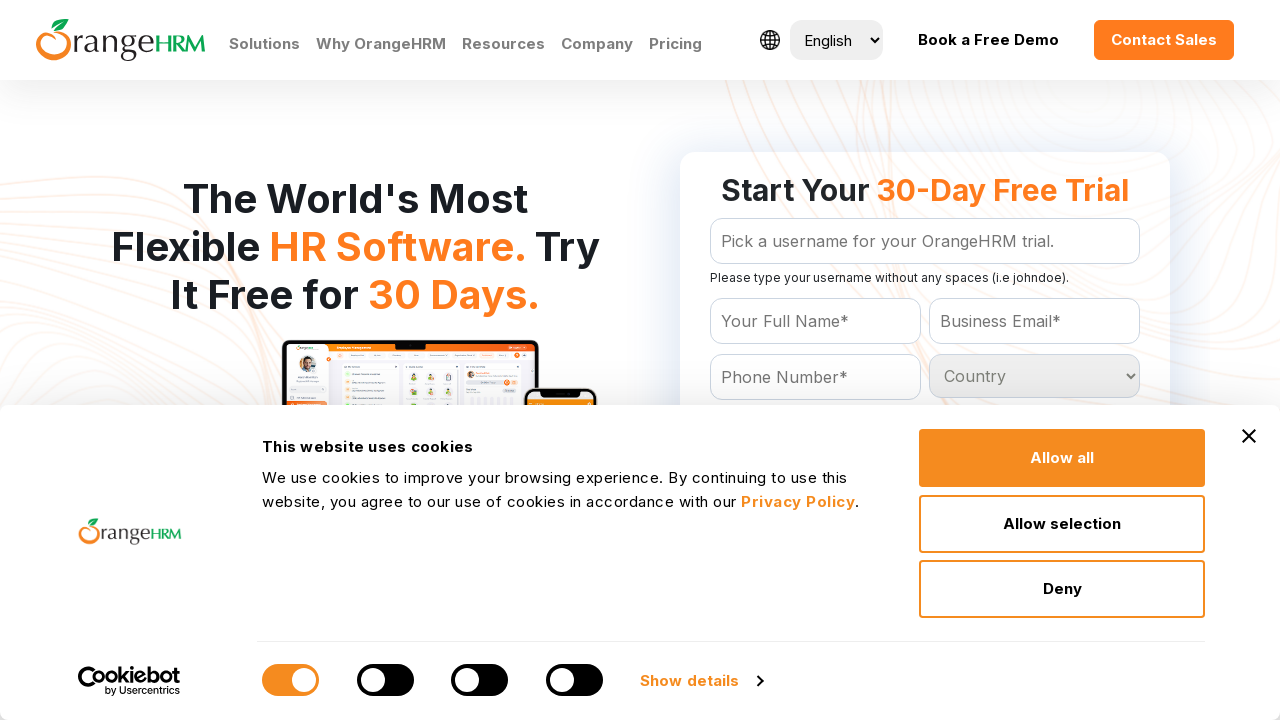

Retrieved text from dropdown option: 'Sudan
	'
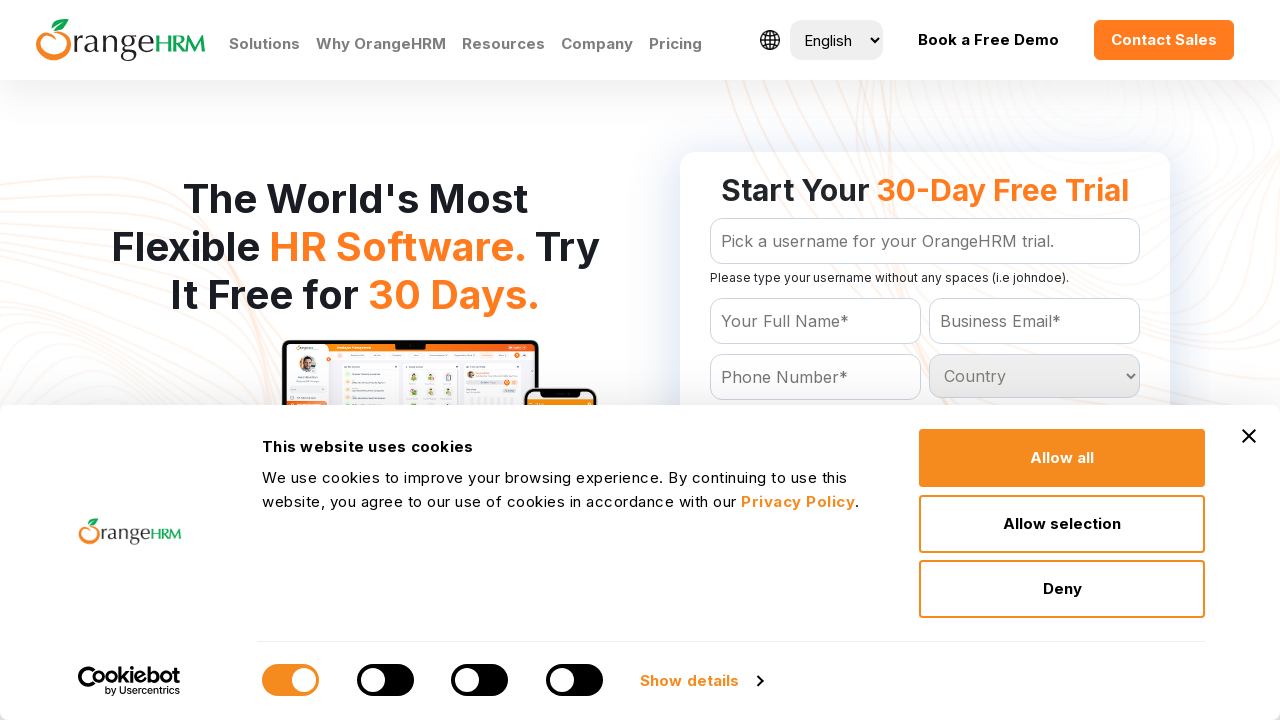

Retrieved text from dropdown option: 'Suriname
	'
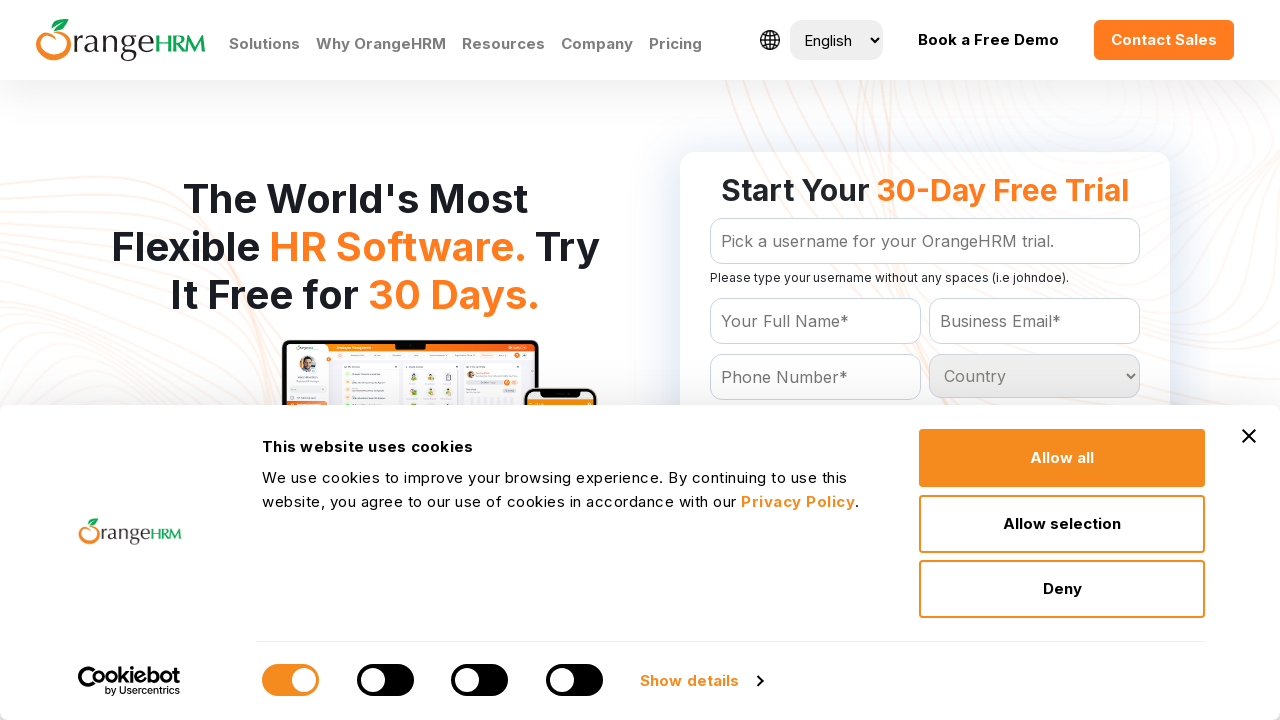

Retrieved text from dropdown option: 'Swaziland
	'
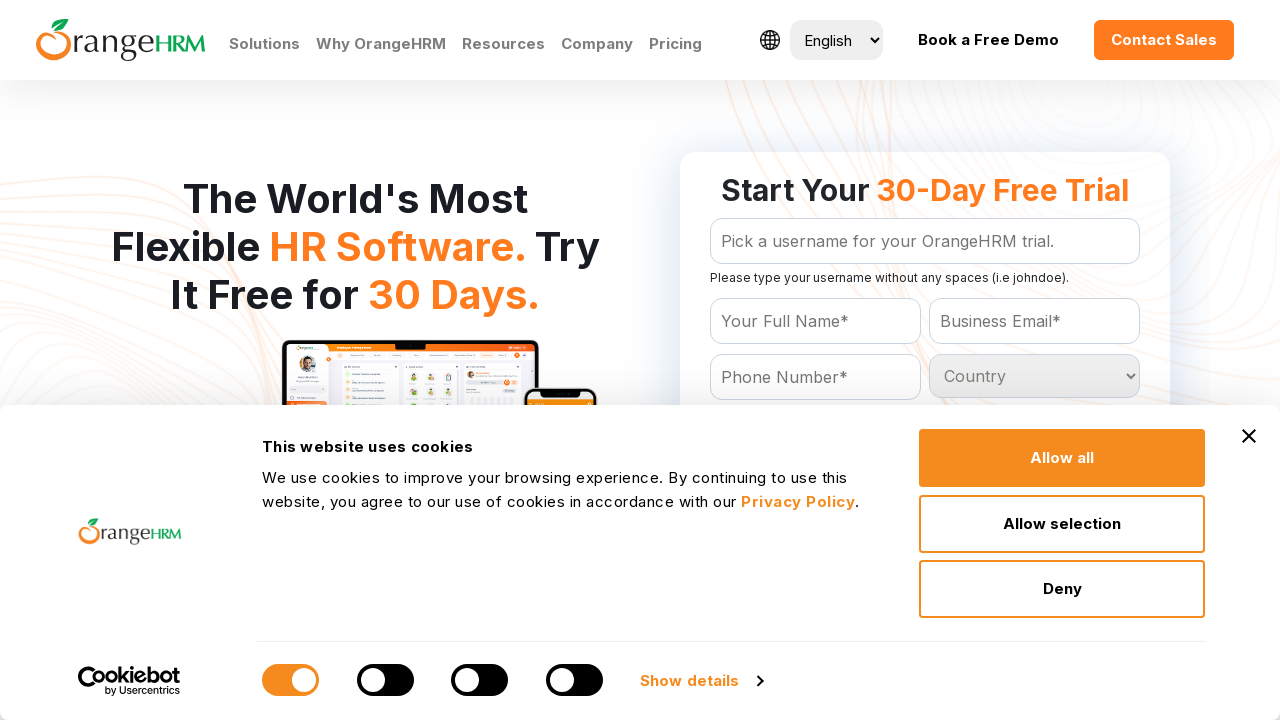

Retrieved text from dropdown option: 'Sweden
	'
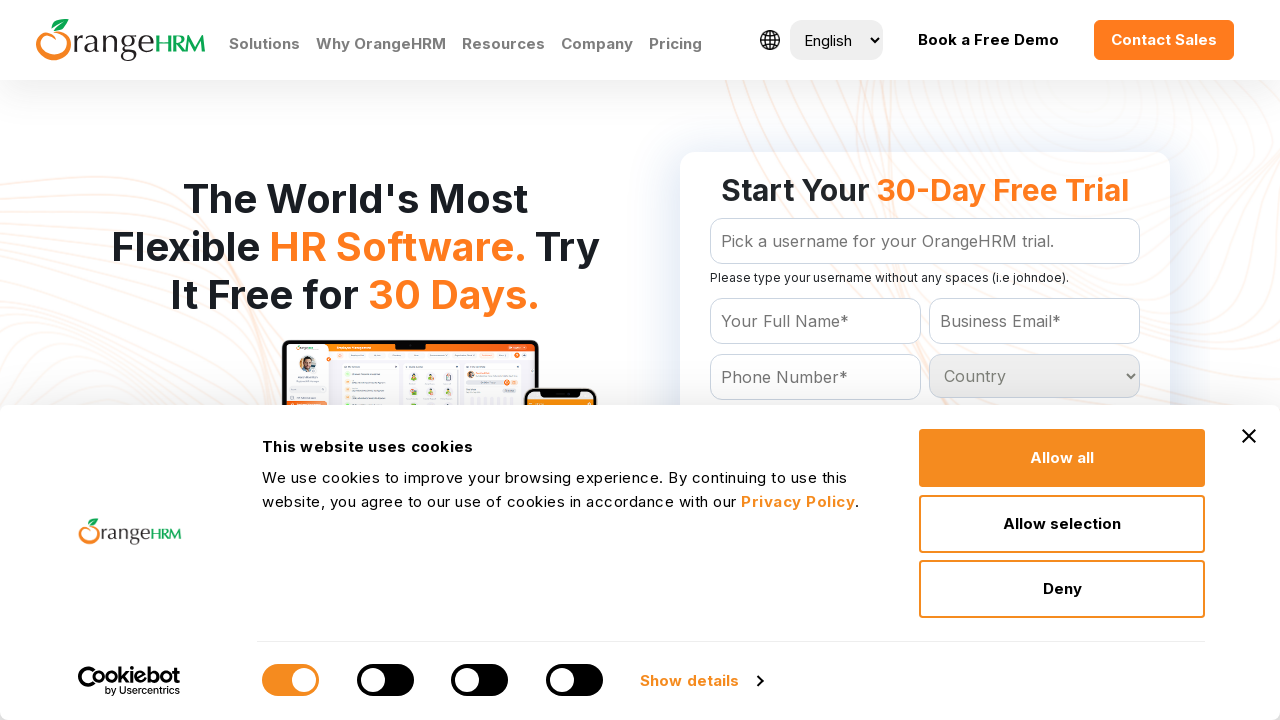

Retrieved text from dropdown option: 'Switzerland
	'
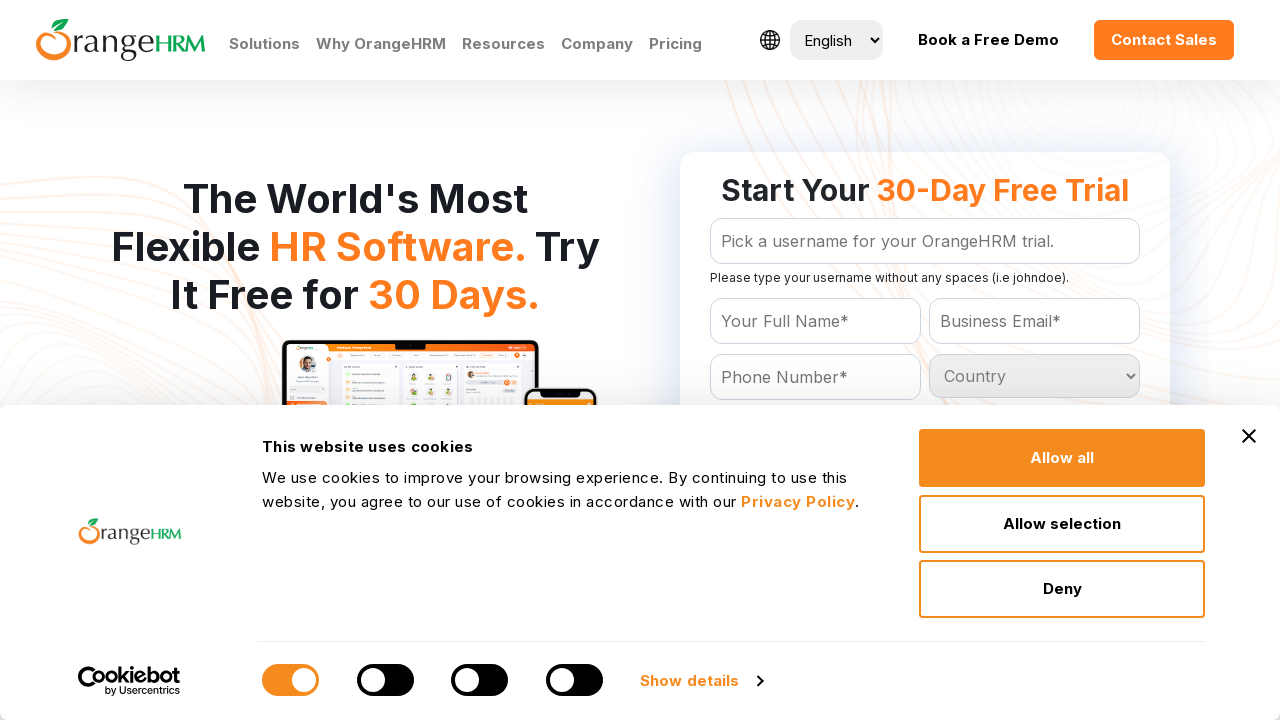

Retrieved text from dropdown option: 'Syrian Arab Republic
	'
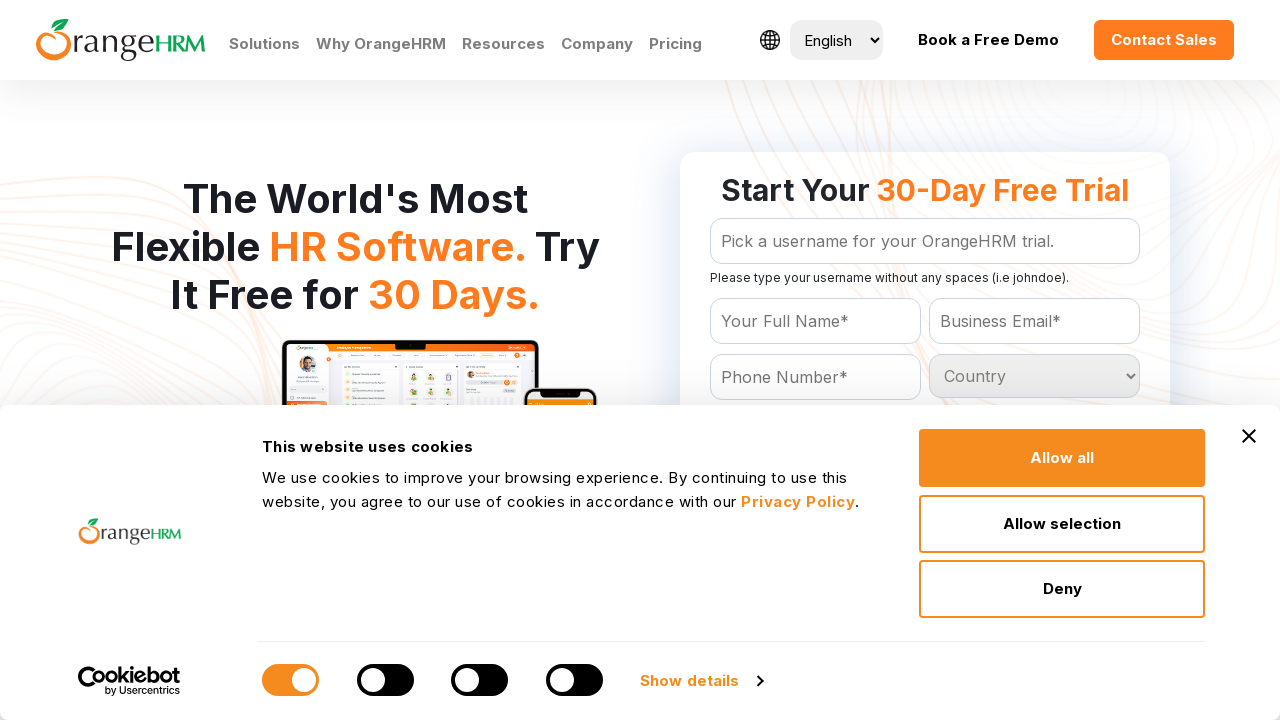

Retrieved text from dropdown option: 'Taiwan
	'
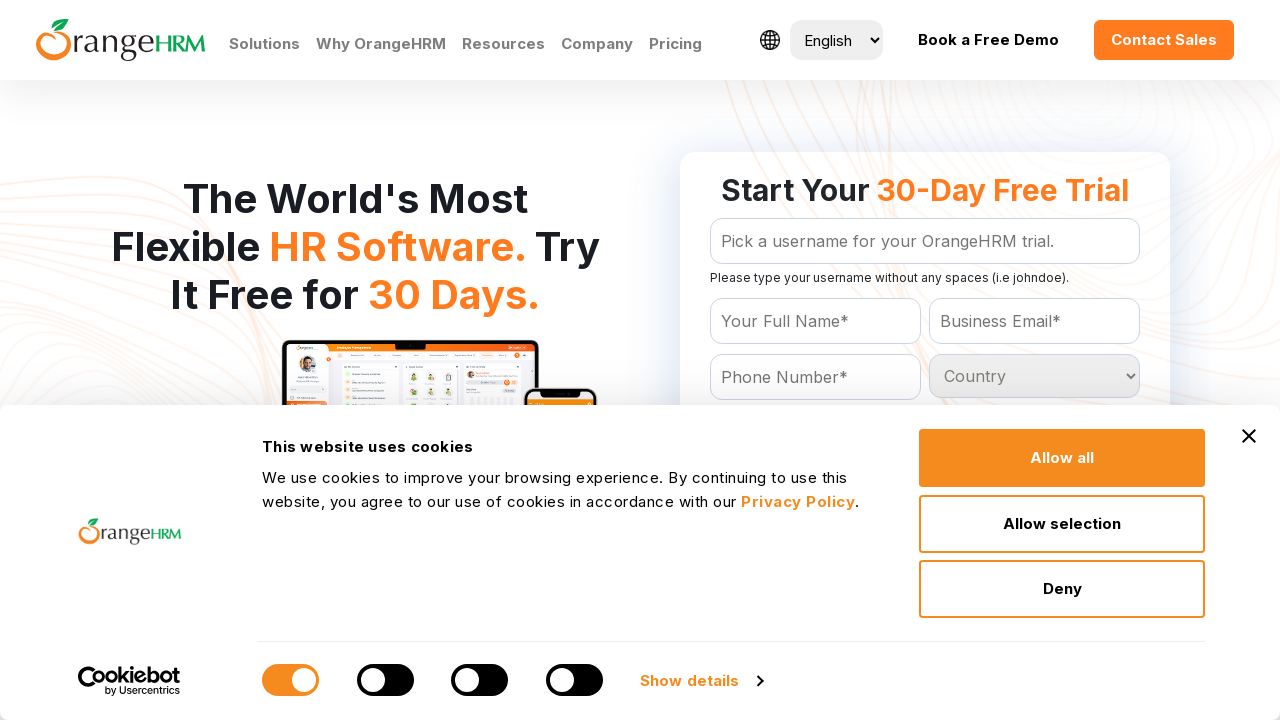

Retrieved text from dropdown option: 'Tajikistan
	'
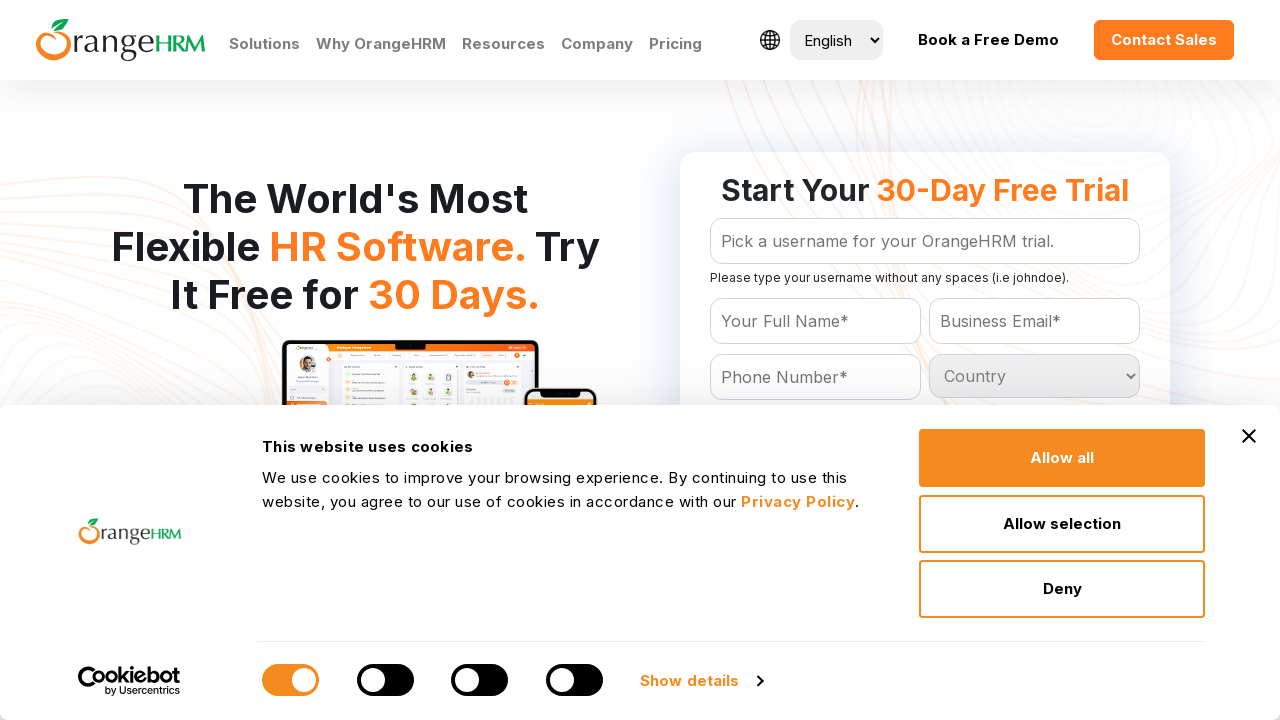

Retrieved text from dropdown option: 'Tanzania
	'
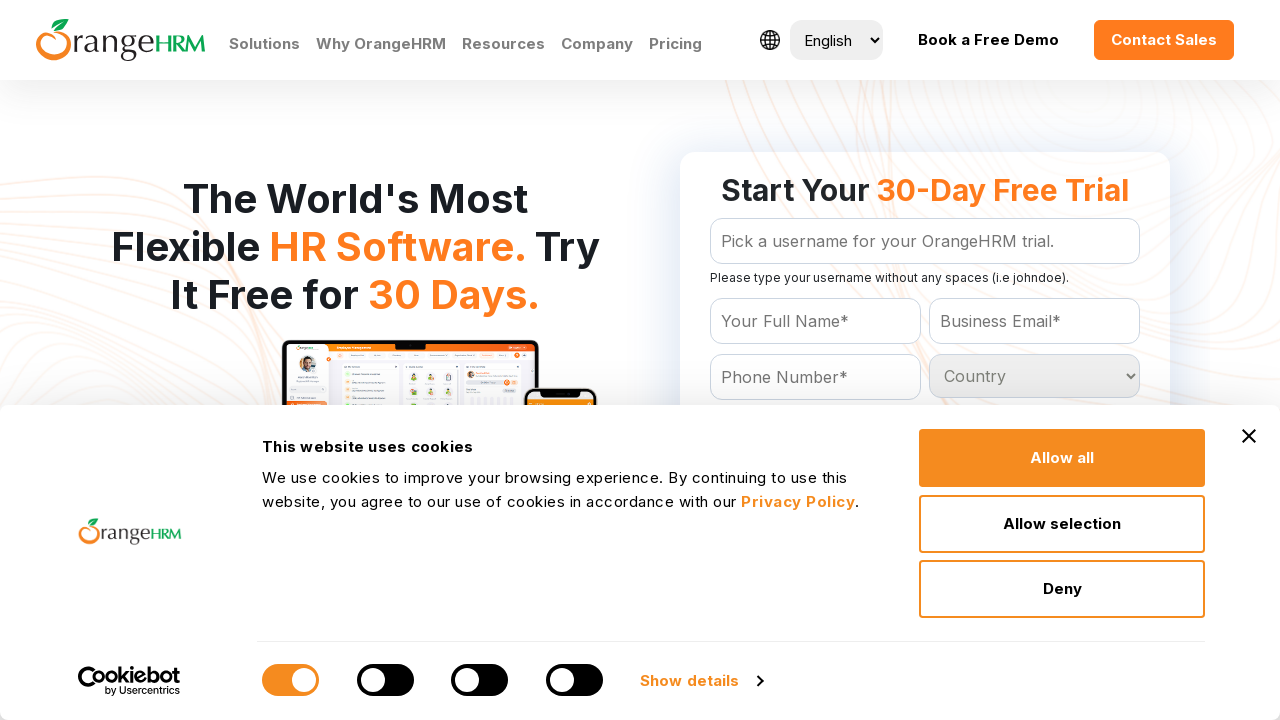

Retrieved text from dropdown option: 'Thailand
	'
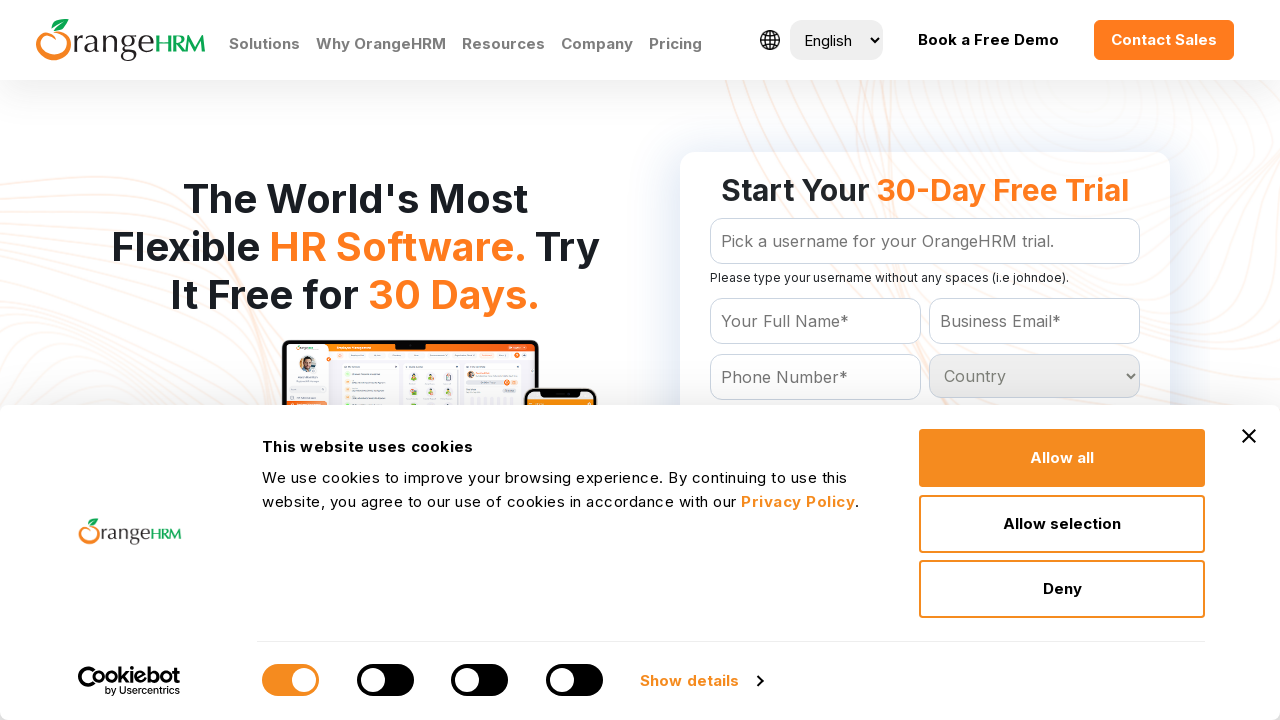

Retrieved text from dropdown option: 'Togo
	'
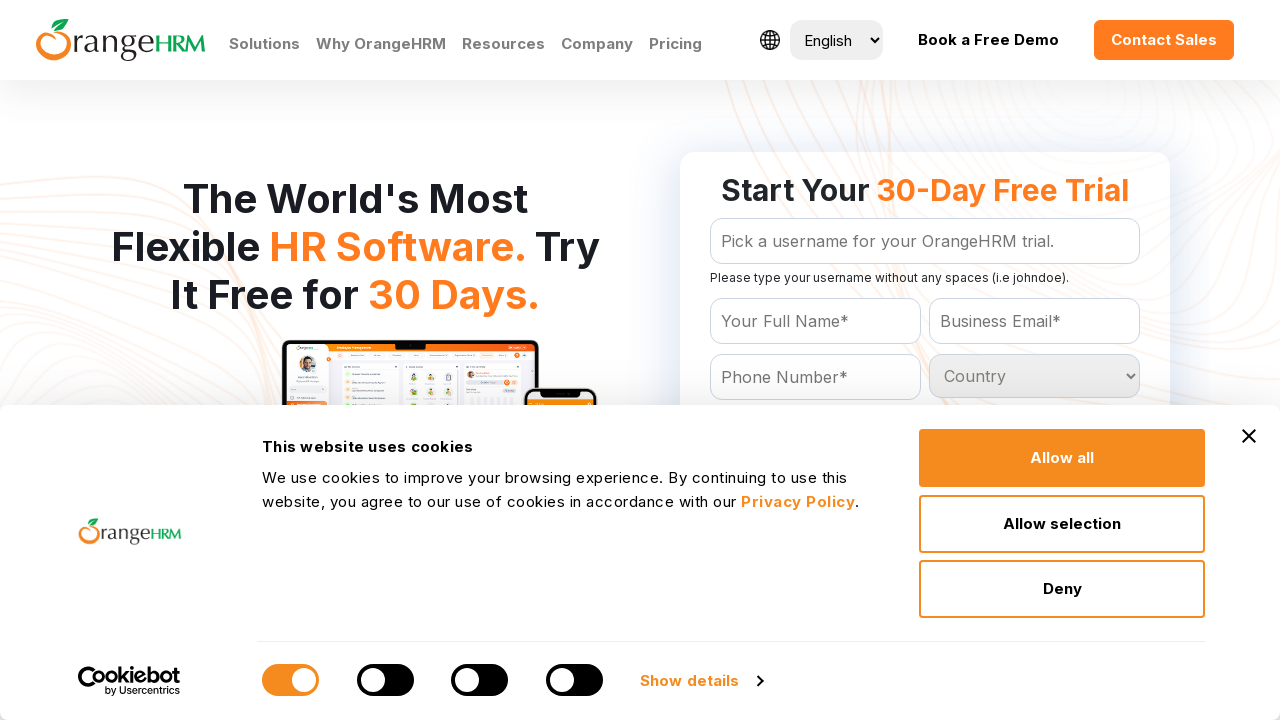

Retrieved text from dropdown option: 'Tokelau
	'
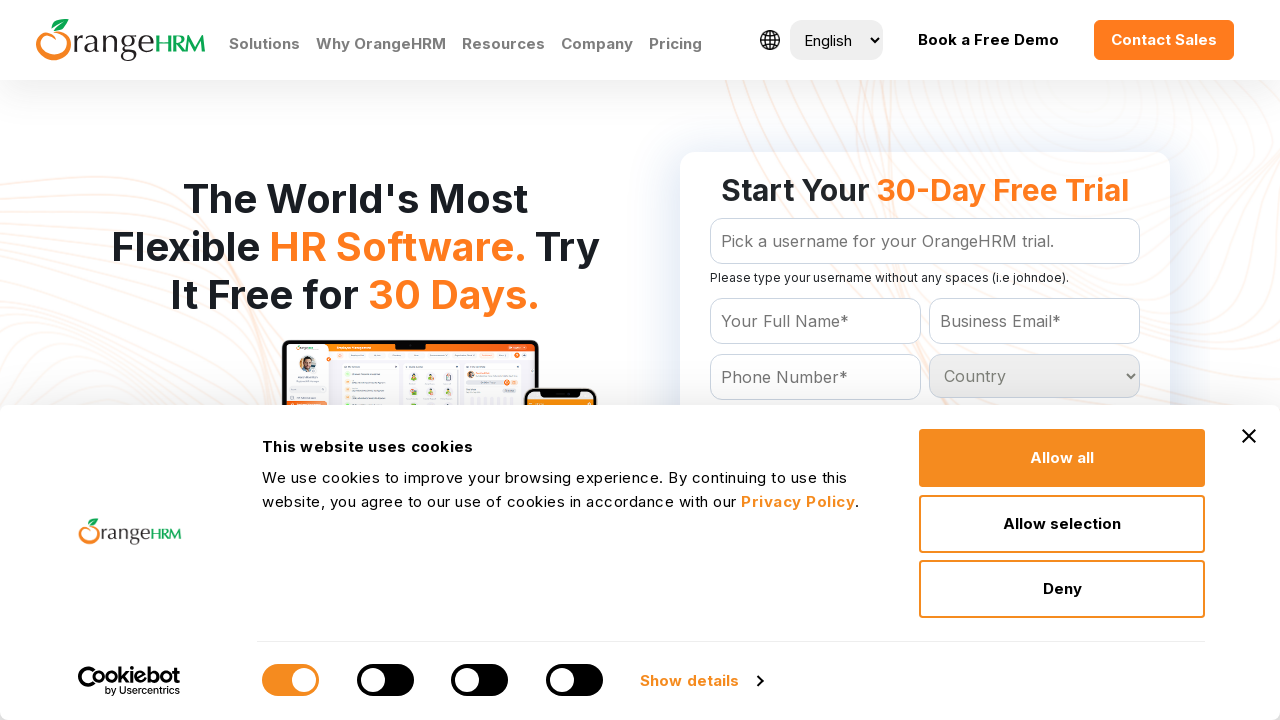

Retrieved text from dropdown option: 'Tonga
	'
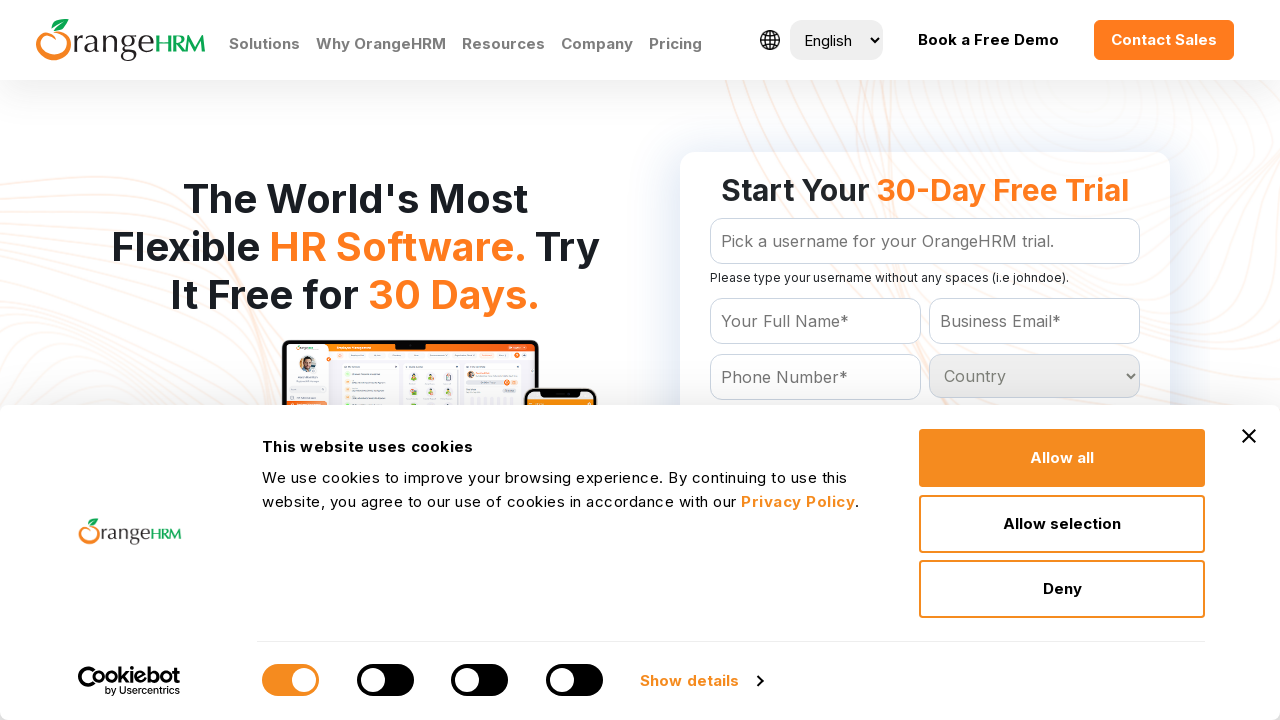

Retrieved text from dropdown option: 'Trinidad and Tobago
	'
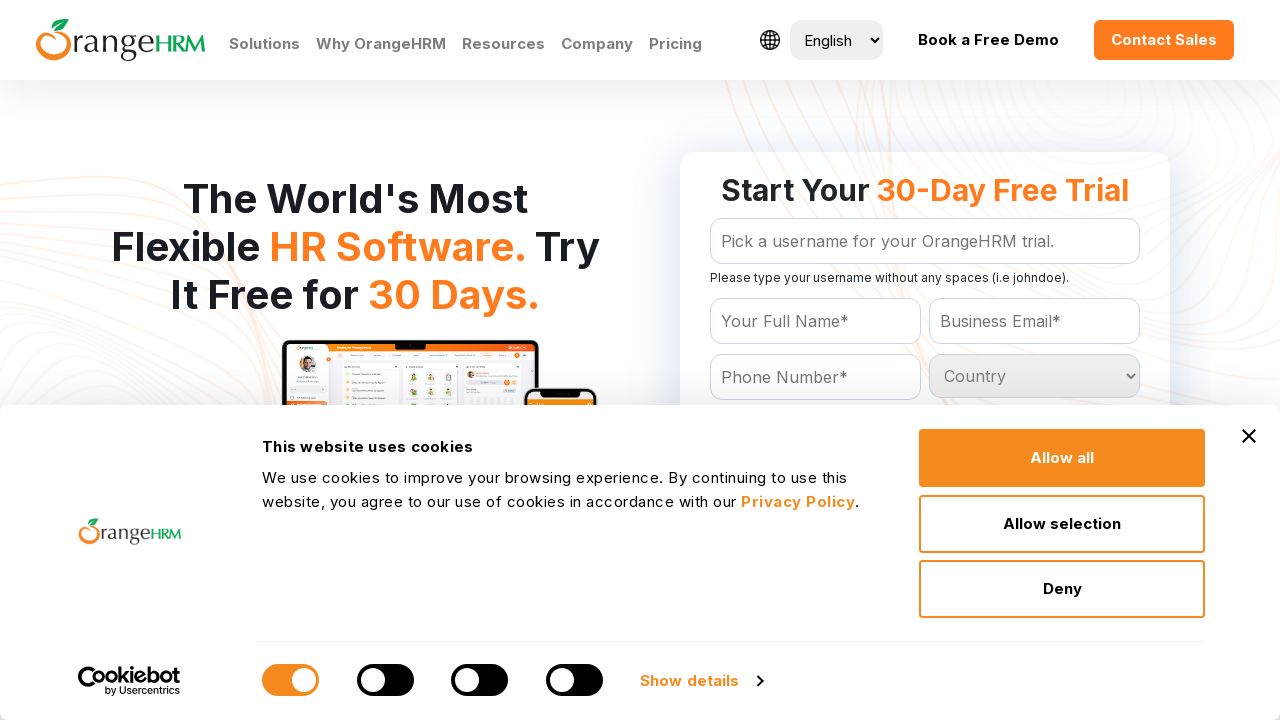

Retrieved text from dropdown option: 'Tunisia
	'
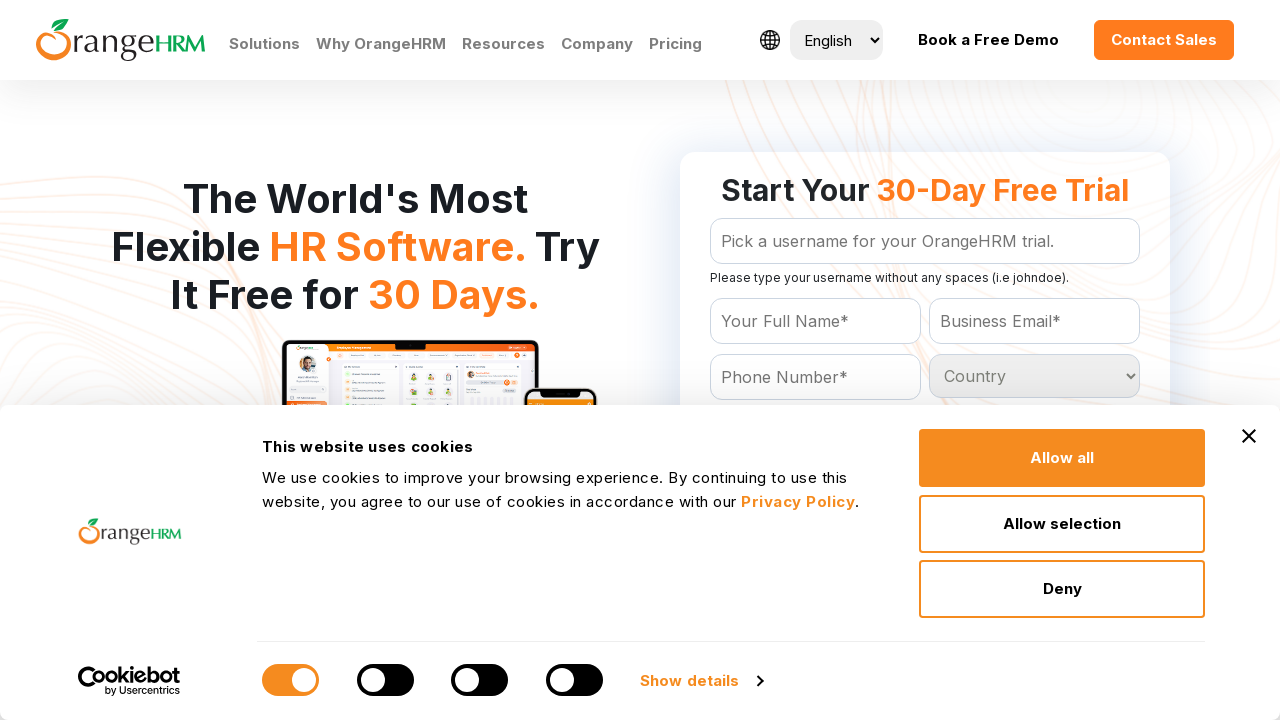

Retrieved text from dropdown option: 'Turkey
	'
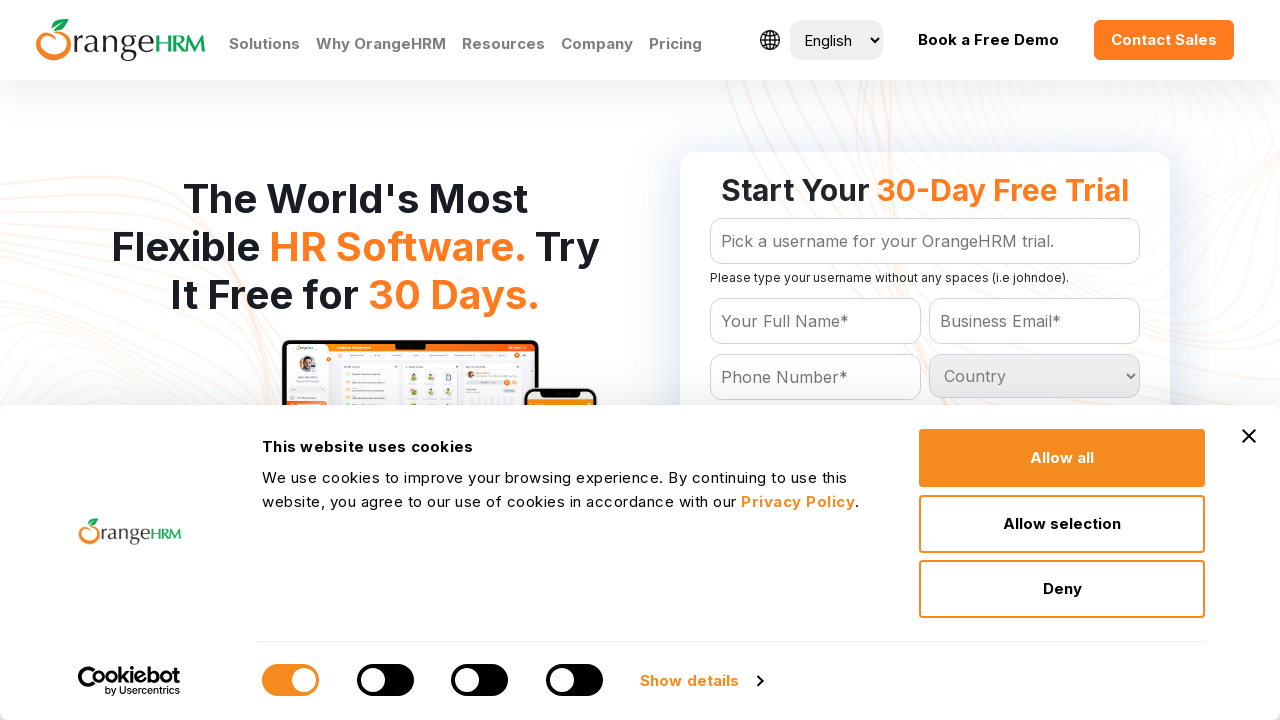

Retrieved text from dropdown option: 'Turkmenistan
	'
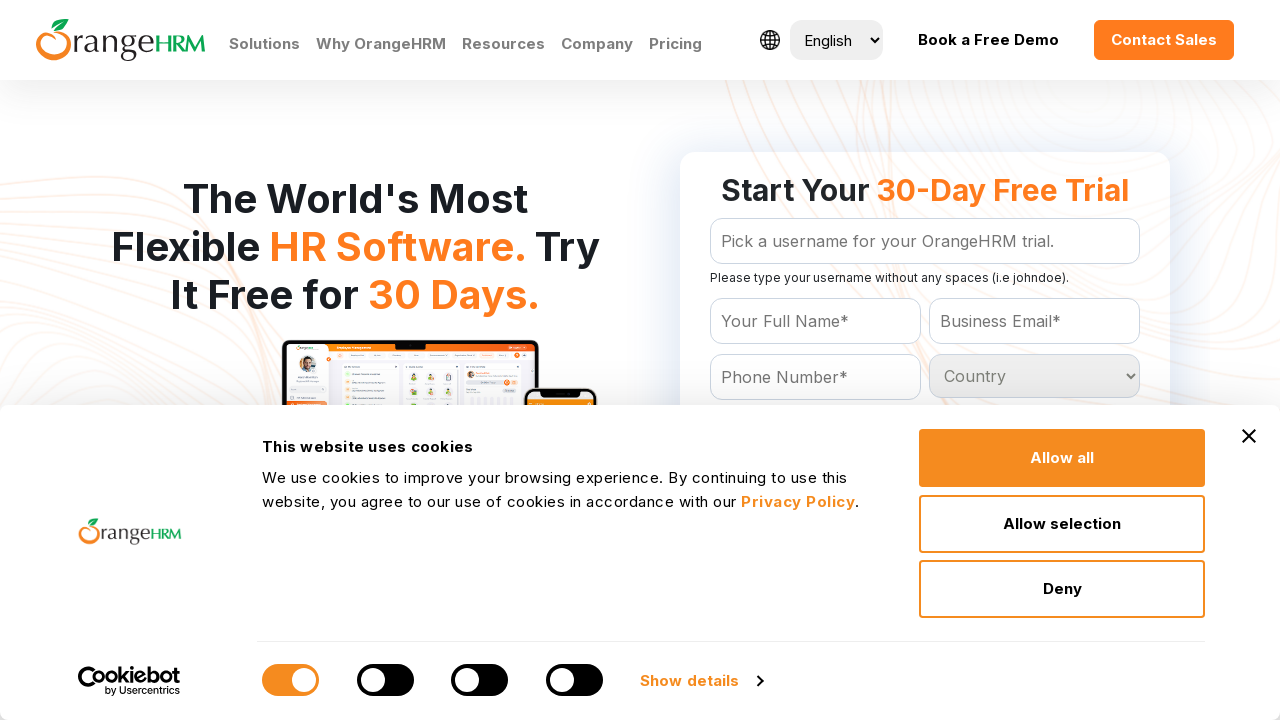

Retrieved text from dropdown option: 'Turks and Caicos Islands
	'
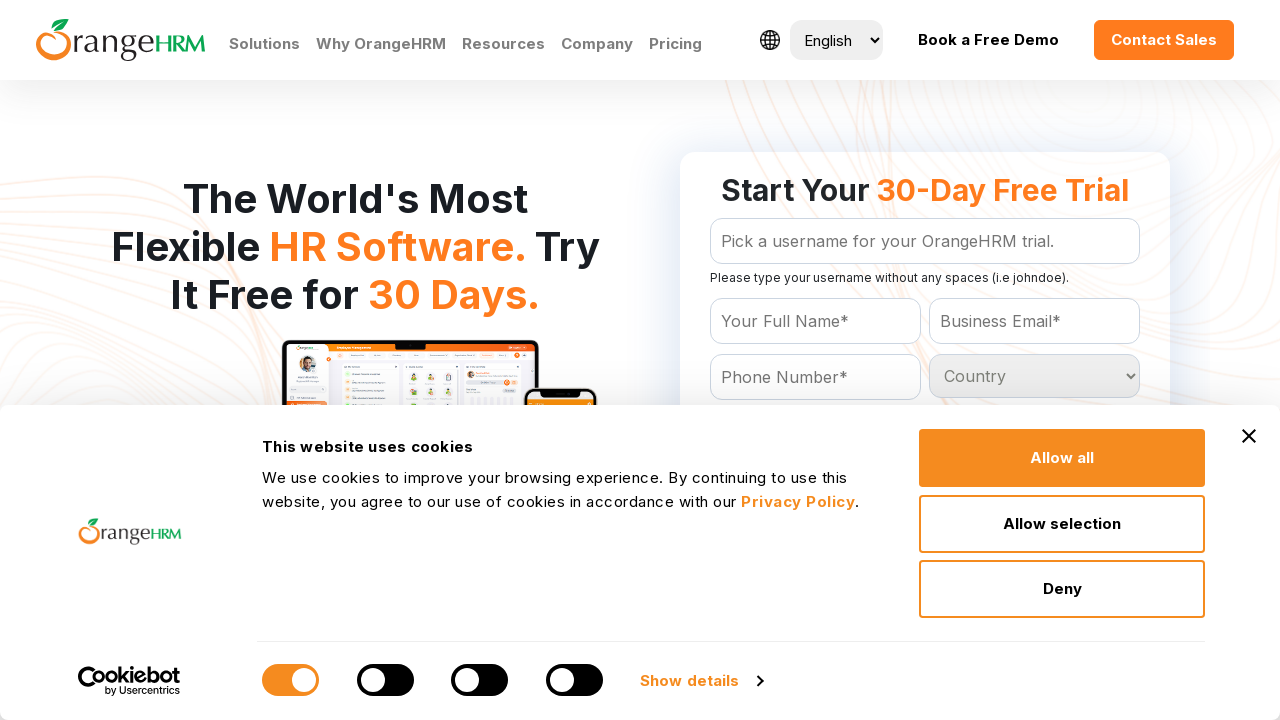

Retrieved text from dropdown option: 'Tuvalu
	'
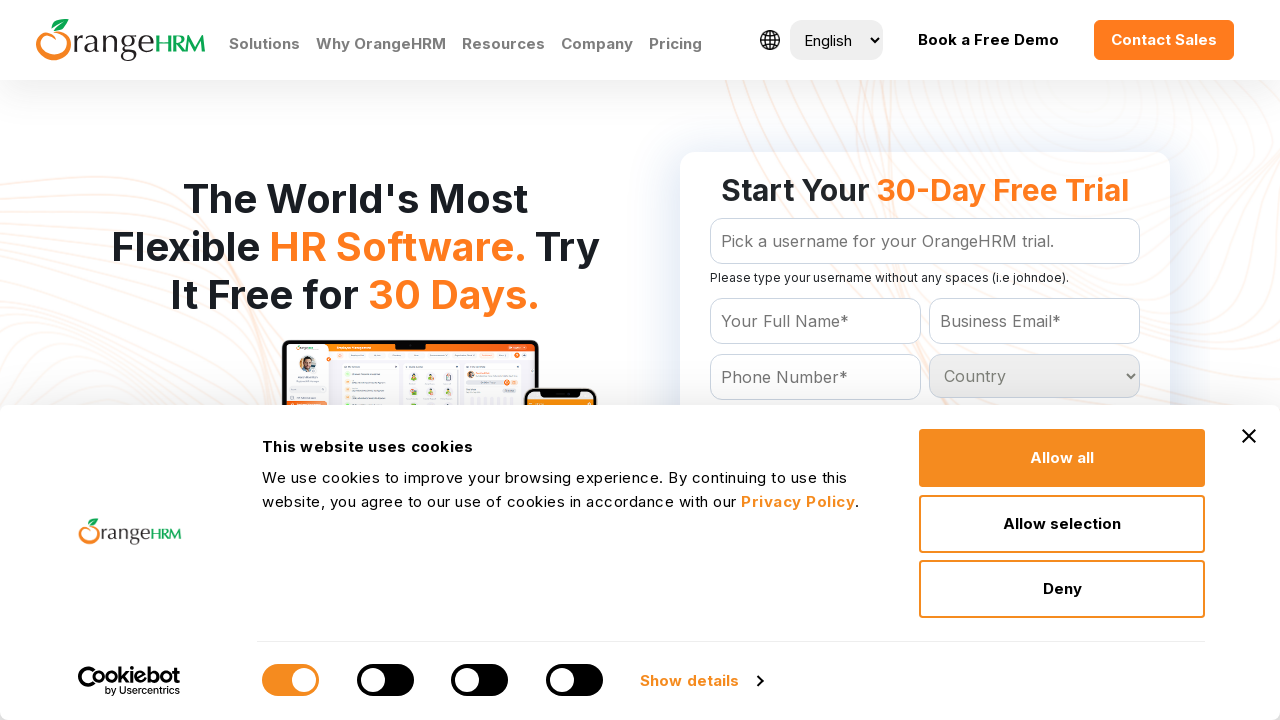

Retrieved text from dropdown option: 'Uganda
	'
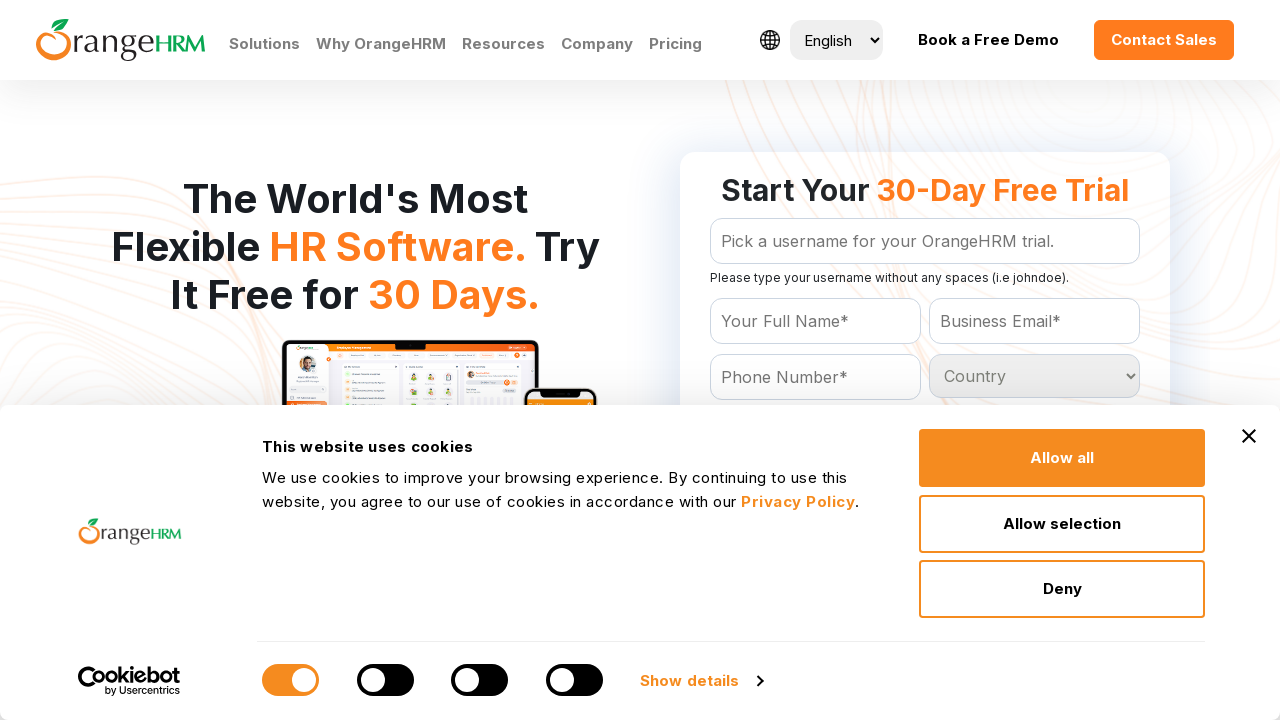

Retrieved text from dropdown option: 'Ukraine
	'
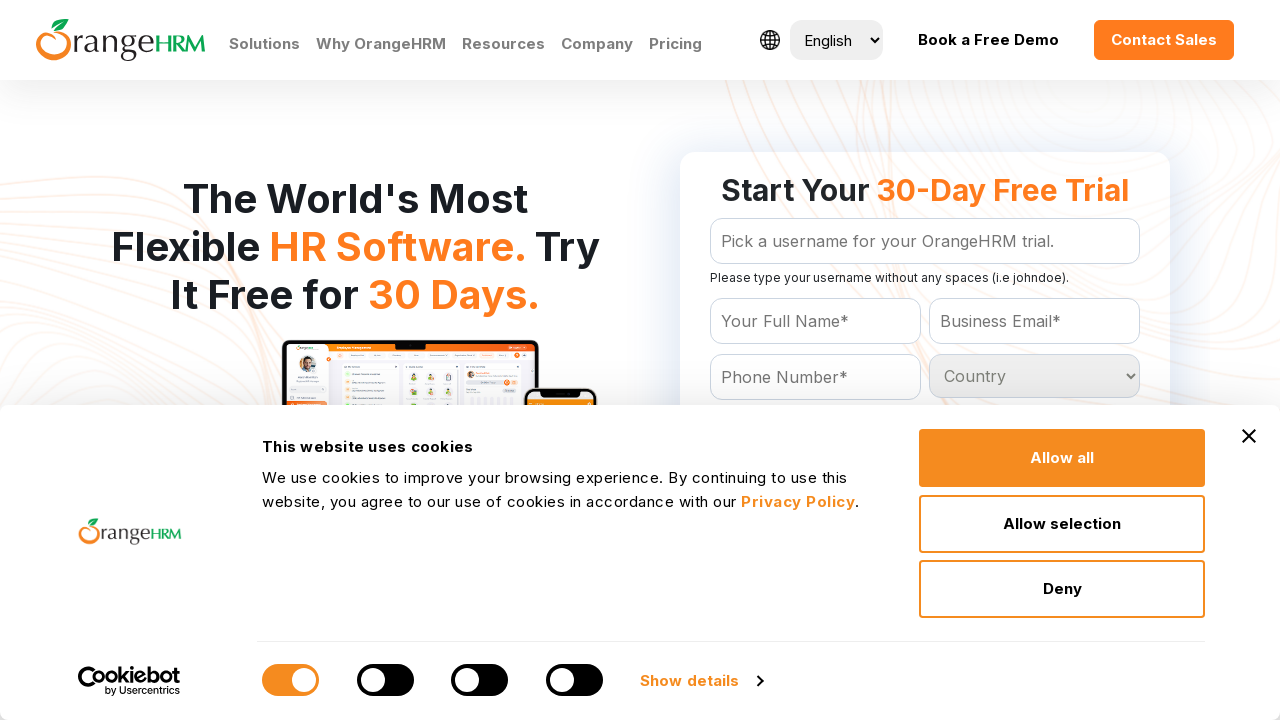

Retrieved text from dropdown option: 'United Arab Emirates
	'
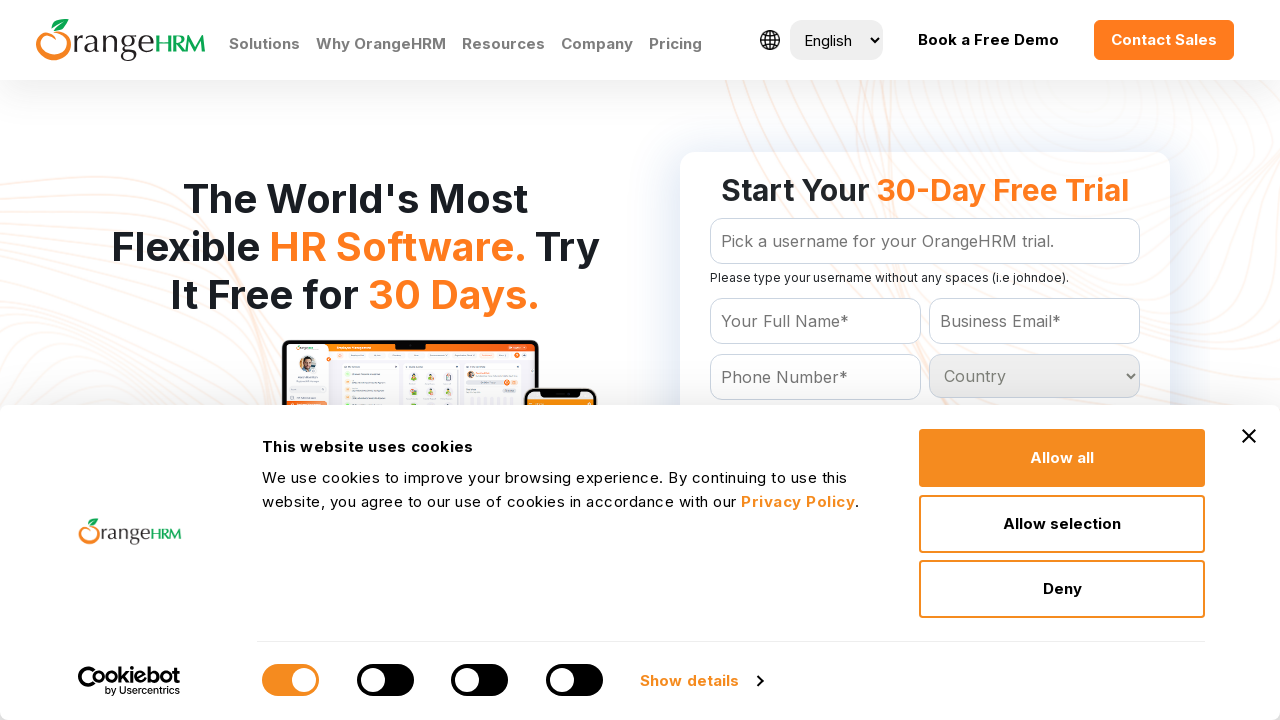

Retrieved text from dropdown option: 'United Kingdom
	'
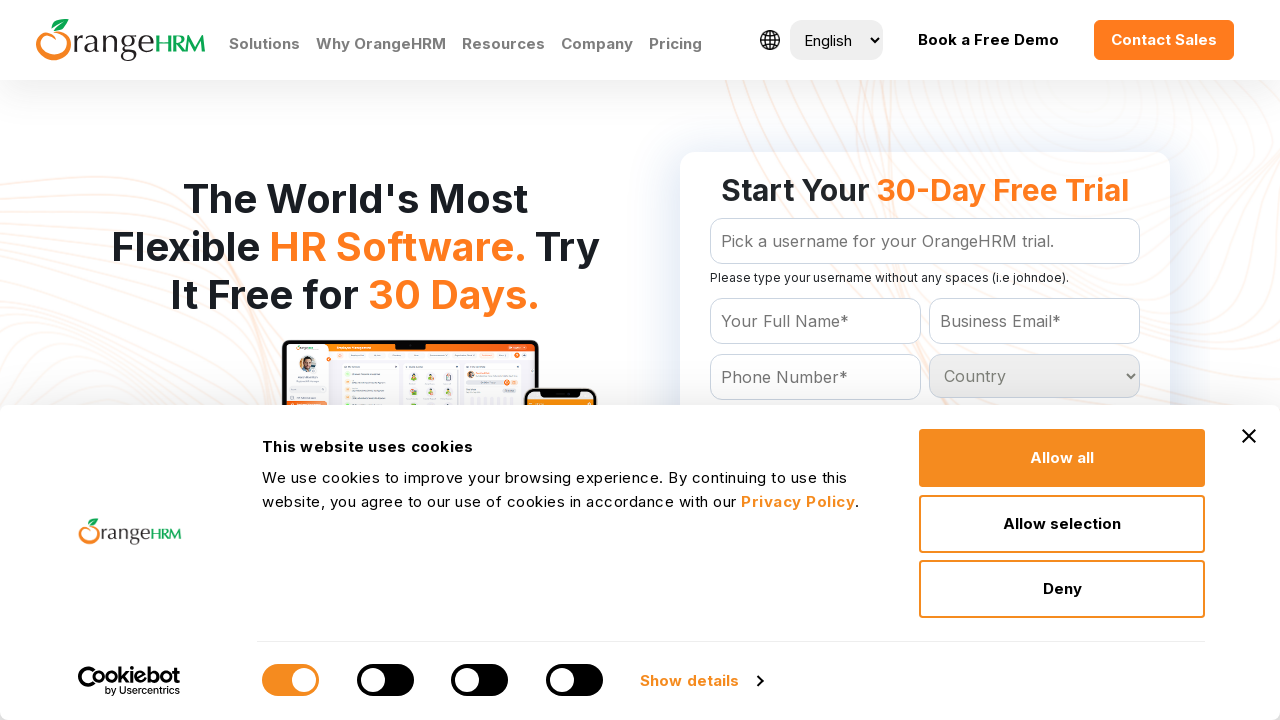

Retrieved text from dropdown option: 'United States
	'
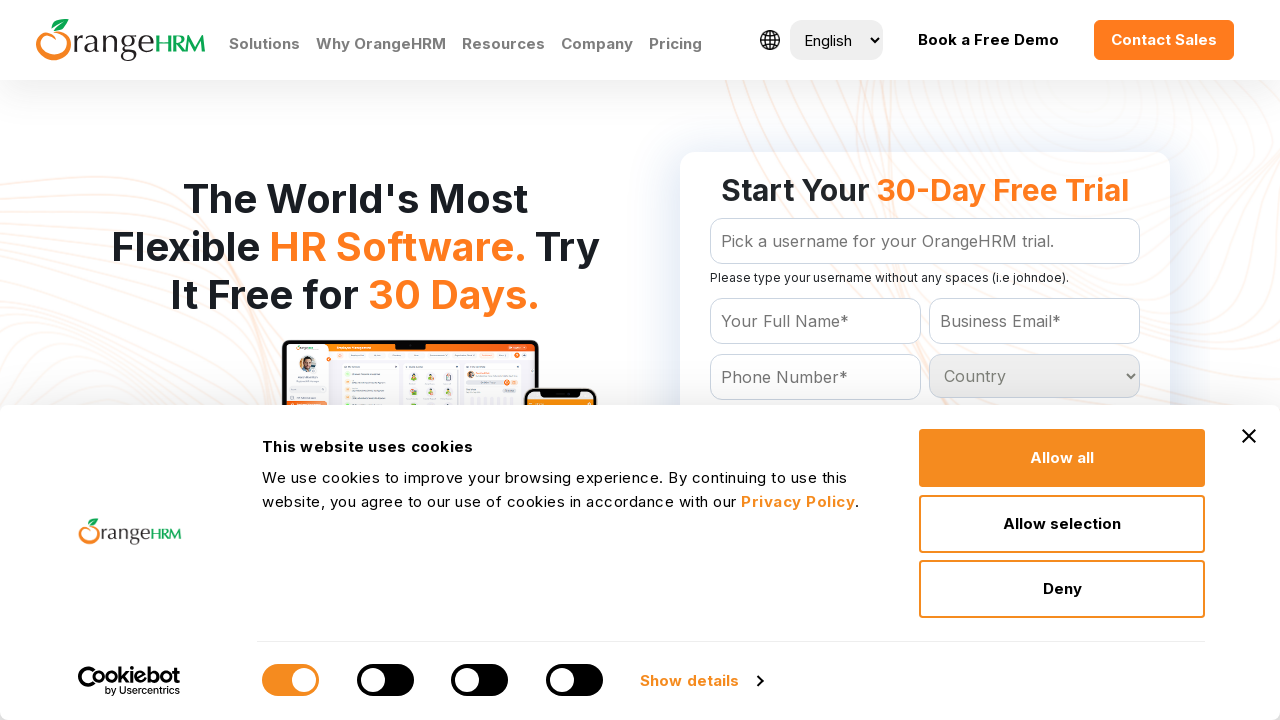

Retrieved text from dropdown option: 'Uruguay
	'
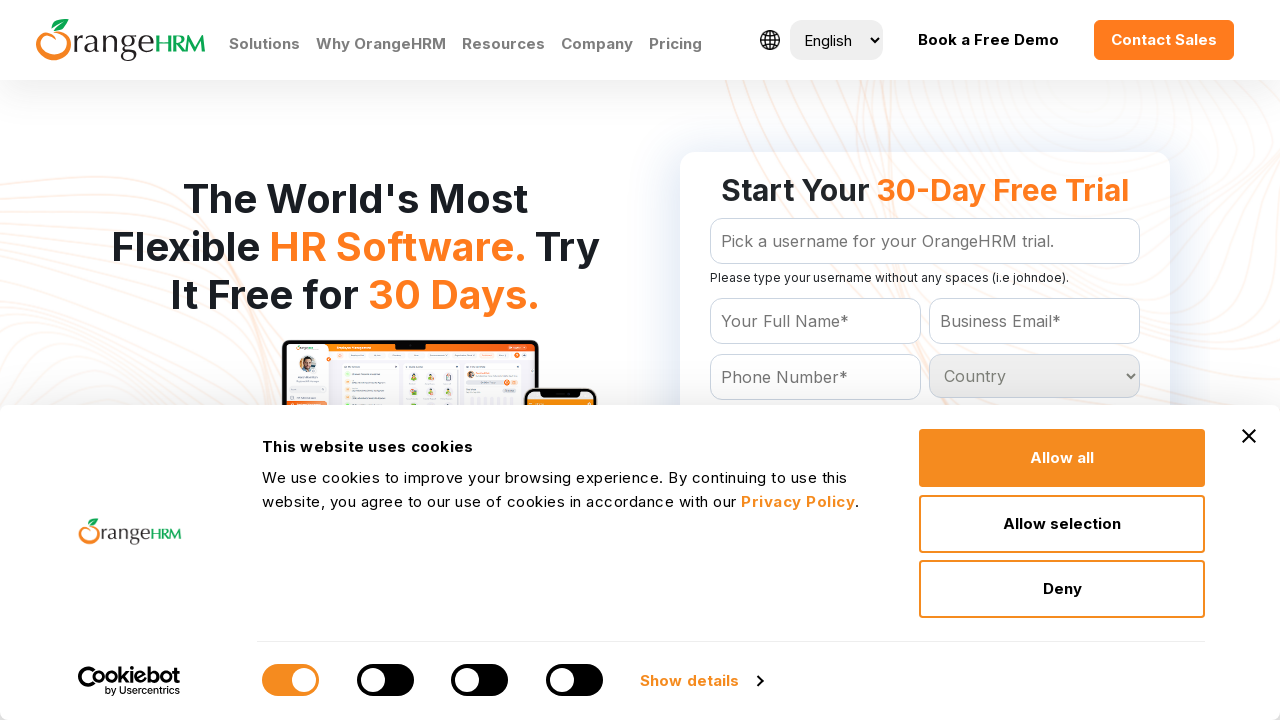

Retrieved text from dropdown option: 'Uzbekistan
	'
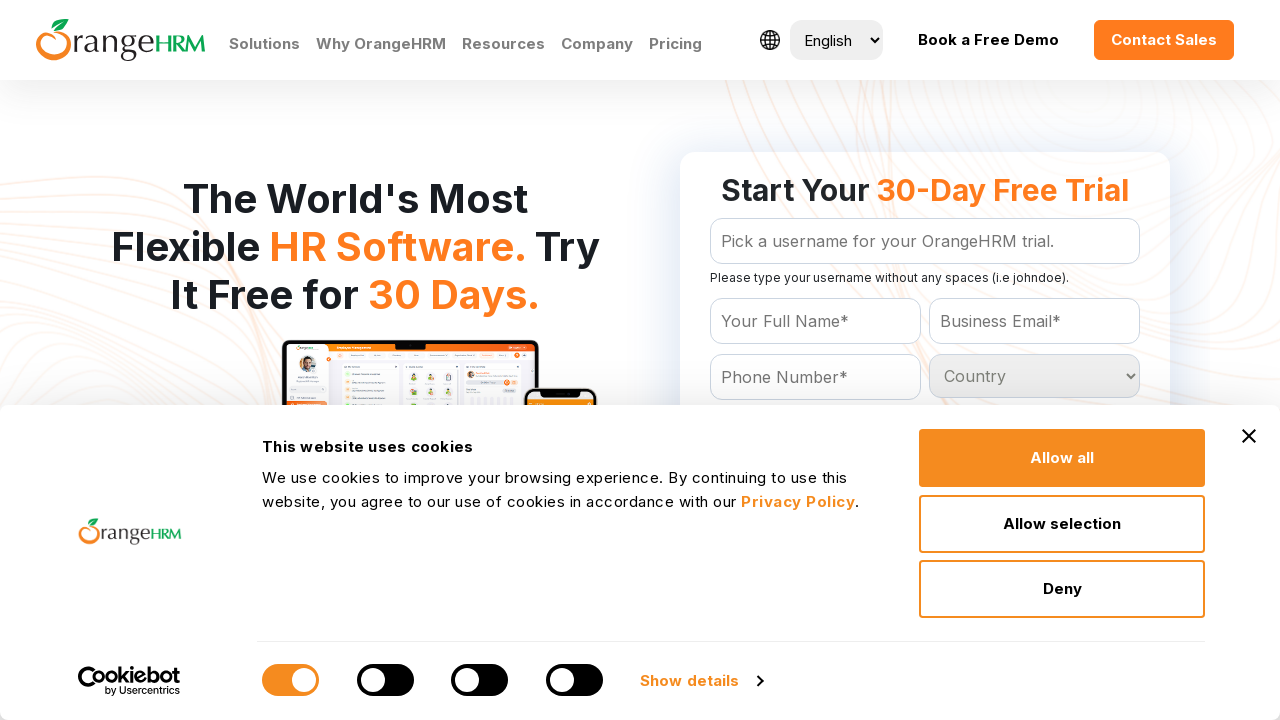

Retrieved text from dropdown option: 'Vanuatu
	'
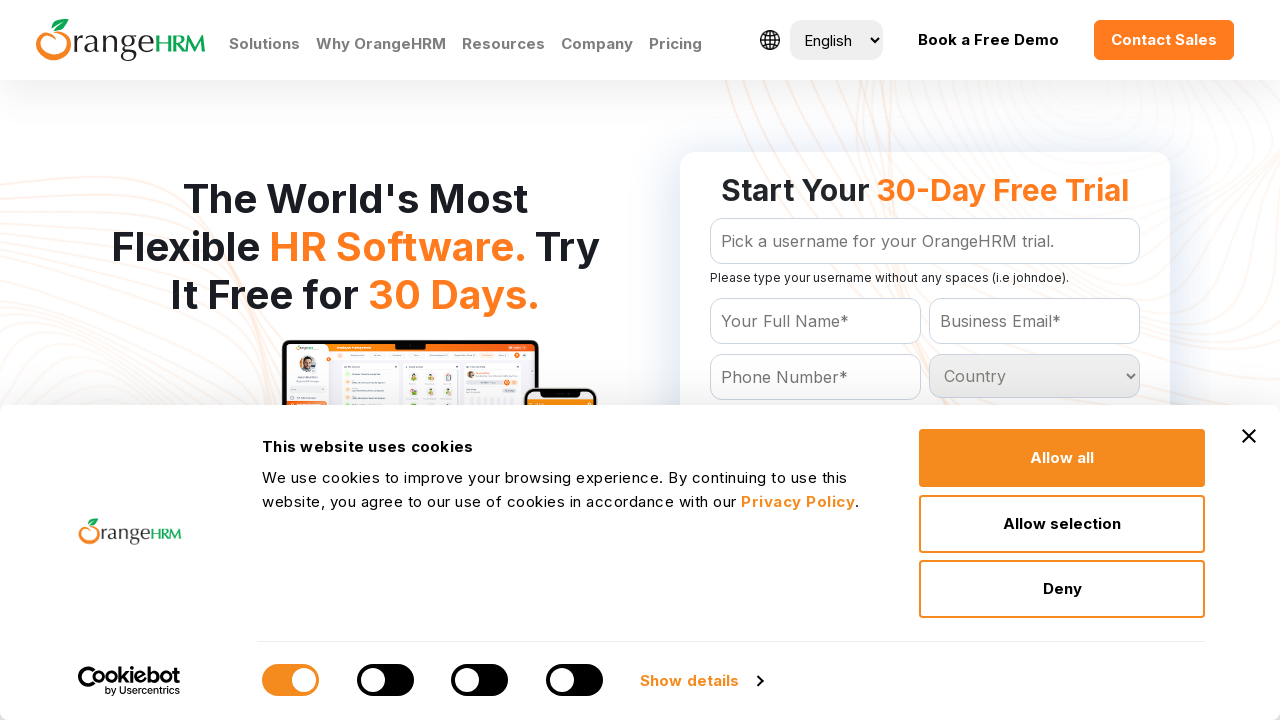

Retrieved text from dropdown option: 'Venezuela
	'
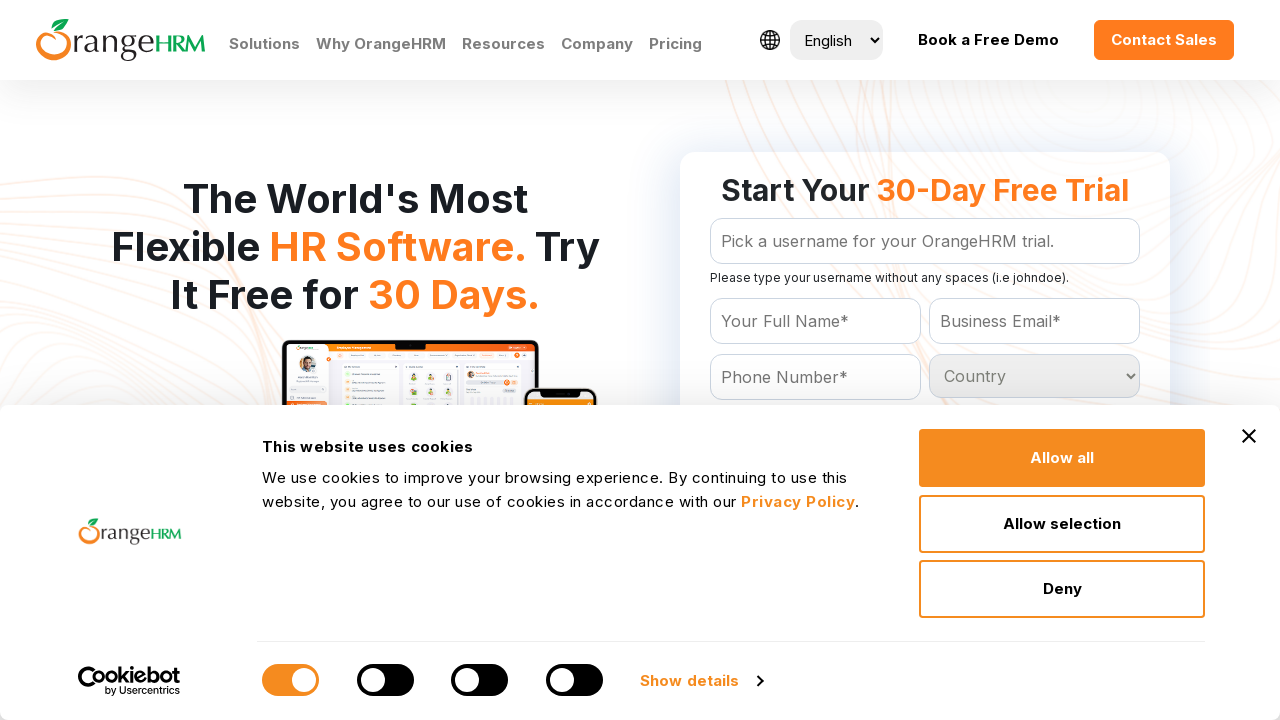

Retrieved text from dropdown option: 'Vietnam
	'
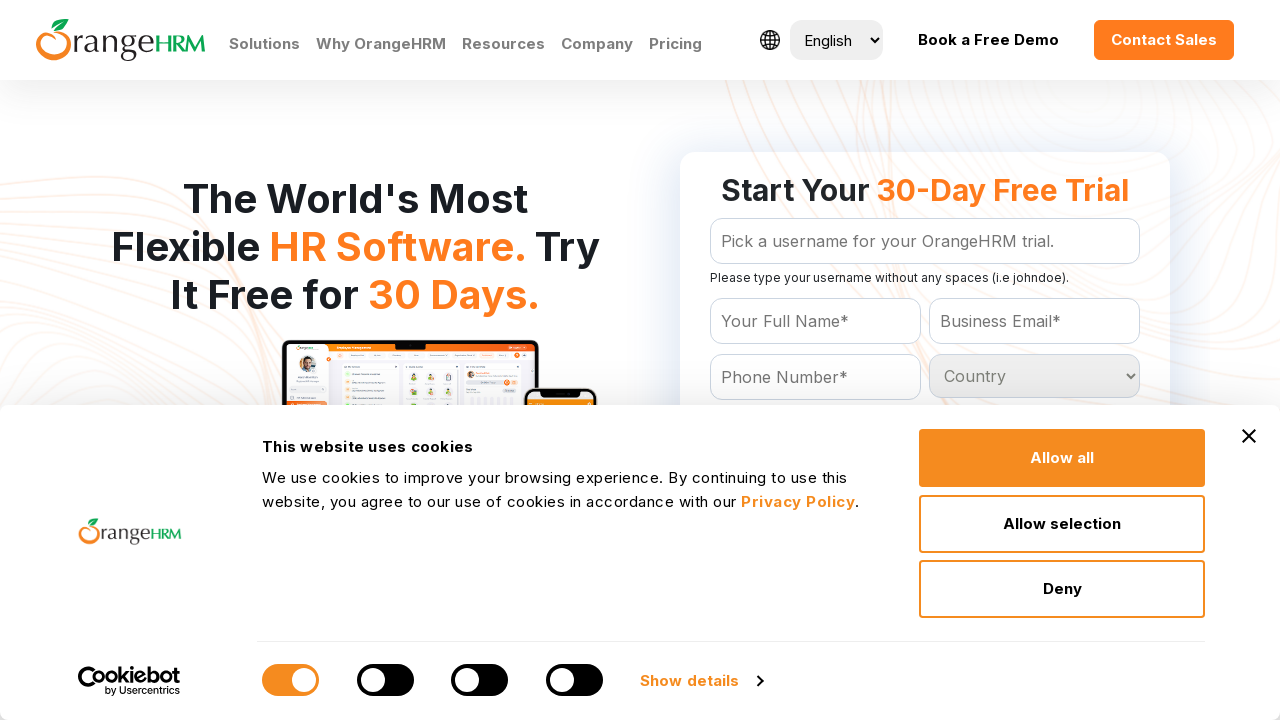

Retrieved text from dropdown option: 'Virgin Islands
	'
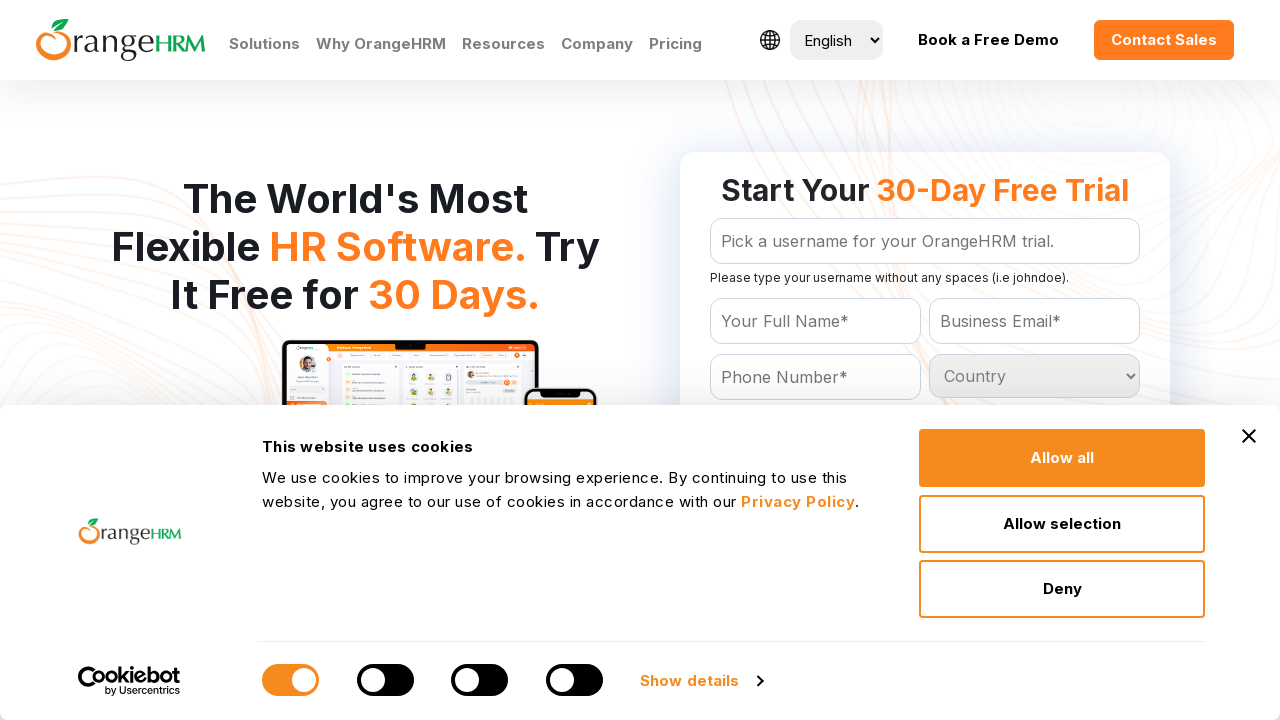

Retrieved text from dropdown option: 'Western Sahara
	'
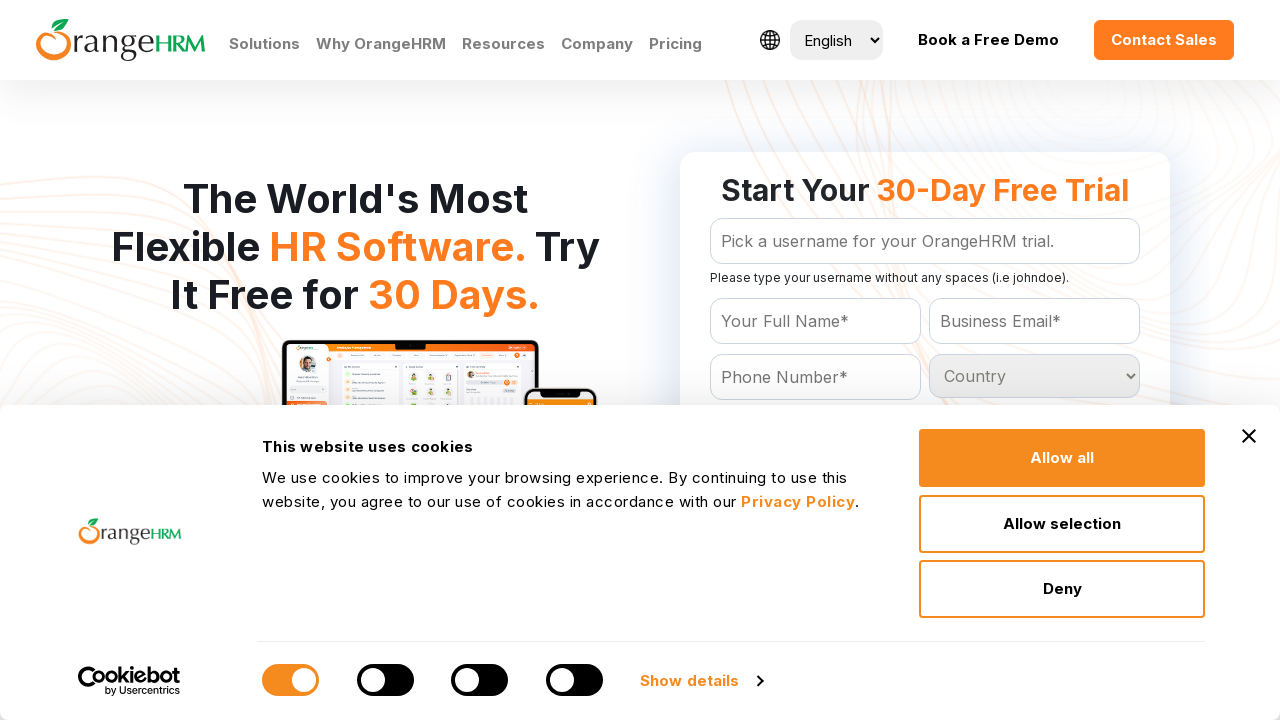

Retrieved text from dropdown option: 'Yemen
	'
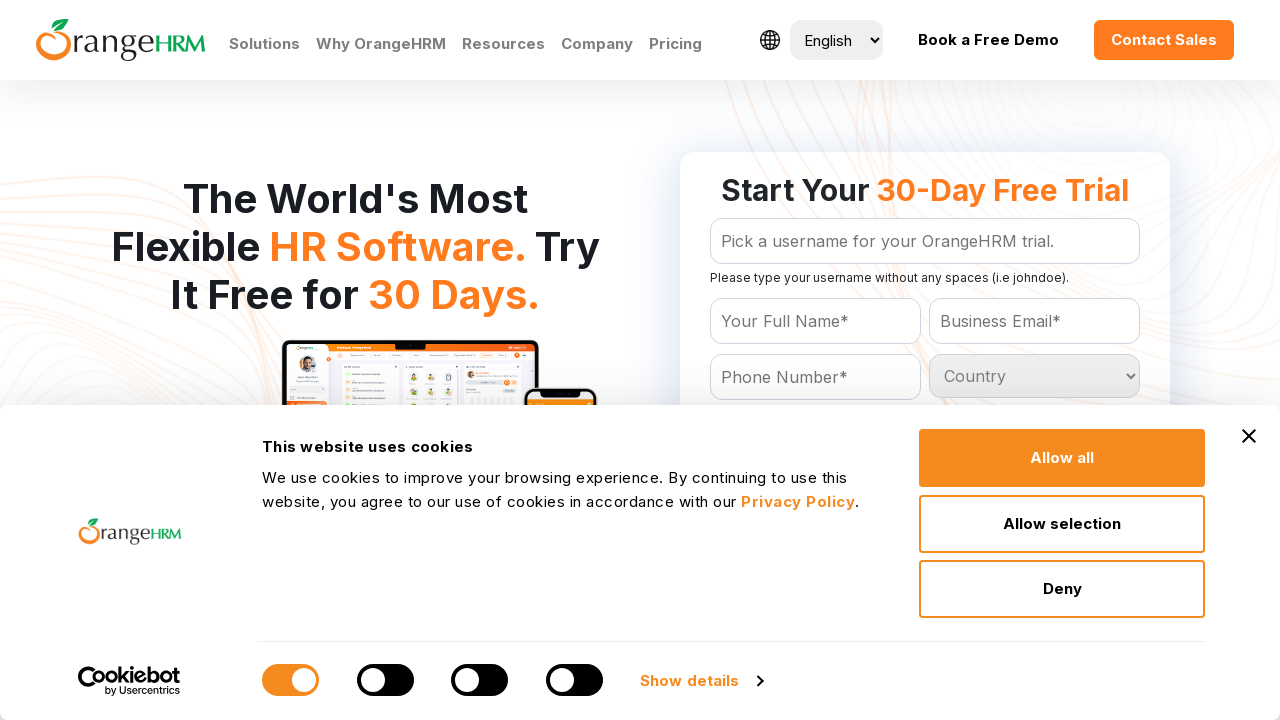

Retrieved text from dropdown option: 'Zambia
	'
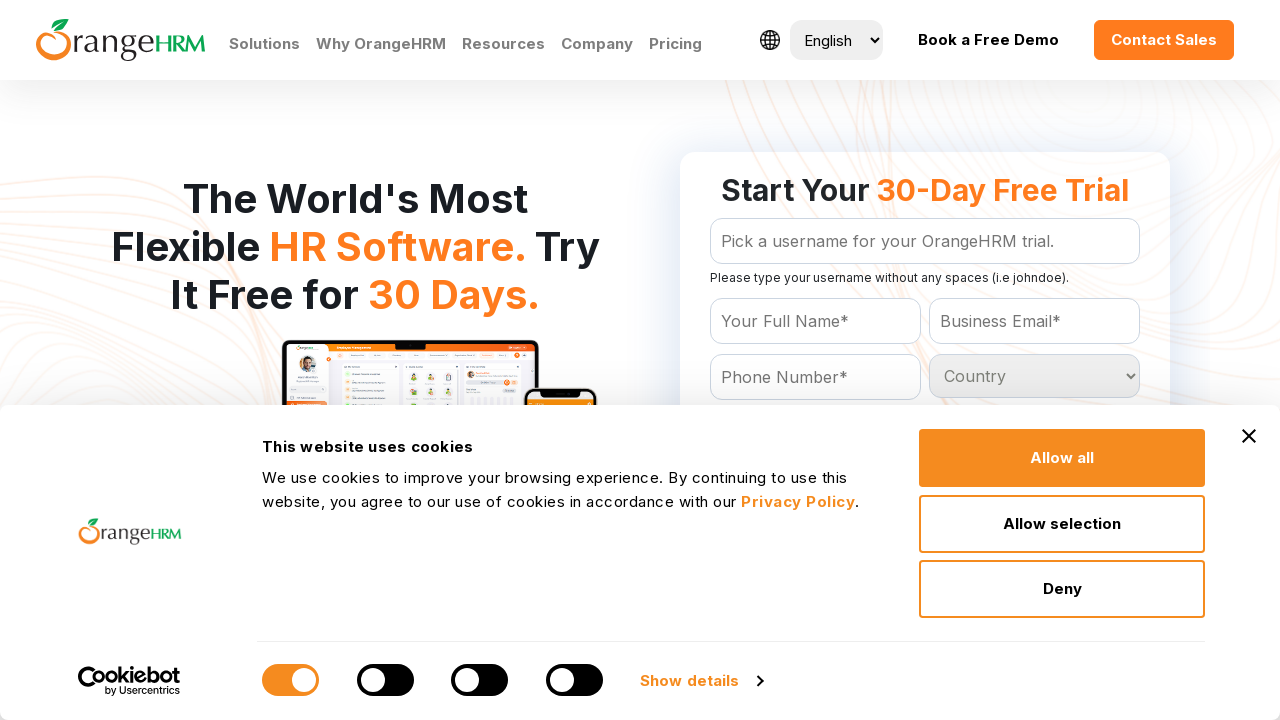

Retrieved text from dropdown option: 'Zimbabwe
	'
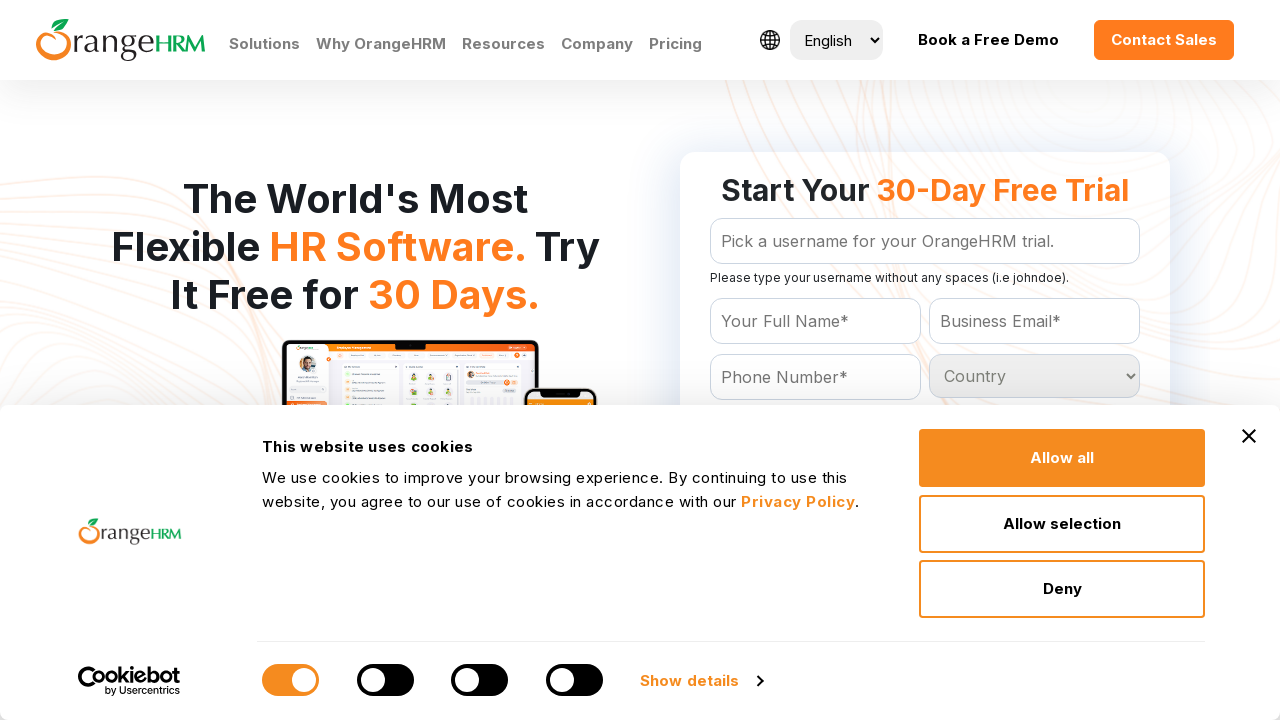

Retrieved text from dropdown option: 'South Sandwich Islands
	'
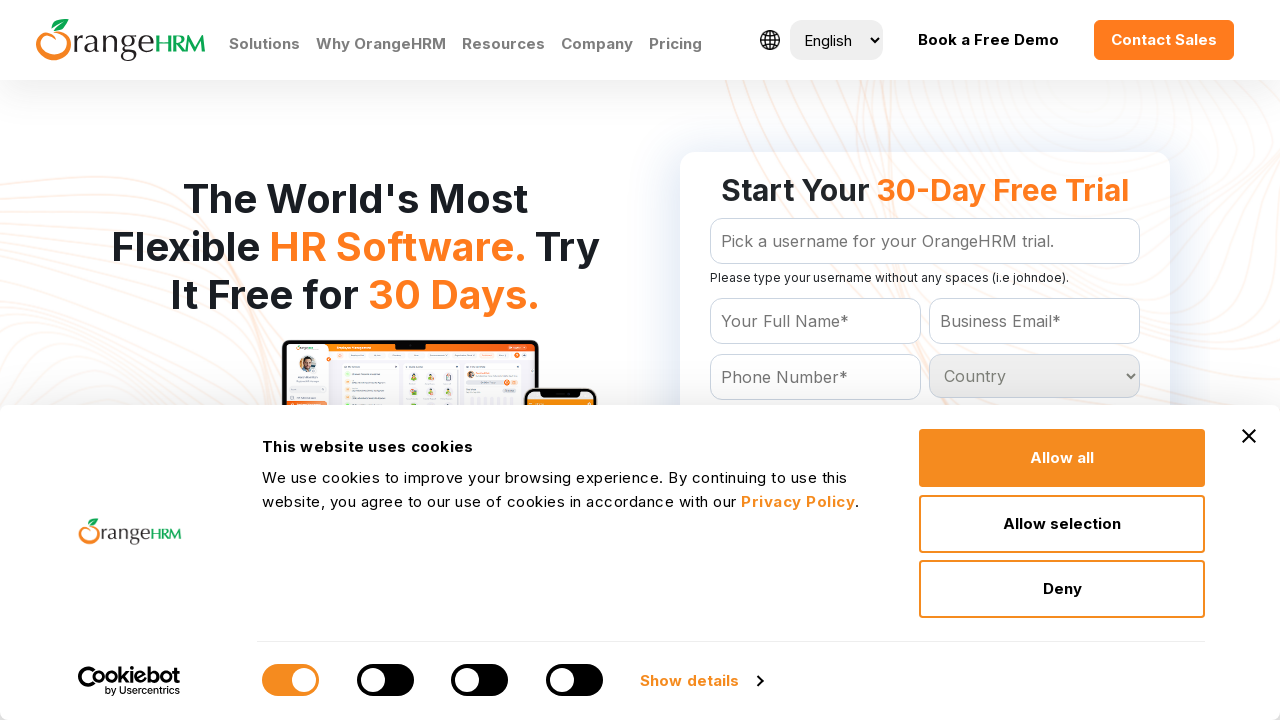

Retrieved text from dropdown option: 'St Helena
	'
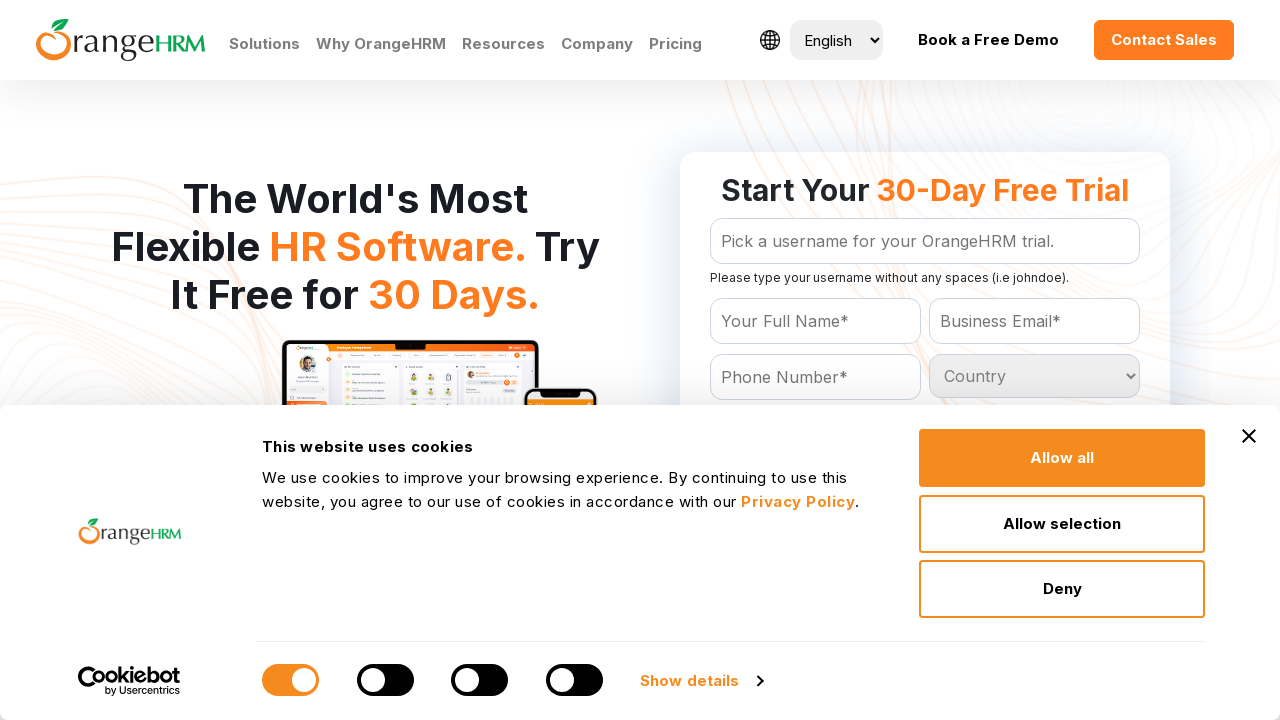

Retrieved text from dropdown option: 'St Pierre and Miquelon
	'
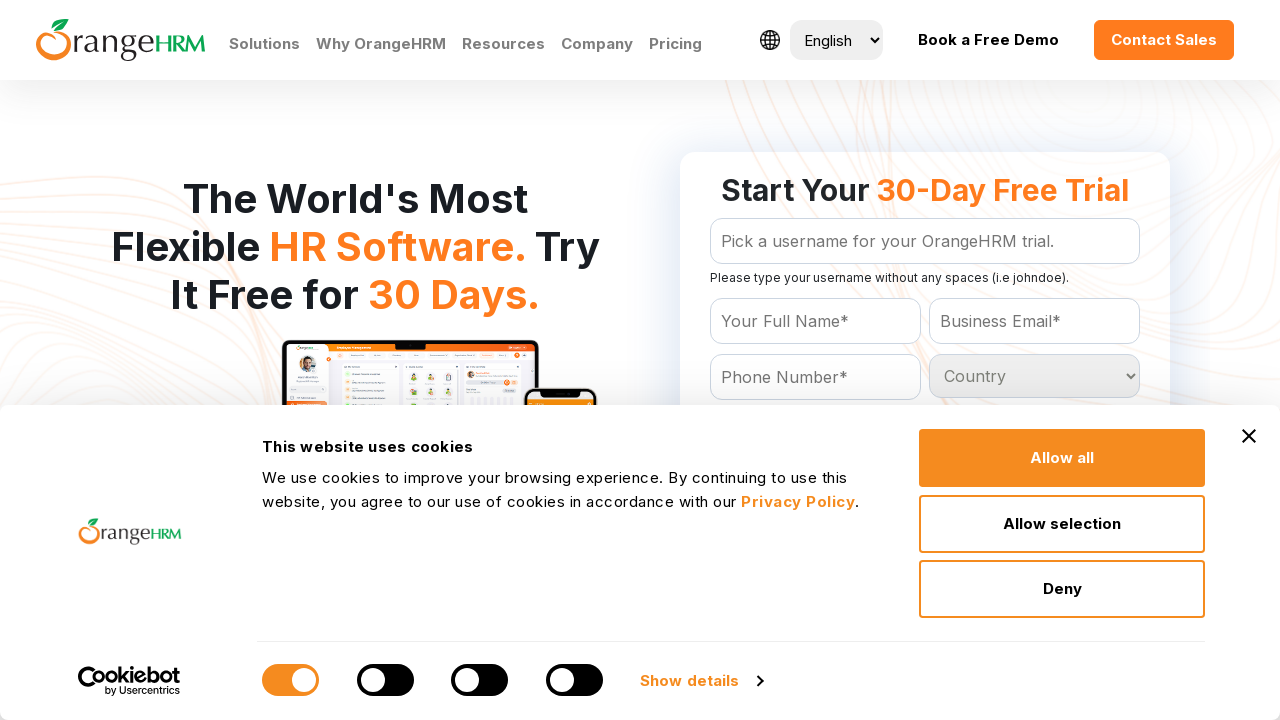

Retrieved text from dropdown option: 'Vatican City
	'
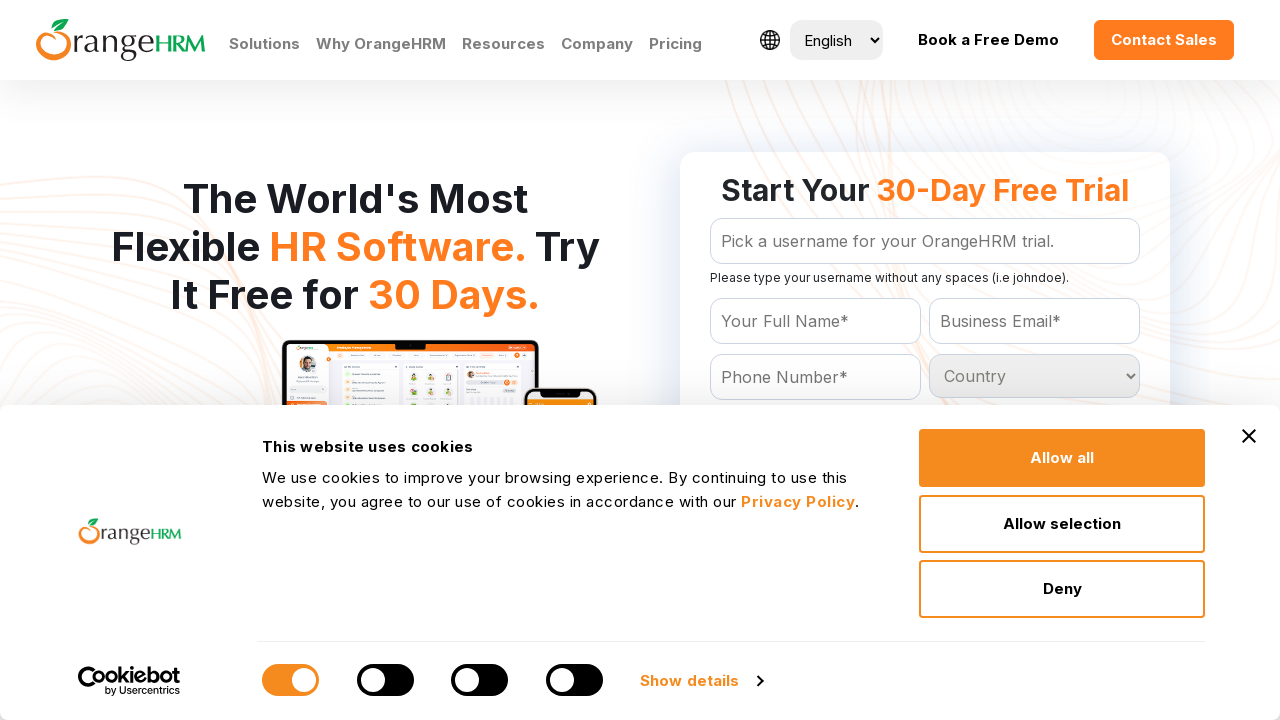

Retrieved text from dropdown option: 'Wallis and Futuna Islands
	'
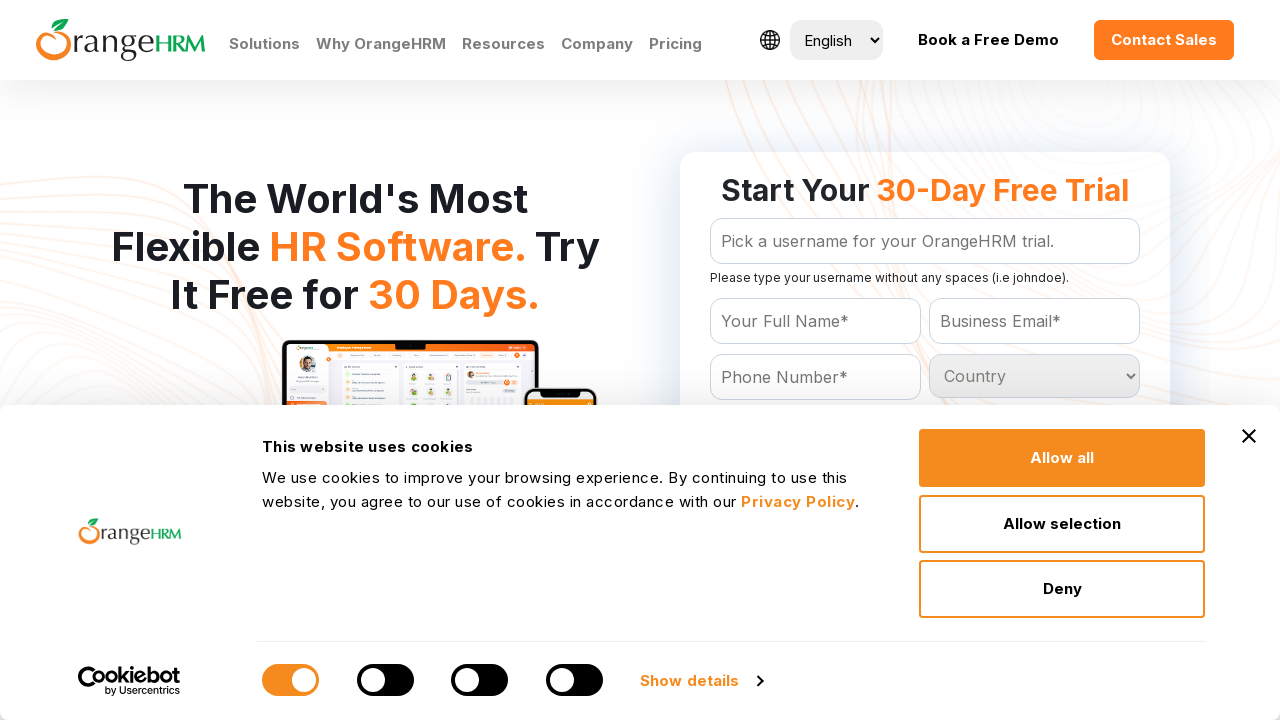

Retrieved text from dropdown option: 'Zaire
	'
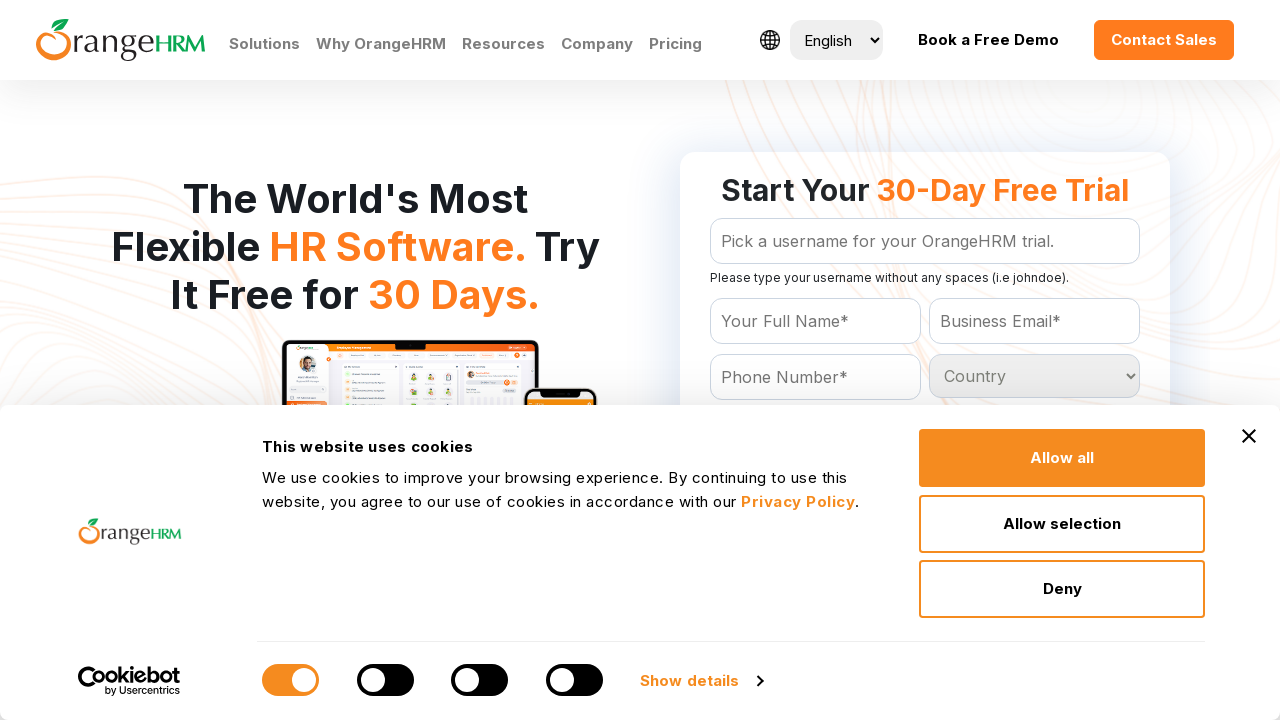

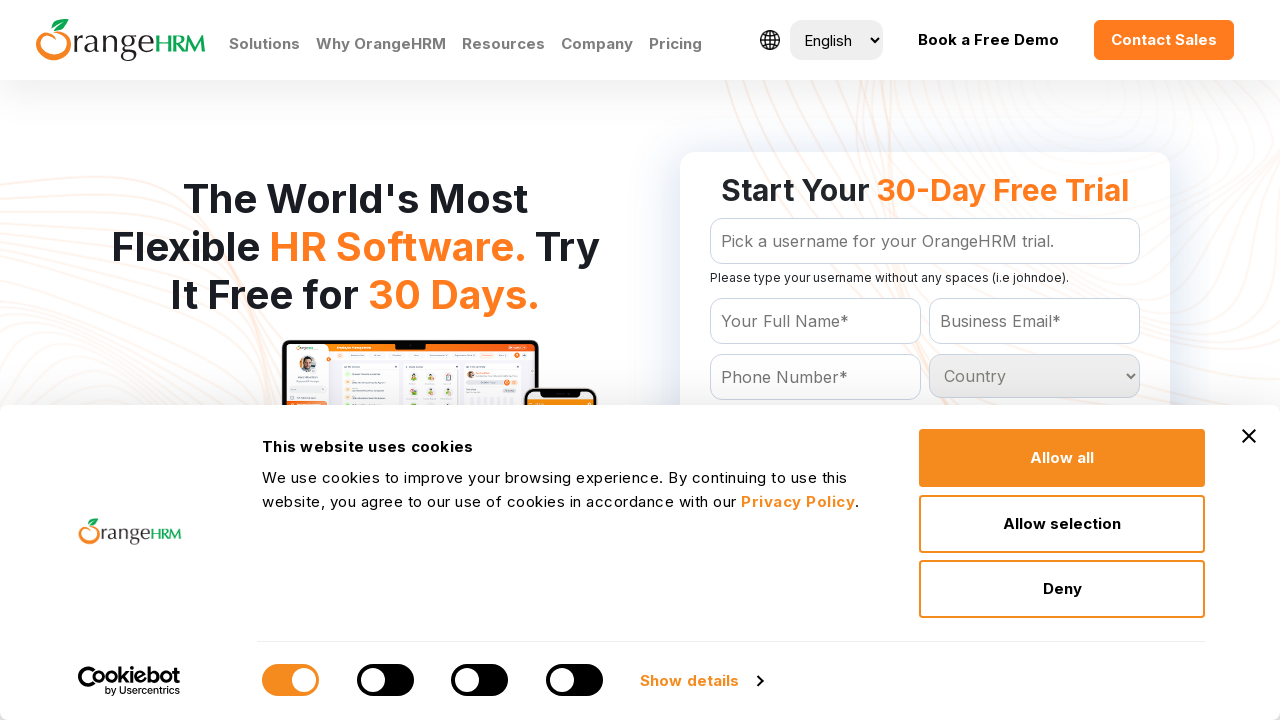